Iterates through all chapter sections on the page, clicks each link within each chapter, navigates back, and verifies the total count of chapters and links

Starting URL: https://bonigarcia.dev/selenium-webdriver-java/

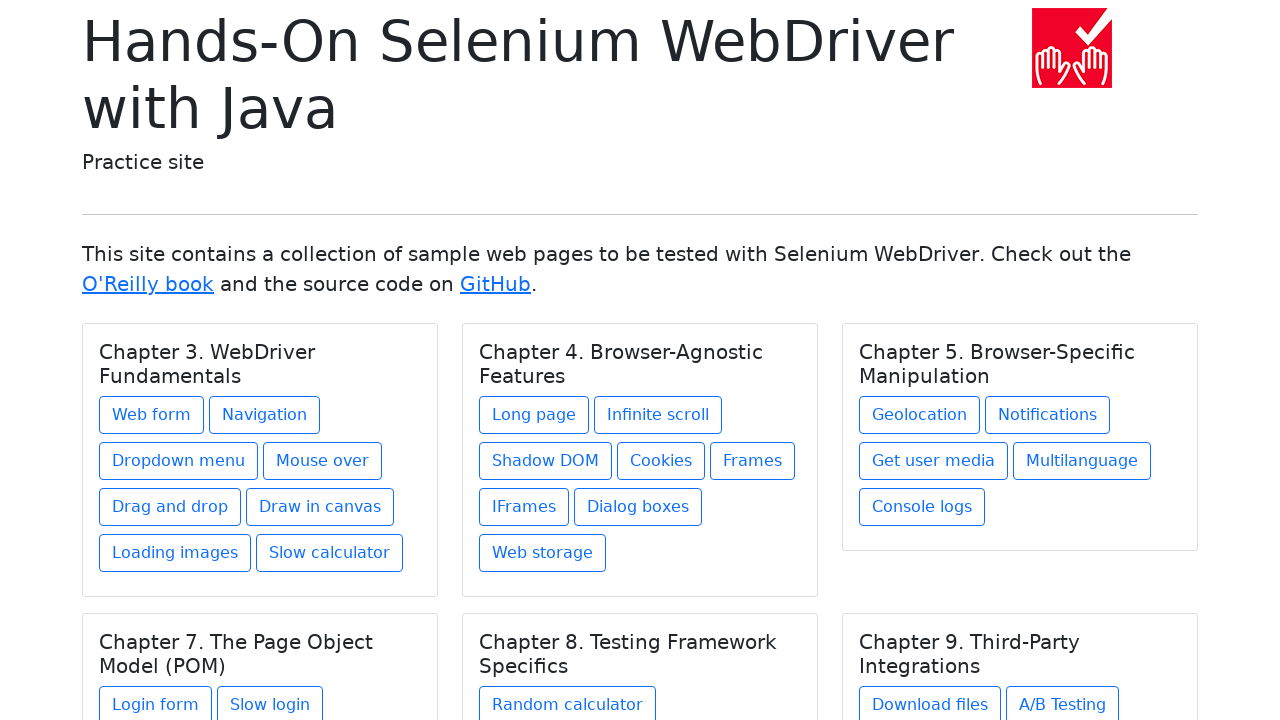

Located all chapter titles on the page
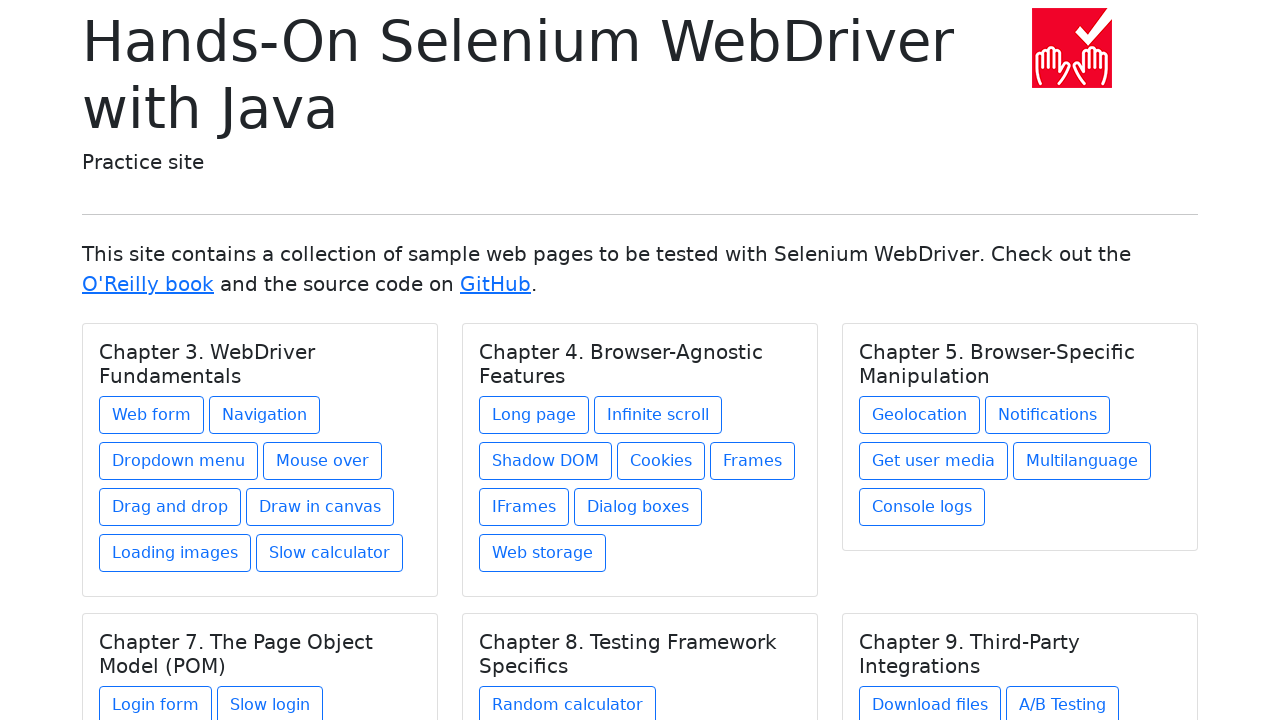

Re-queried chapter at index 0
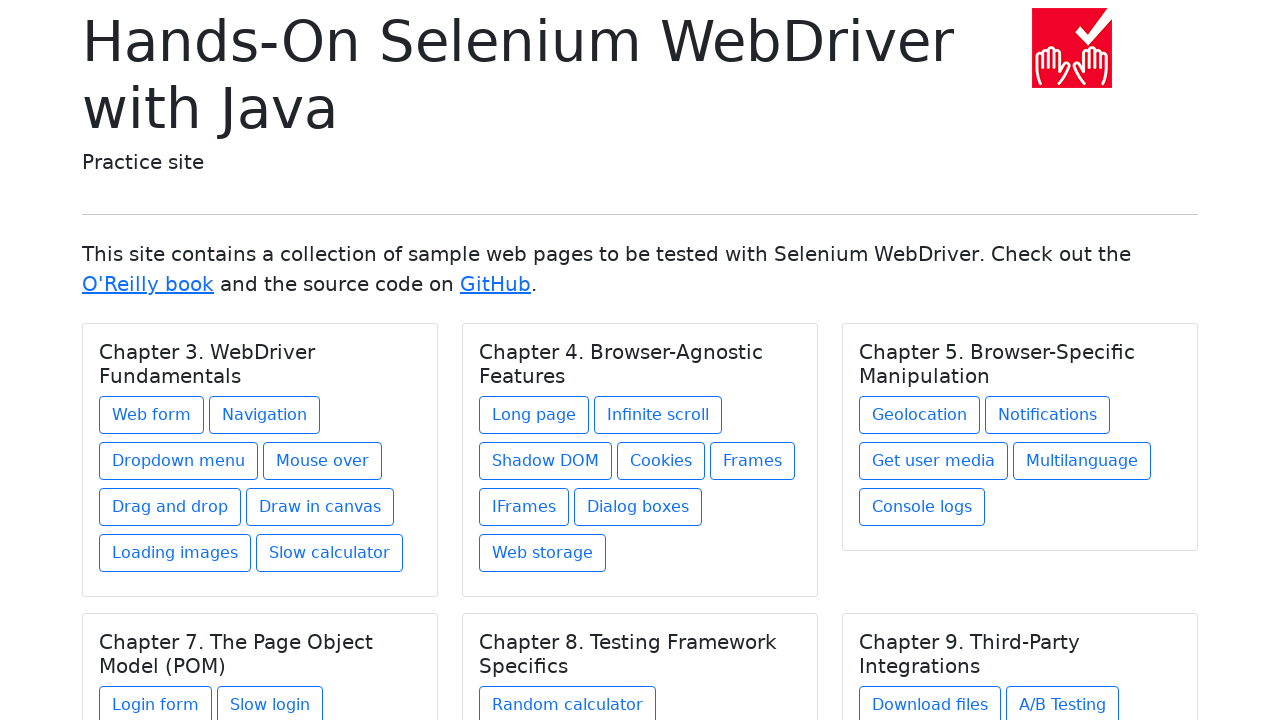

Retrieved chapter text: Chapter 3. WebDriver Fundamentals
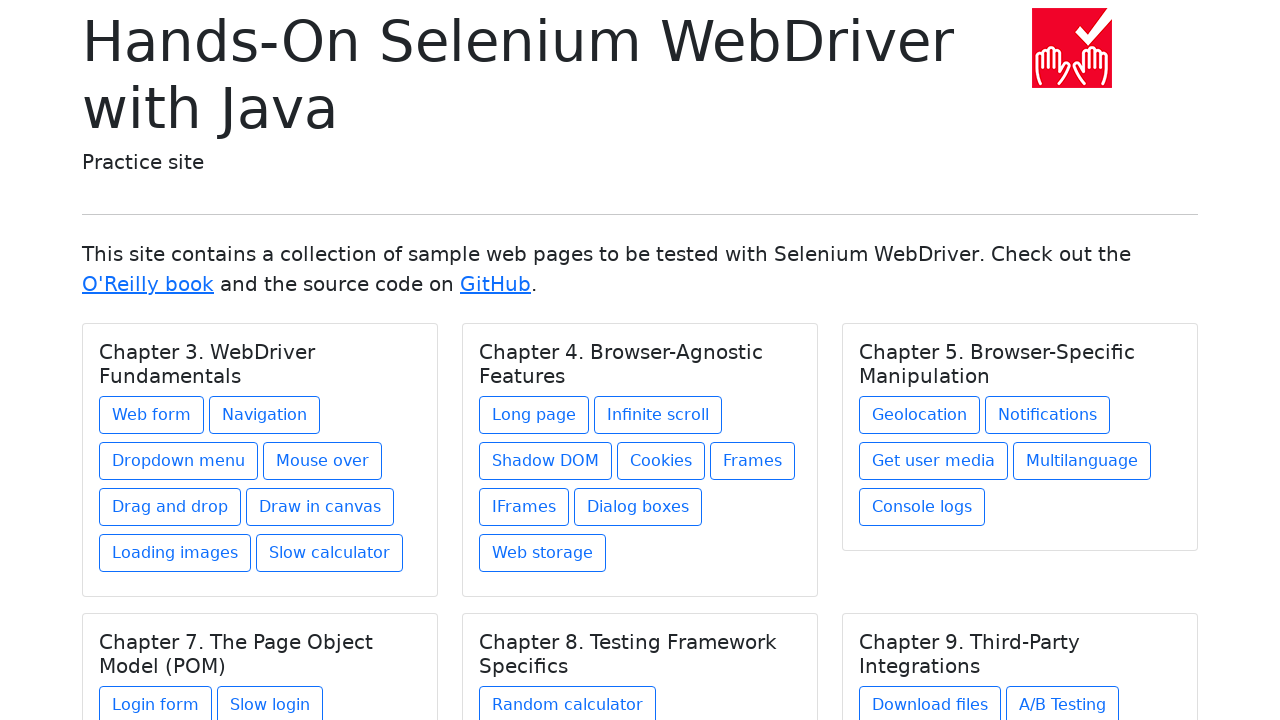

Found 8 links in chapter 'Chapter 3. WebDriver Fundamentals'
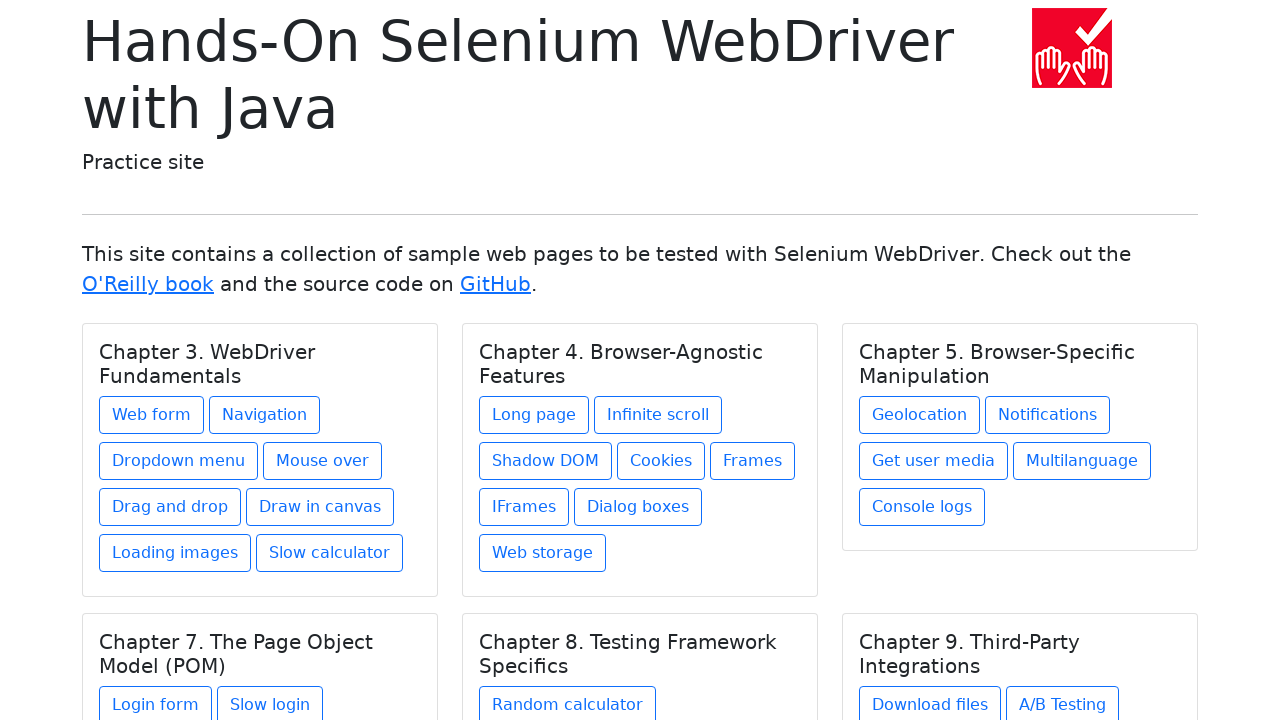

Re-queried link at index 0 in chapter 0
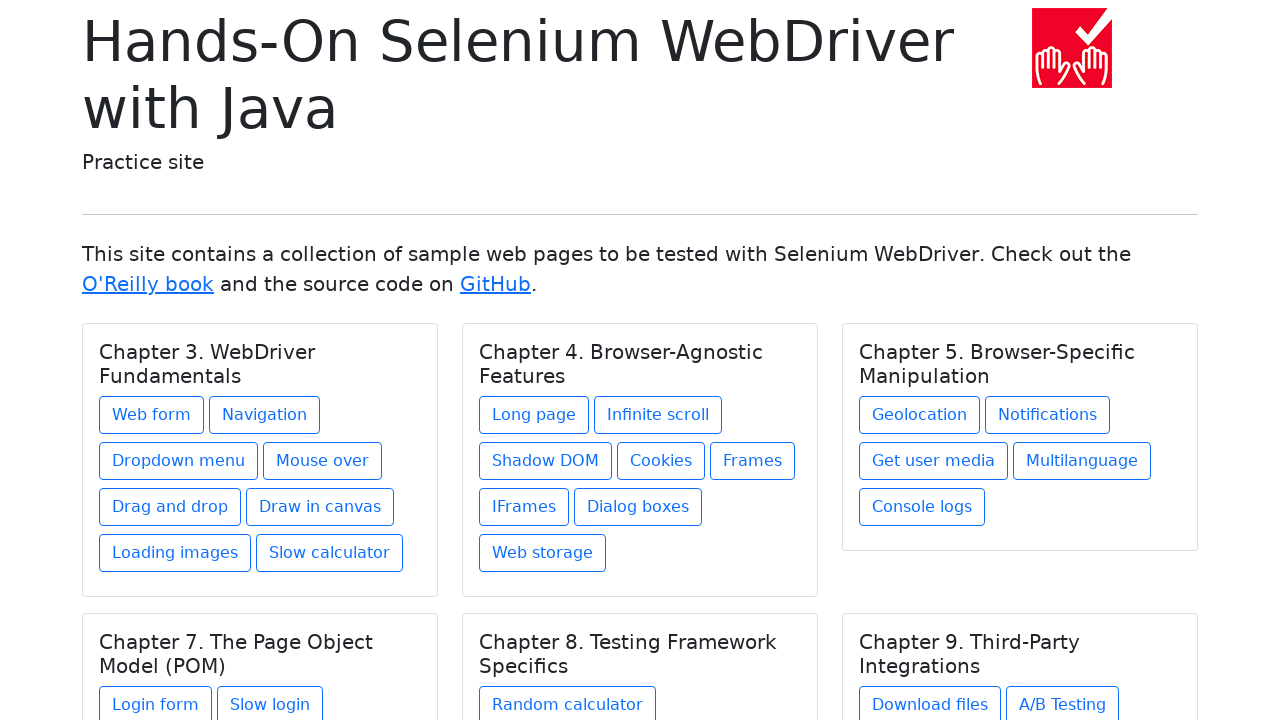

Retrieved link text: Web form
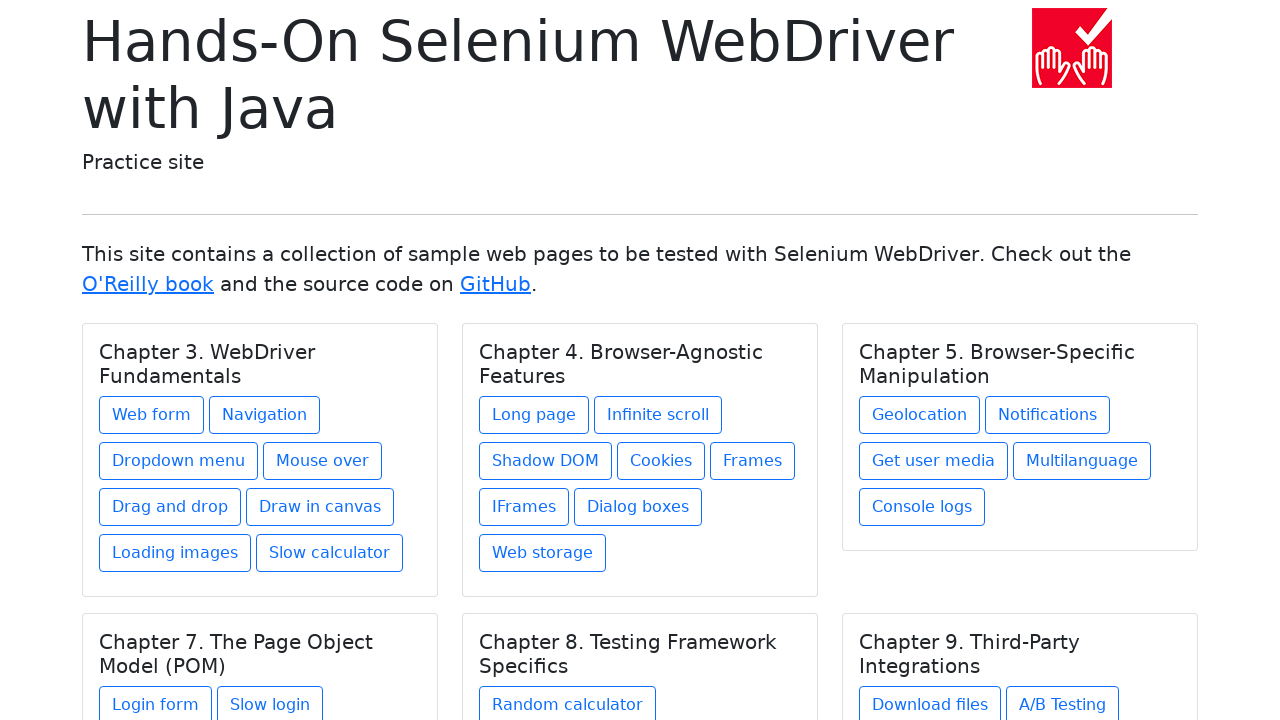

Clicked link 'Web form' in chapter 'Chapter 3. WebDriver Fundamentals' at (152, 415) on h5.card-title >> nth=0 >> .. >> a >> nth=0
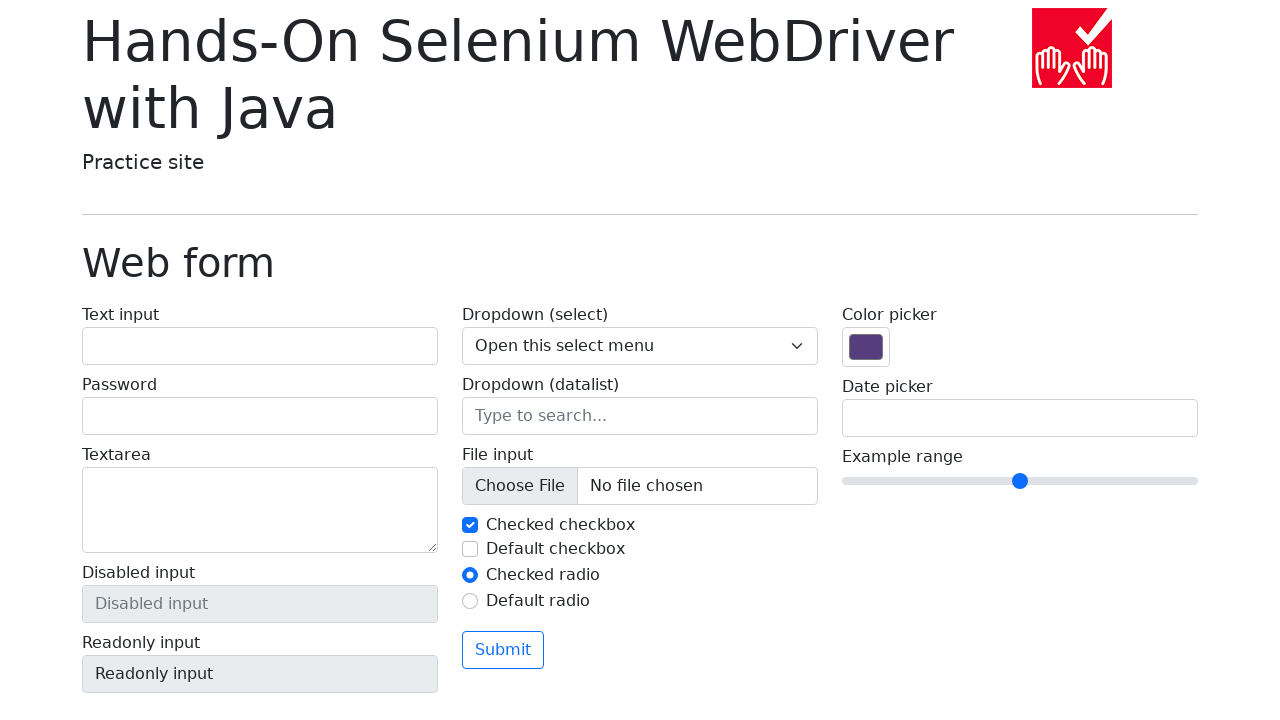

Waited 100ms for page to load
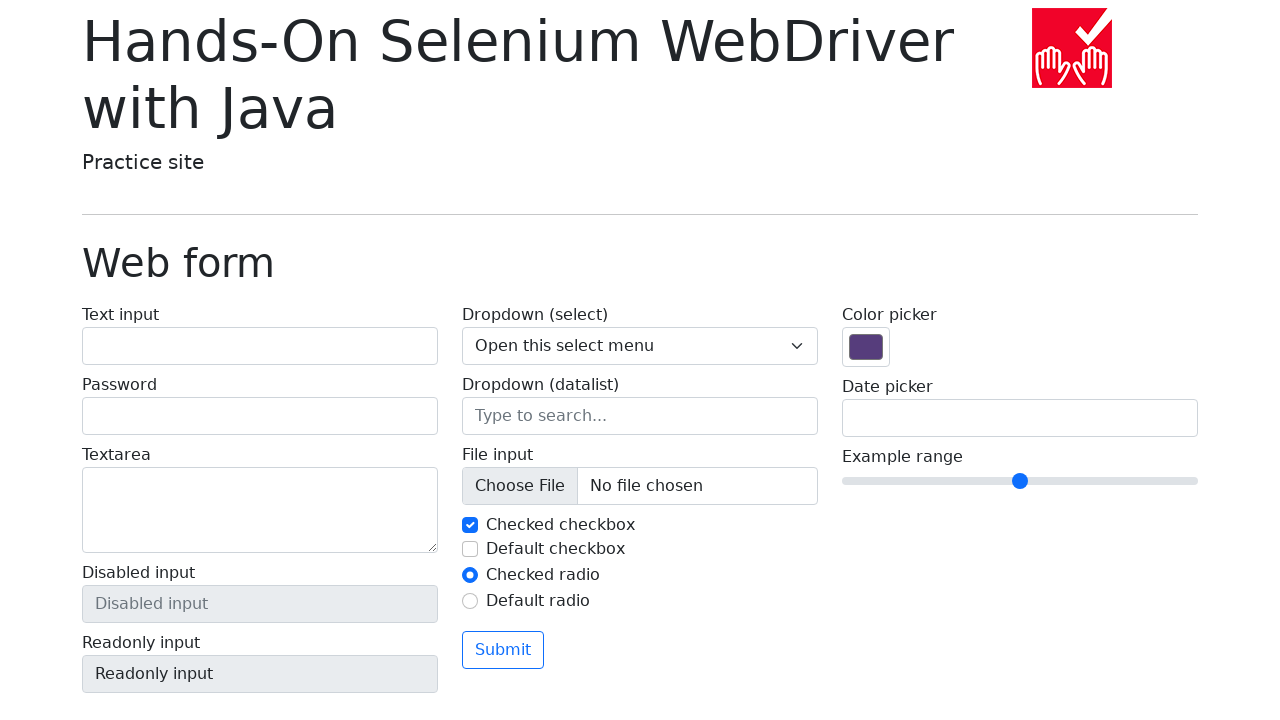

Navigated back to main page
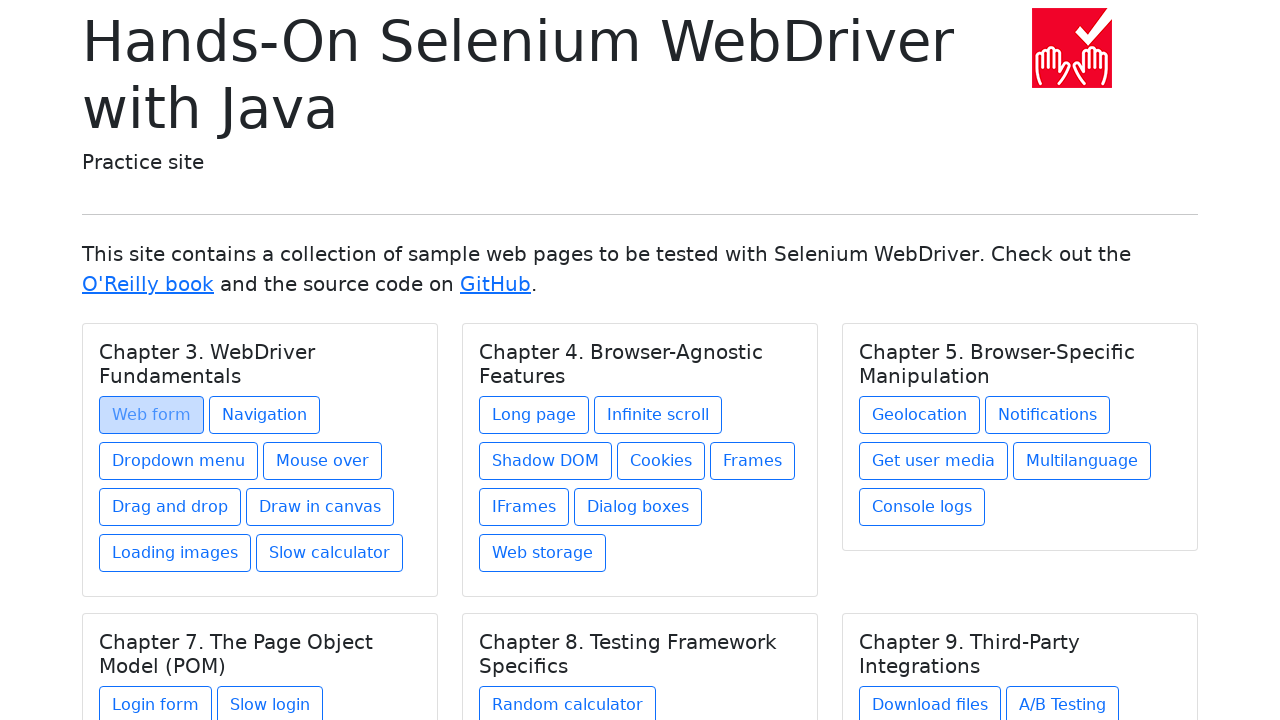

Re-queried link at index 1 in chapter 0
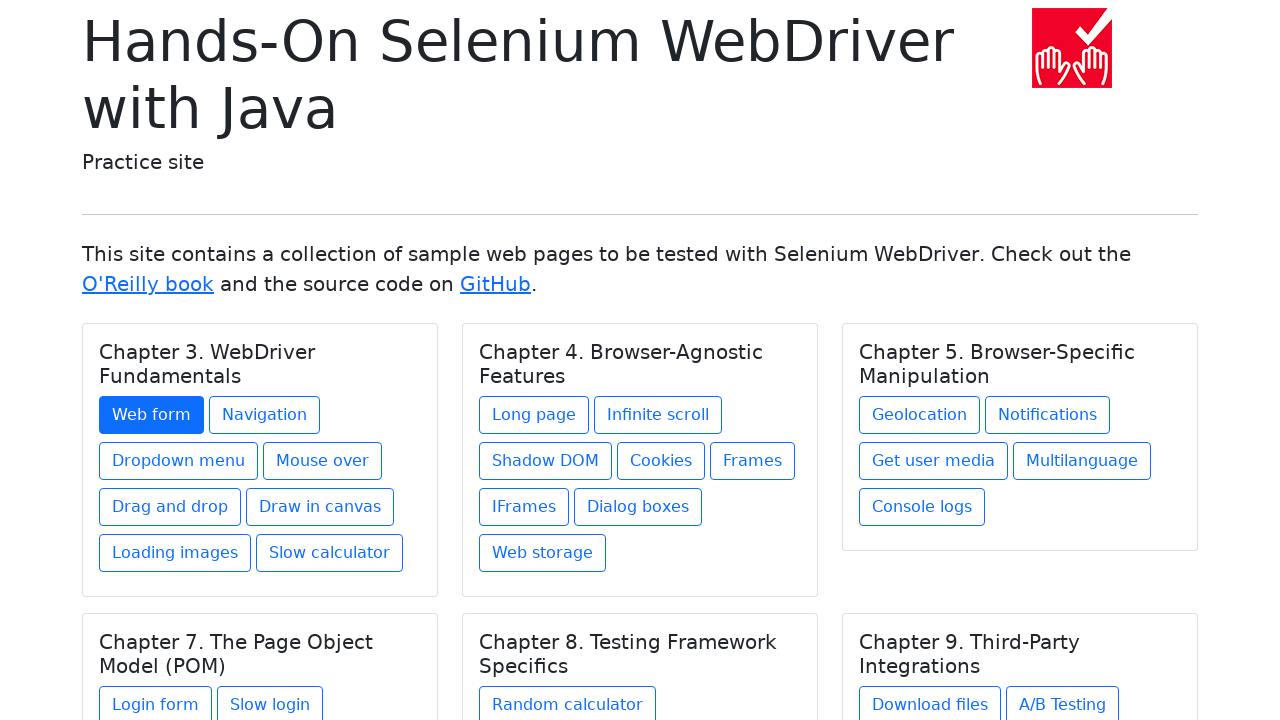

Retrieved link text: Navigation
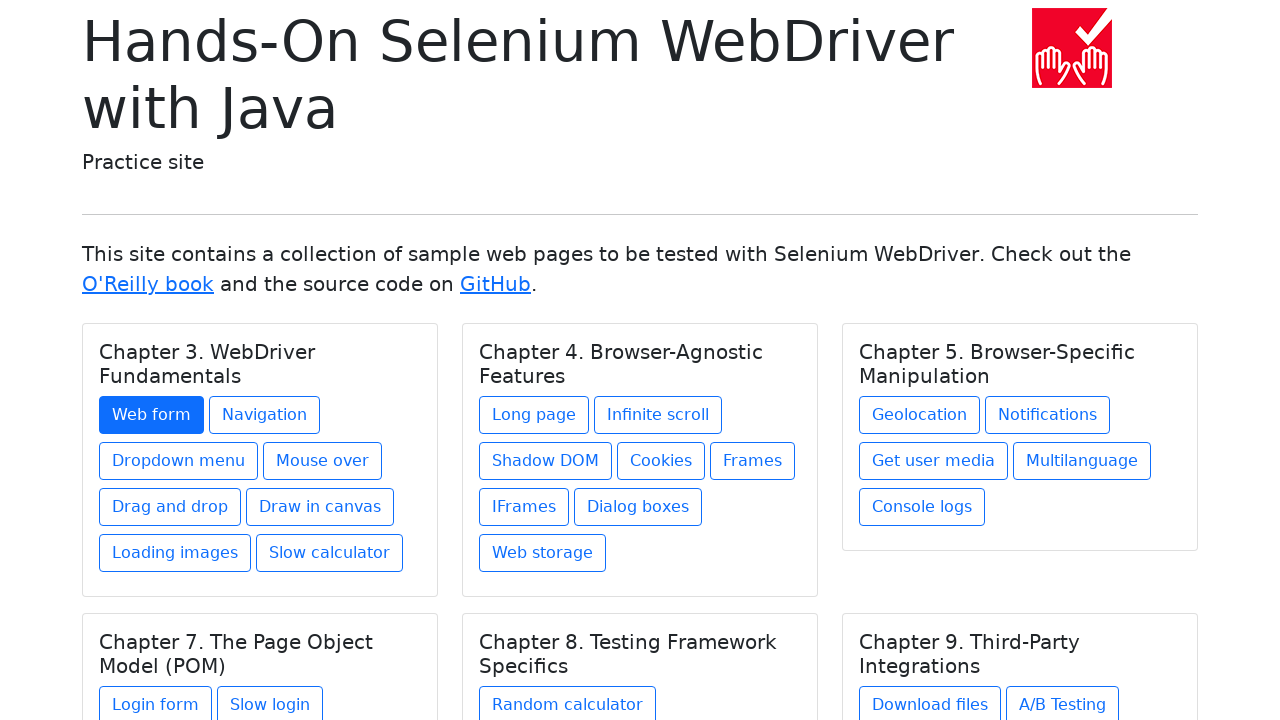

Clicked link 'Navigation' in chapter 'Chapter 3. WebDriver Fundamentals' at (264, 415) on h5.card-title >> nth=0 >> .. >> a >> nth=1
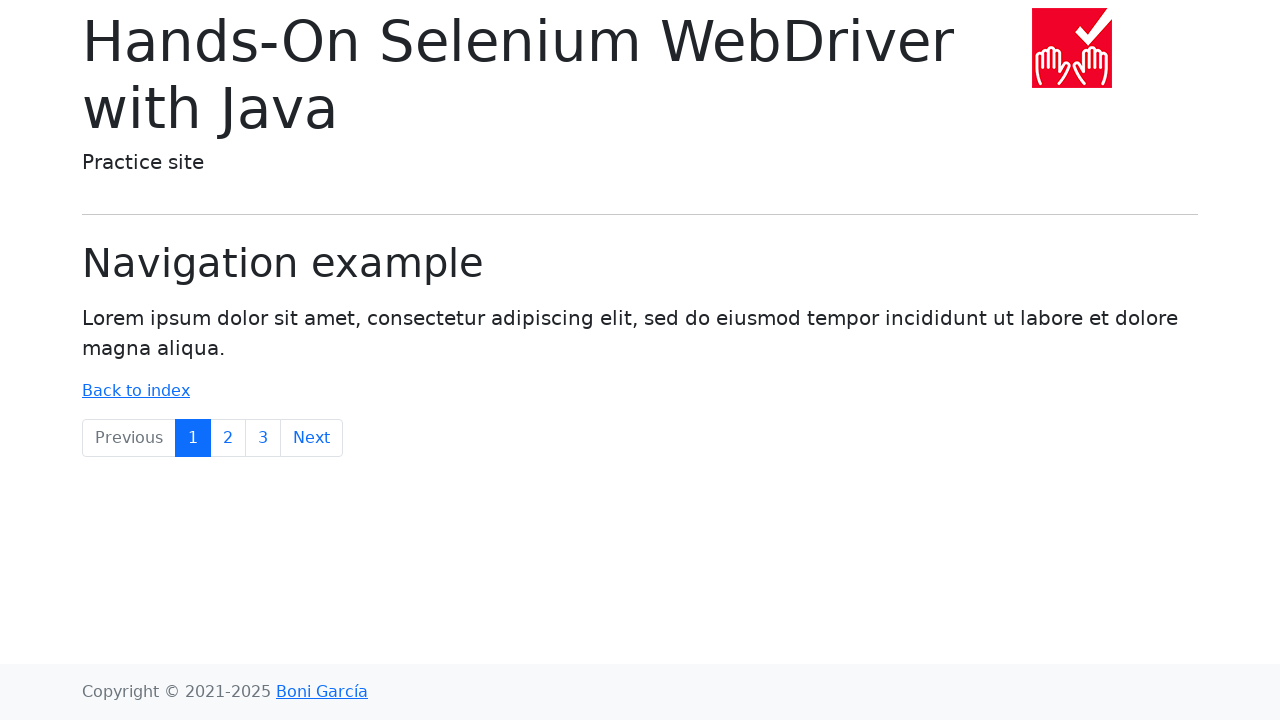

Waited 100ms for page to load
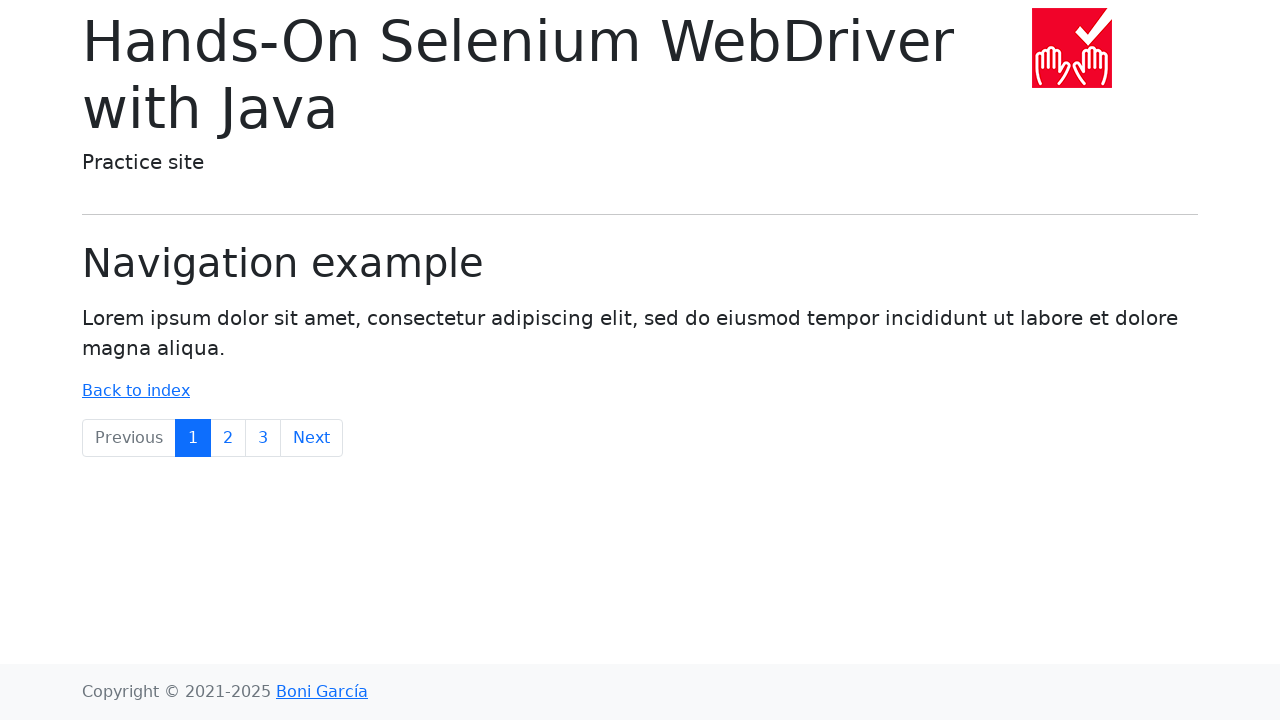

Navigated back to main page
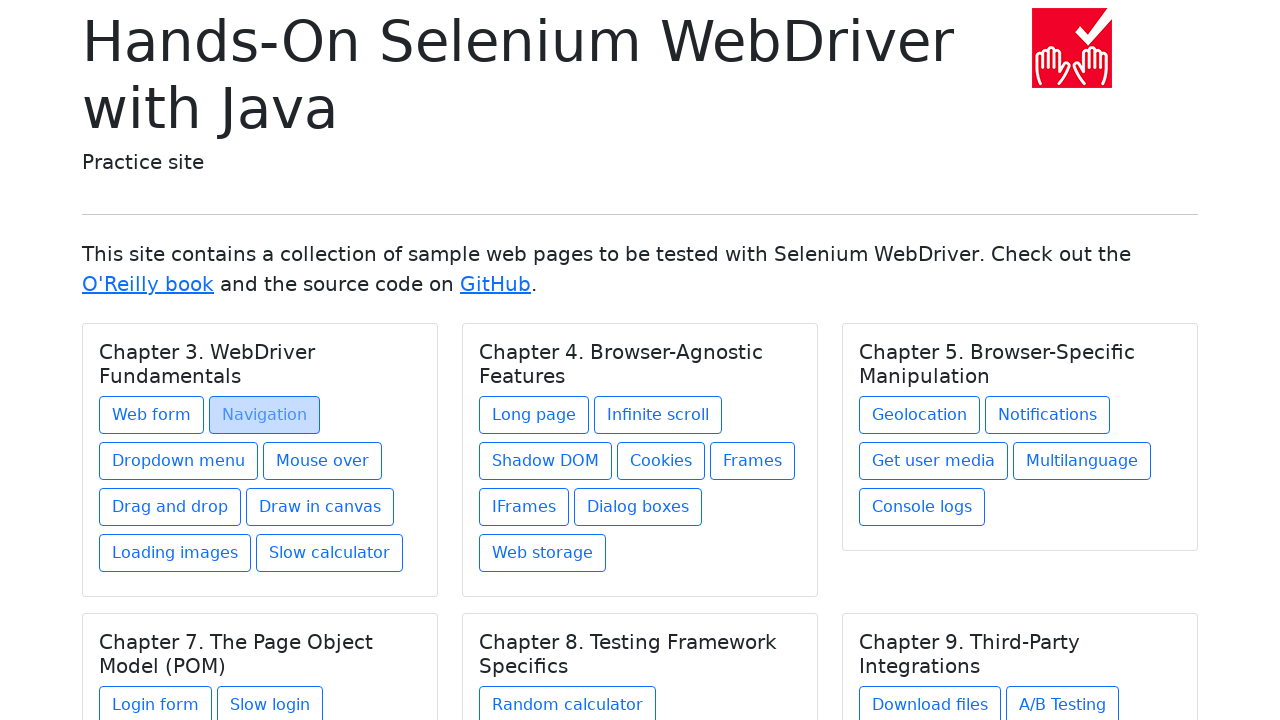

Re-queried link at index 2 in chapter 0
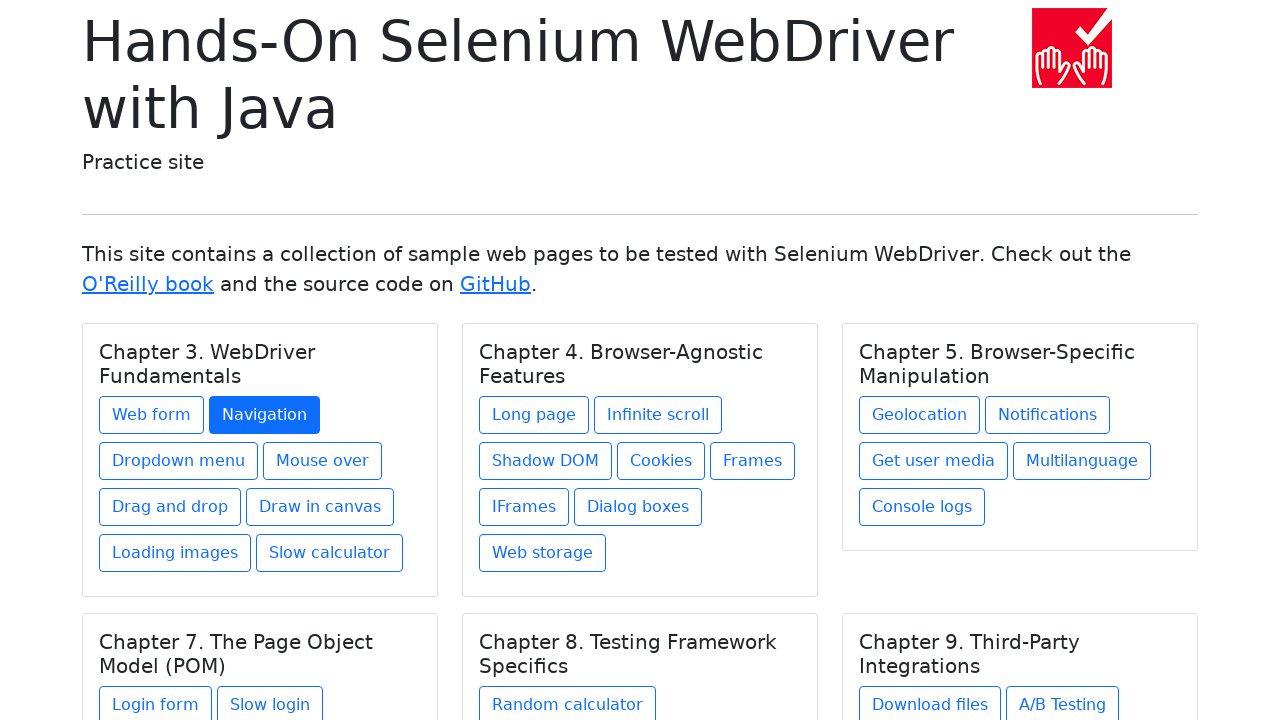

Retrieved link text: Dropdown menu
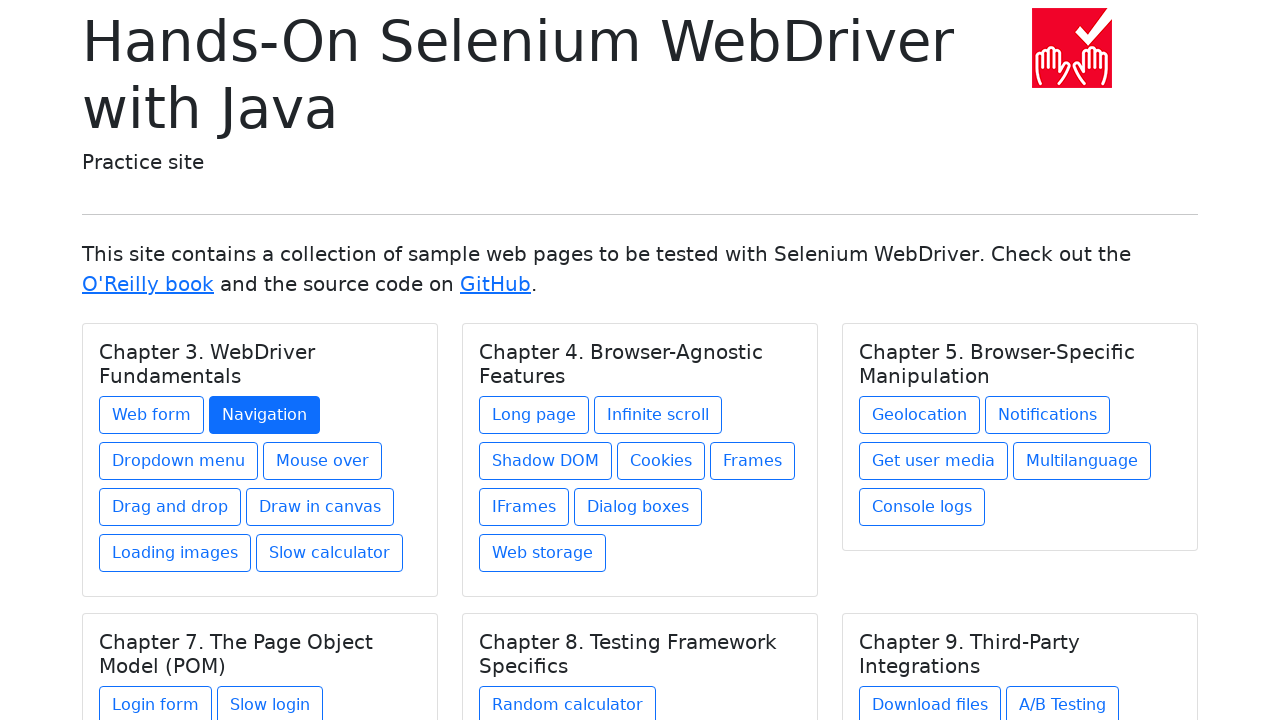

Clicked link 'Dropdown menu' in chapter 'Chapter 3. WebDriver Fundamentals' at (178, 461) on h5.card-title >> nth=0 >> .. >> a >> nth=2
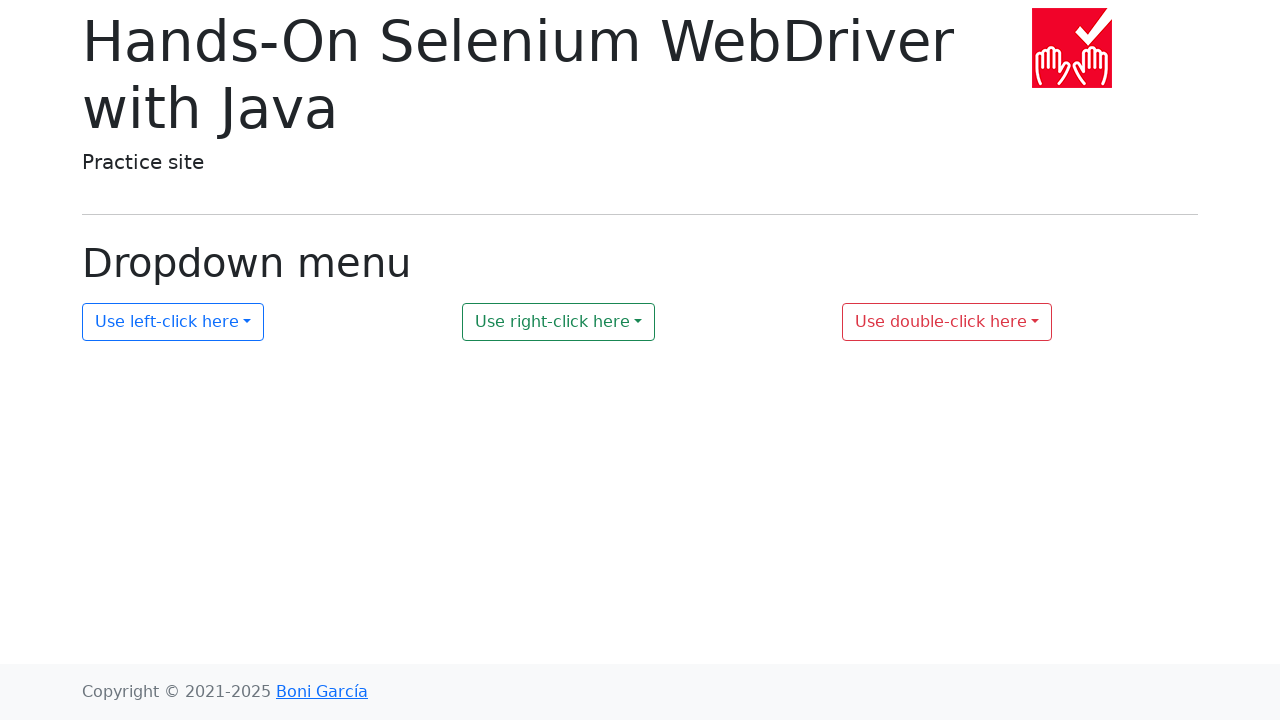

Waited 100ms for page to load
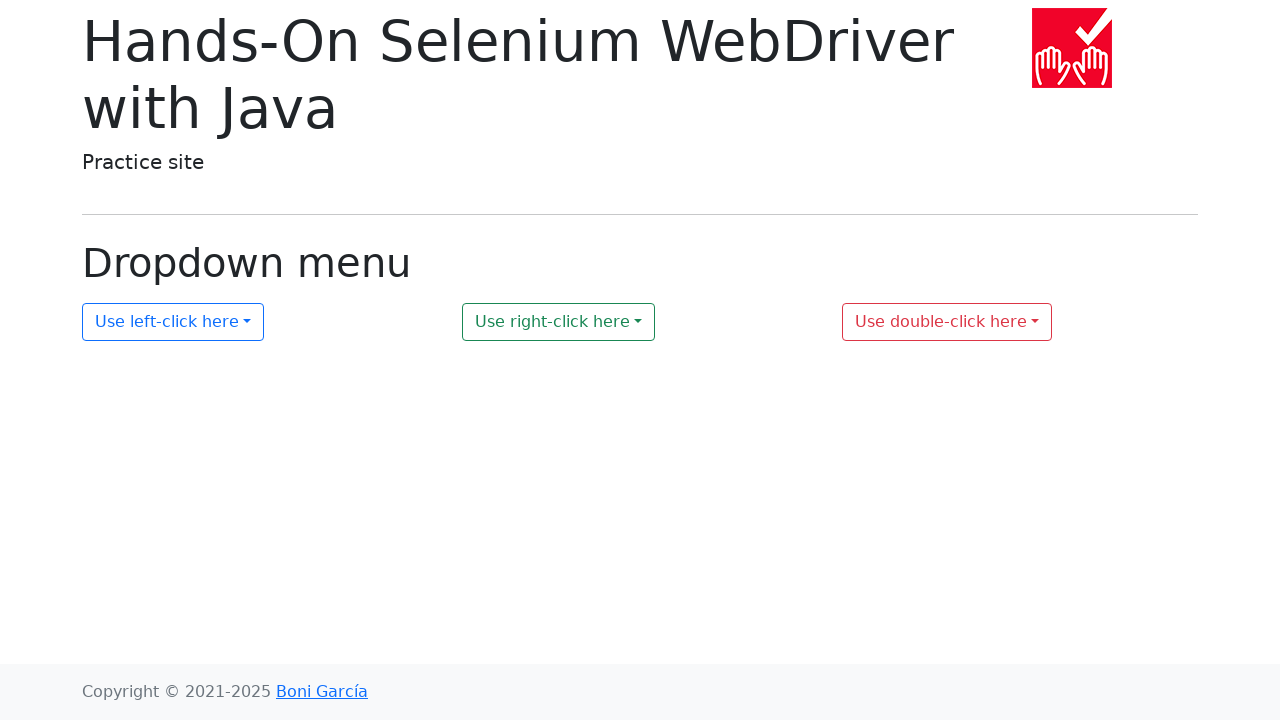

Navigated back to main page
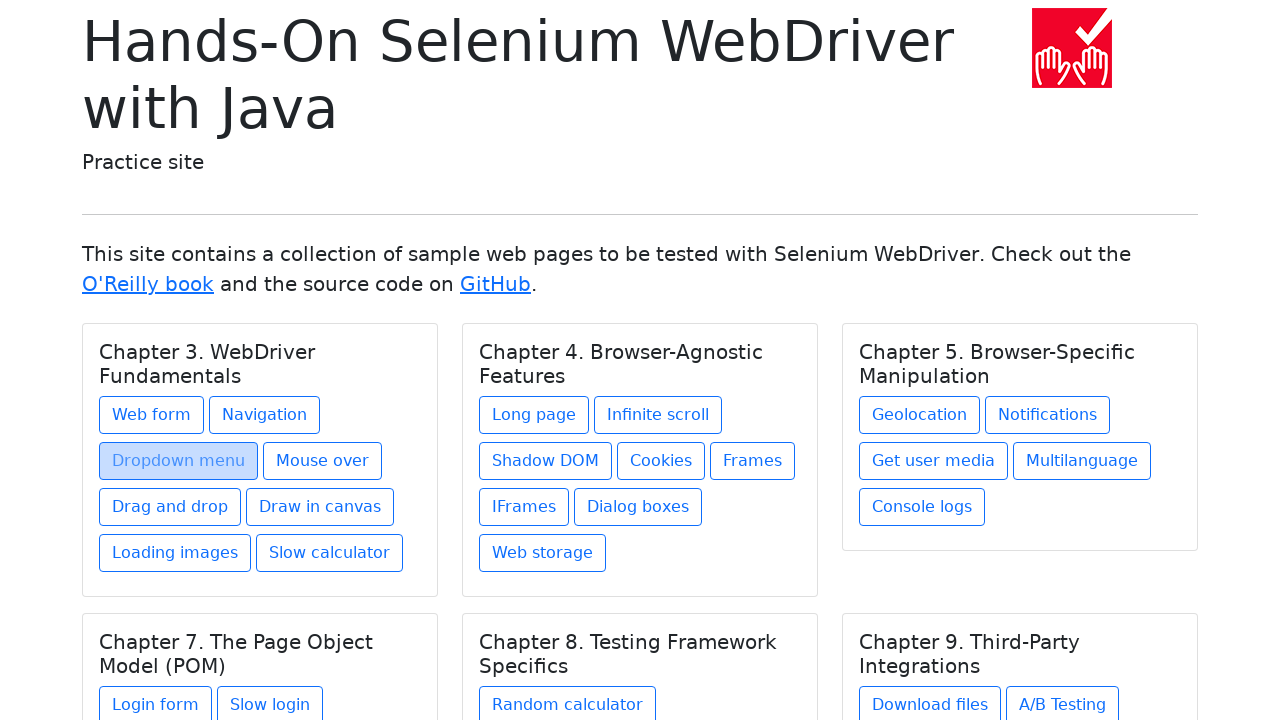

Re-queried link at index 3 in chapter 0
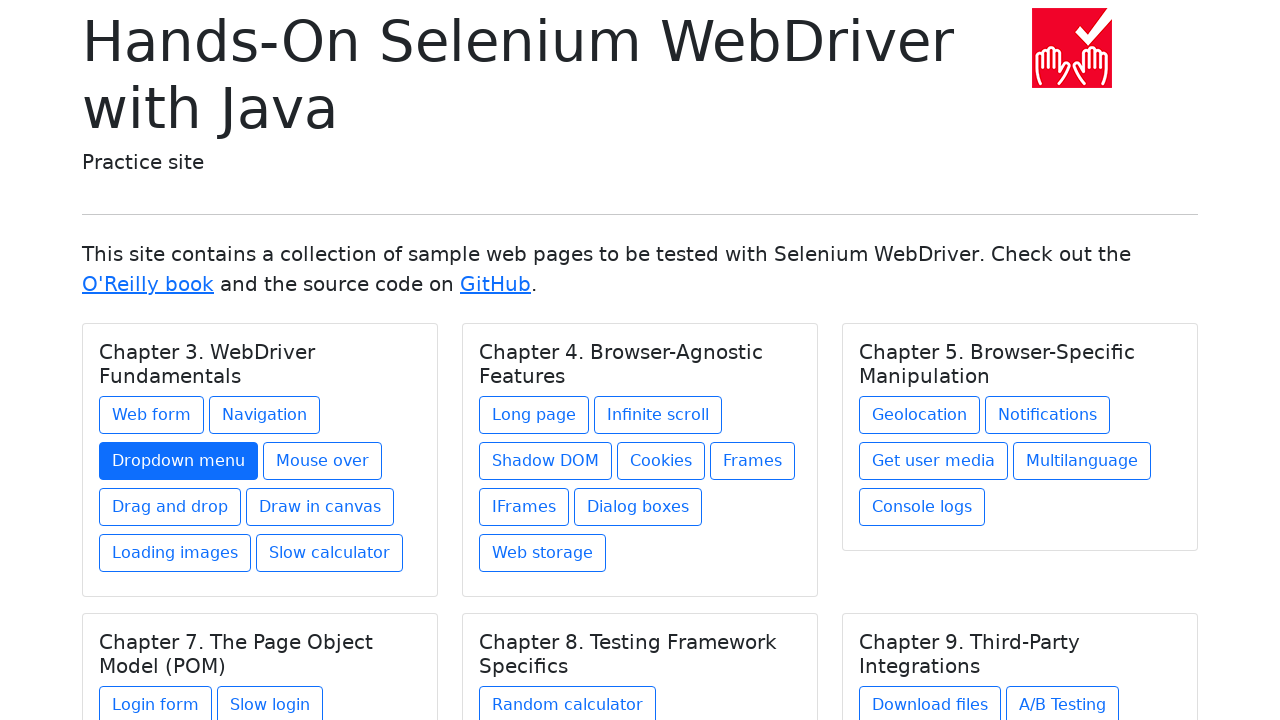

Retrieved link text: Mouse over
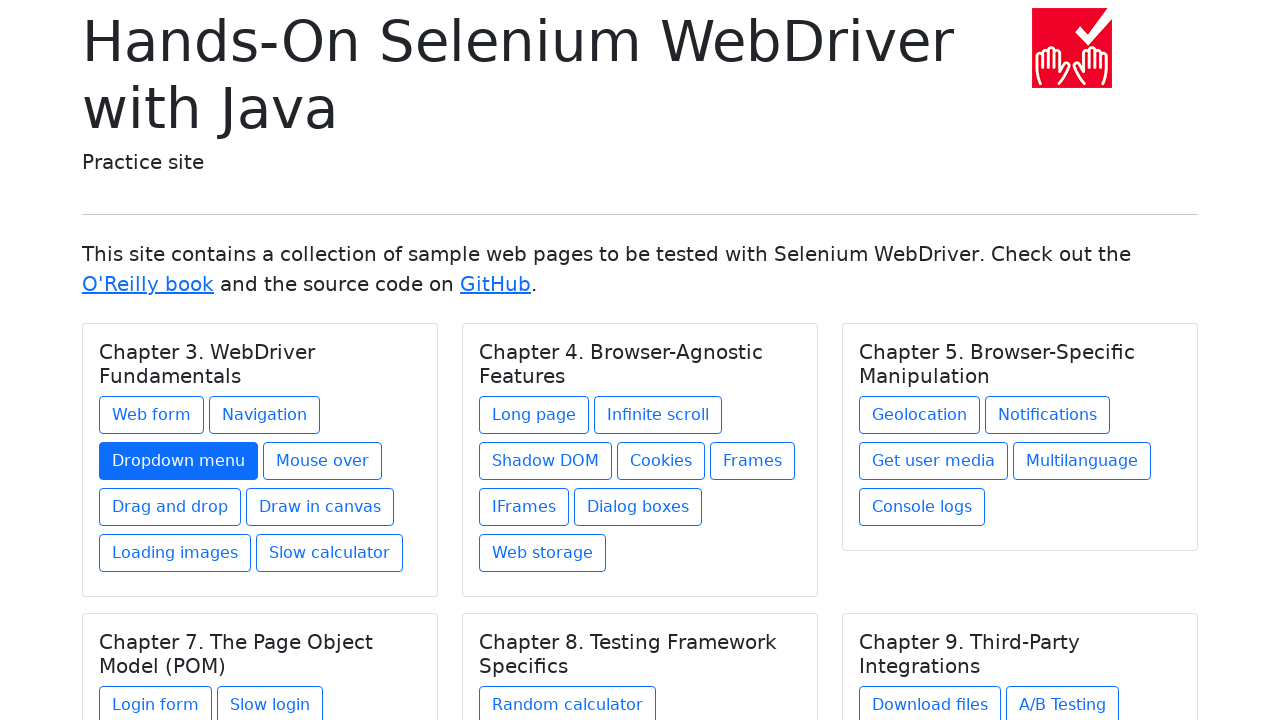

Clicked link 'Mouse over' in chapter 'Chapter 3. WebDriver Fundamentals' at (322, 461) on h5.card-title >> nth=0 >> .. >> a >> nth=3
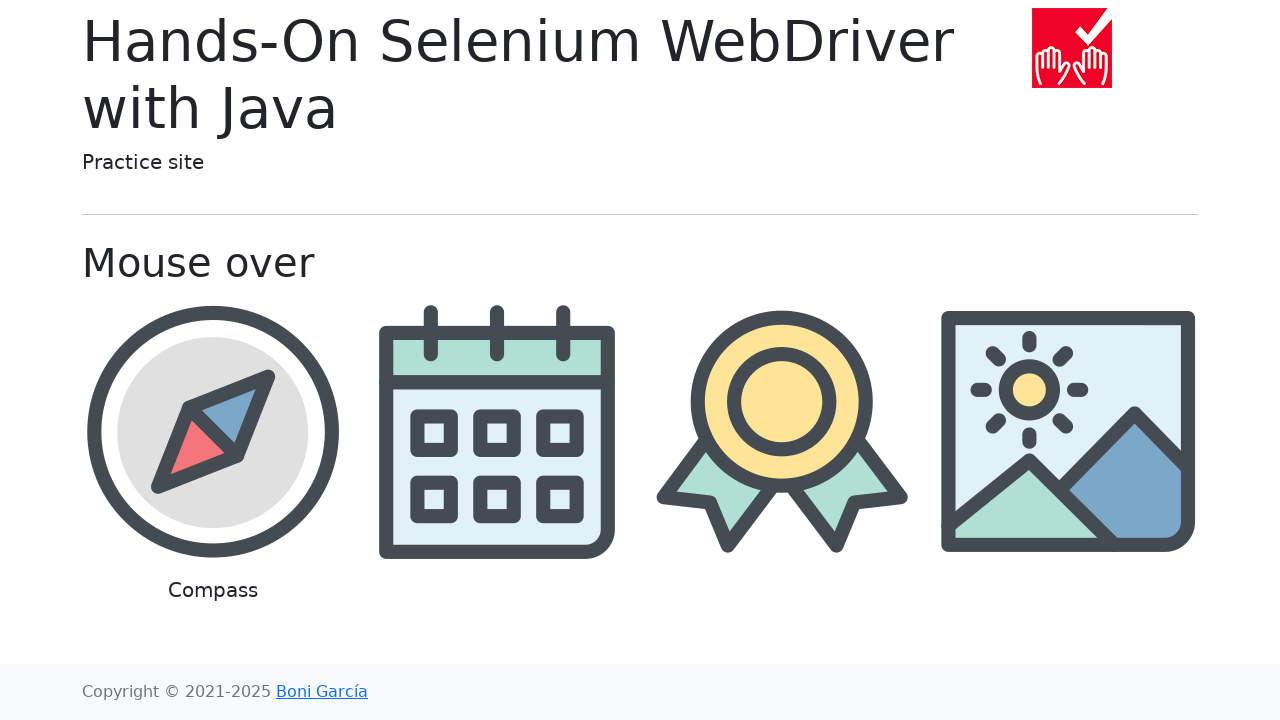

Waited 100ms for page to load
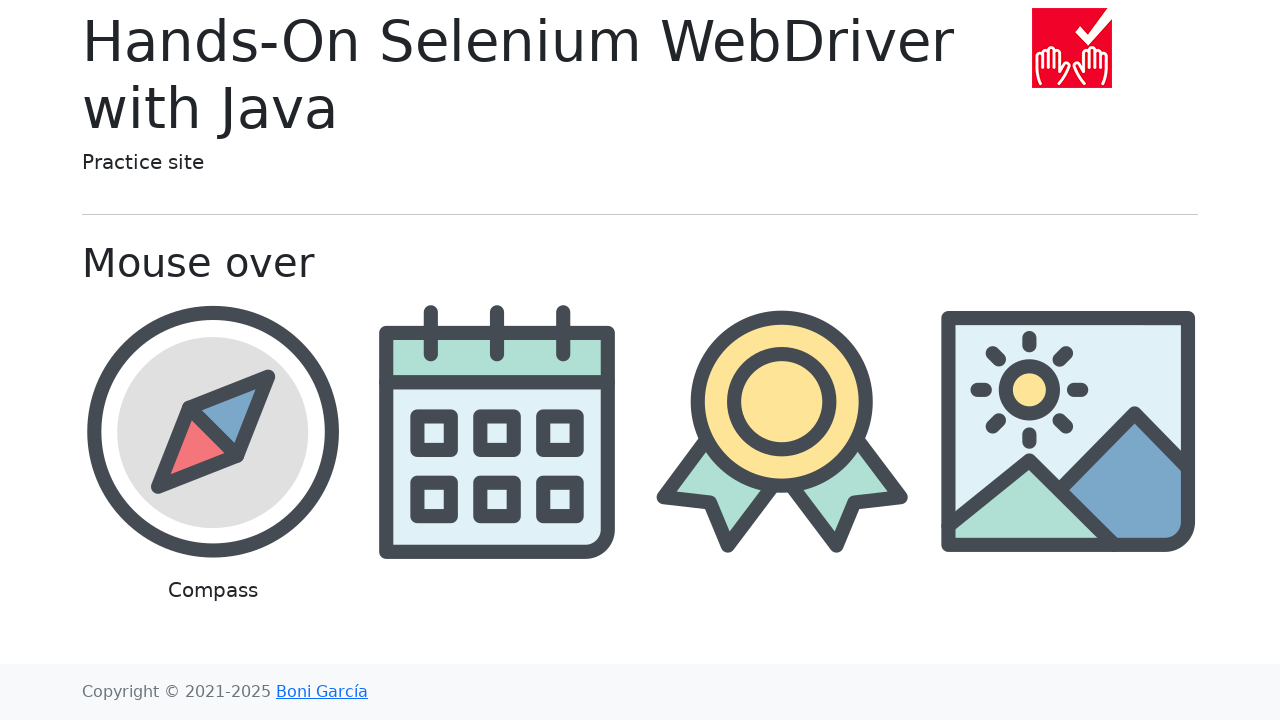

Navigated back to main page
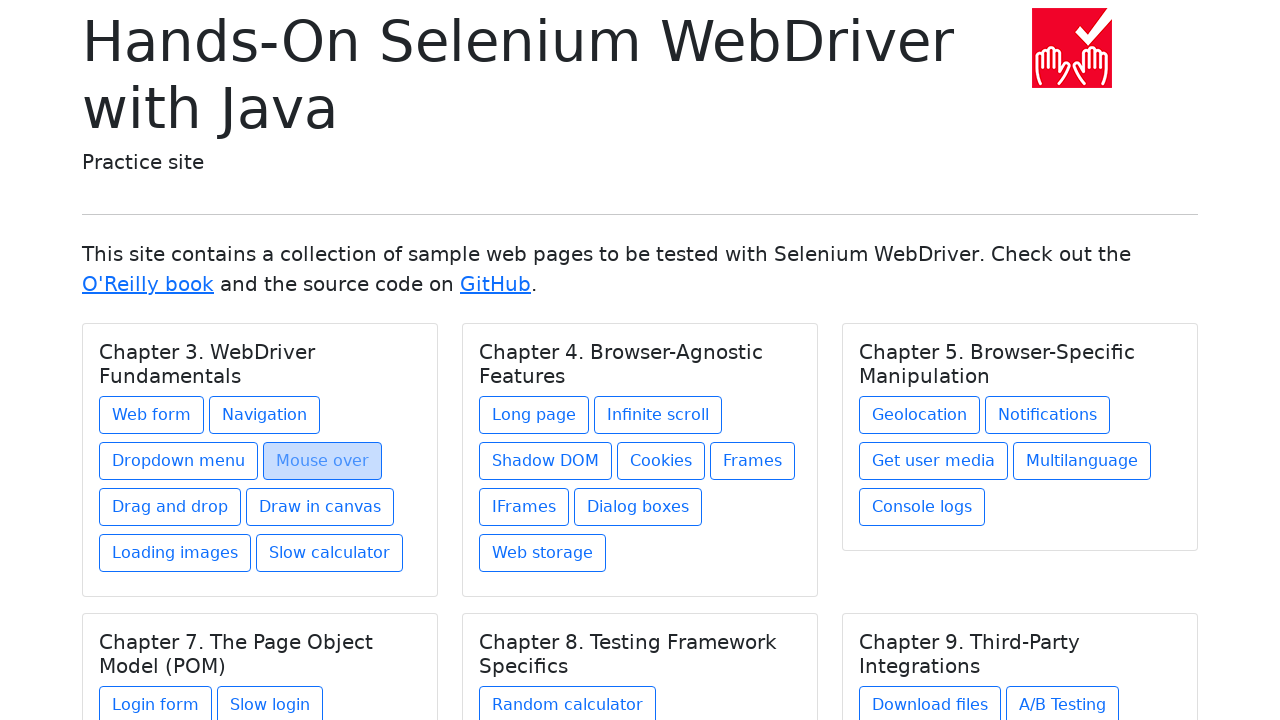

Re-queried link at index 4 in chapter 0
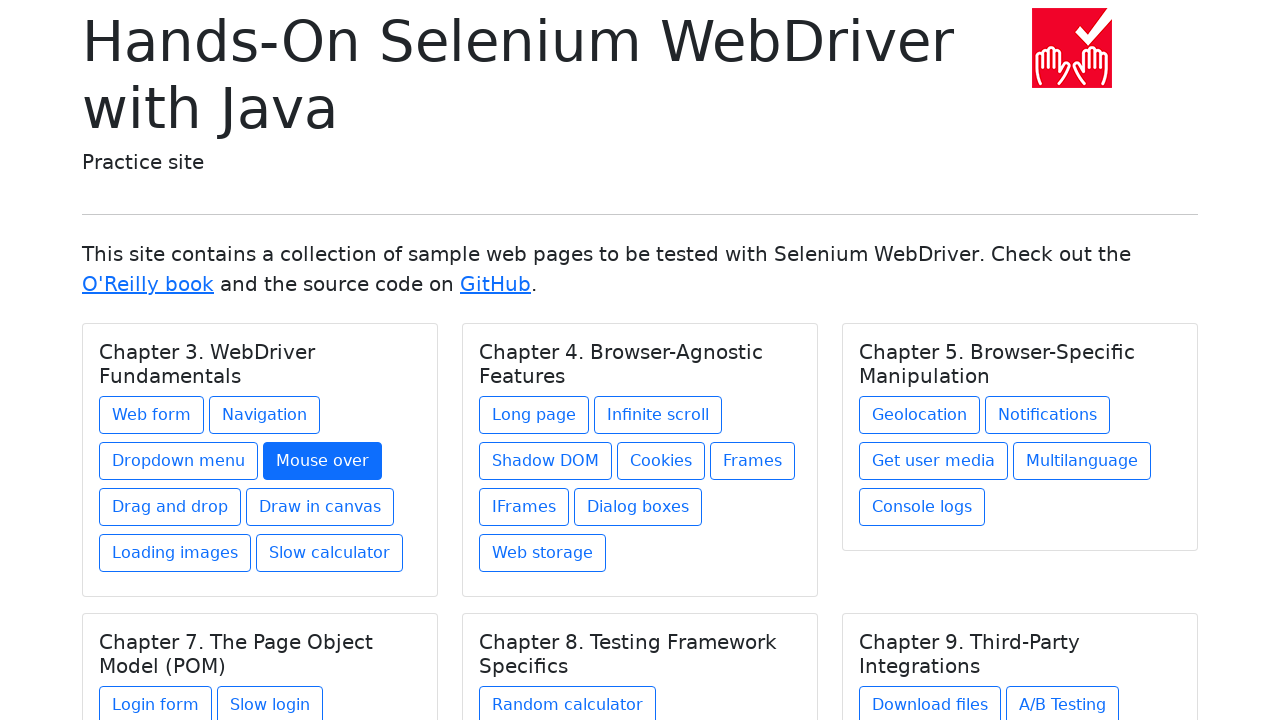

Retrieved link text: Drag and drop
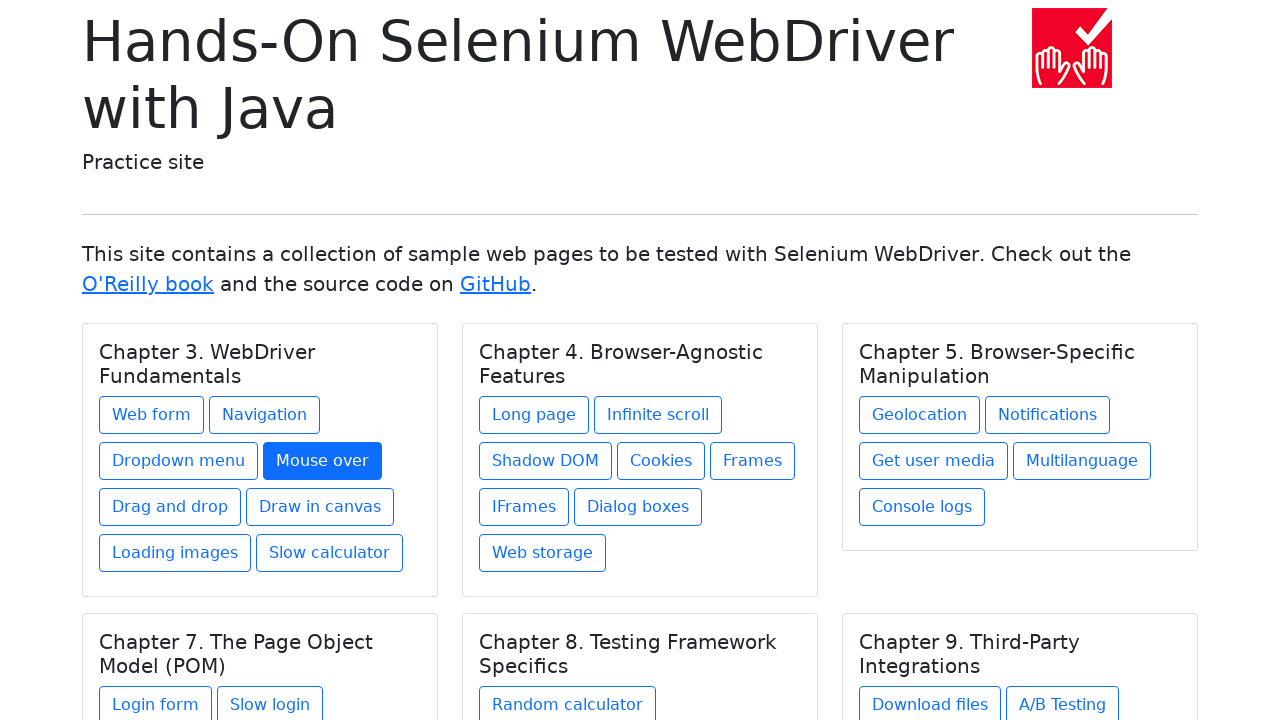

Clicked link 'Drag and drop' in chapter 'Chapter 3. WebDriver Fundamentals' at (170, 507) on h5.card-title >> nth=0 >> .. >> a >> nth=4
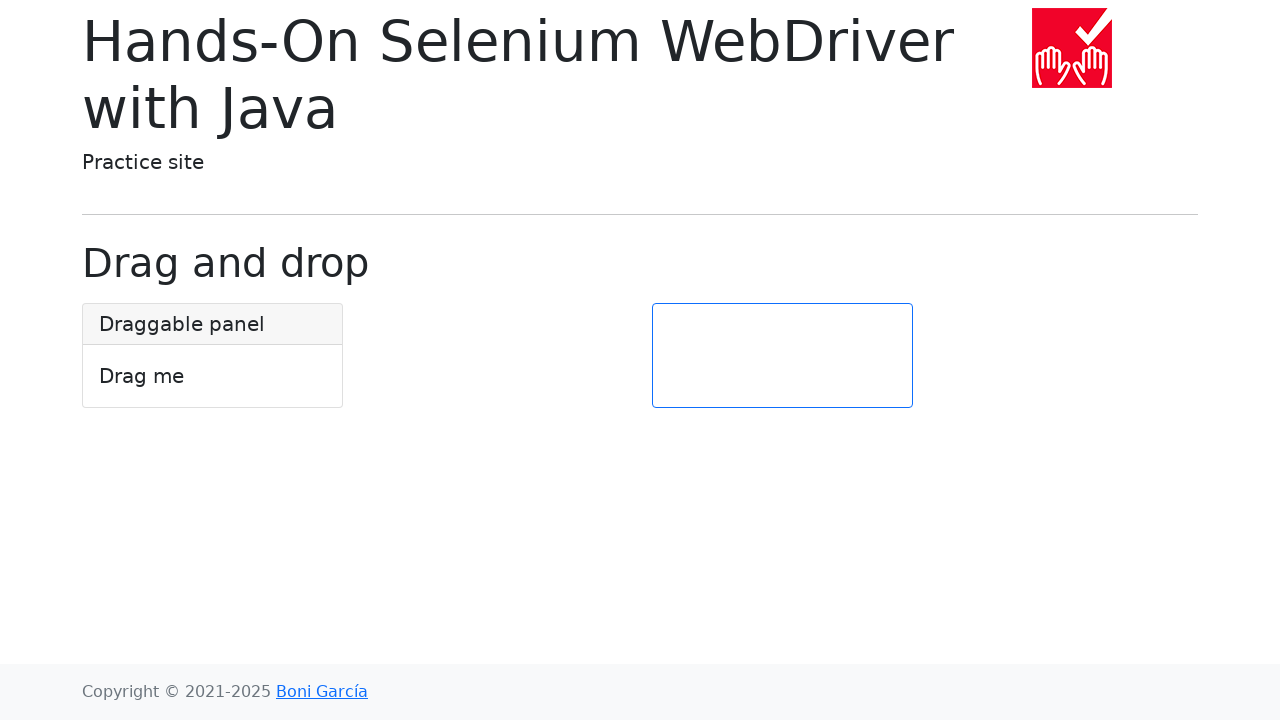

Waited 100ms for page to load
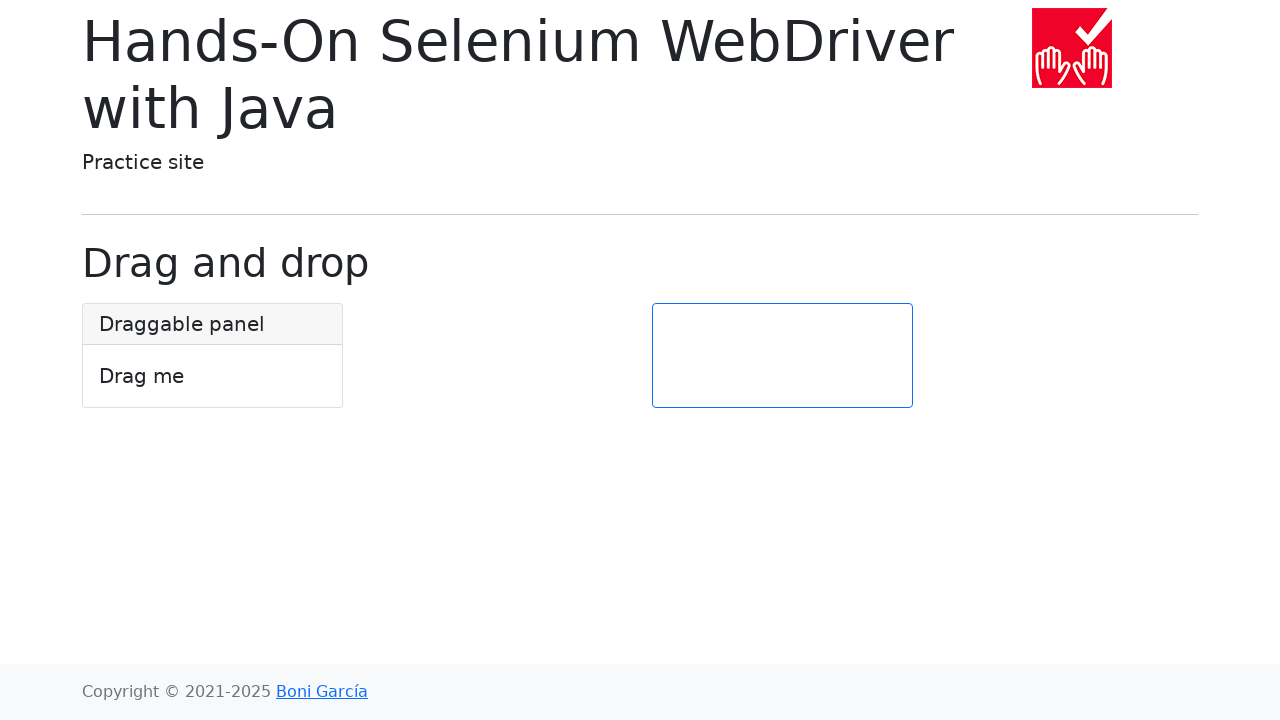

Navigated back to main page
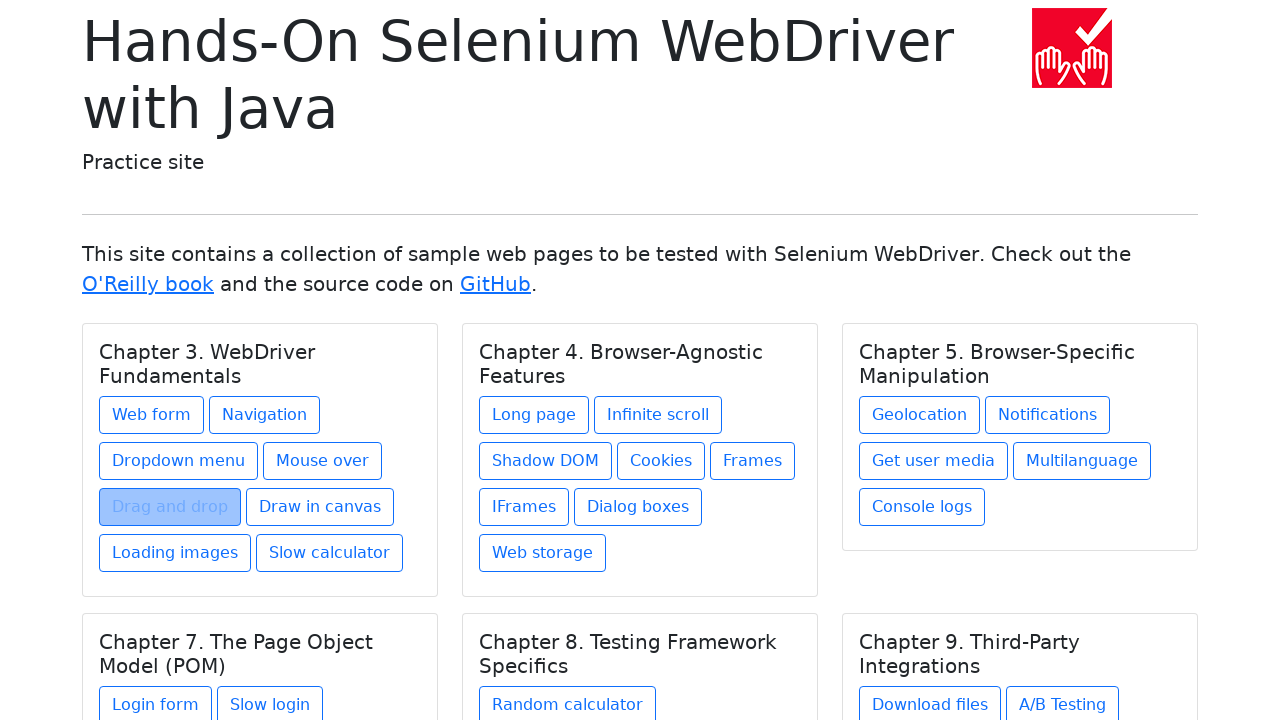

Re-queried link at index 5 in chapter 0
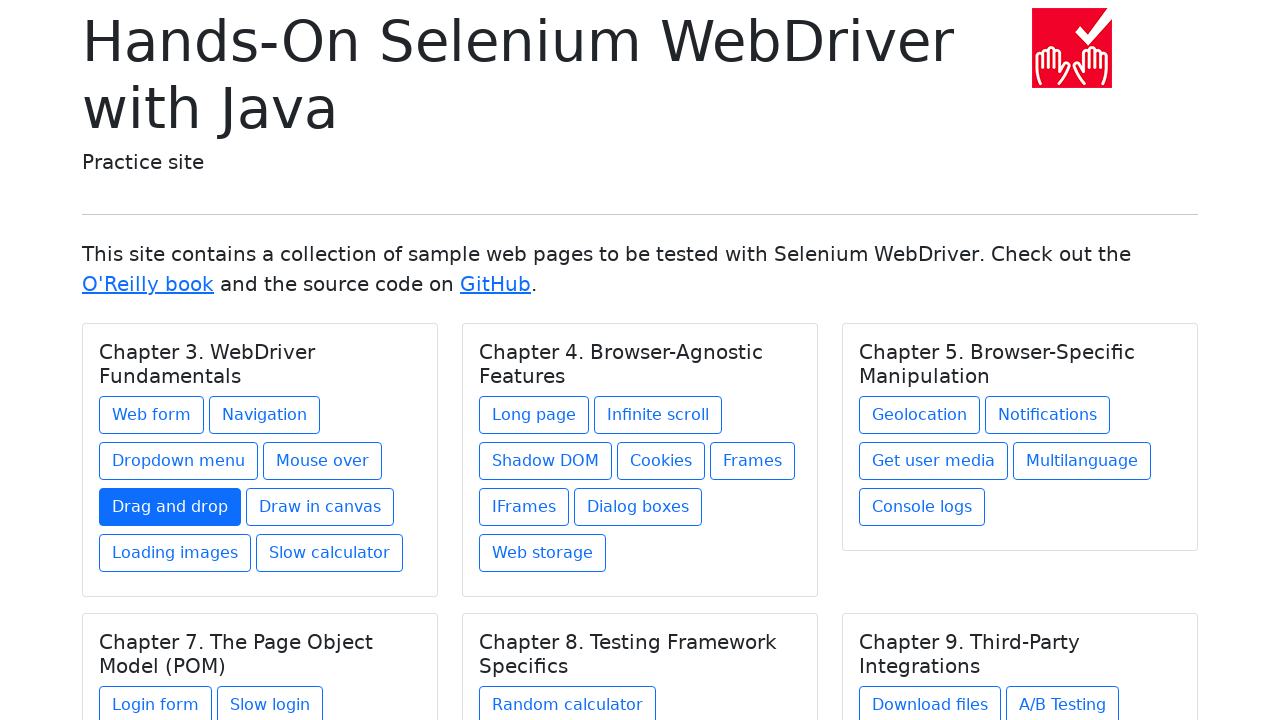

Retrieved link text: Draw in canvas
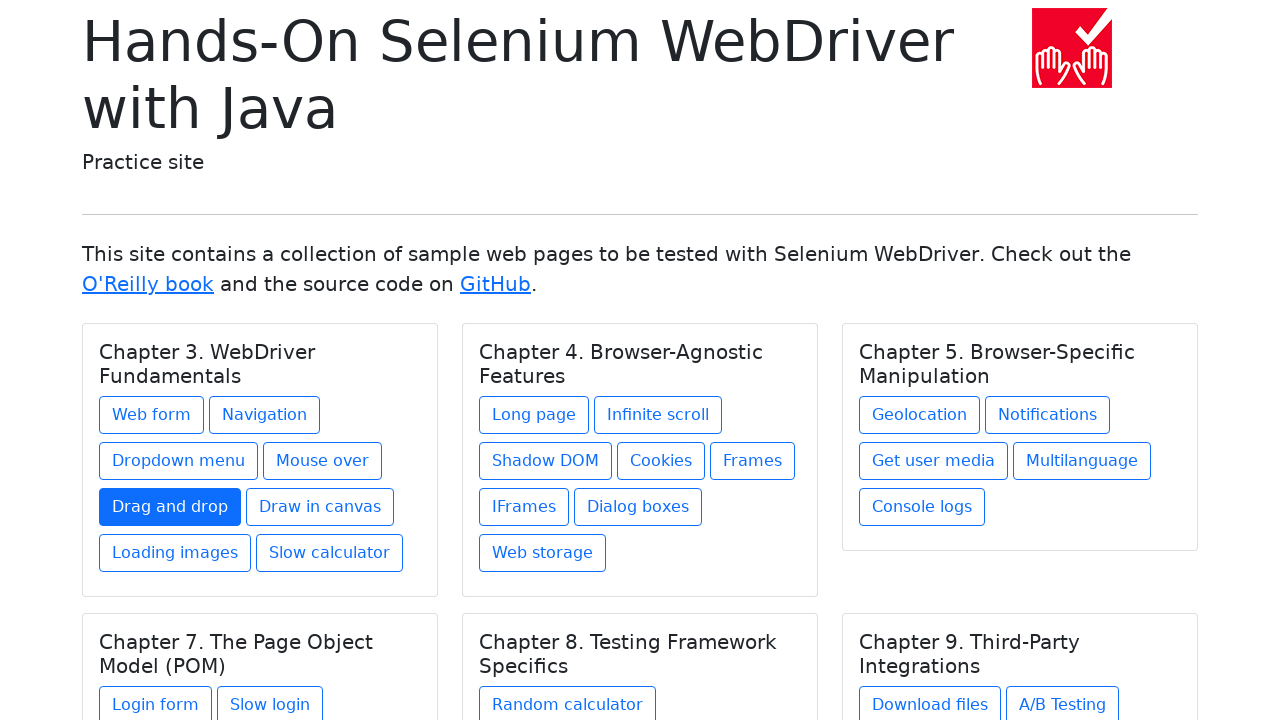

Clicked link 'Draw in canvas' in chapter 'Chapter 3. WebDriver Fundamentals' at (320, 507) on h5.card-title >> nth=0 >> .. >> a >> nth=5
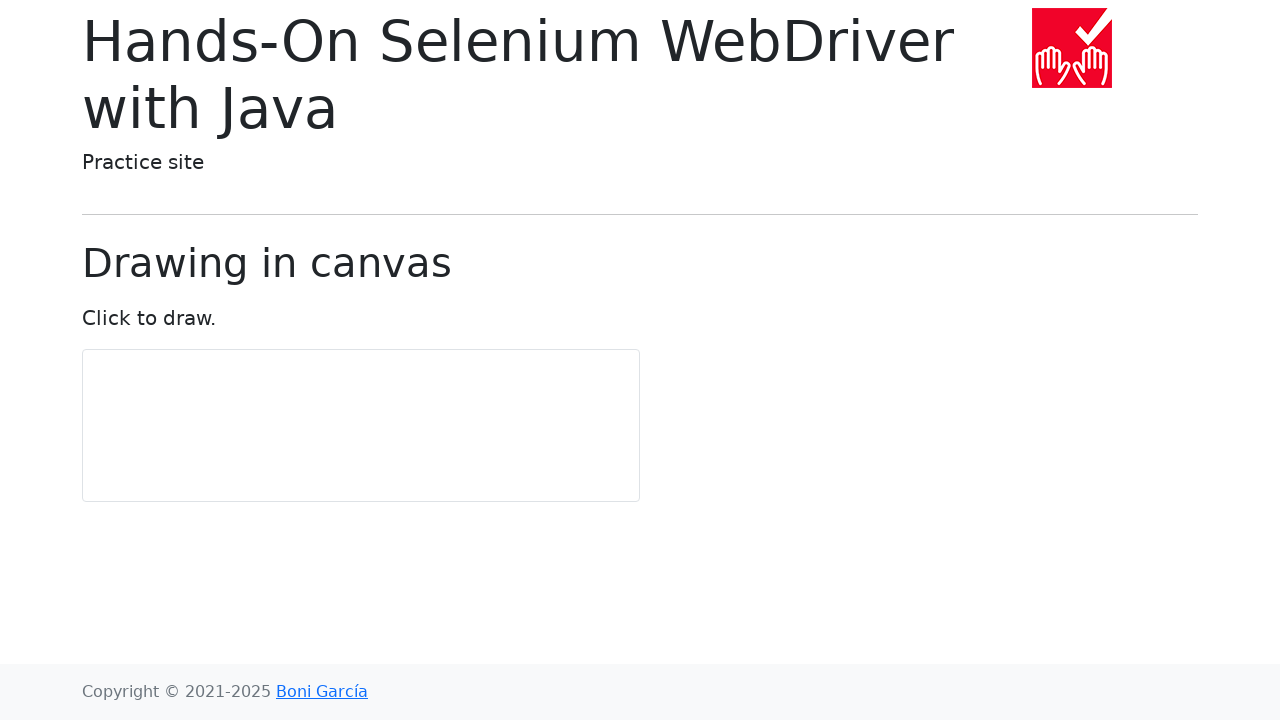

Waited 100ms for page to load
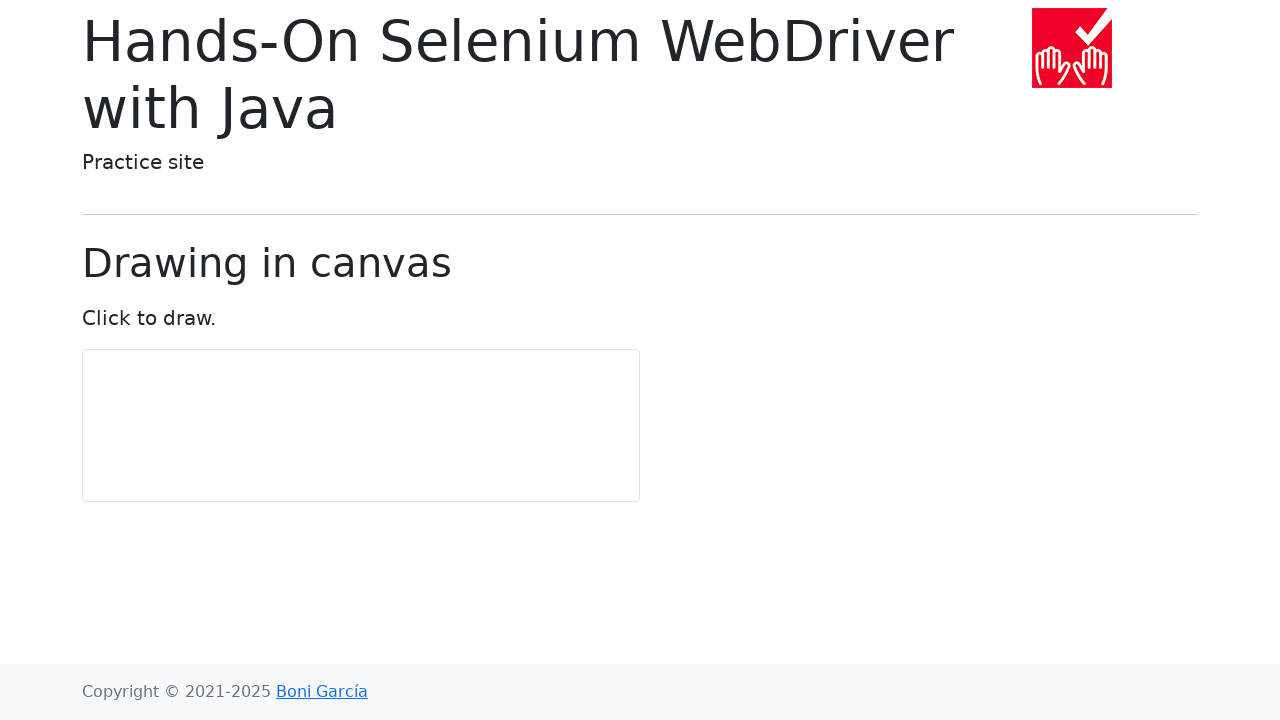

Navigated back to main page
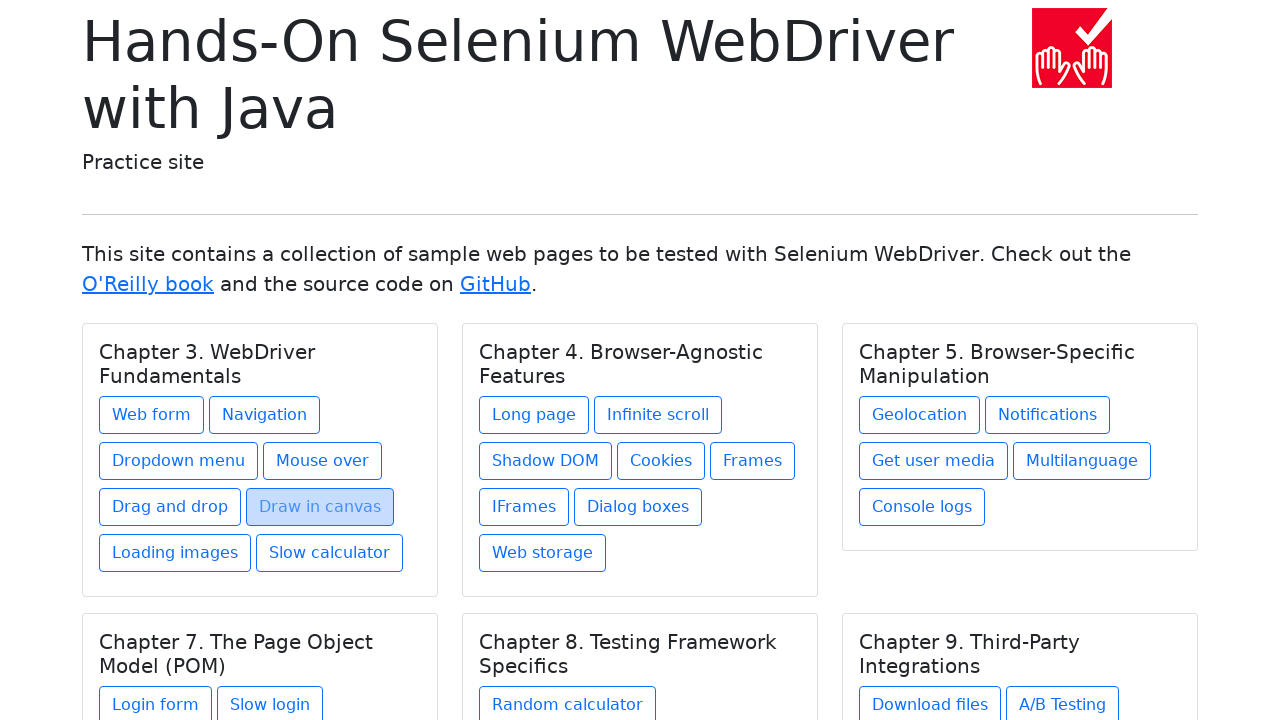

Re-queried link at index 6 in chapter 0
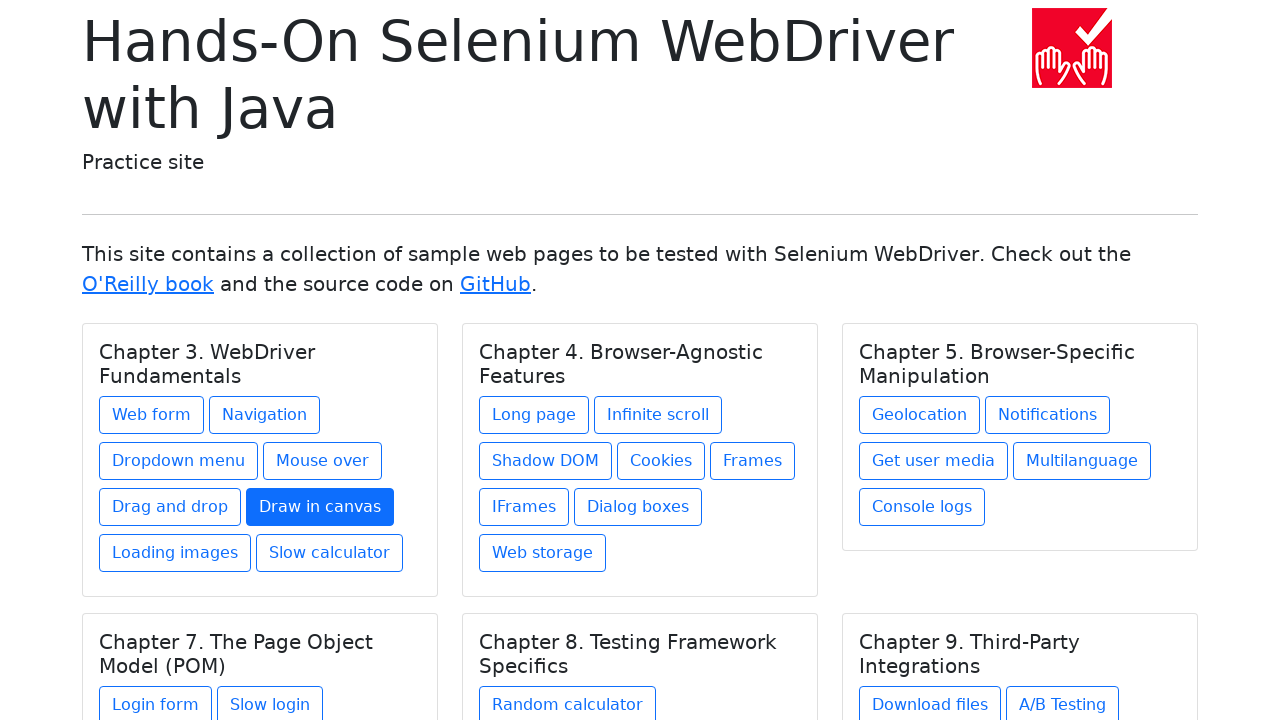

Retrieved link text: Loading images
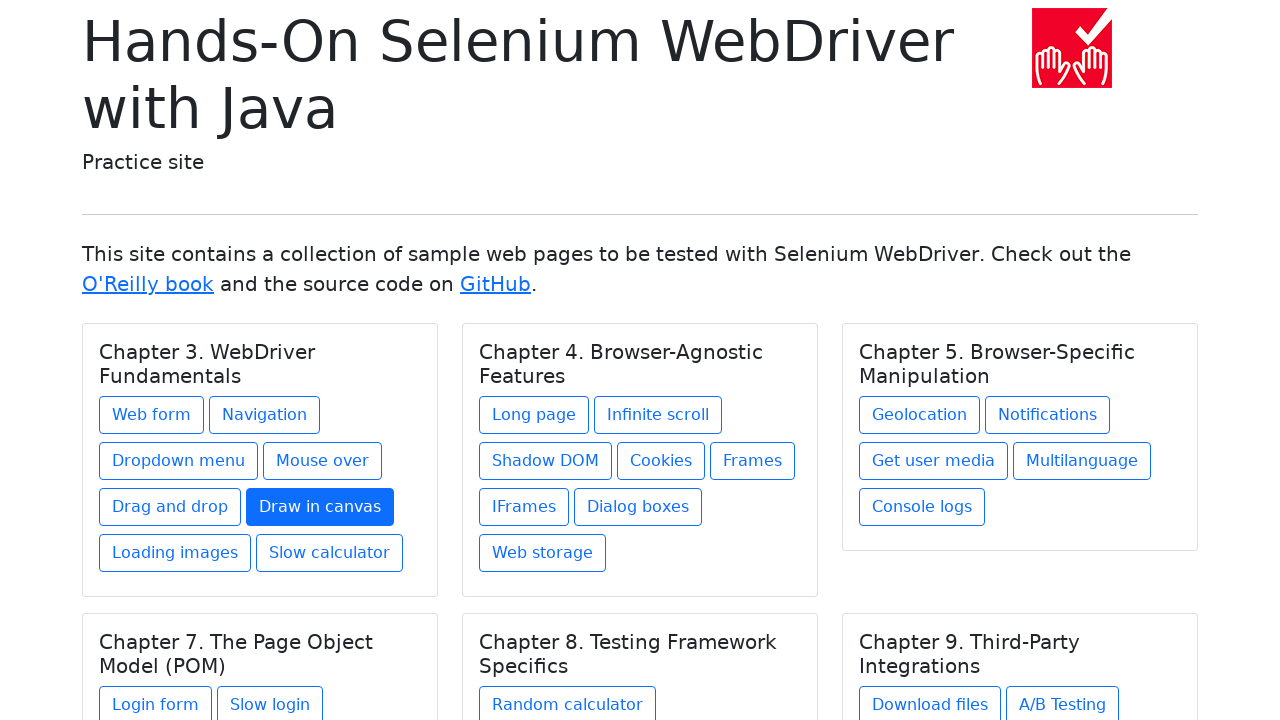

Clicked link 'Loading images' in chapter 'Chapter 3. WebDriver Fundamentals' at (175, 553) on h5.card-title >> nth=0 >> .. >> a >> nth=6
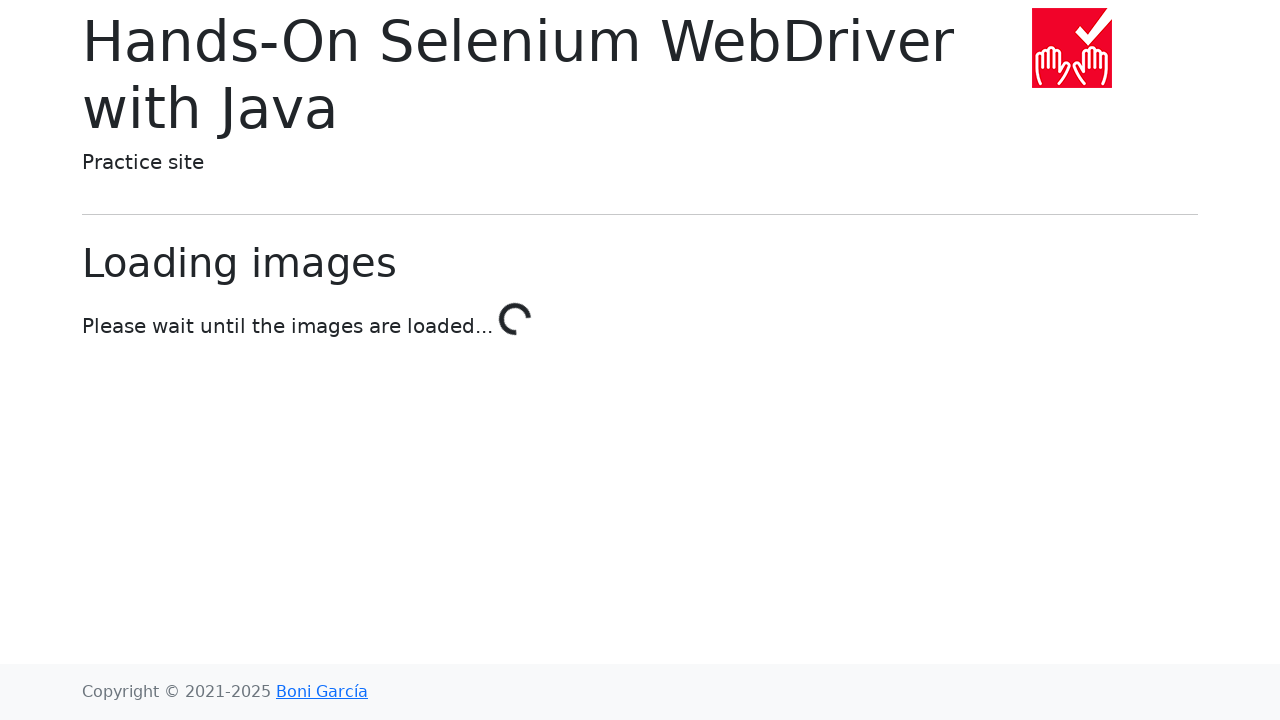

Waited 100ms for page to load
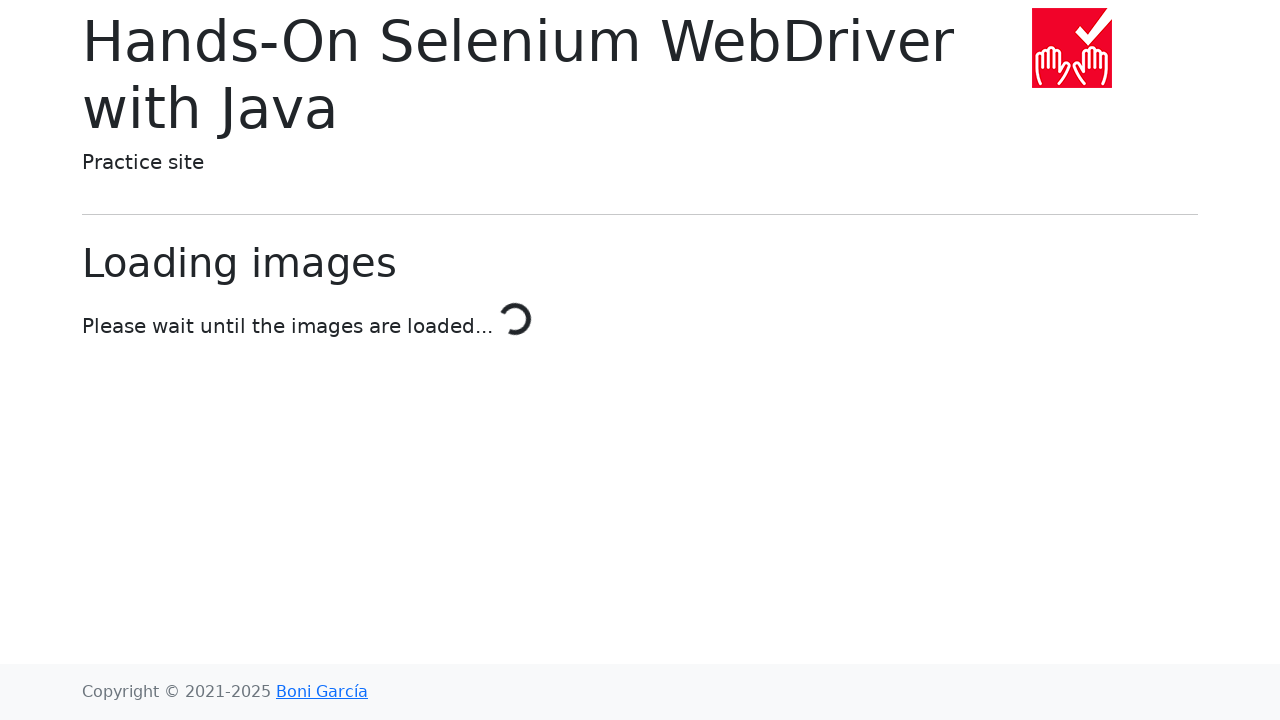

Navigated back to main page
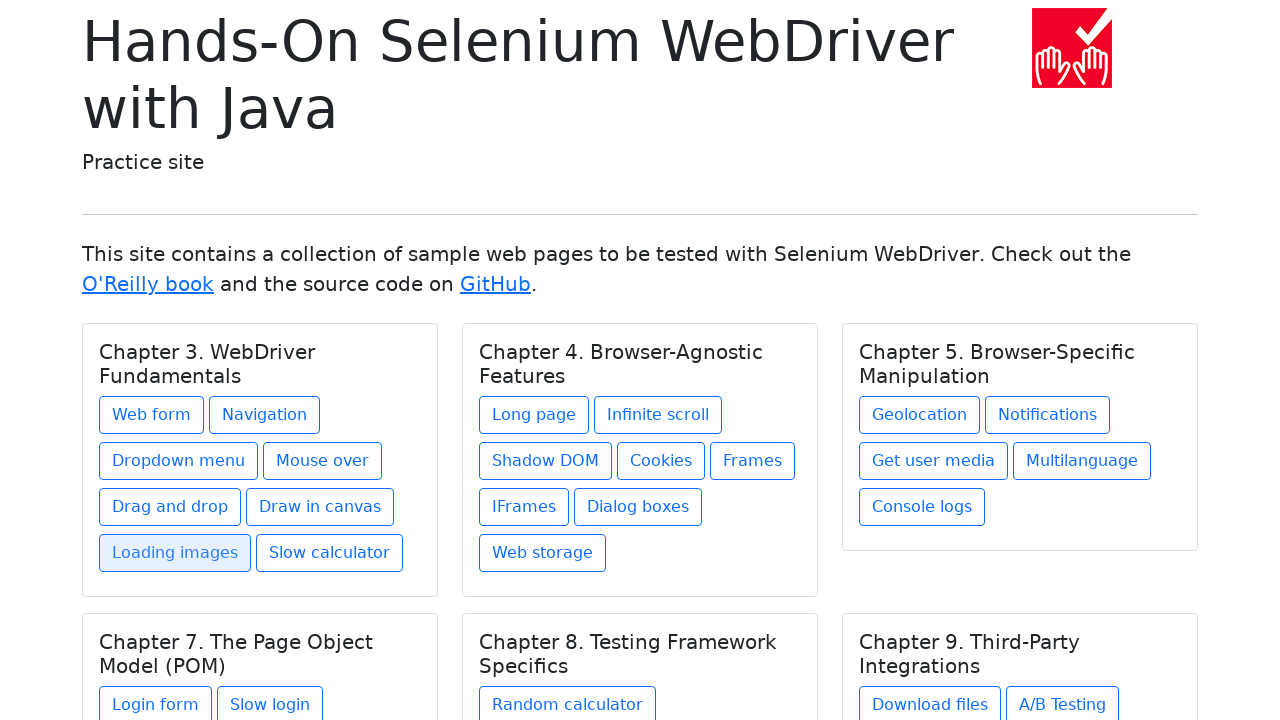

Re-queried link at index 7 in chapter 0
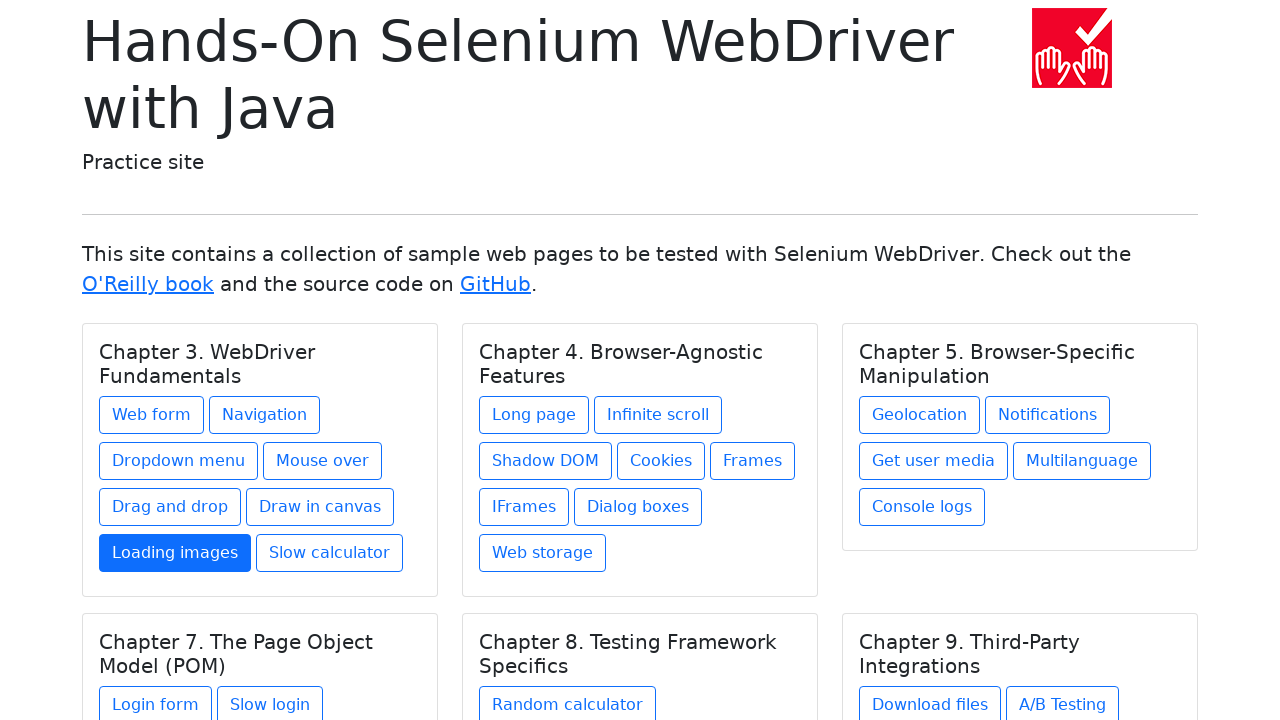

Retrieved link text: Slow calculator
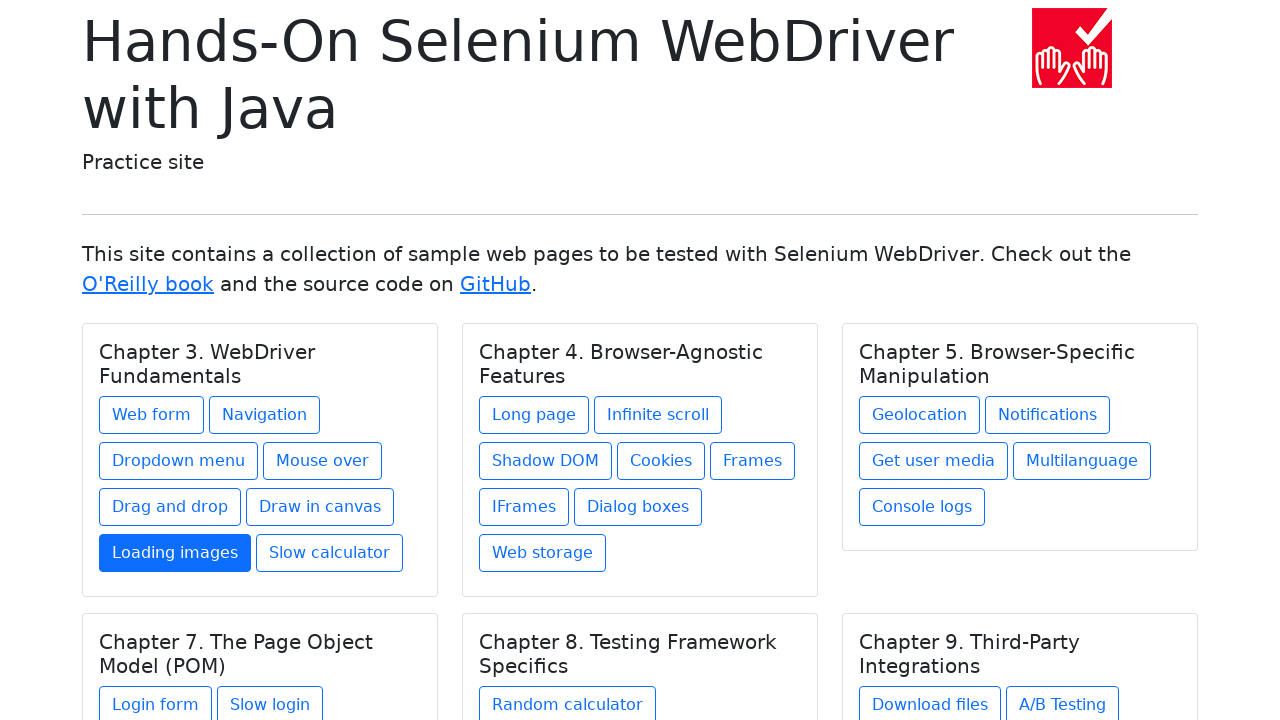

Clicked link 'Slow calculator' in chapter 'Chapter 3. WebDriver Fundamentals' at (330, 553) on h5.card-title >> nth=0 >> .. >> a >> nth=7
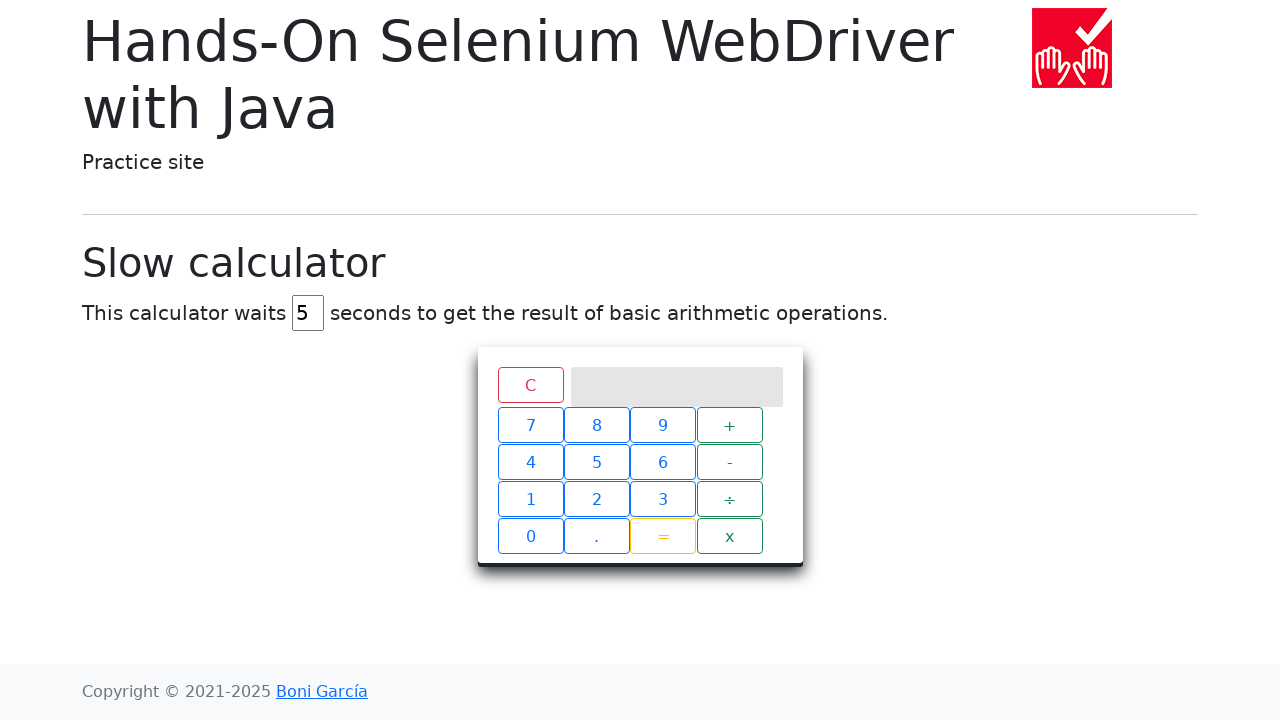

Waited 100ms for page to load
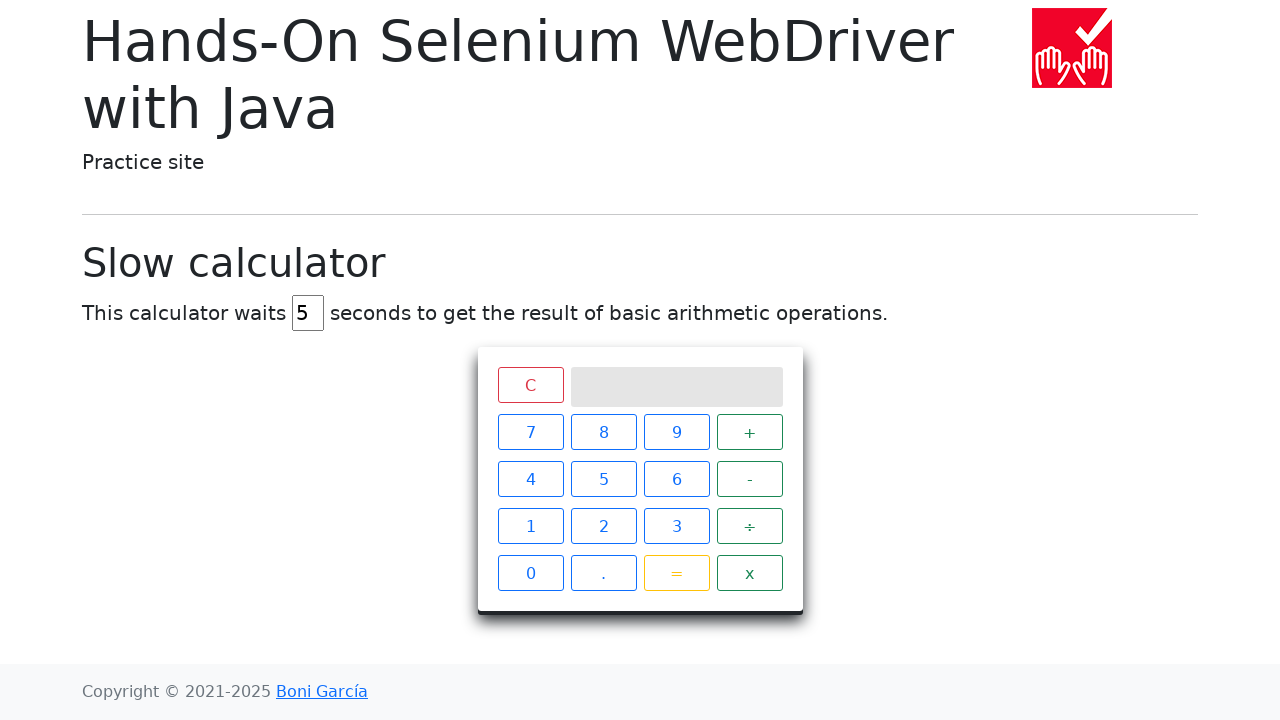

Navigated back to main page
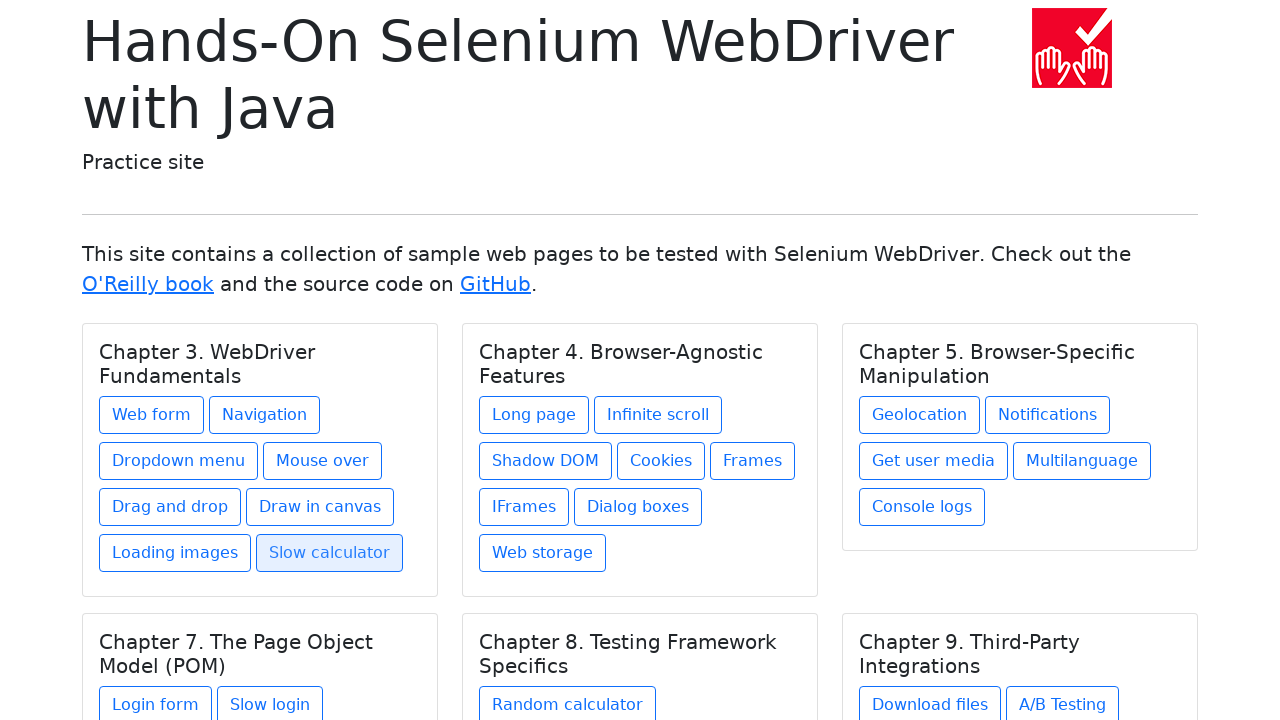

Re-queried chapter at index 1
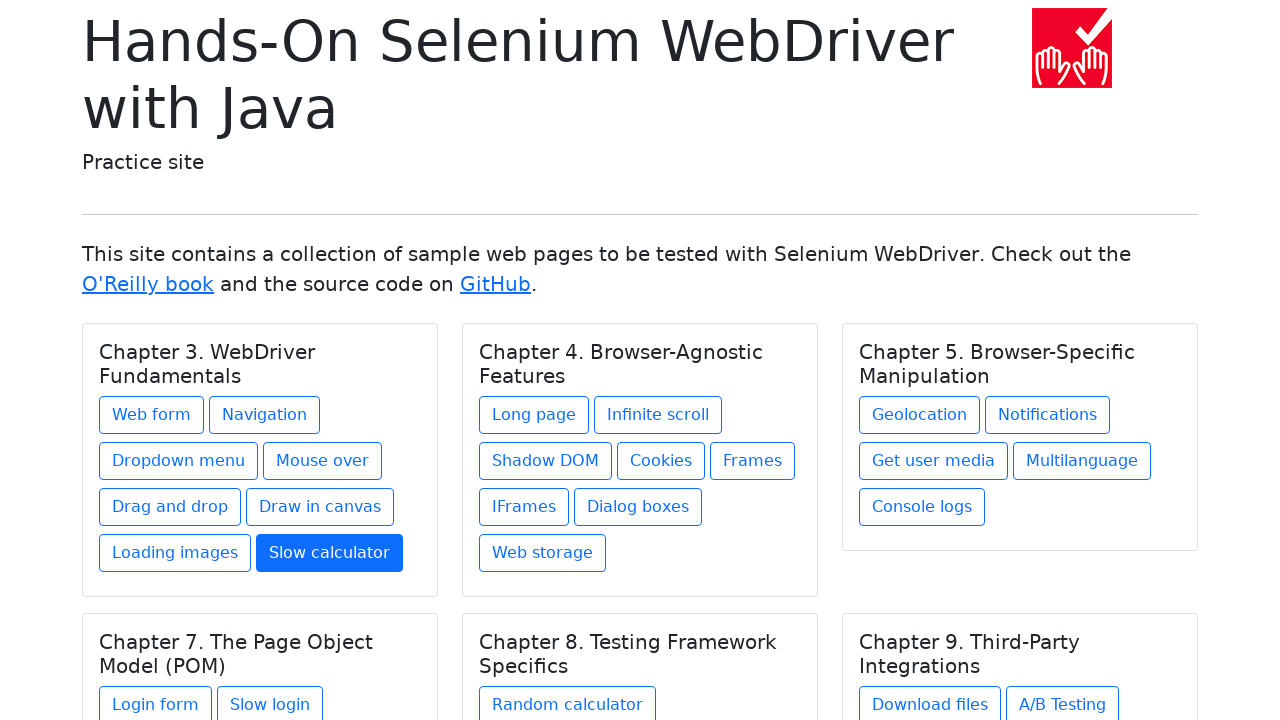

Retrieved chapter text: Chapter 4. Browser-Agnostic Features
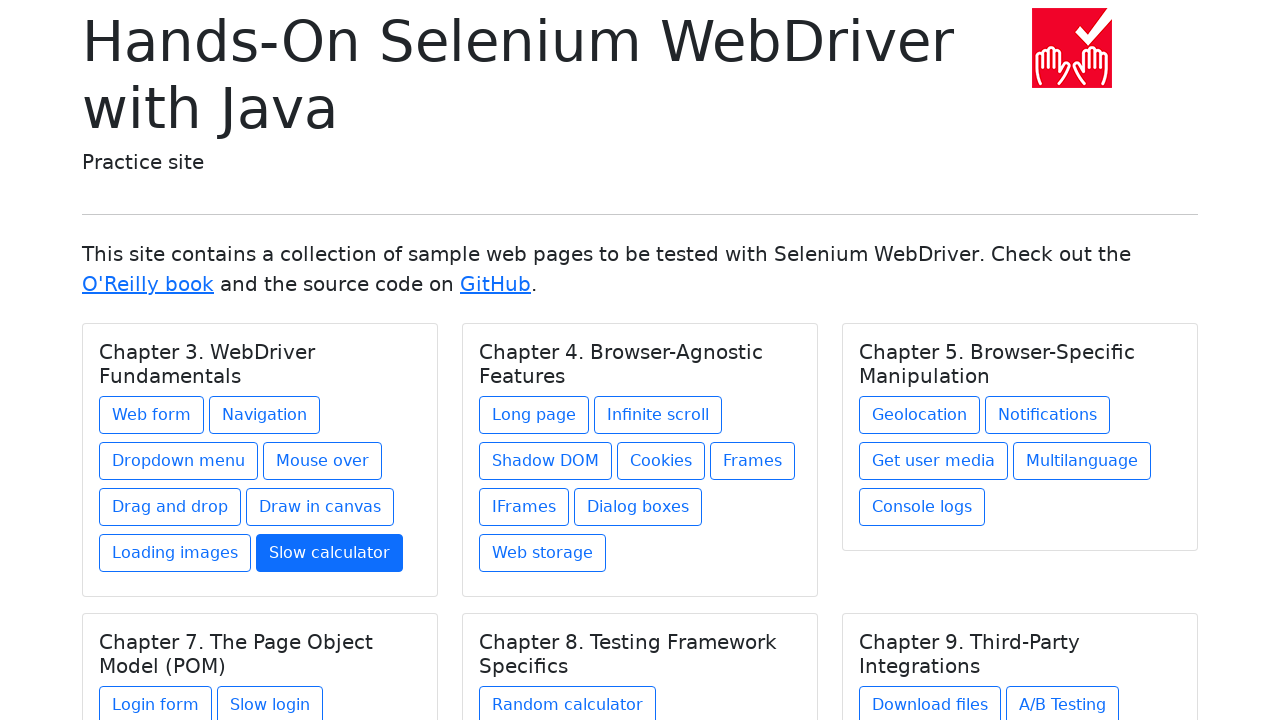

Found 8 links in chapter 'Chapter 4. Browser-Agnostic Features'
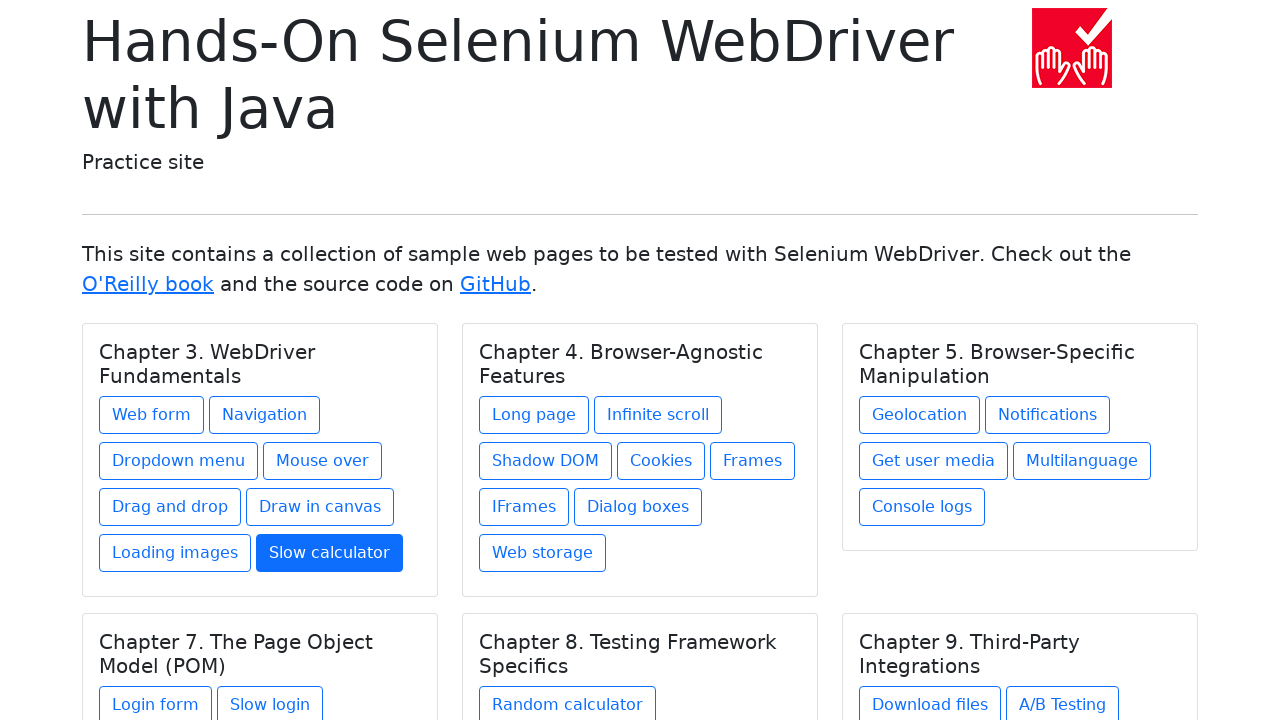

Re-queried link at index 0 in chapter 1
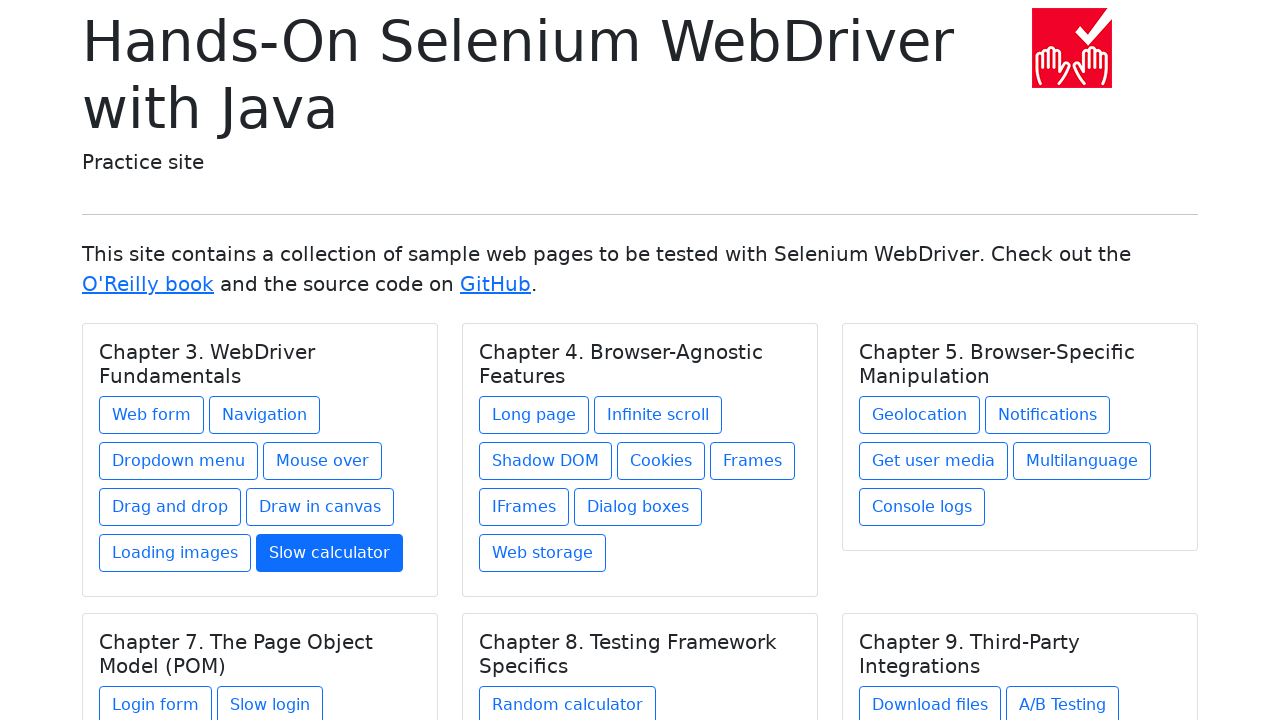

Retrieved link text: Long page
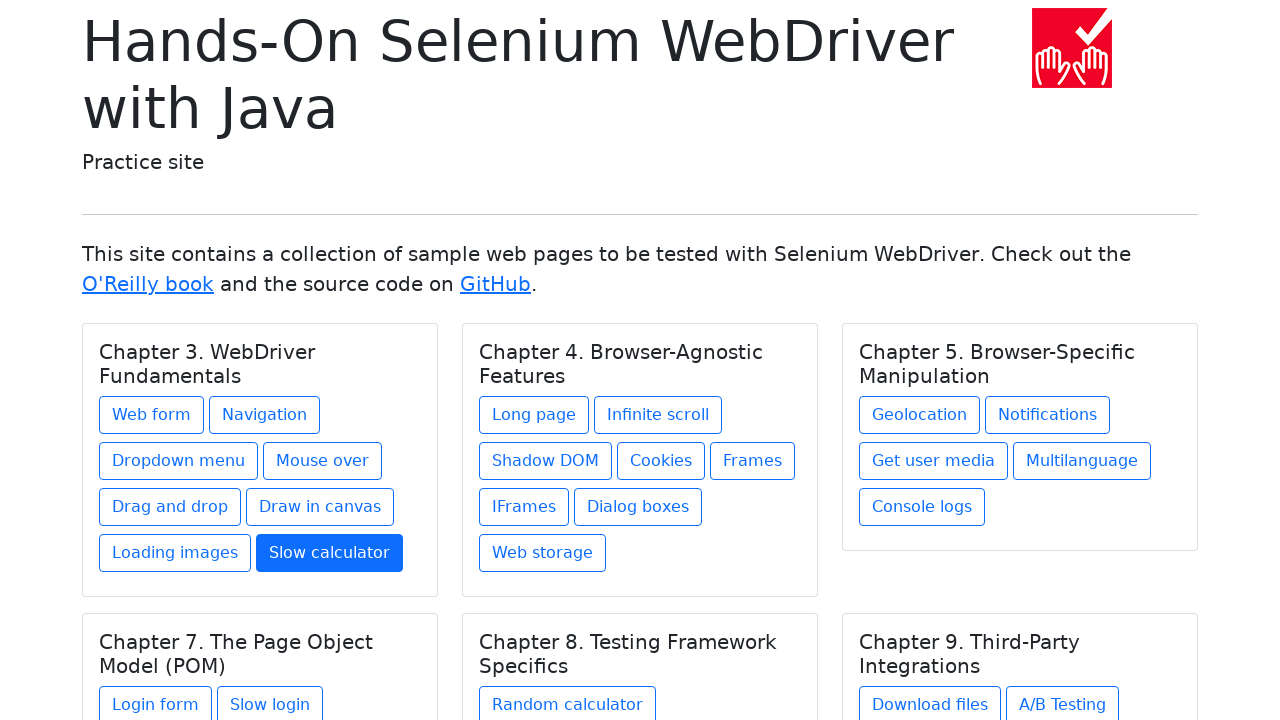

Clicked link 'Long page' in chapter 'Chapter 4. Browser-Agnostic Features' at (534, 415) on h5.card-title >> nth=1 >> .. >> a >> nth=0
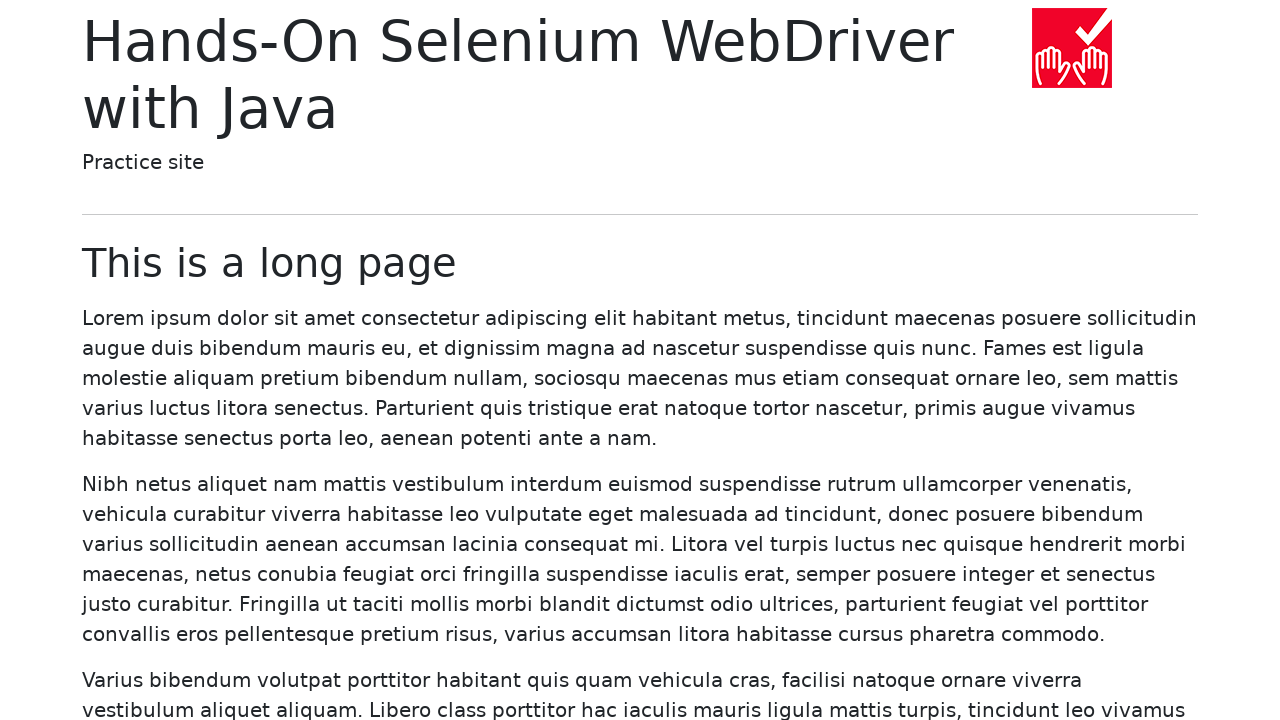

Waited 100ms for page to load
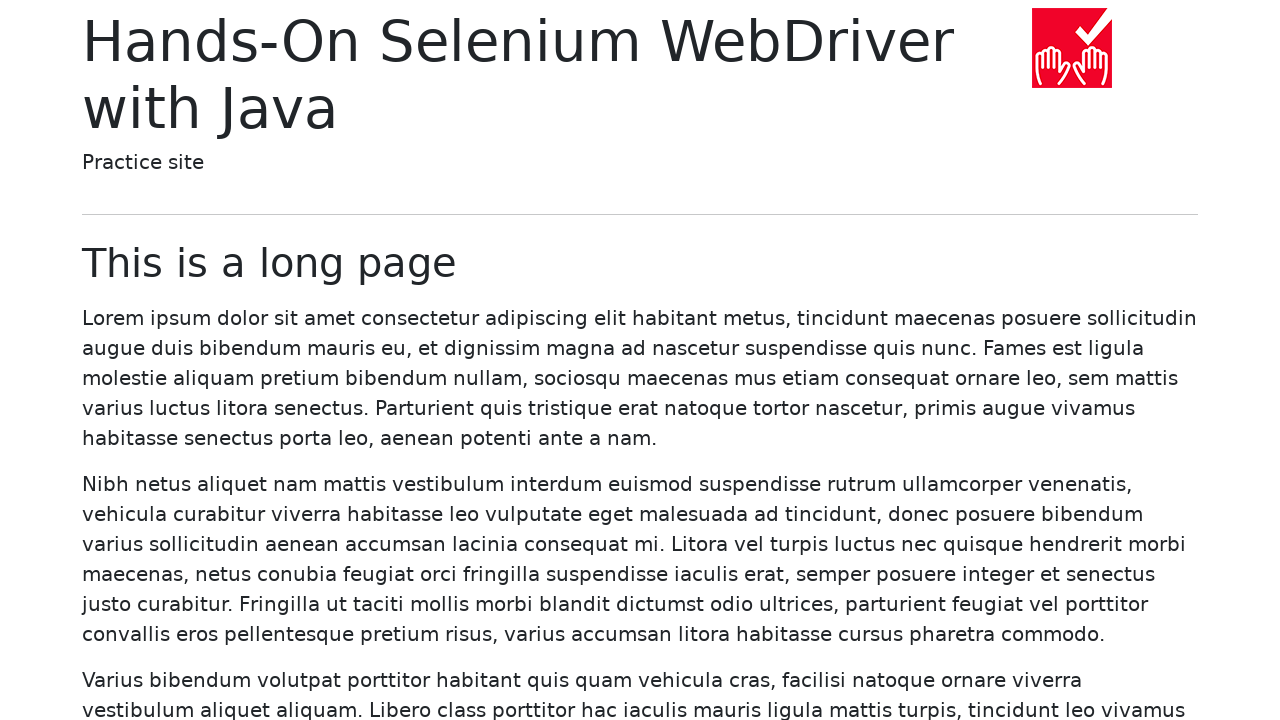

Navigated back to main page
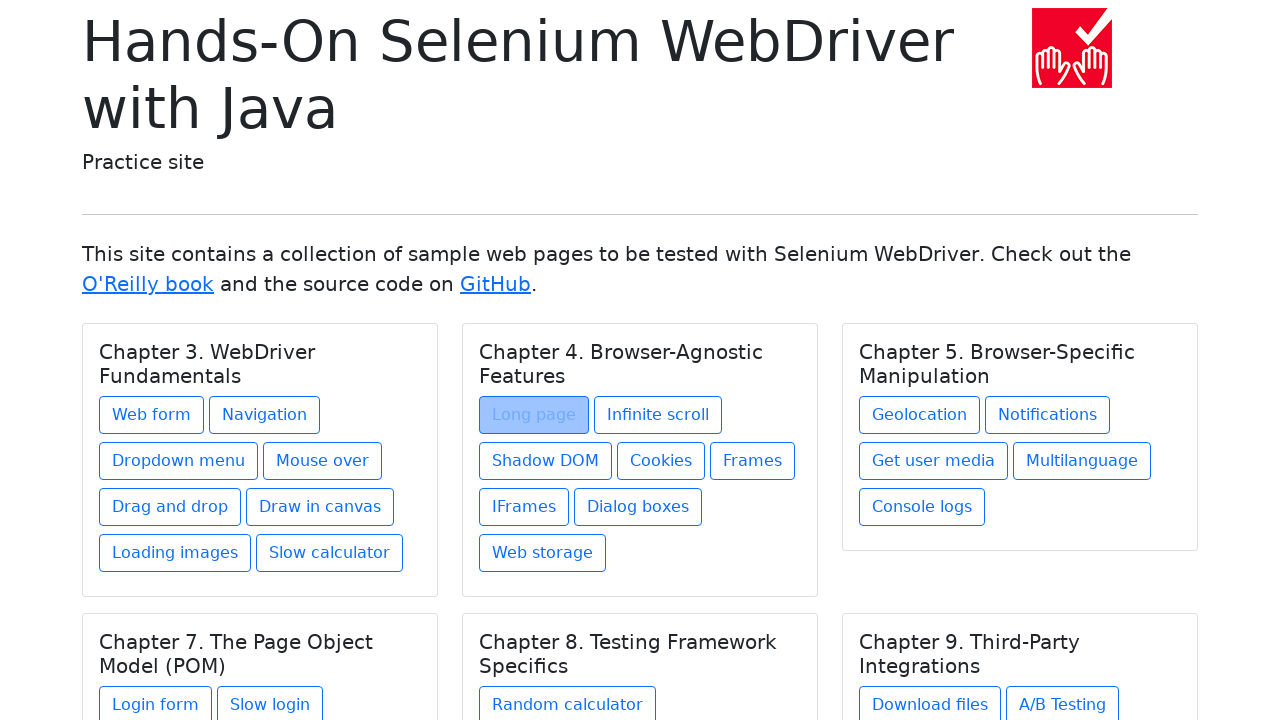

Re-queried link at index 1 in chapter 1
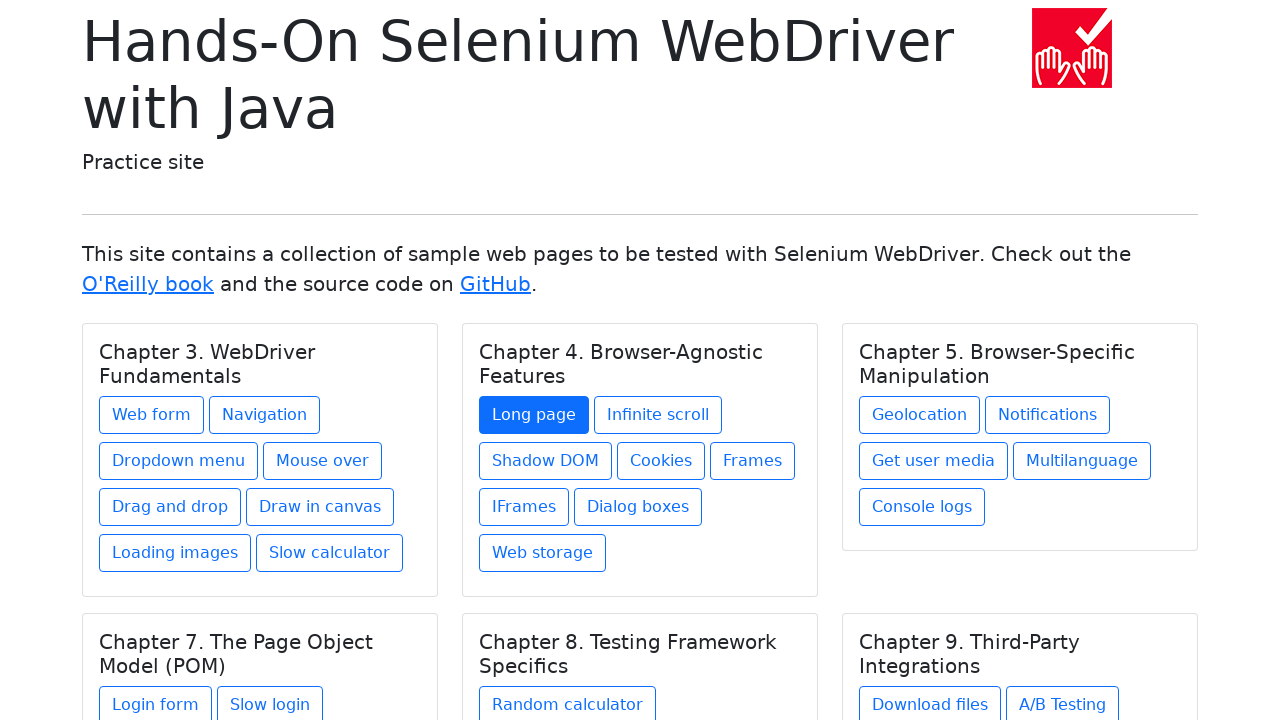

Retrieved link text: Infinite scroll
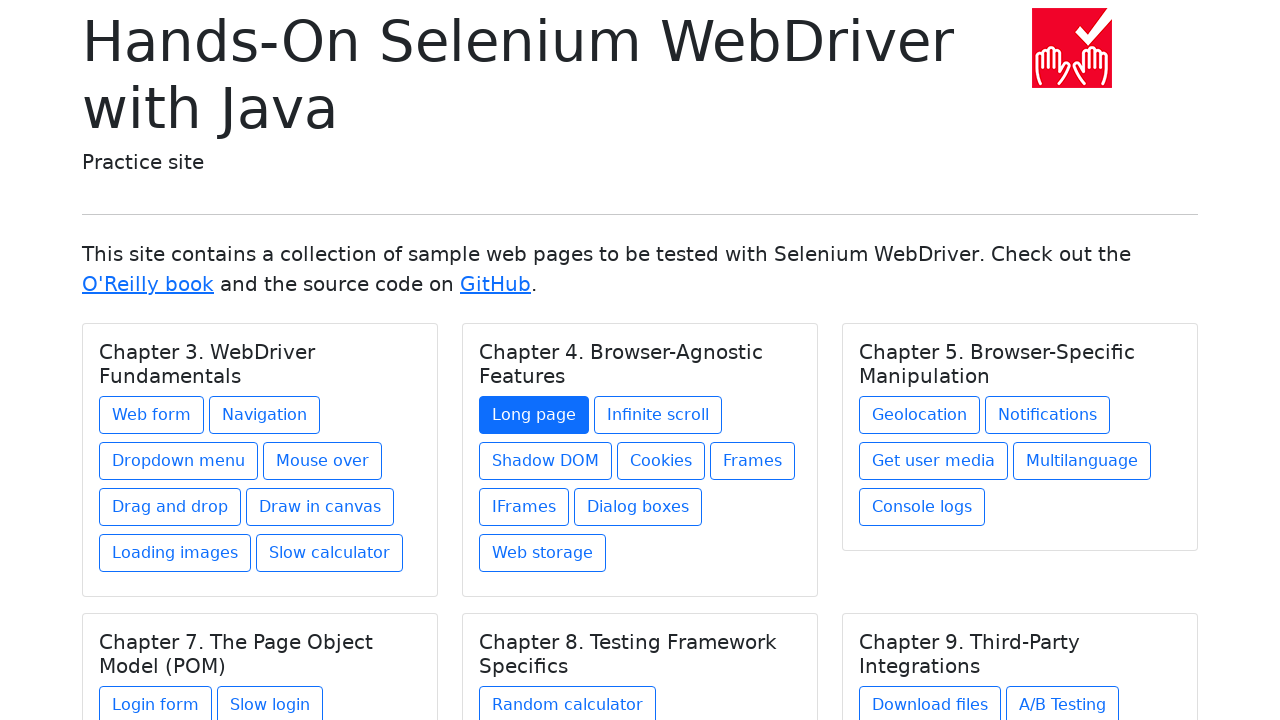

Clicked link 'Infinite scroll' in chapter 'Chapter 4. Browser-Agnostic Features' at (658, 415) on h5.card-title >> nth=1 >> .. >> a >> nth=1
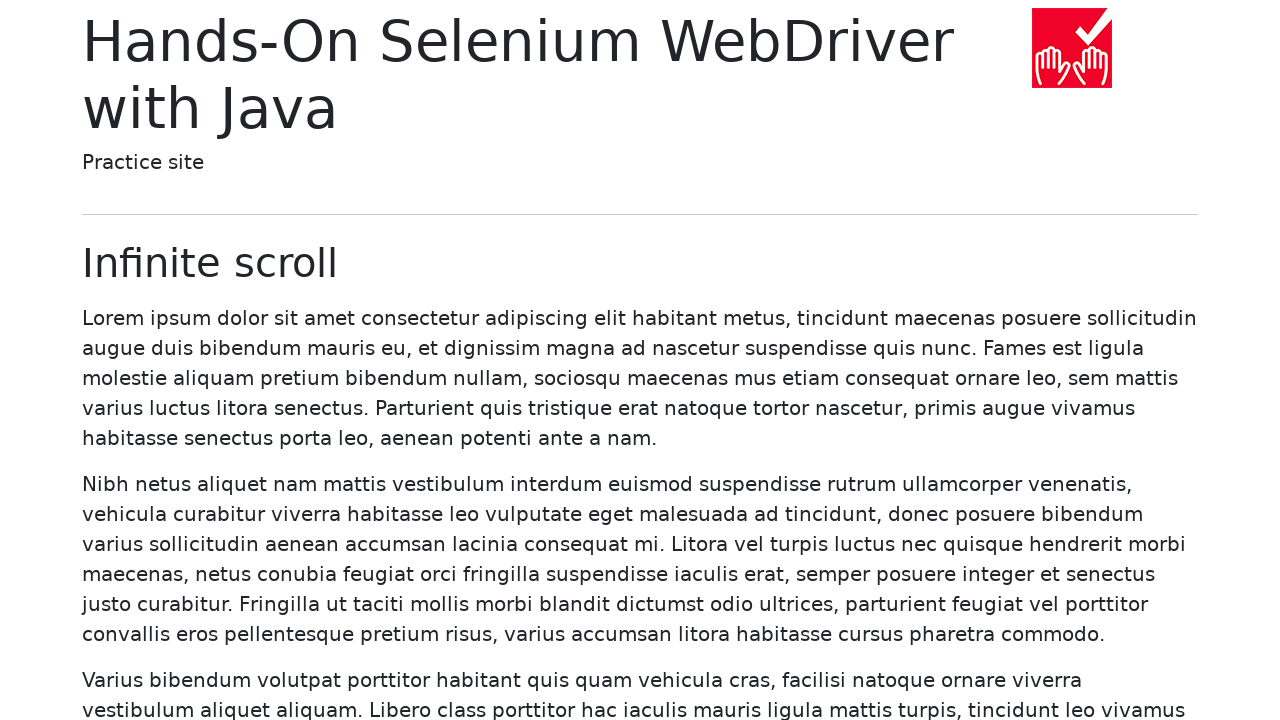

Waited 100ms for page to load
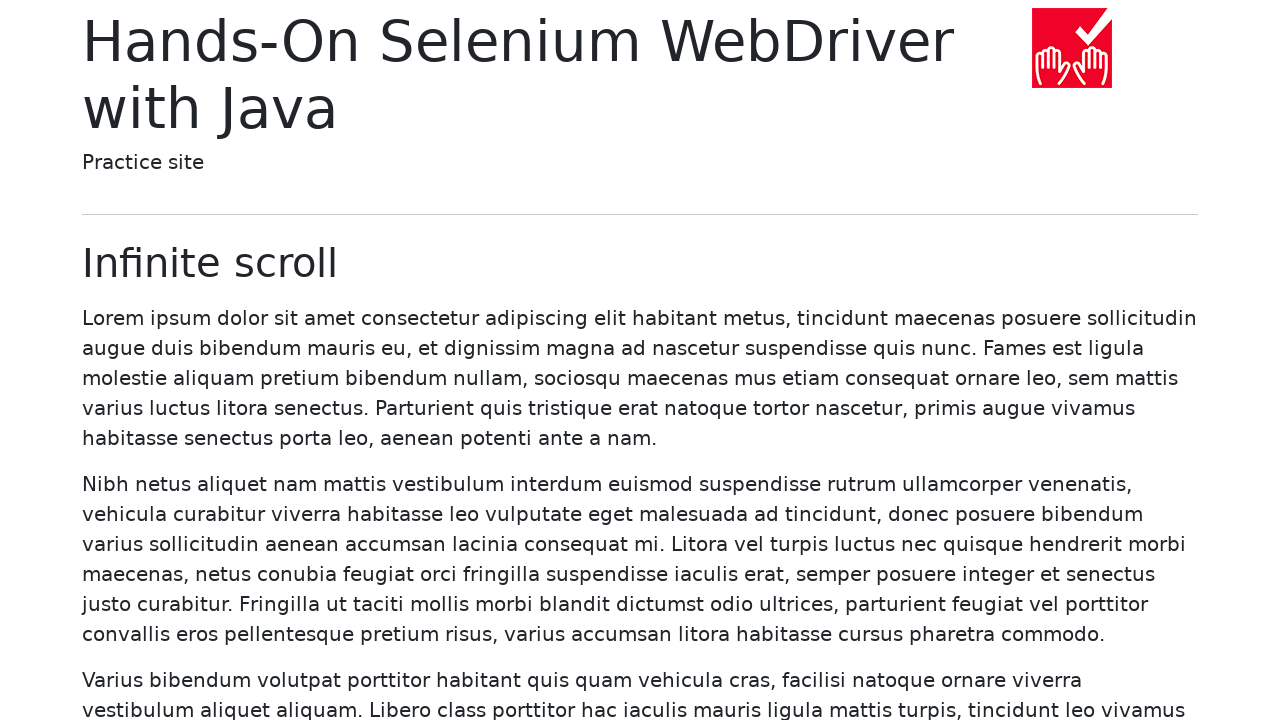

Navigated back to main page
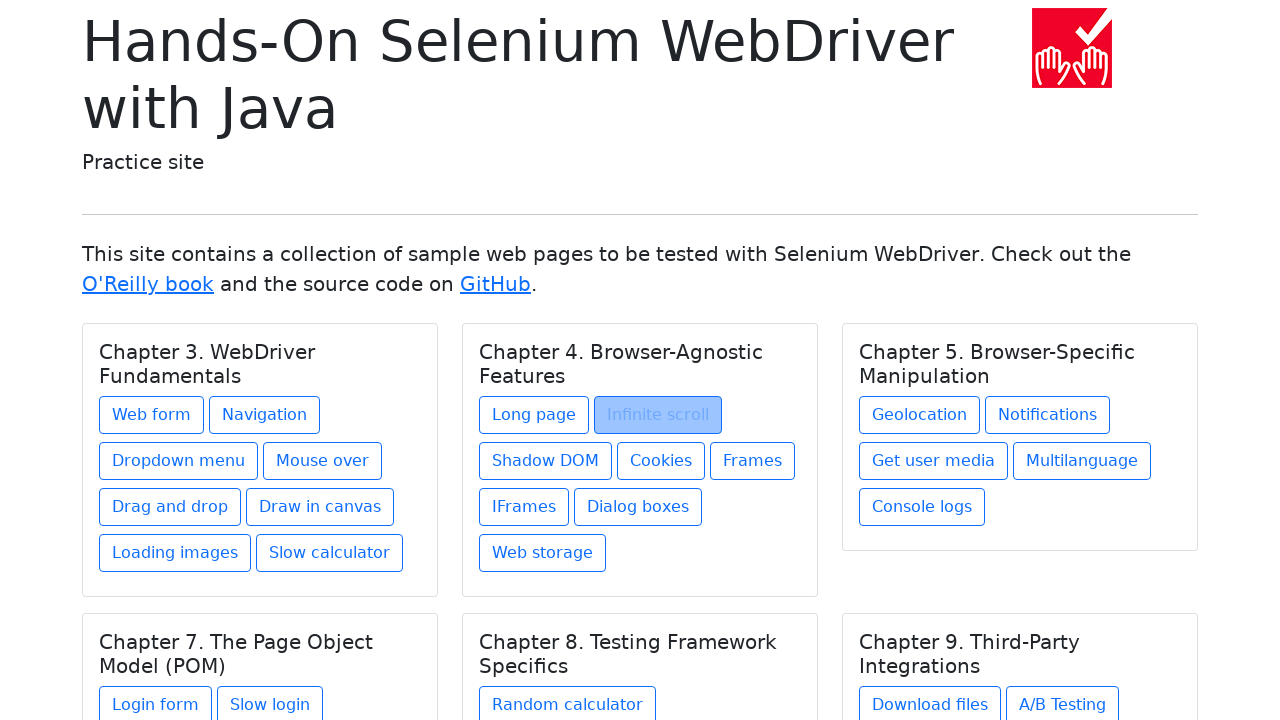

Re-queried link at index 2 in chapter 1
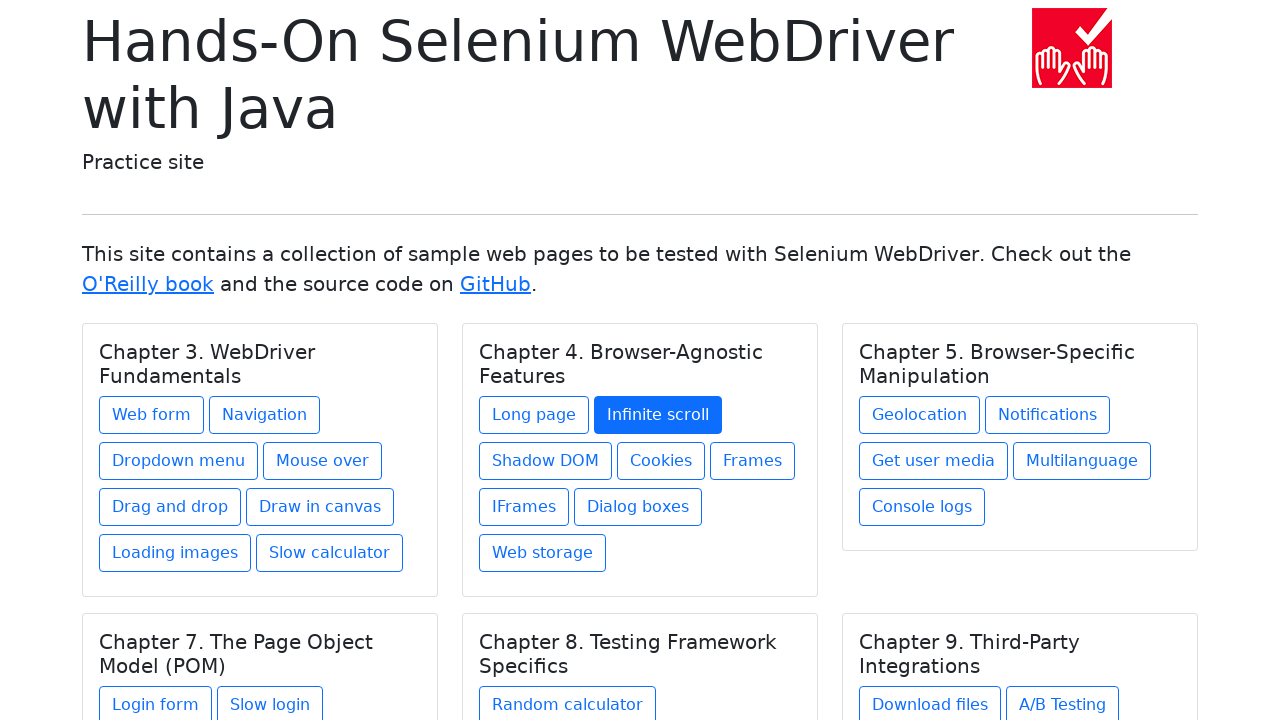

Retrieved link text: Shadow DOM
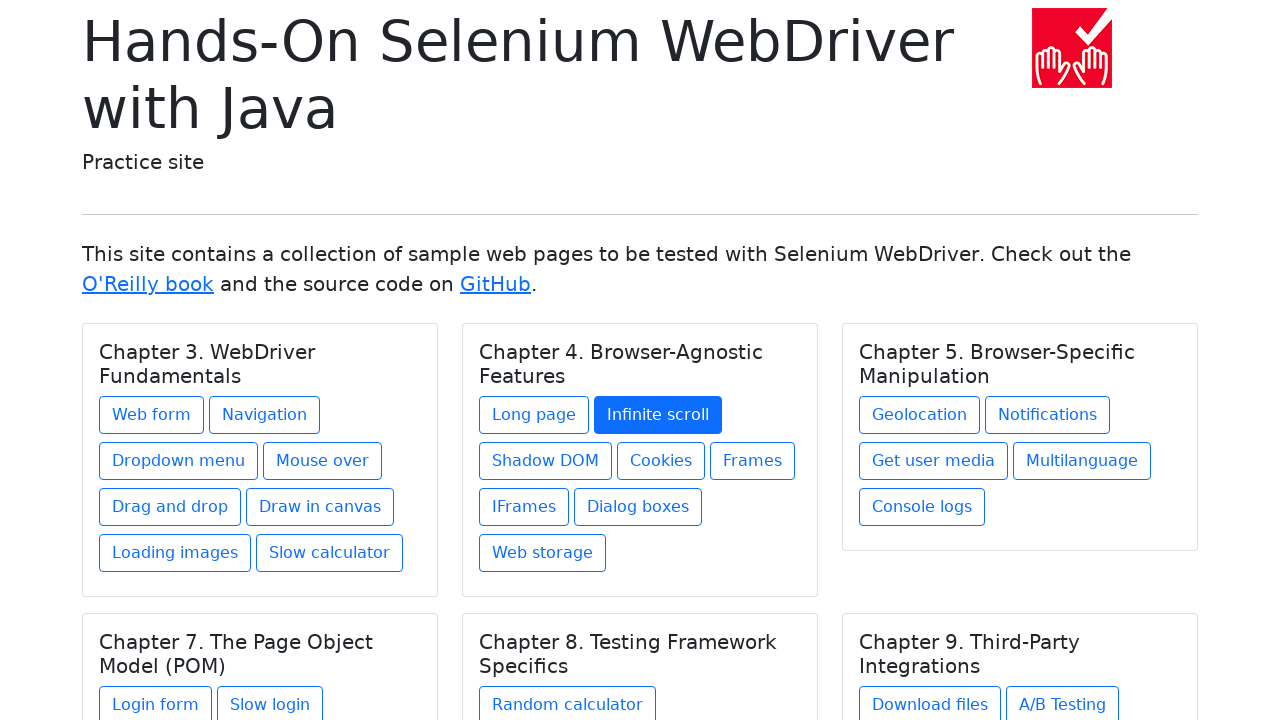

Clicked link 'Shadow DOM' in chapter 'Chapter 4. Browser-Agnostic Features' at (546, 461) on h5.card-title >> nth=1 >> .. >> a >> nth=2
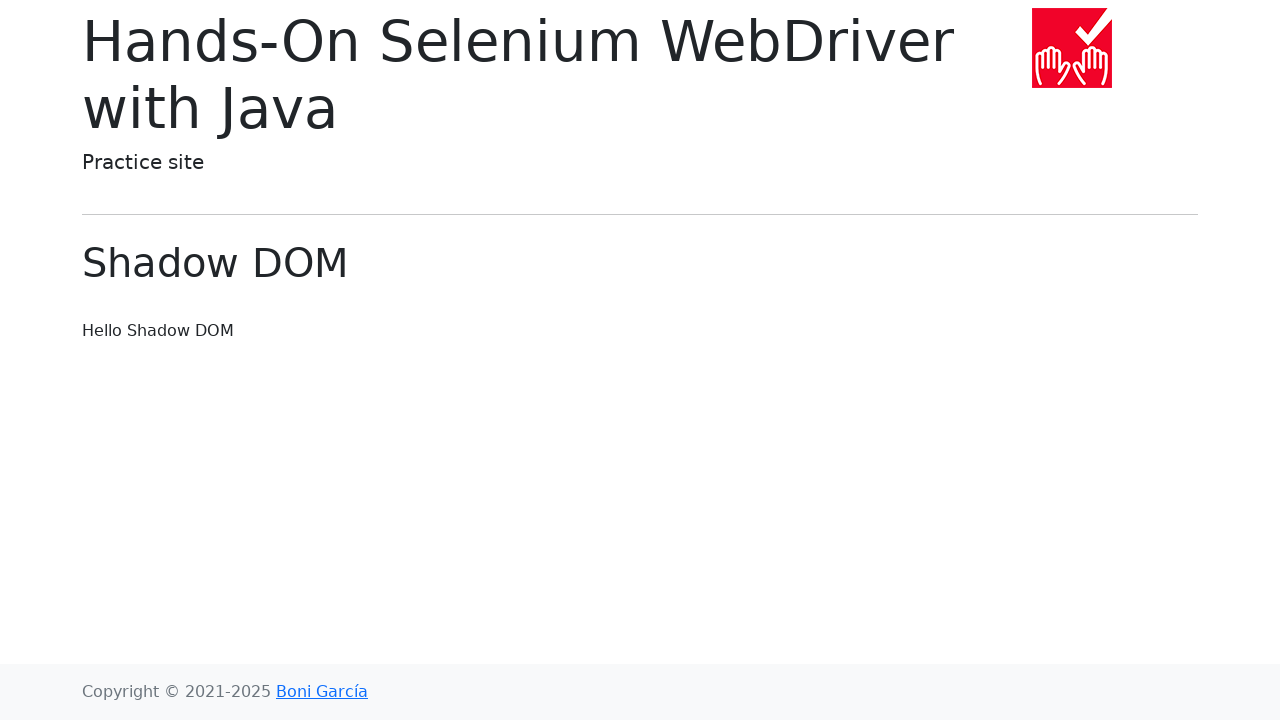

Waited 100ms for page to load
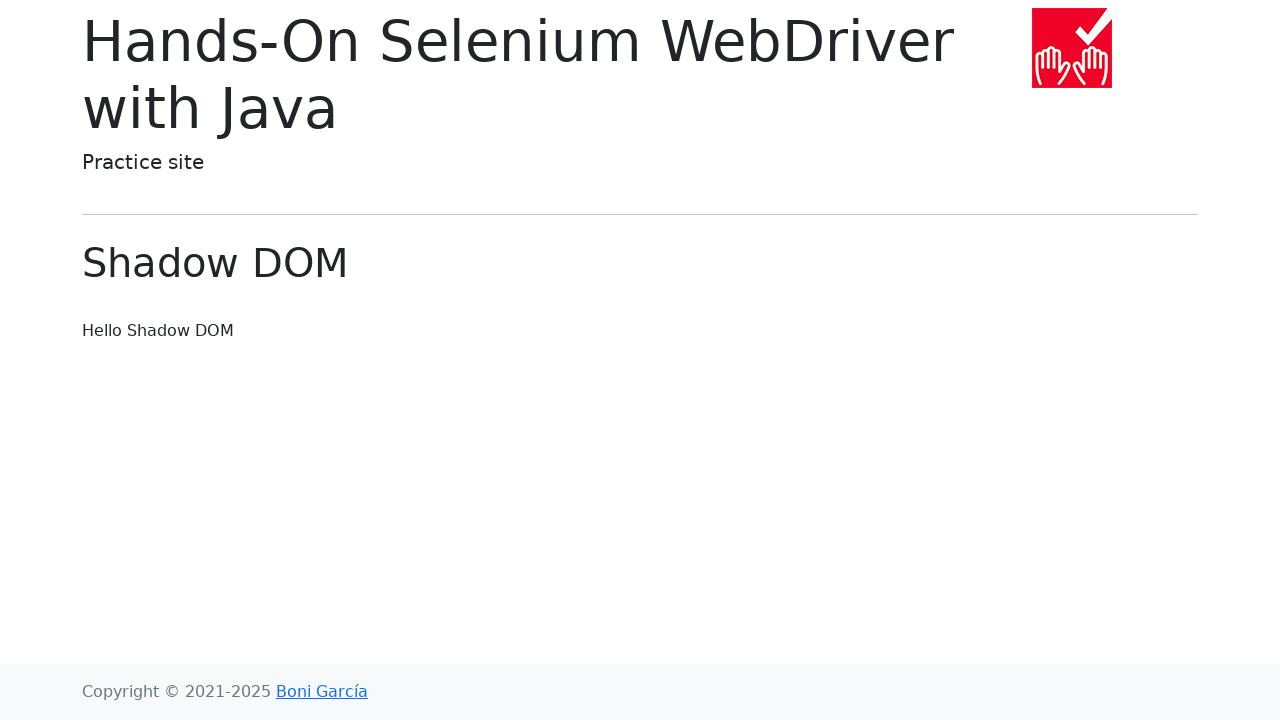

Navigated back to main page
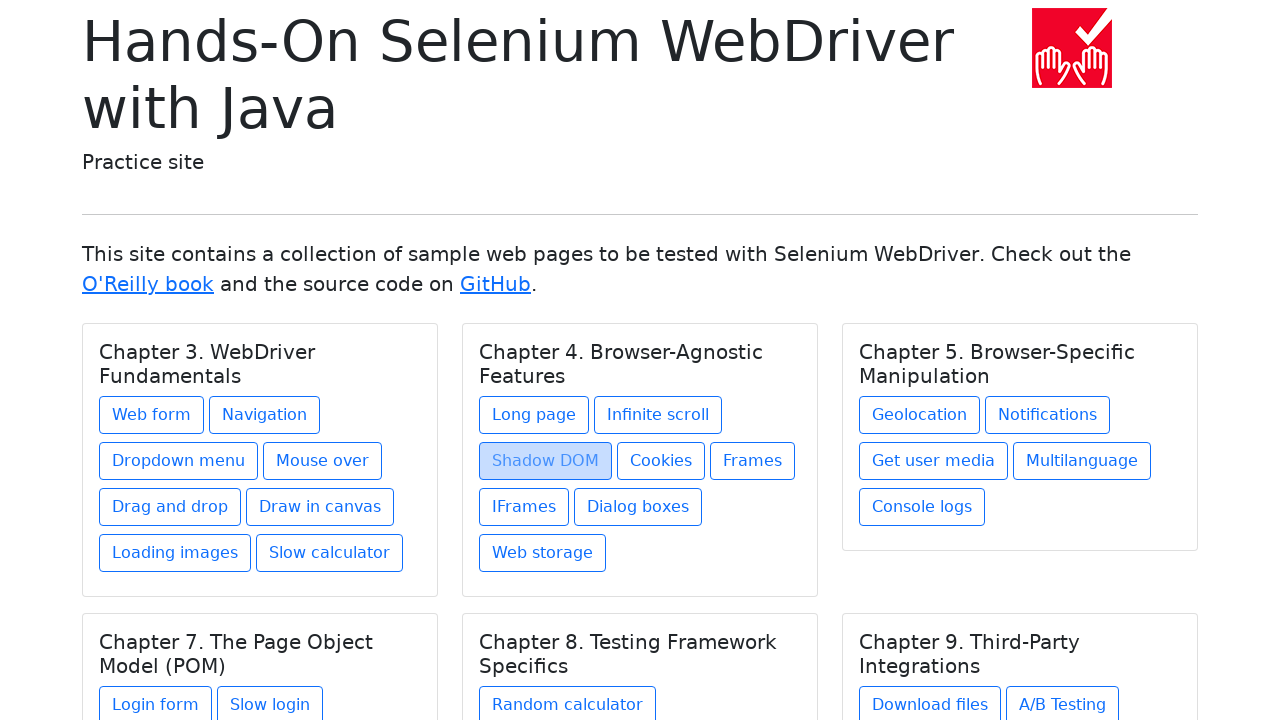

Re-queried link at index 3 in chapter 1
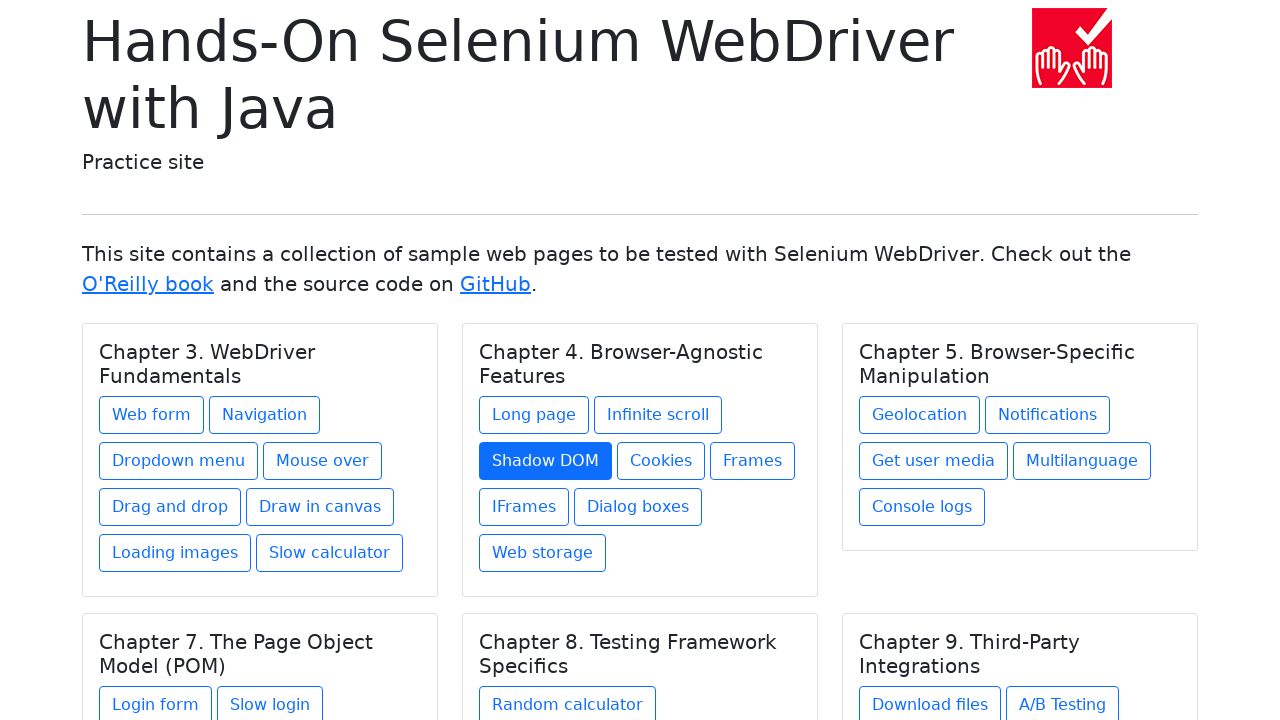

Retrieved link text: Cookies
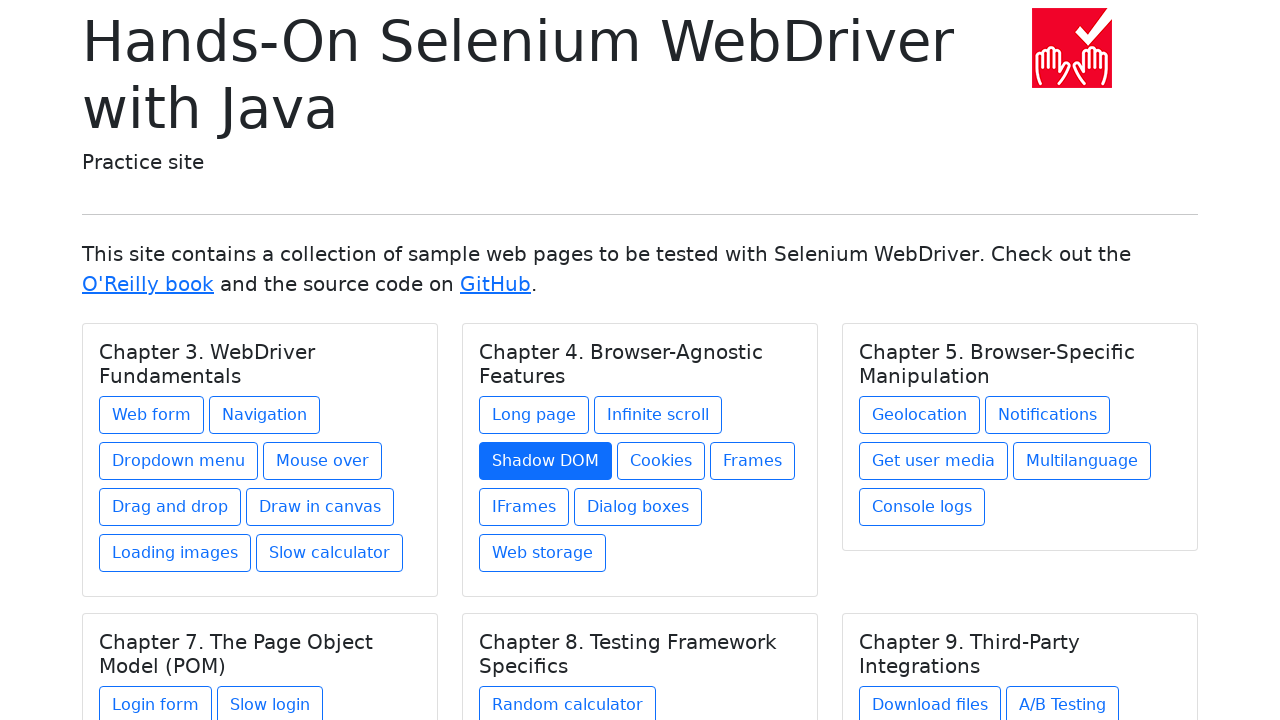

Clicked link 'Cookies' in chapter 'Chapter 4. Browser-Agnostic Features' at (661, 461) on h5.card-title >> nth=1 >> .. >> a >> nth=3
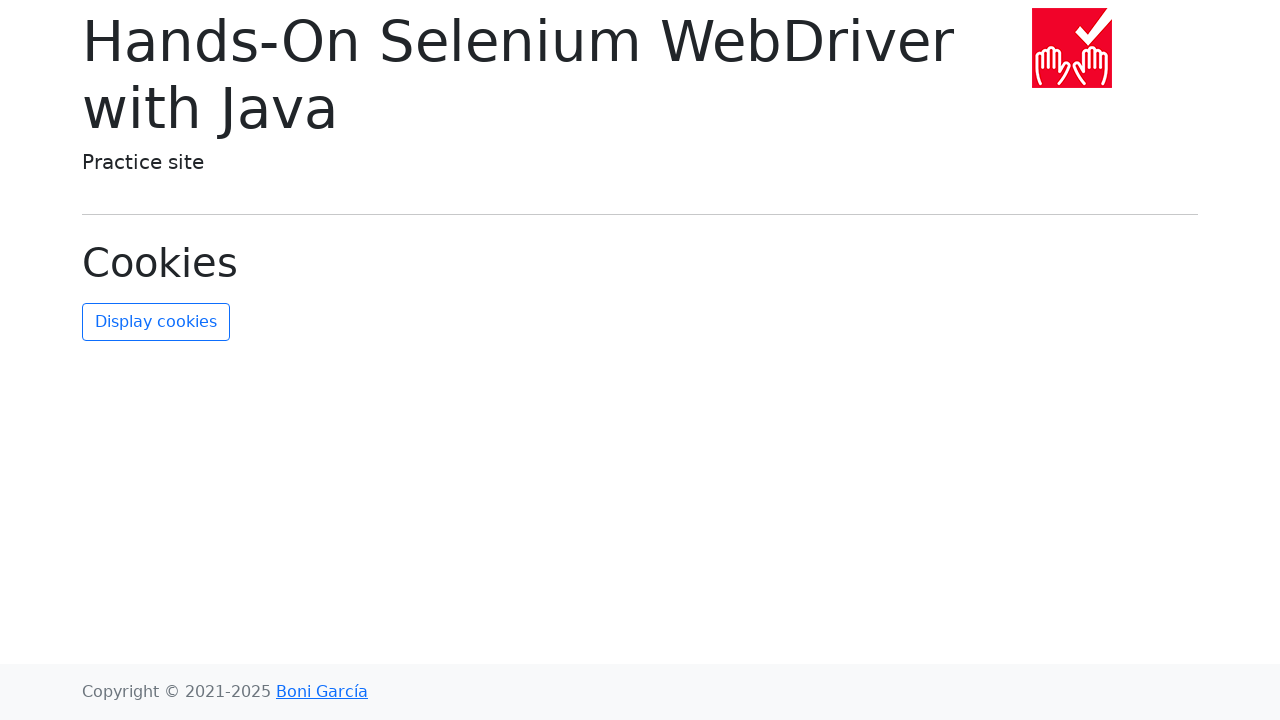

Waited 100ms for page to load
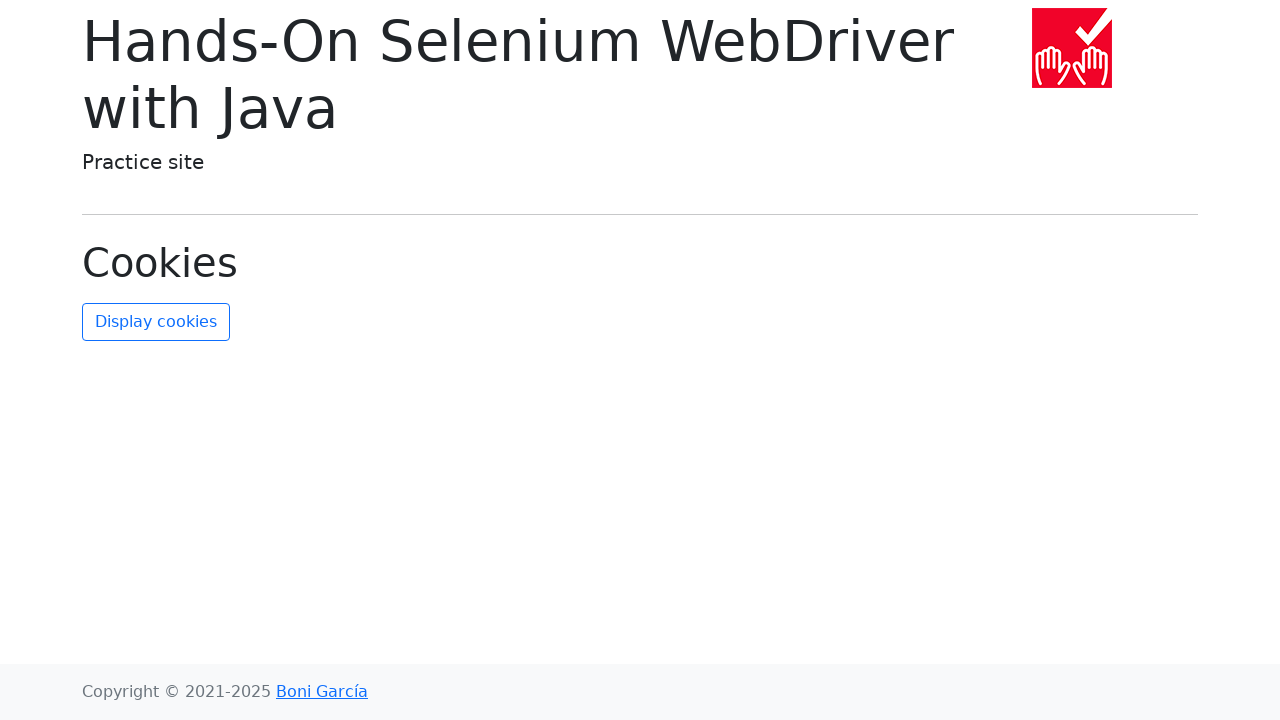

Navigated back to main page
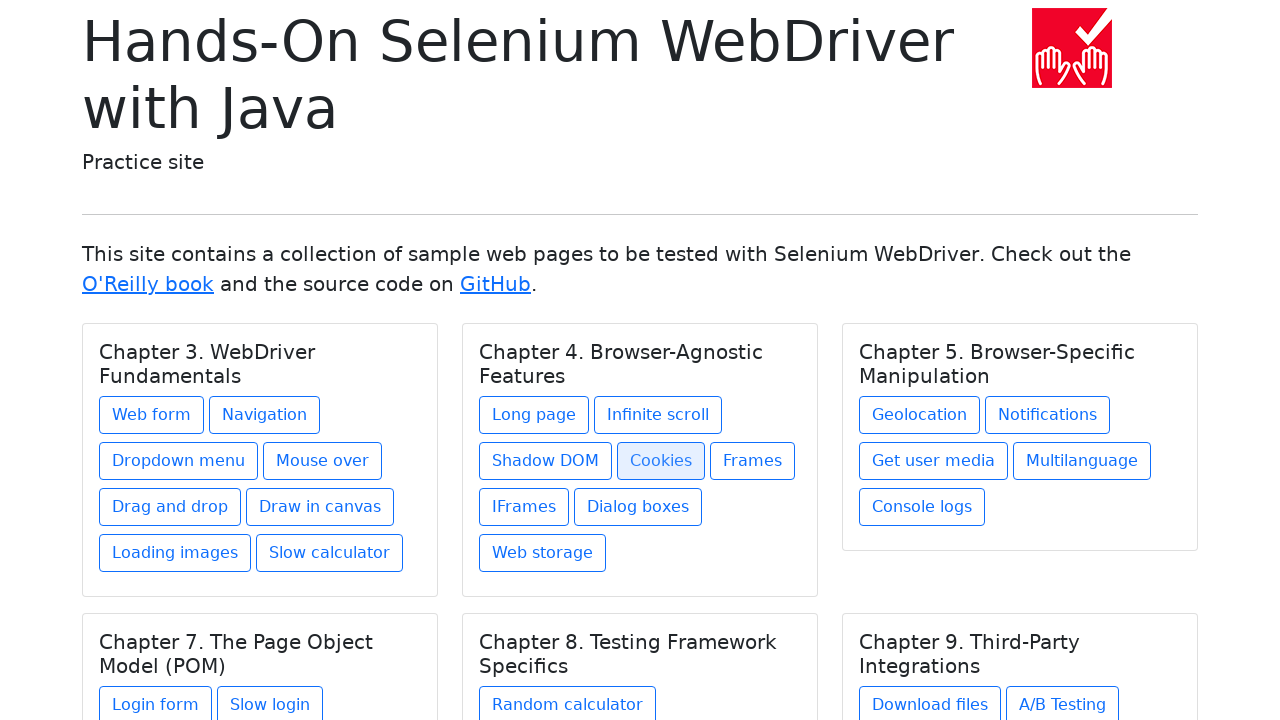

Re-queried link at index 4 in chapter 1
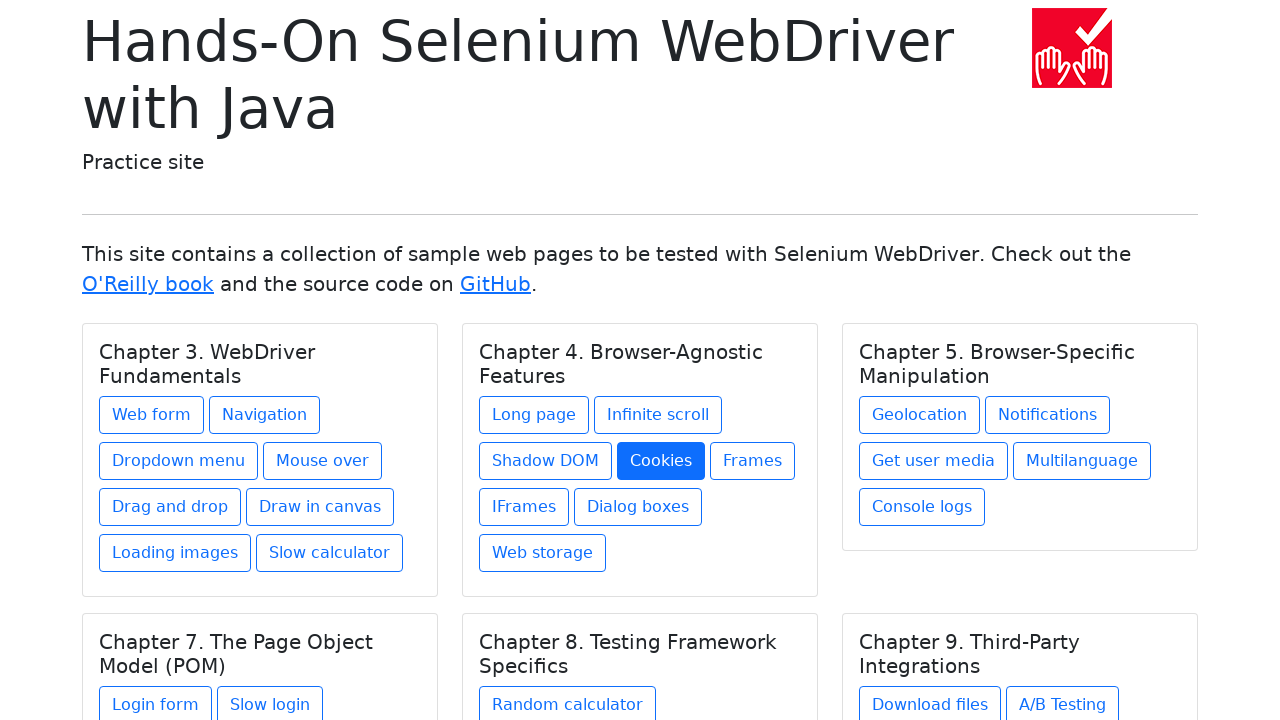

Retrieved link text: Frames
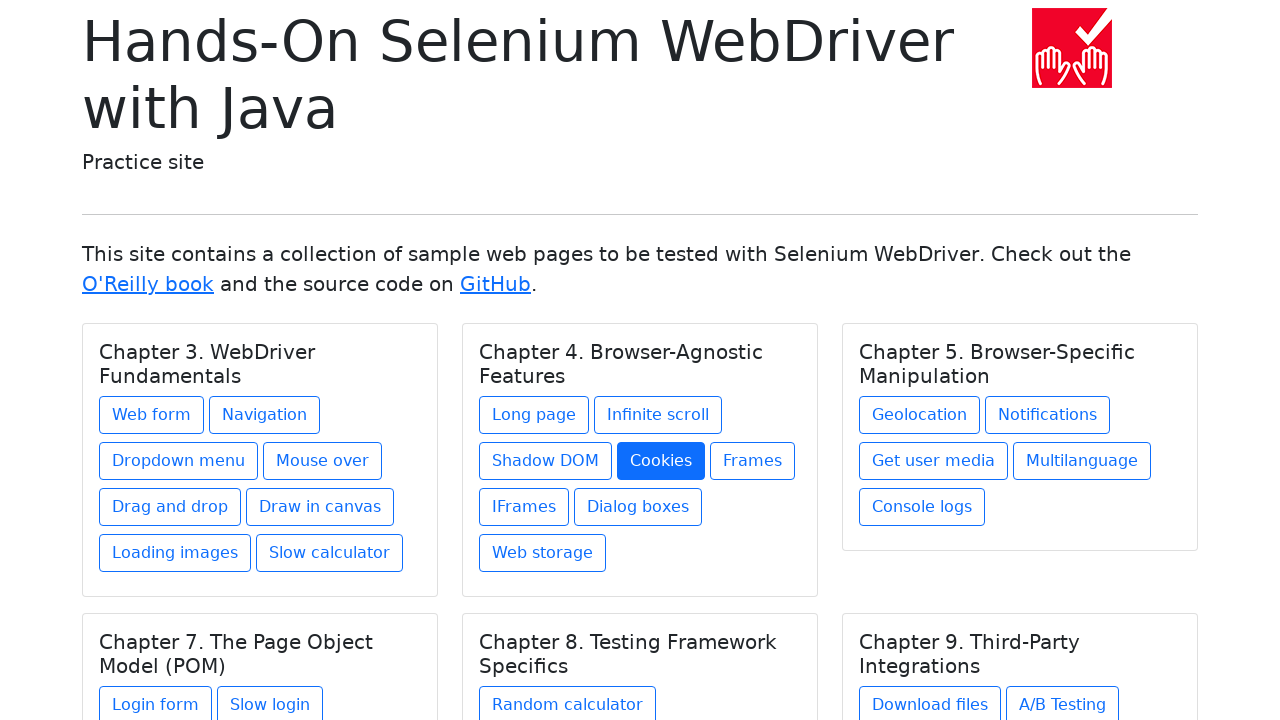

Clicked link 'Frames' in chapter 'Chapter 4. Browser-Agnostic Features' at (752, 461) on h5.card-title >> nth=1 >> .. >> a >> nth=4
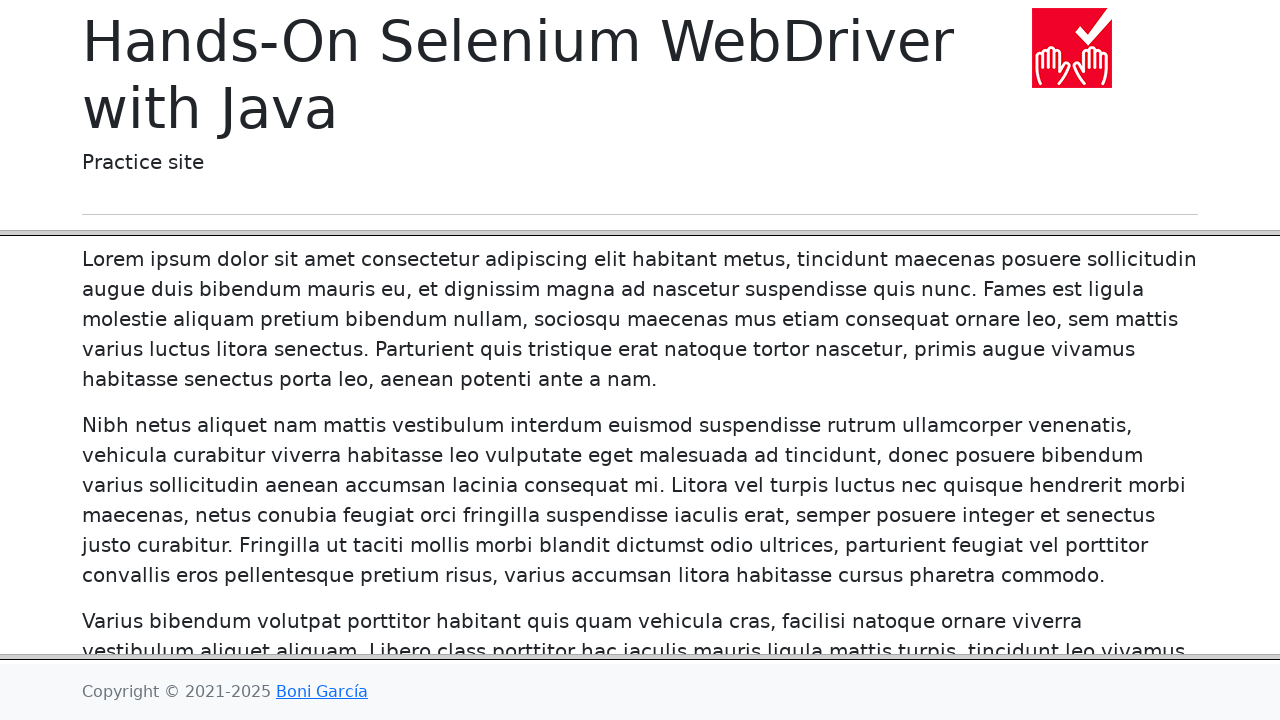

Waited 100ms for page to load
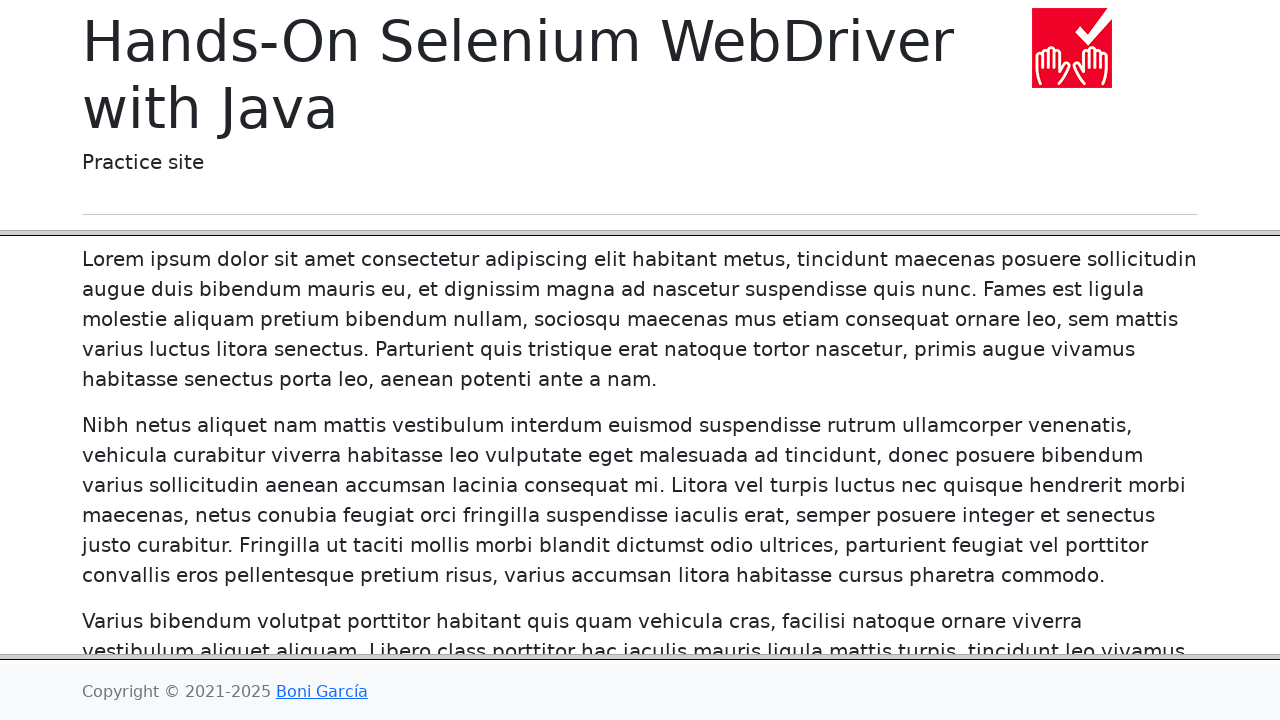

Navigated back to main page
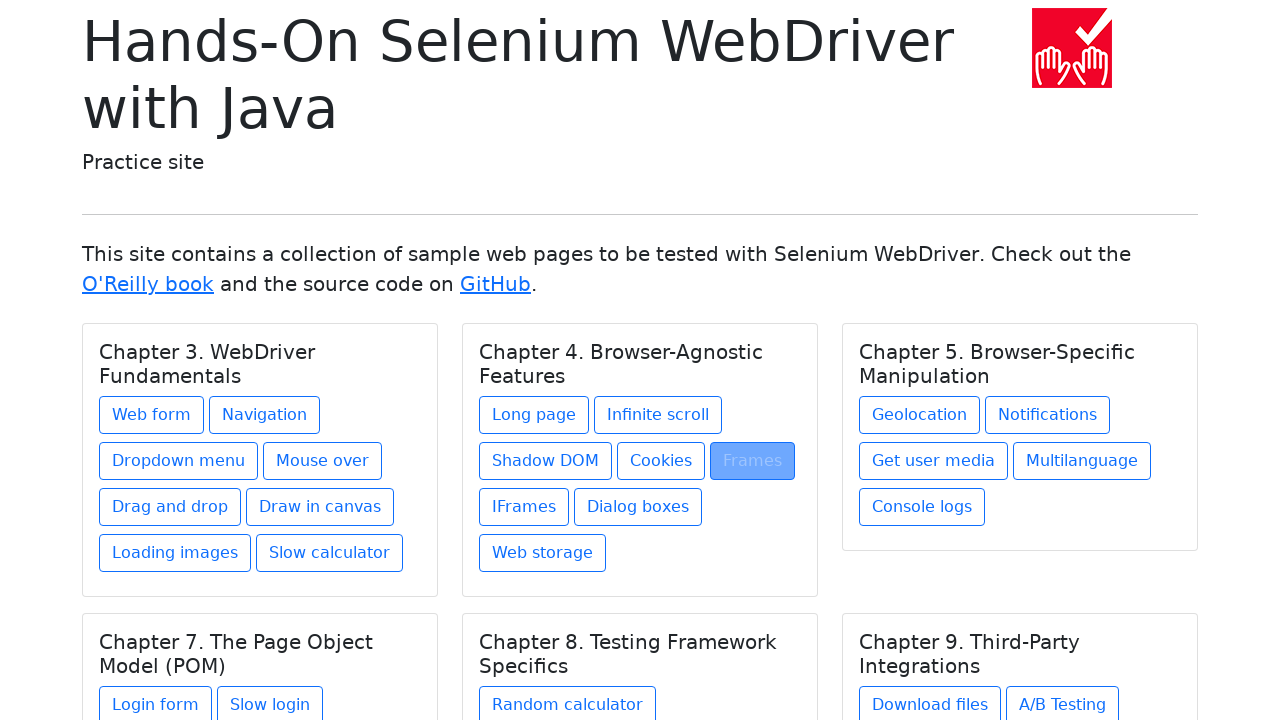

Re-queried link at index 5 in chapter 1
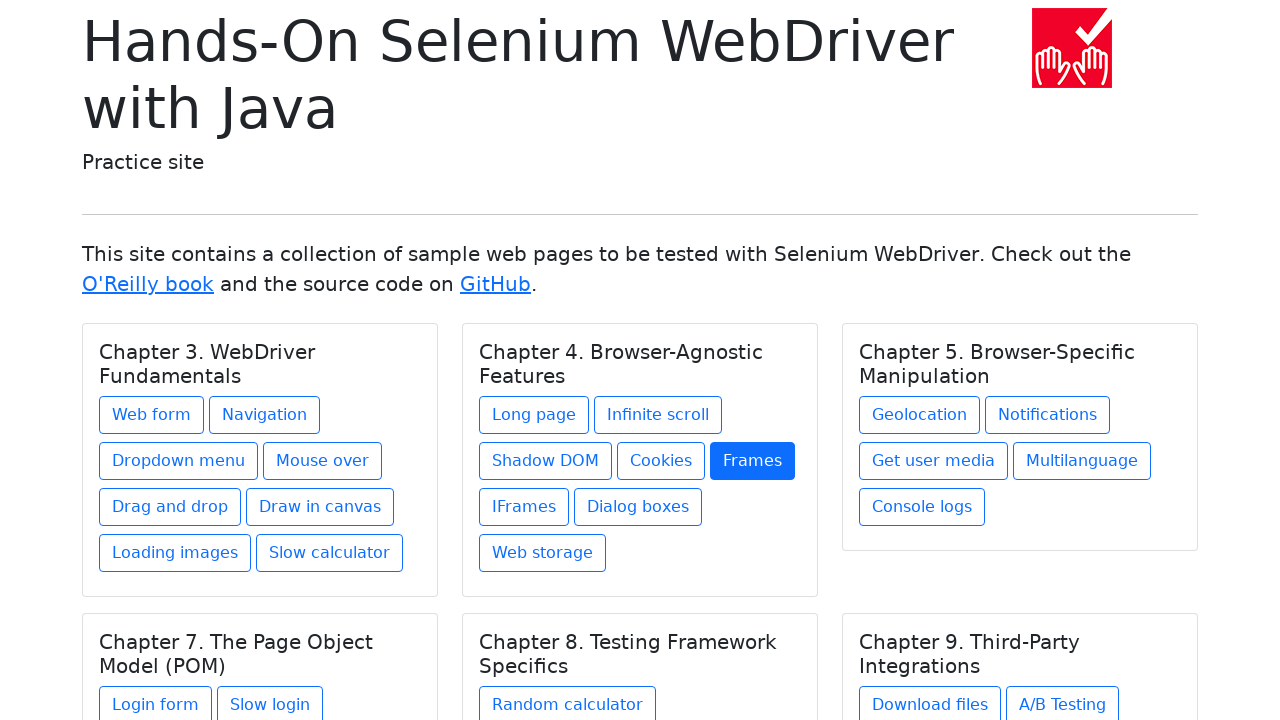

Retrieved link text: IFrames
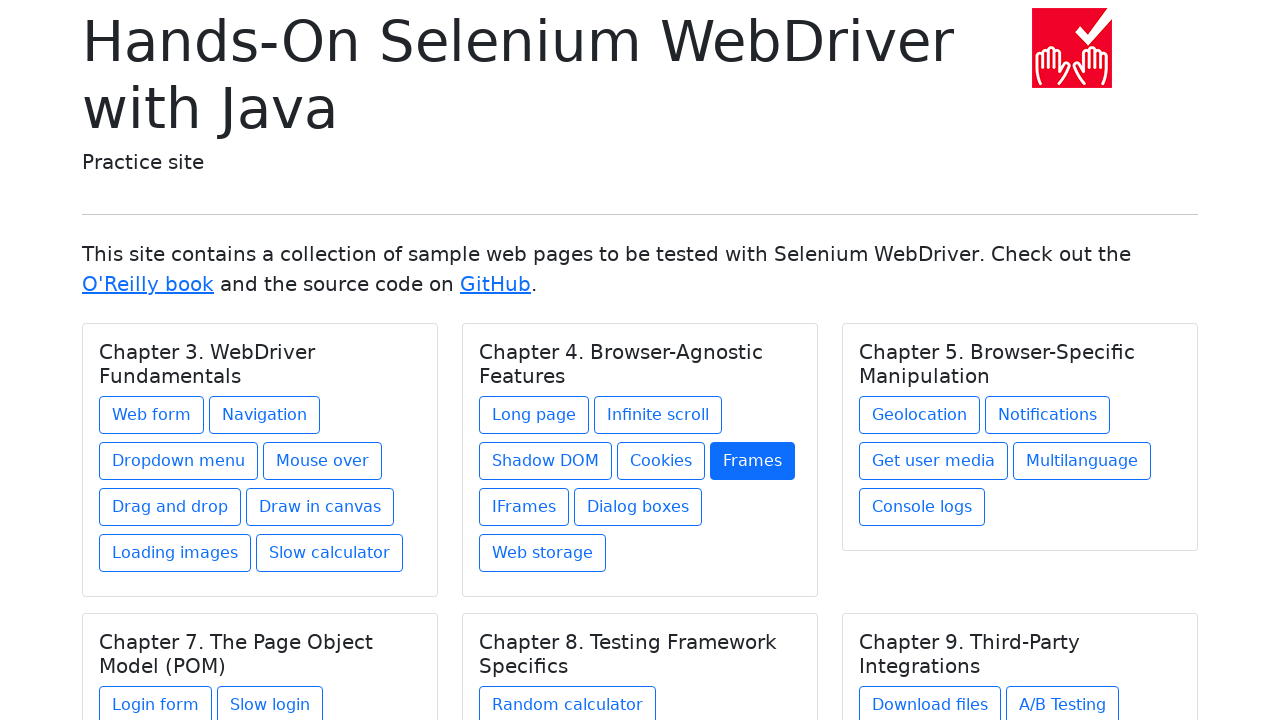

Clicked link 'IFrames' in chapter 'Chapter 4. Browser-Agnostic Features' at (524, 507) on h5.card-title >> nth=1 >> .. >> a >> nth=5
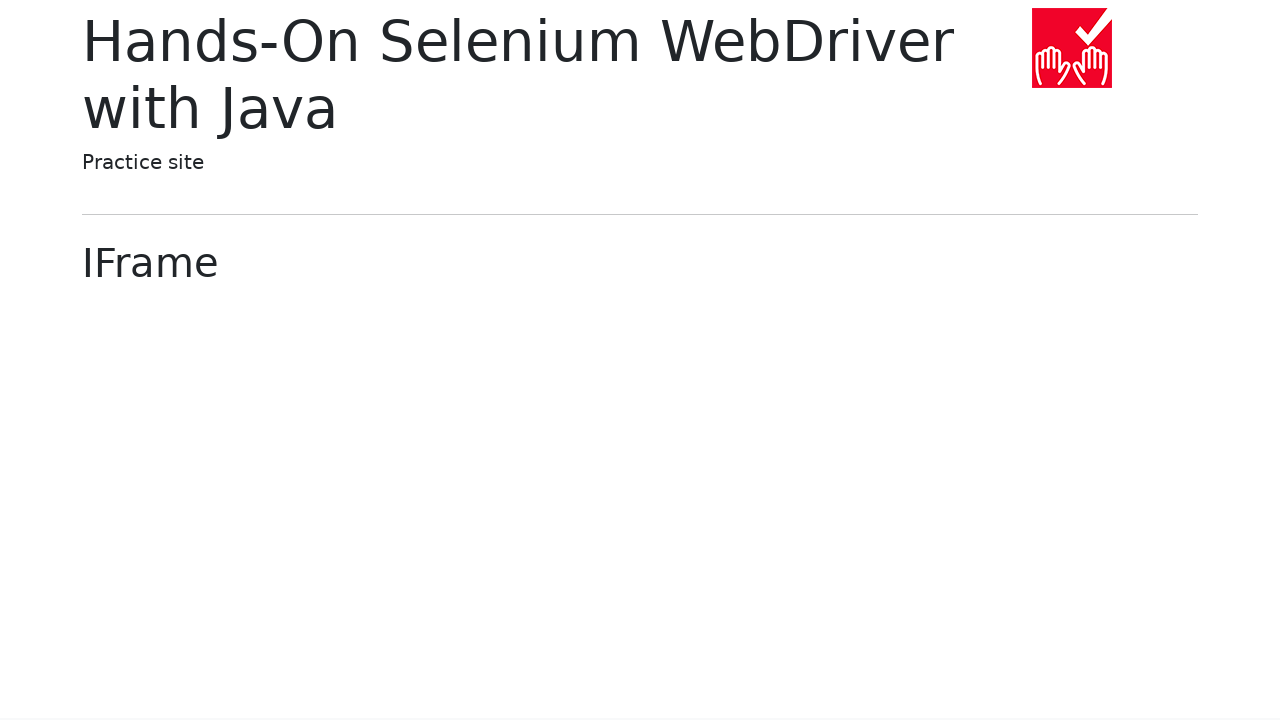

Waited 100ms for page to load
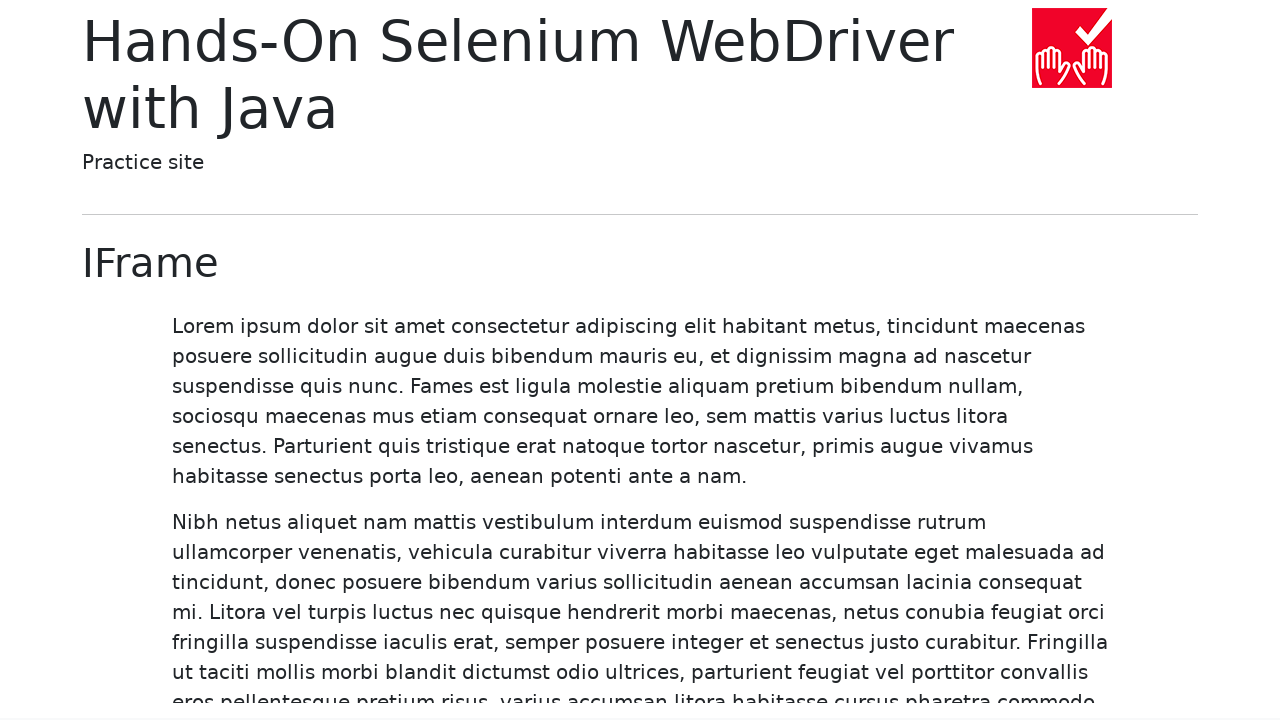

Navigated back to main page
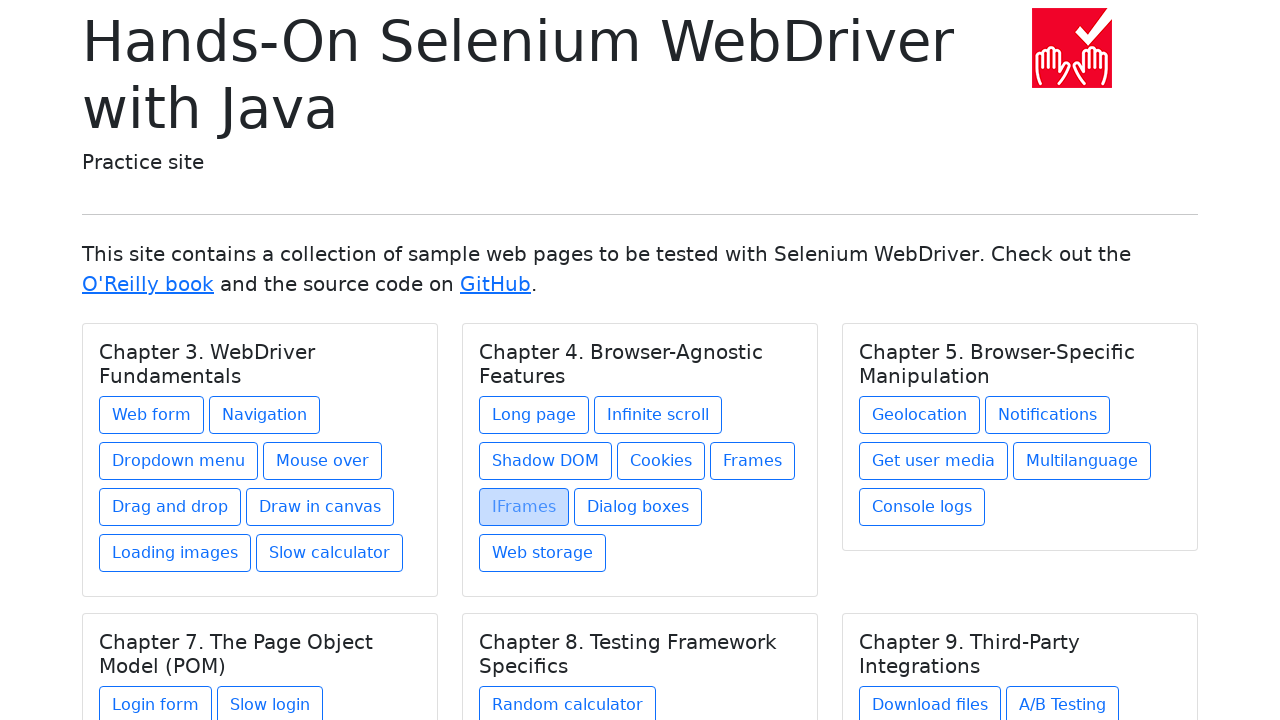

Re-queried link at index 6 in chapter 1
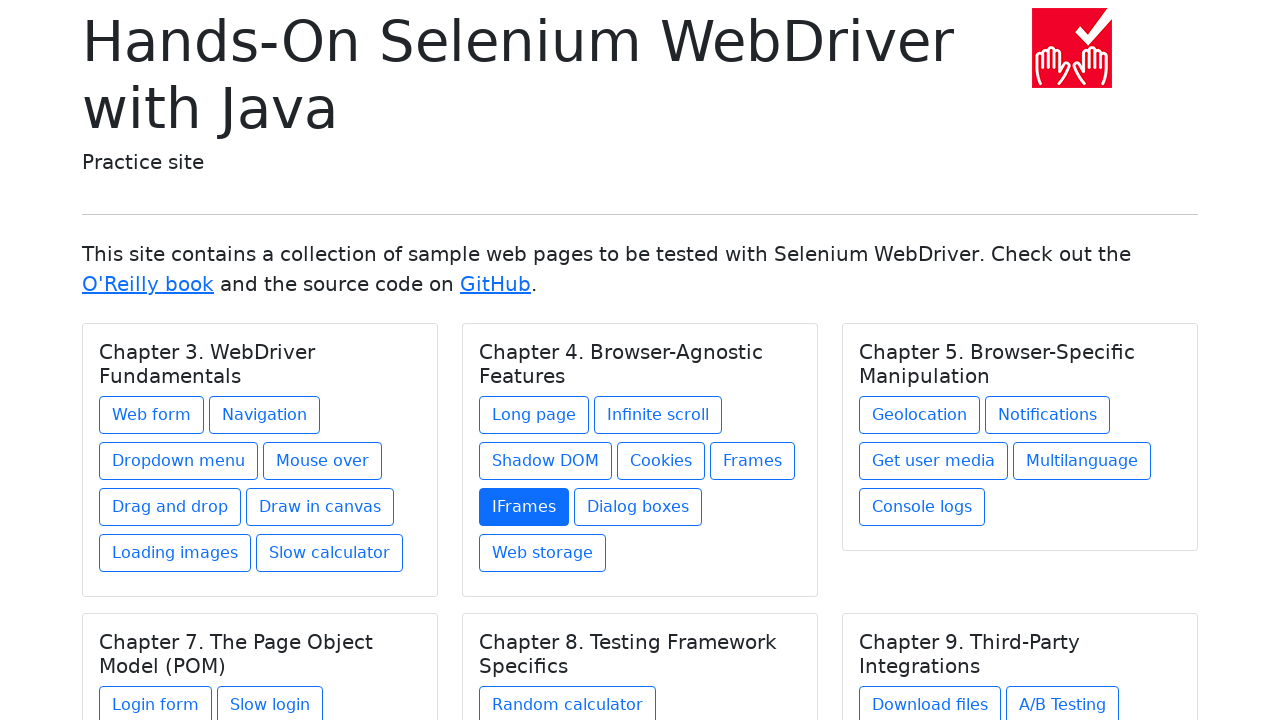

Retrieved link text: Dialog boxes
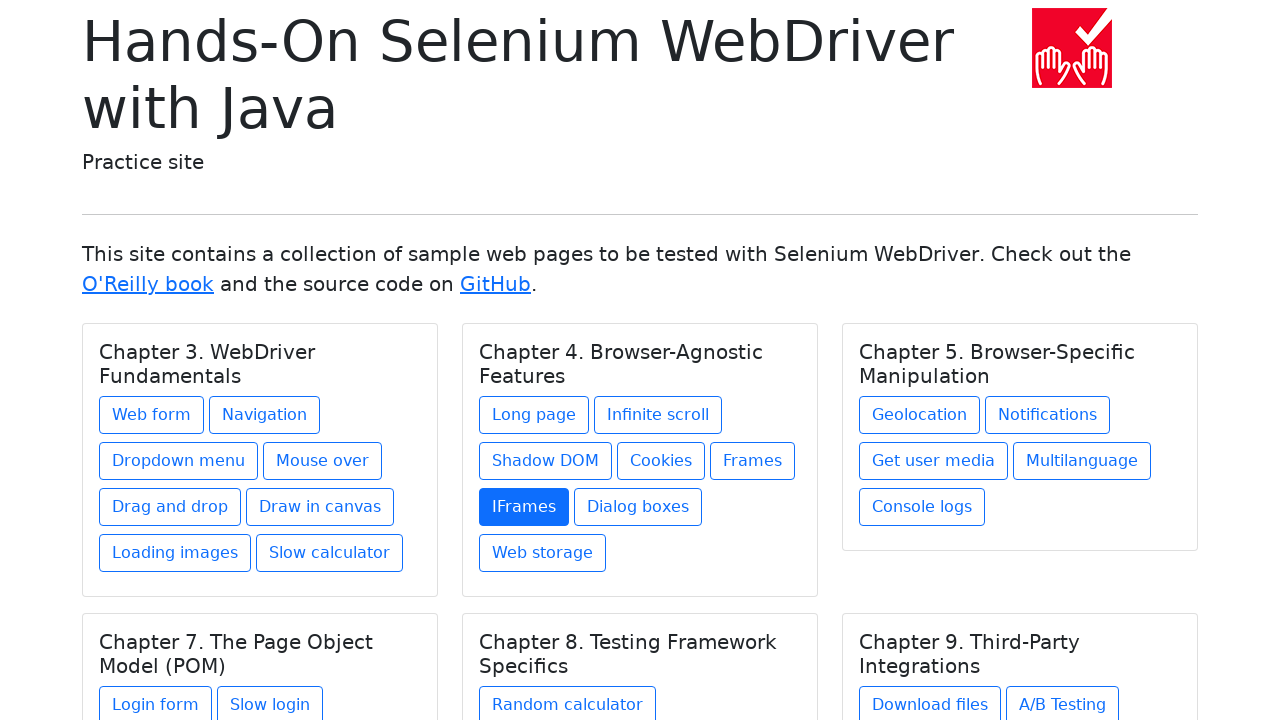

Clicked link 'Dialog boxes' in chapter 'Chapter 4. Browser-Agnostic Features' at (638, 507) on h5.card-title >> nth=1 >> .. >> a >> nth=6
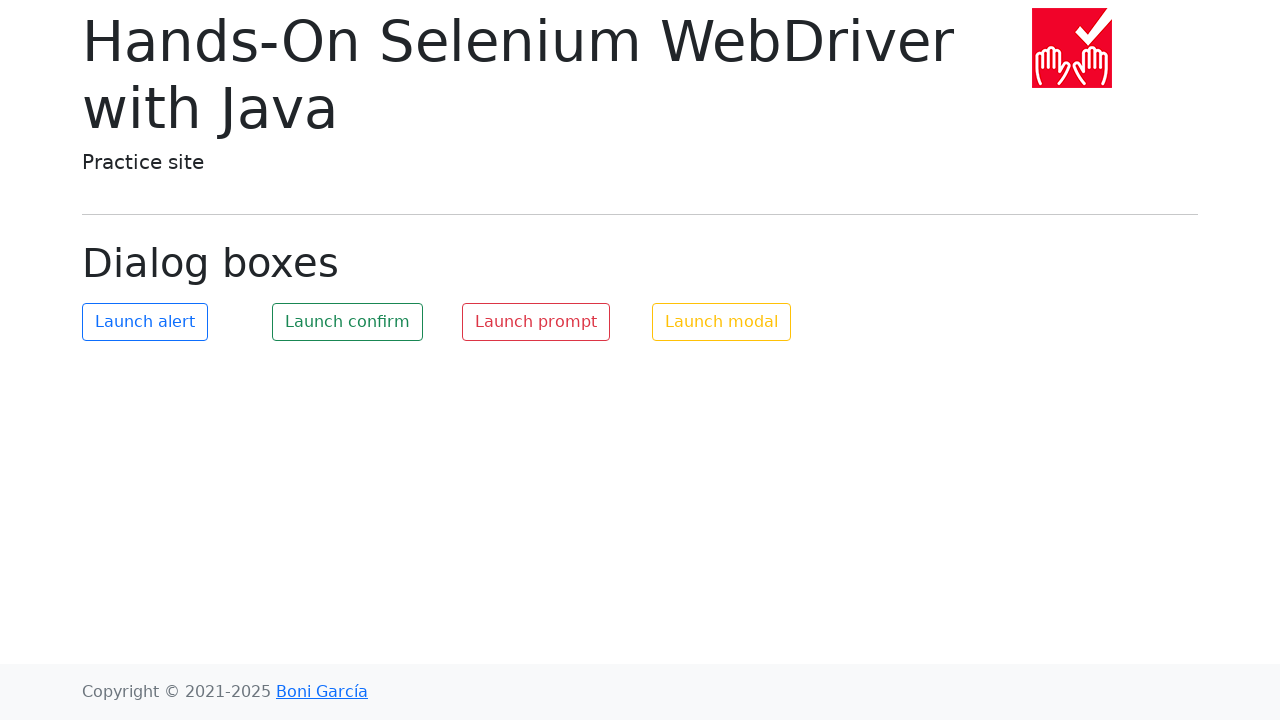

Waited 100ms for page to load
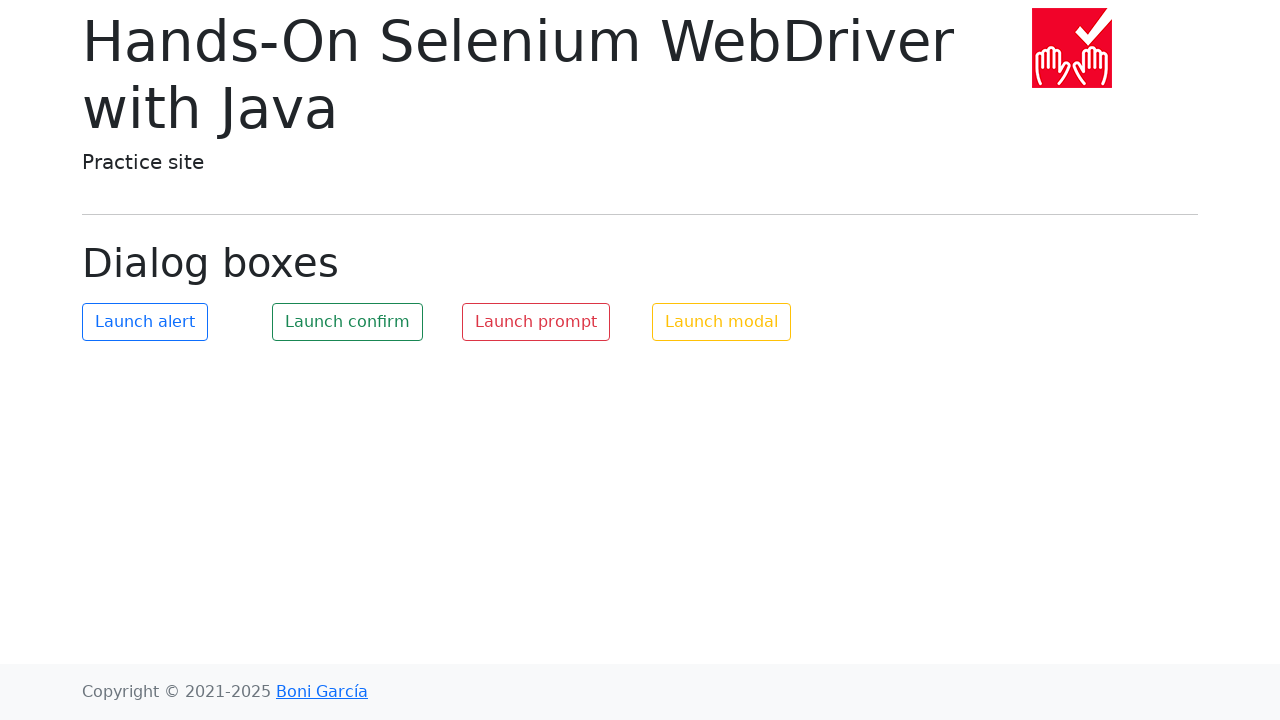

Navigated back to main page
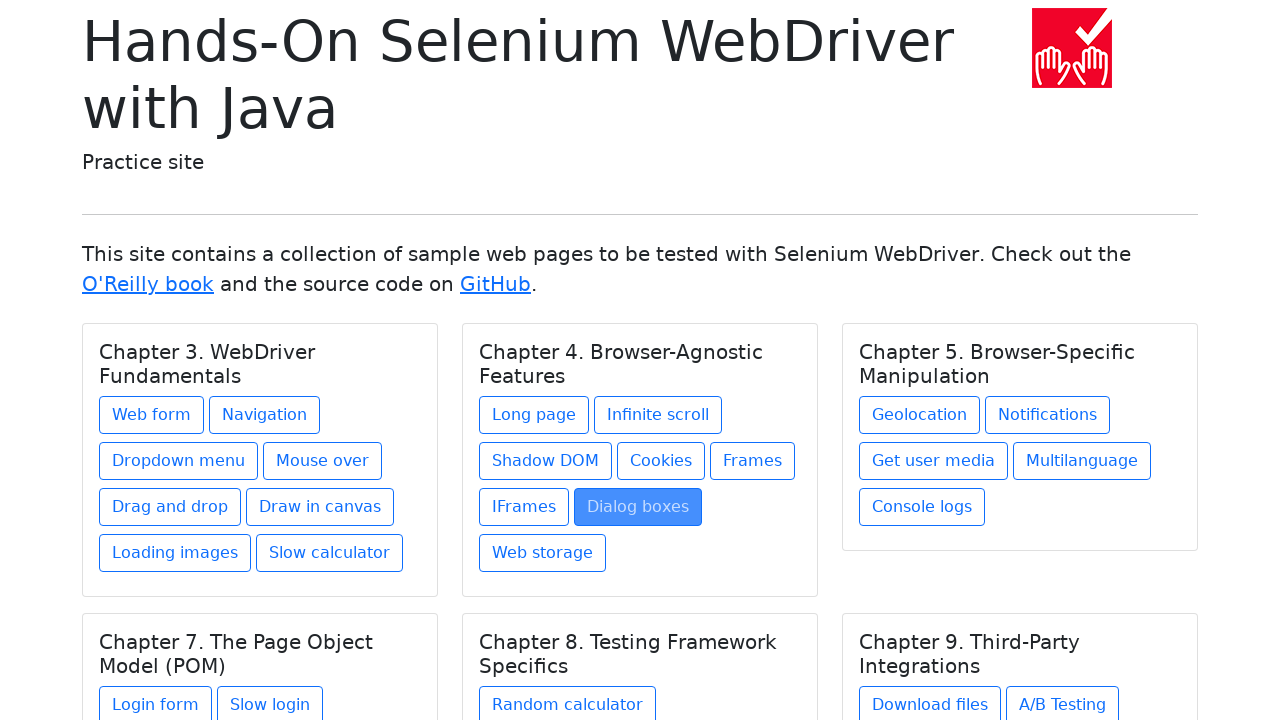

Re-queried link at index 7 in chapter 1
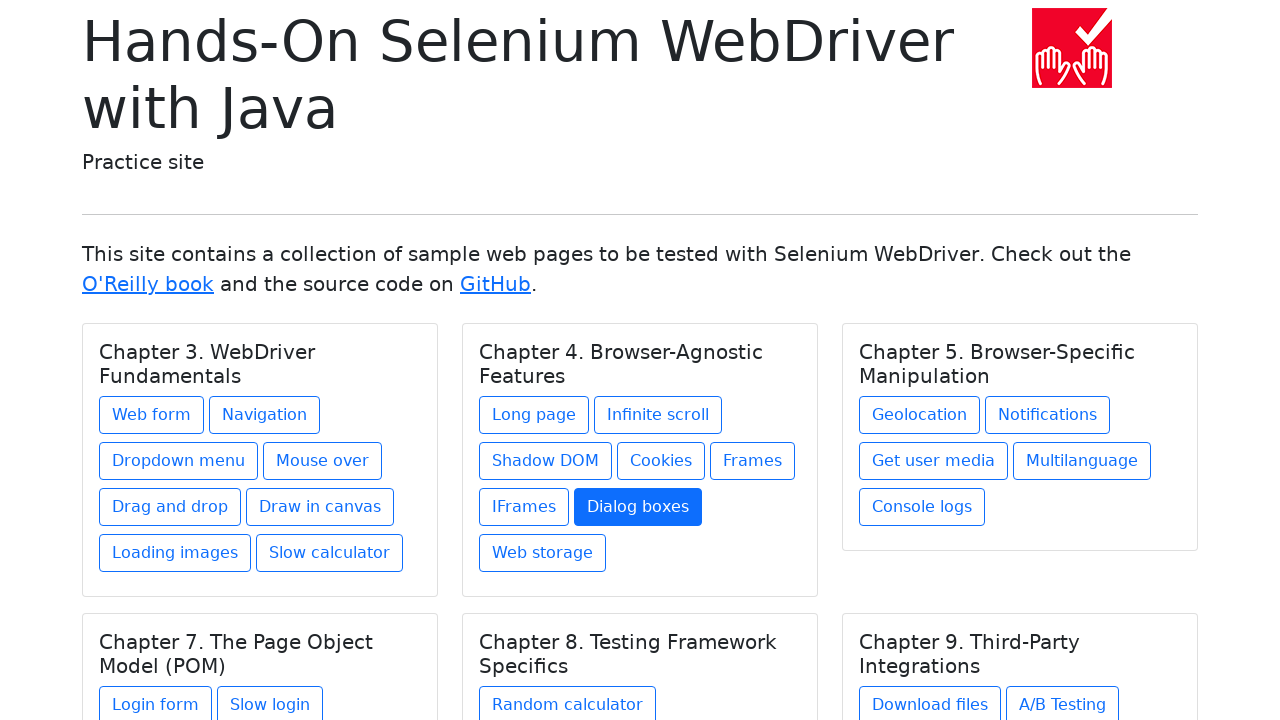

Retrieved link text: Web storage
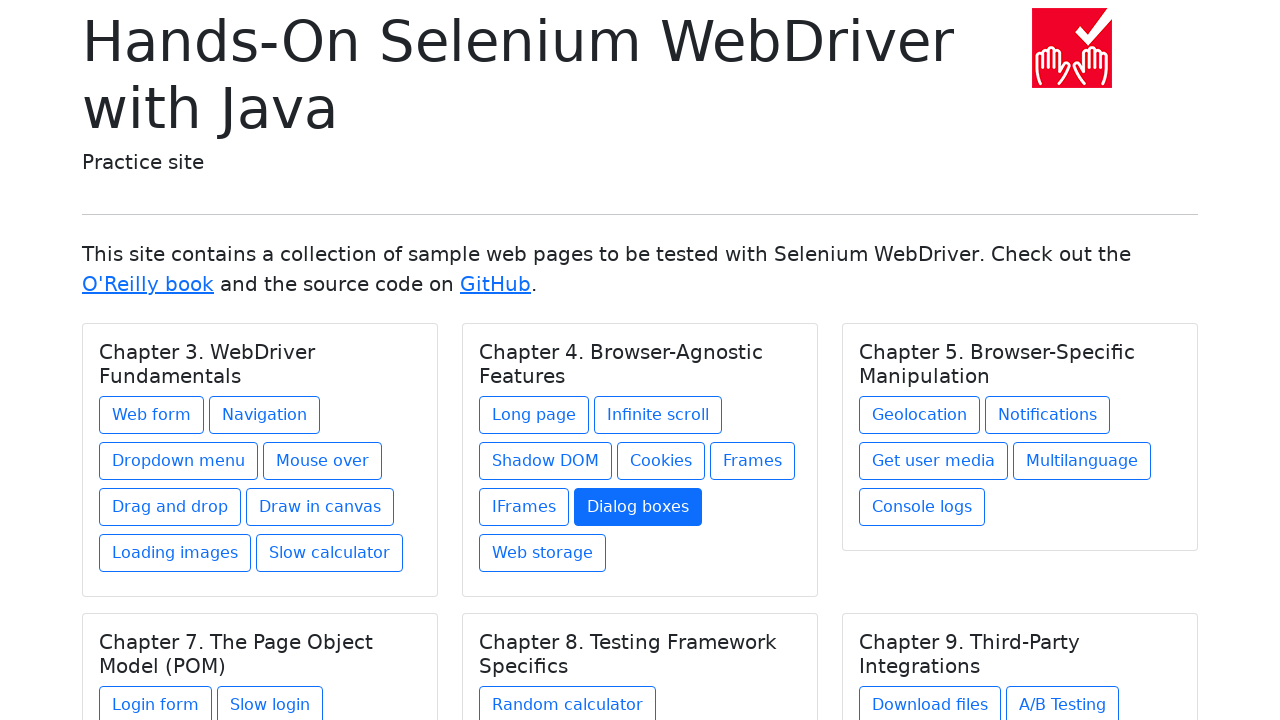

Clicked link 'Web storage' in chapter 'Chapter 4. Browser-Agnostic Features' at (542, 553) on h5.card-title >> nth=1 >> .. >> a >> nth=7
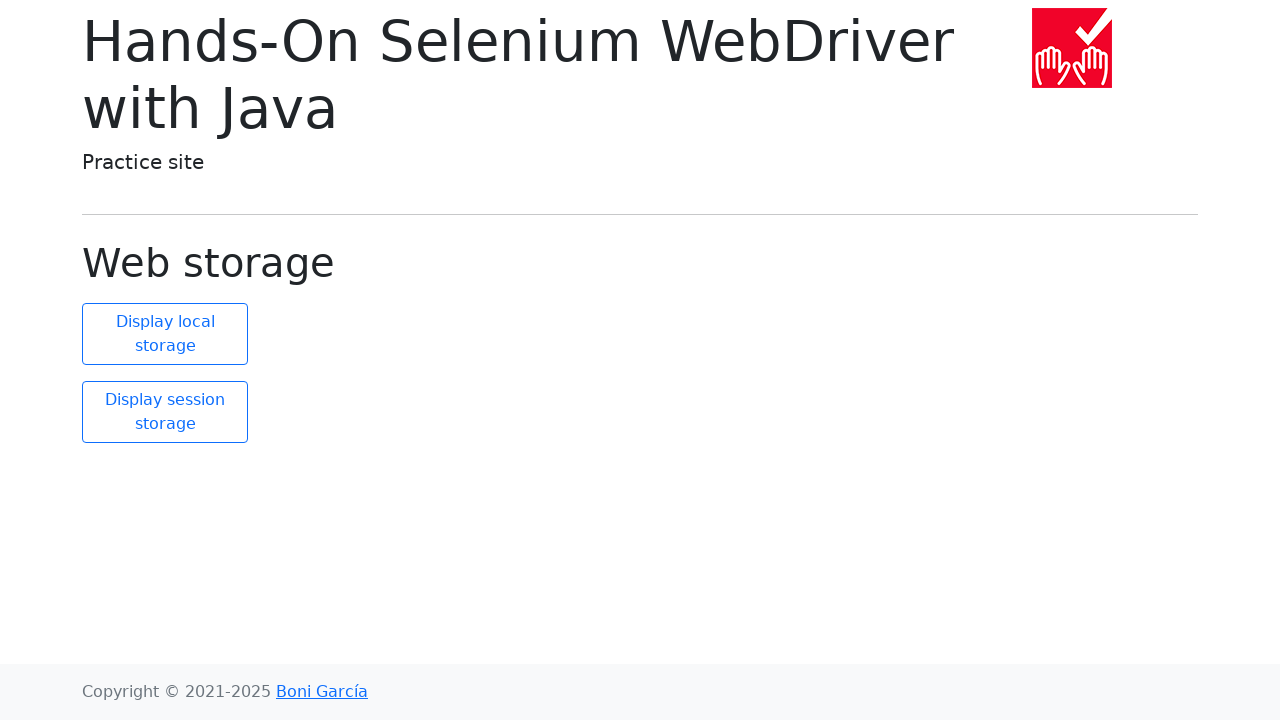

Waited 100ms for page to load
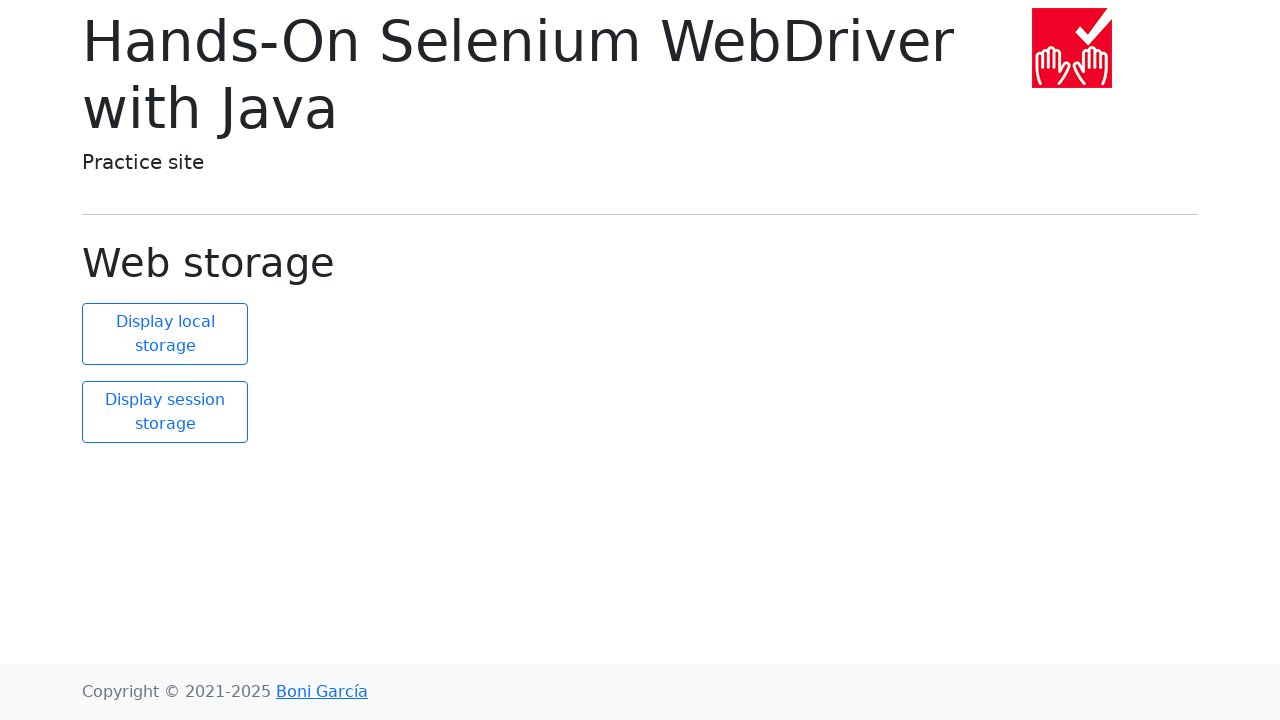

Navigated back to main page
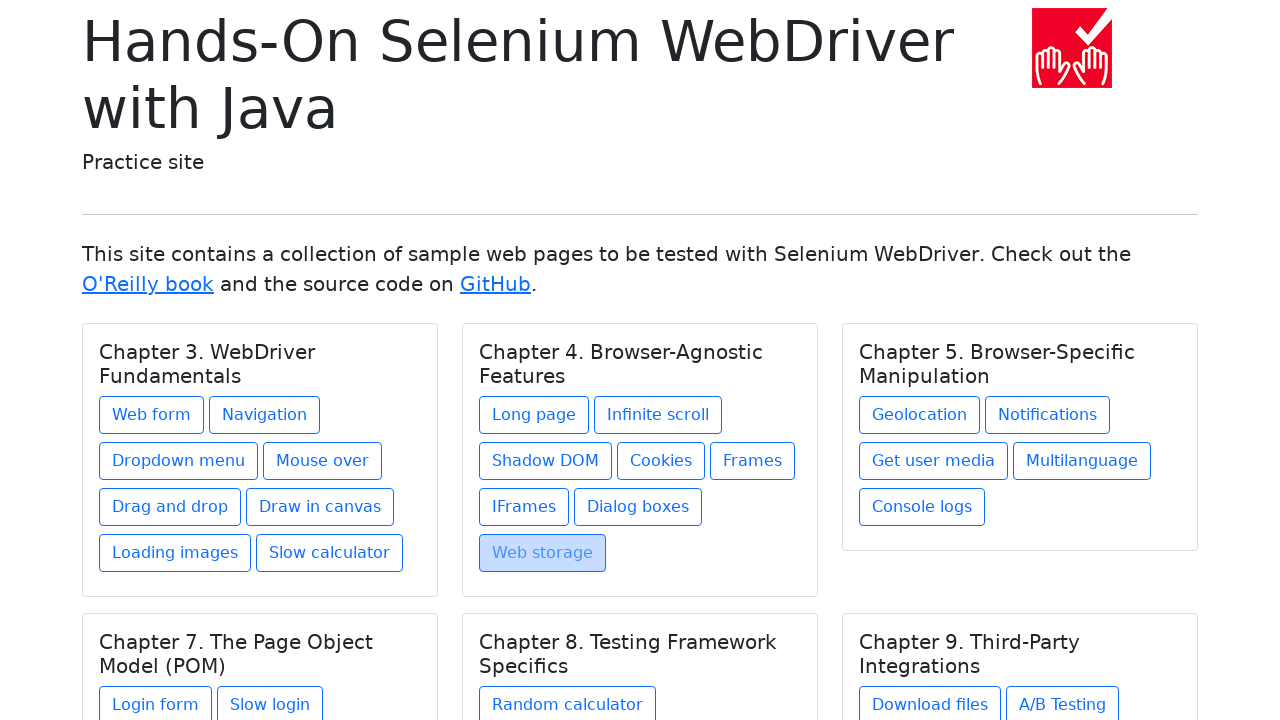

Re-queried chapter at index 2
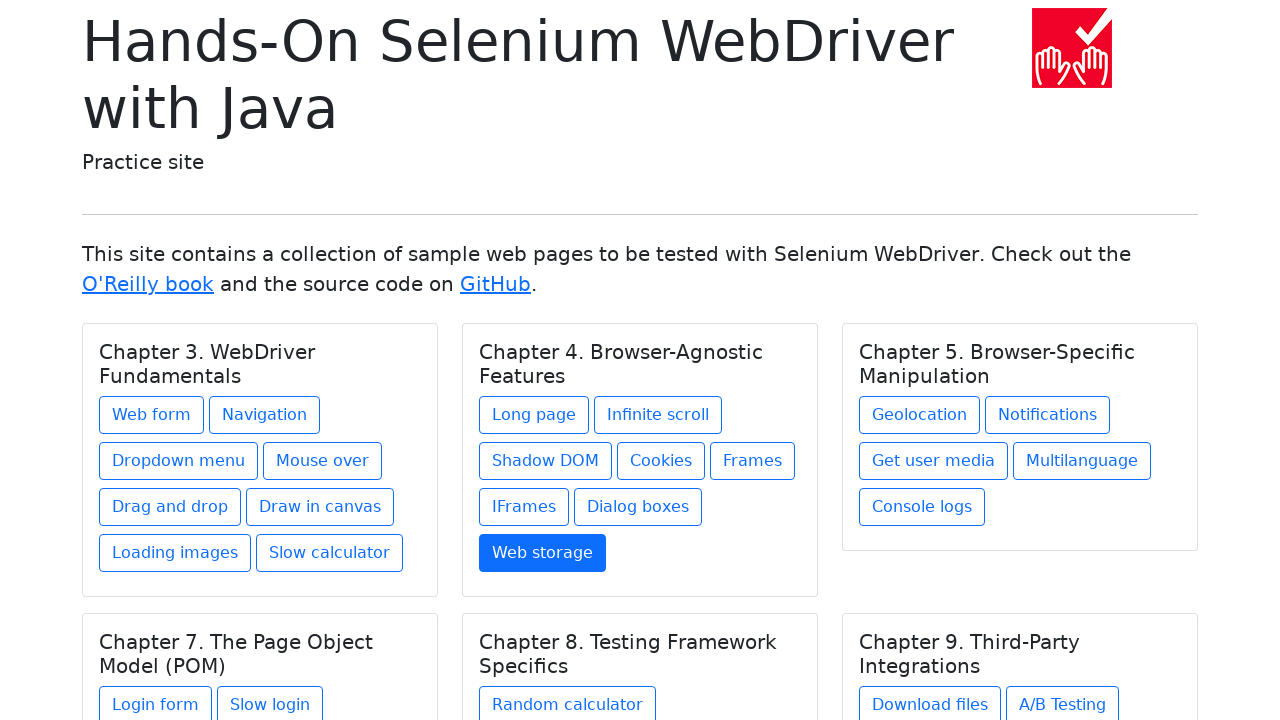

Retrieved chapter text: Chapter 5. Browser-Specific Manipulation
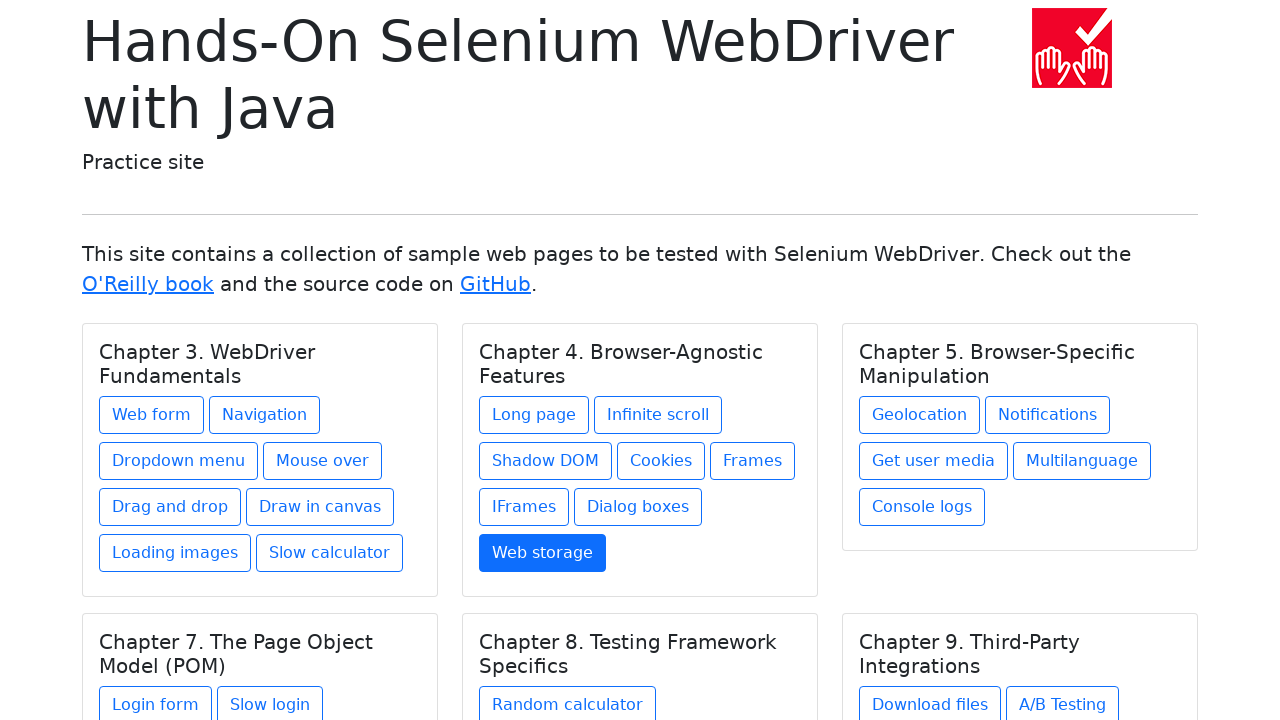

Found 5 links in chapter 'Chapter 5. Browser-Specific Manipulation'
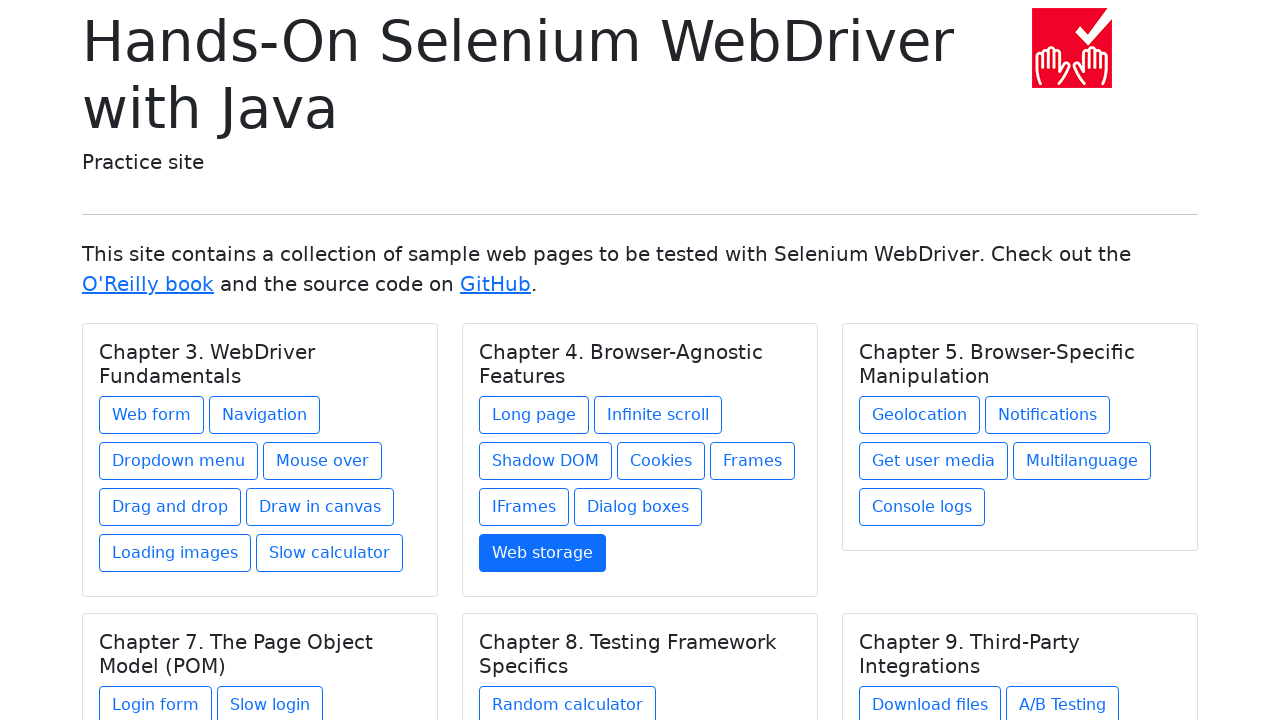

Re-queried link at index 0 in chapter 2
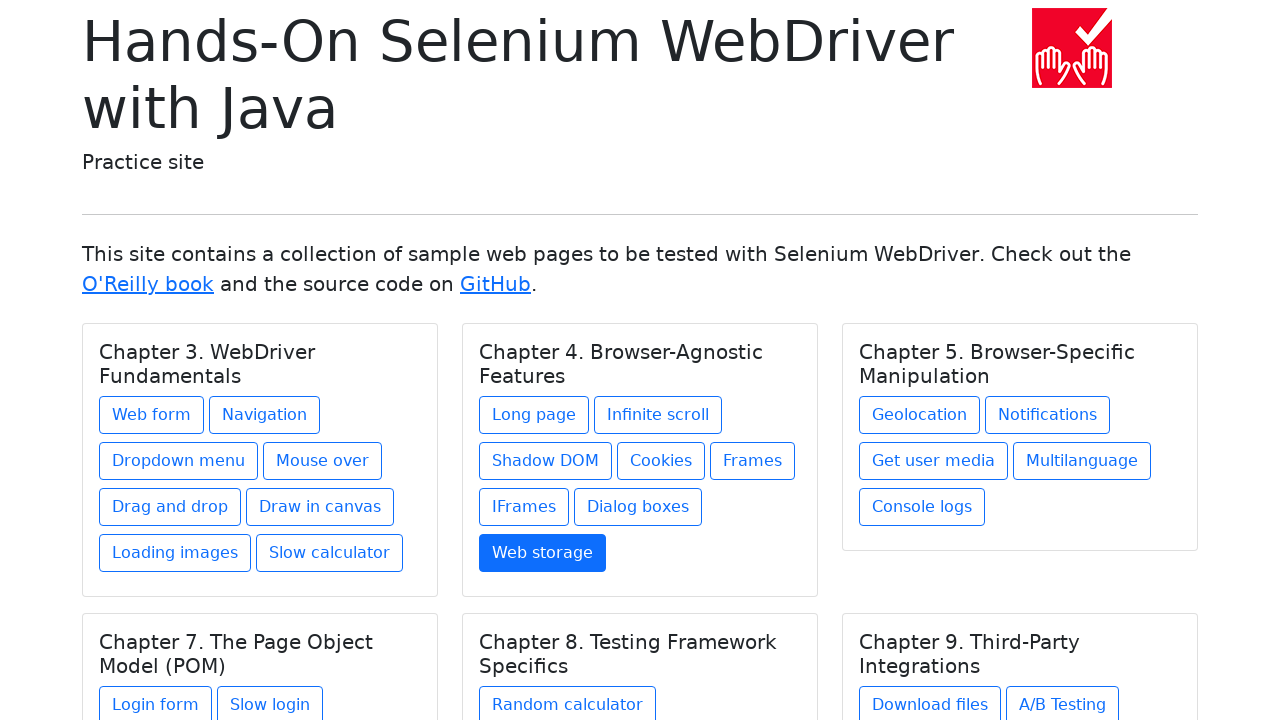

Retrieved link text: Geolocation
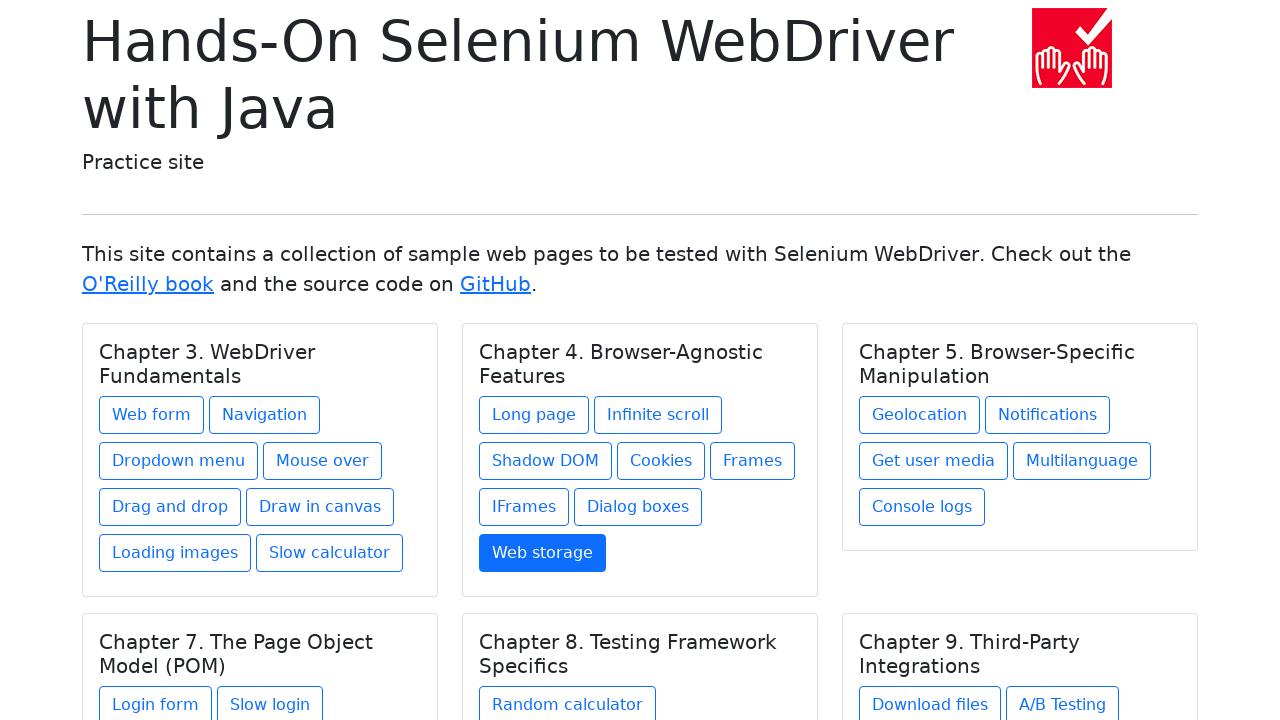

Clicked link 'Geolocation' in chapter 'Chapter 5. Browser-Specific Manipulation' at (920, 415) on h5.card-title >> nth=2 >> .. >> a >> nth=0
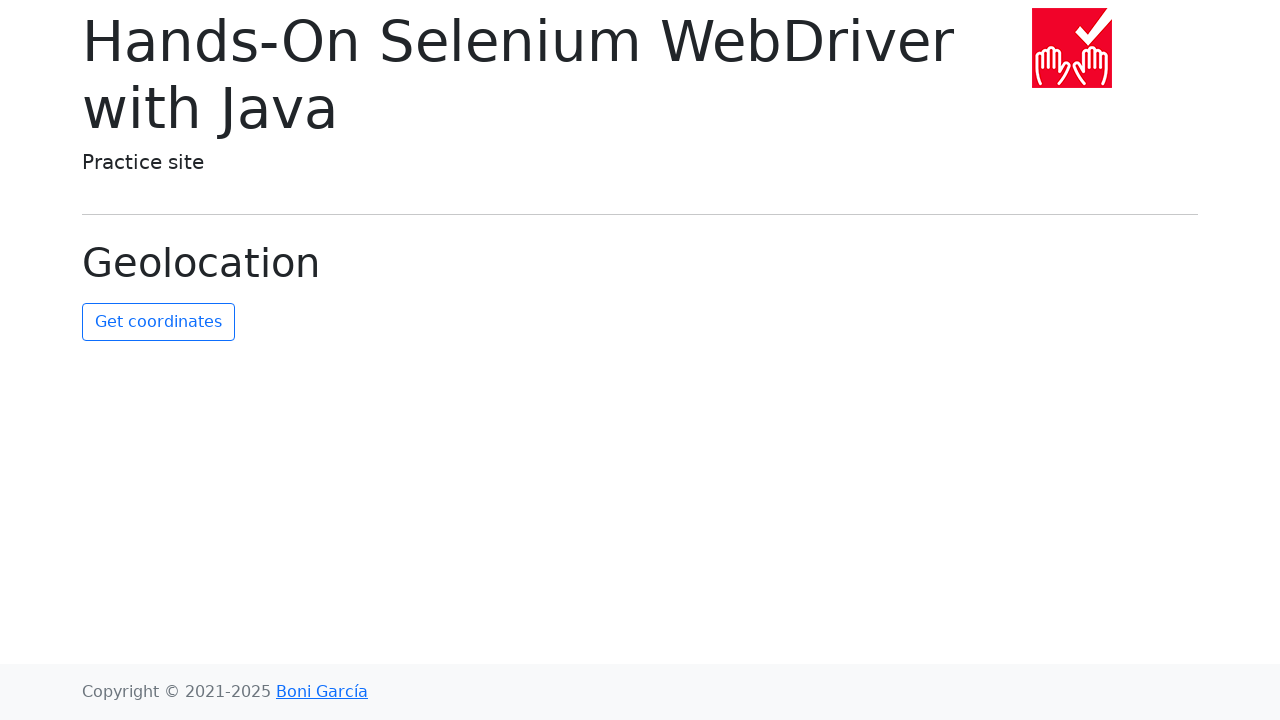

Waited 100ms for page to load
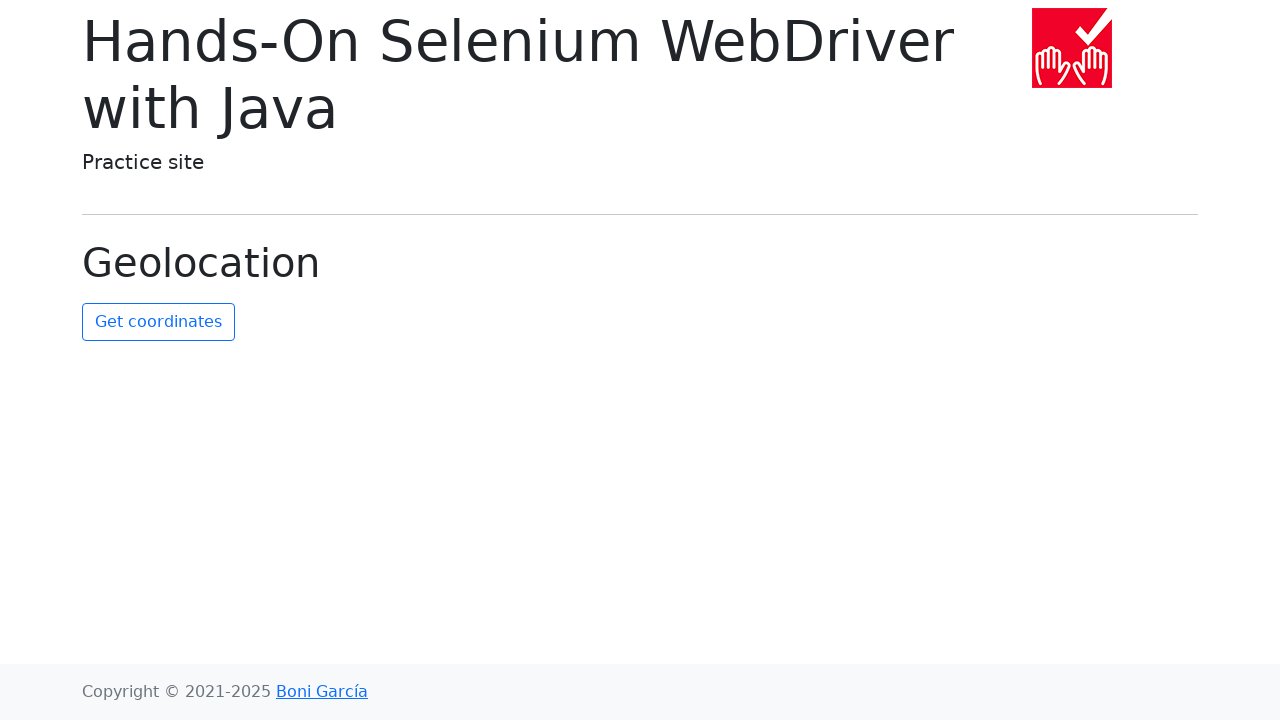

Navigated back to main page
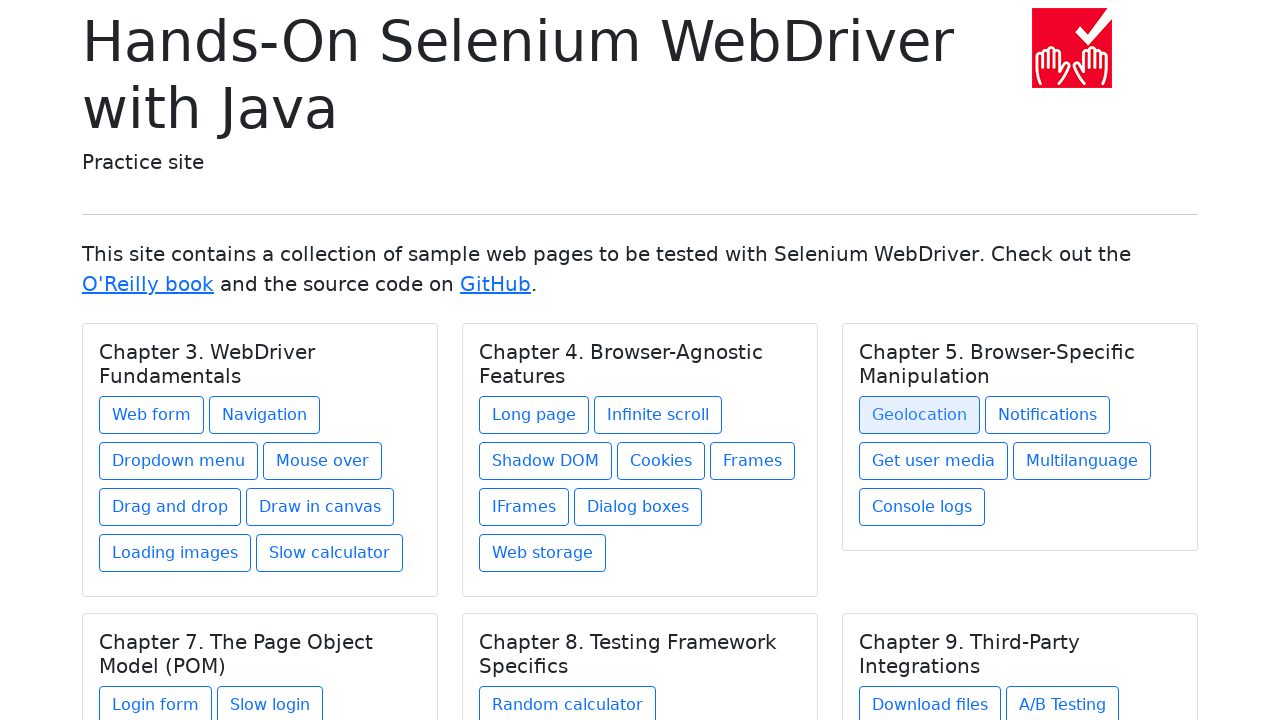

Re-queried link at index 1 in chapter 2
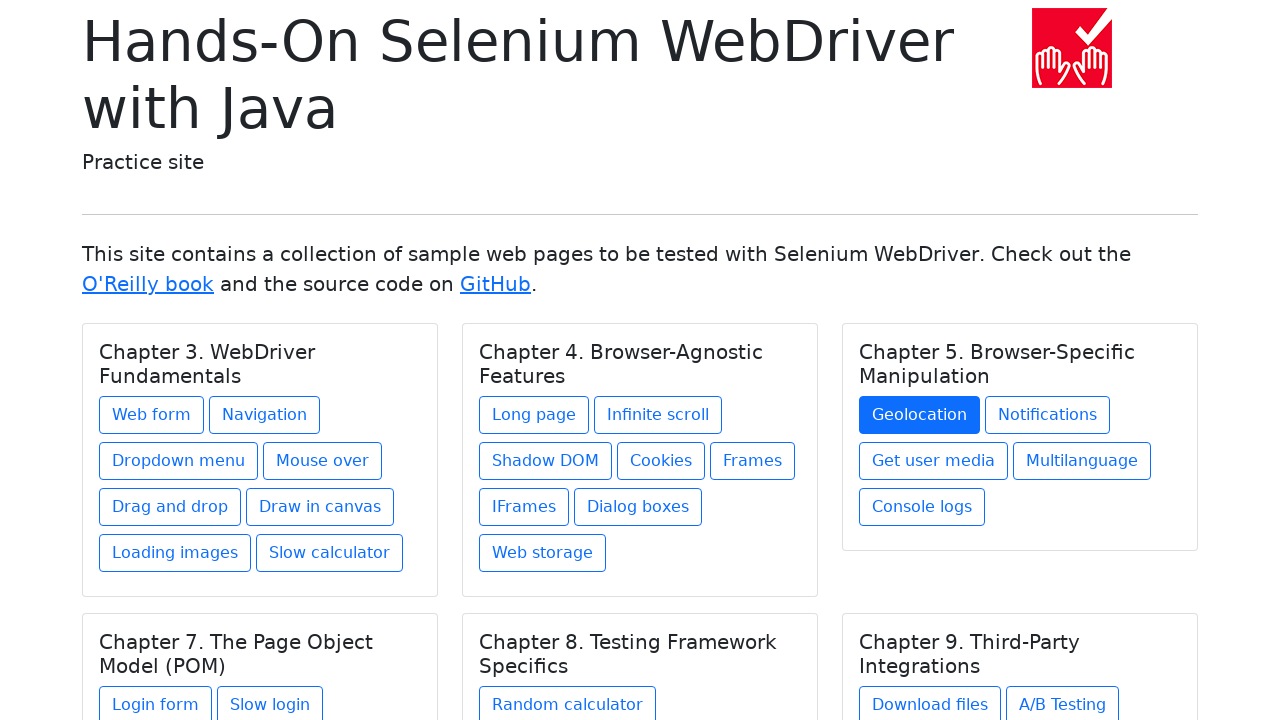

Retrieved link text: Notifications
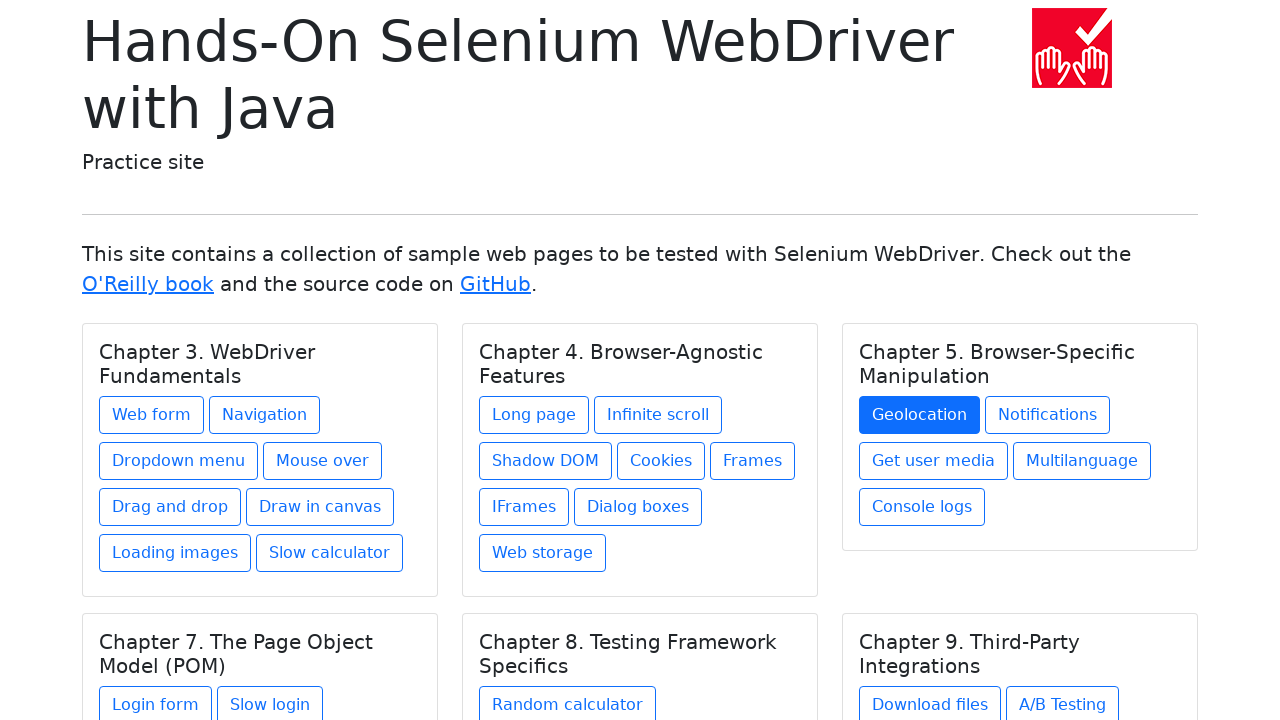

Clicked link 'Notifications' in chapter 'Chapter 5. Browser-Specific Manipulation' at (1048, 415) on h5.card-title >> nth=2 >> .. >> a >> nth=1
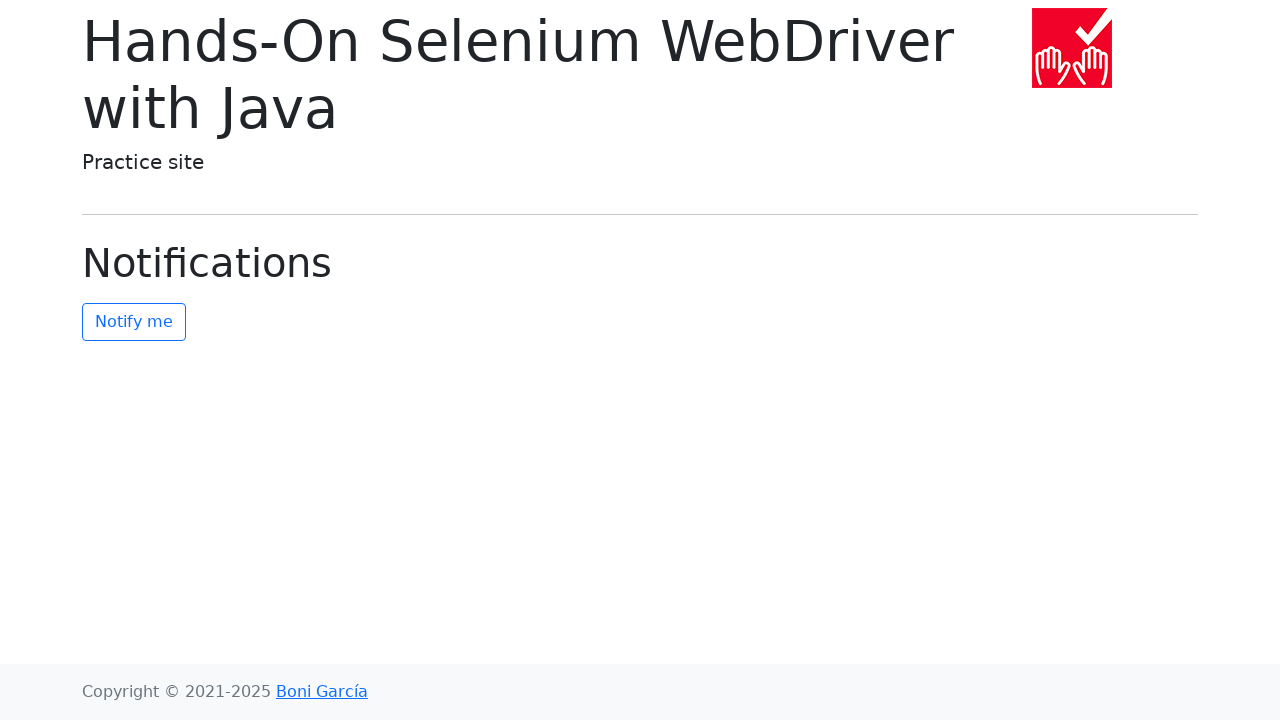

Waited 100ms for page to load
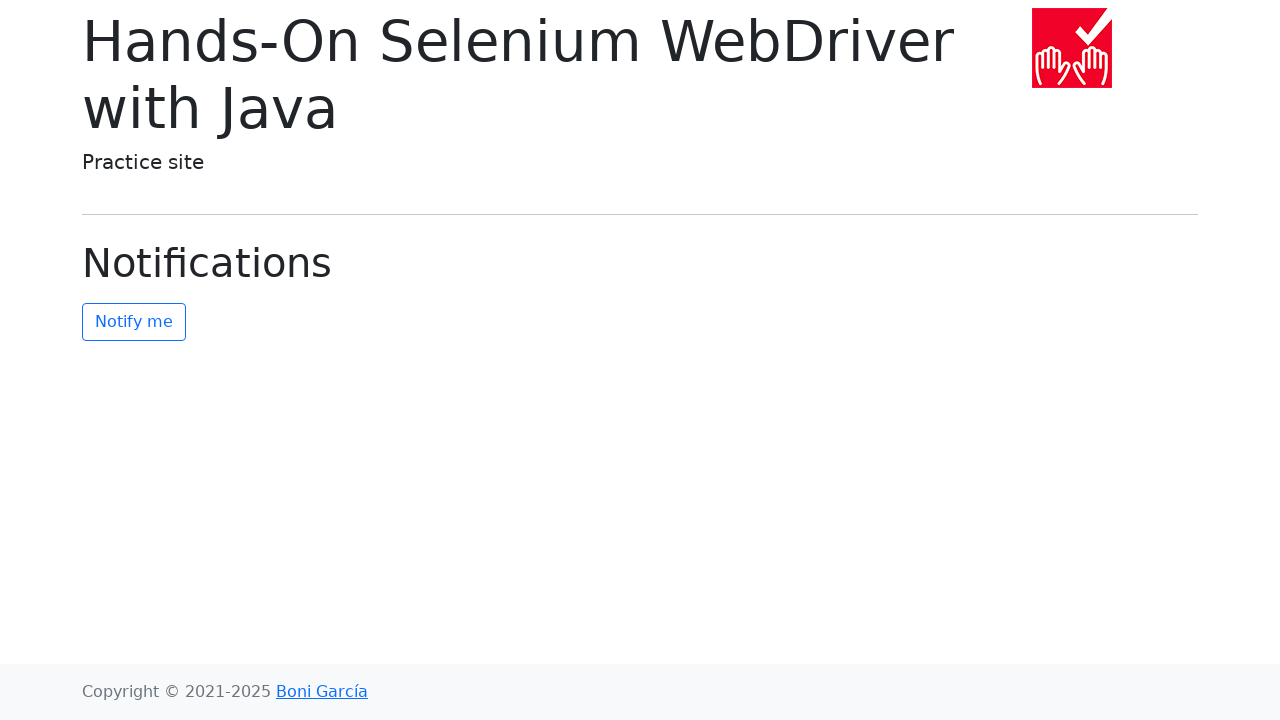

Navigated back to main page
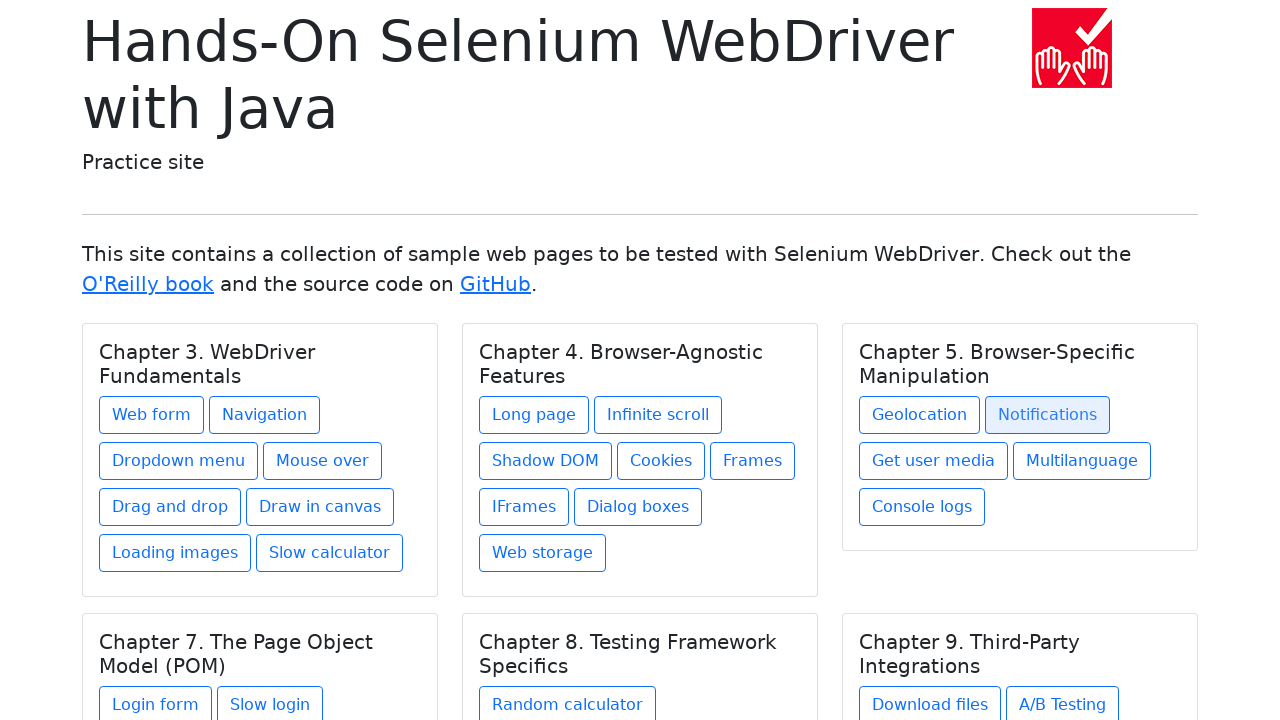

Re-queried link at index 2 in chapter 2
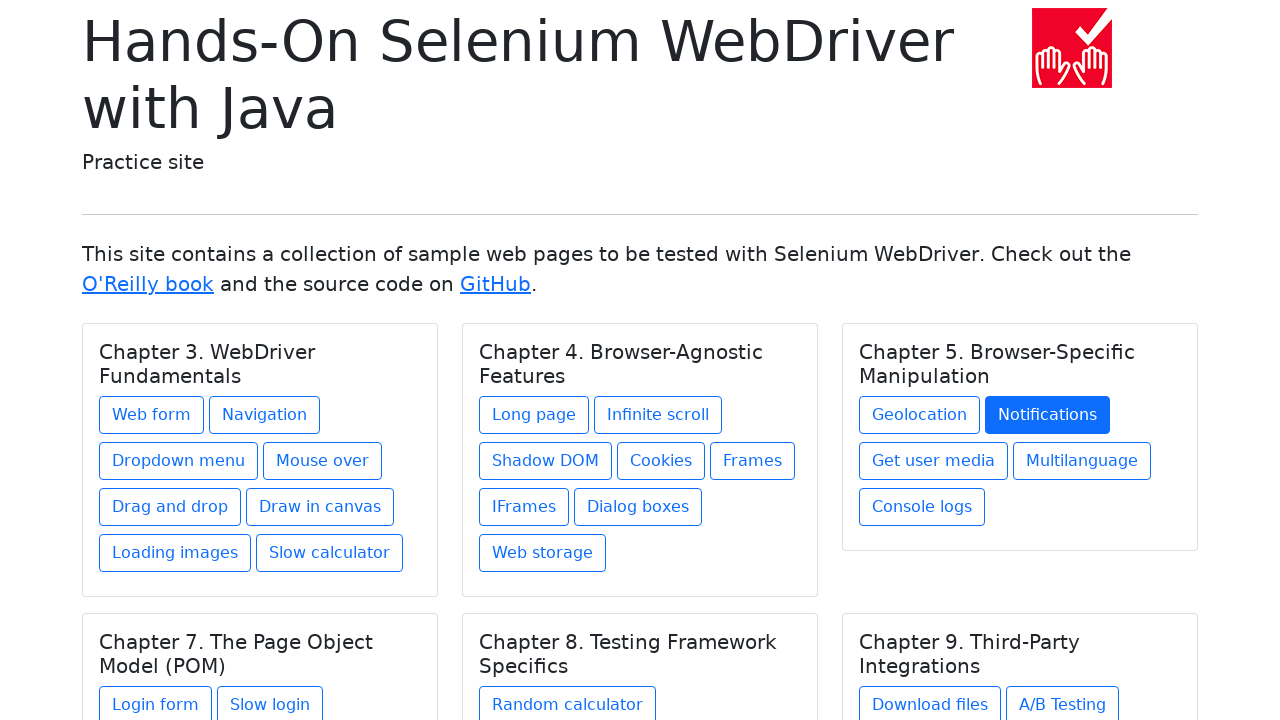

Retrieved link text: Get user media
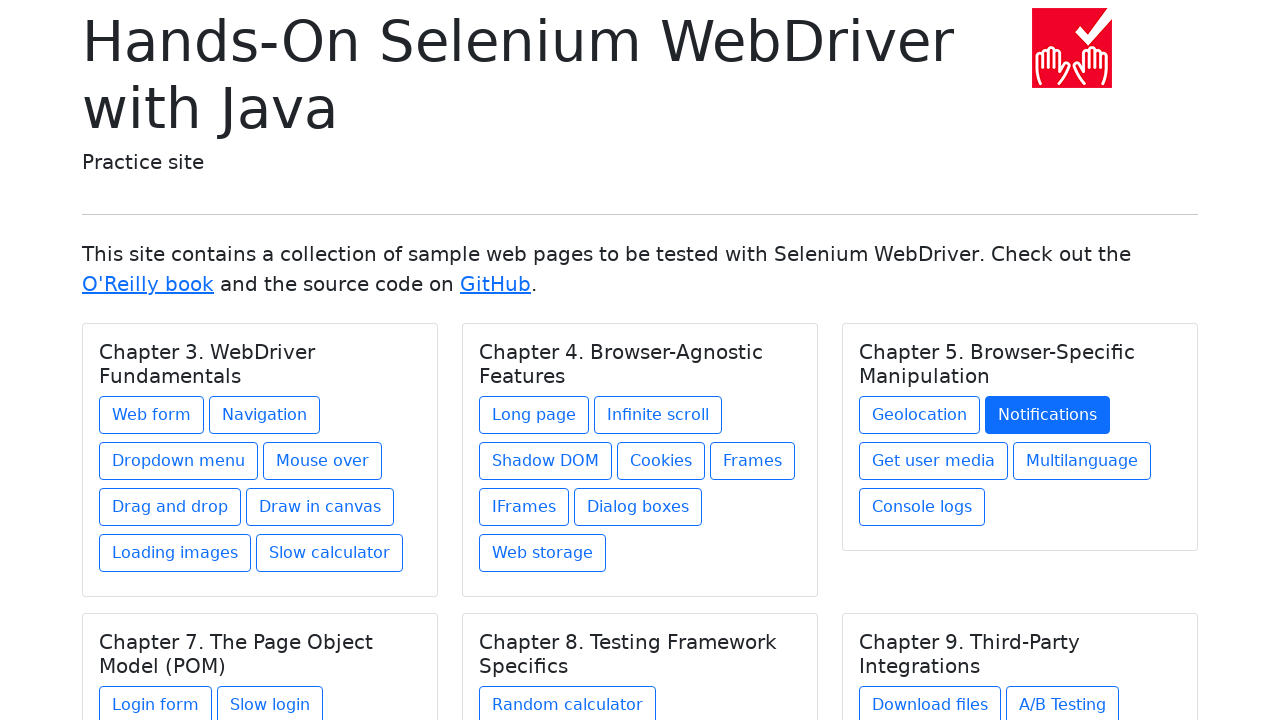

Clicked link 'Get user media' in chapter 'Chapter 5. Browser-Specific Manipulation' at (934, 461) on h5.card-title >> nth=2 >> .. >> a >> nth=2
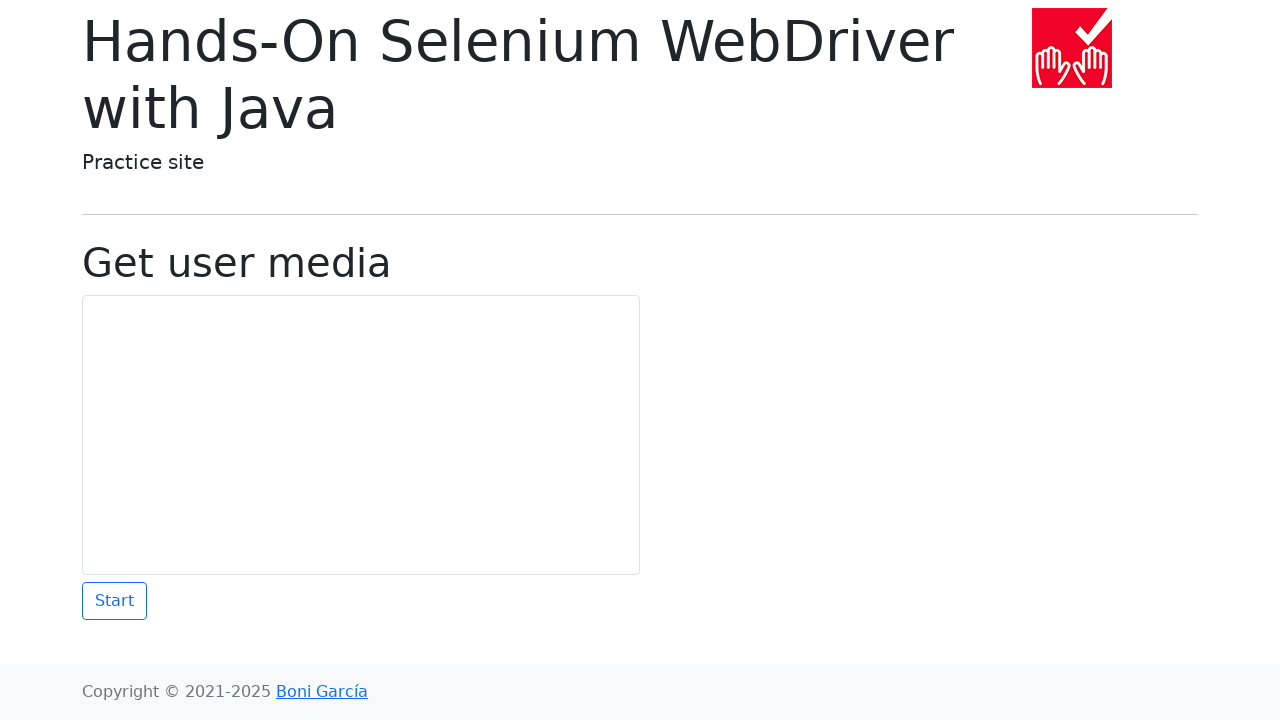

Waited 100ms for page to load
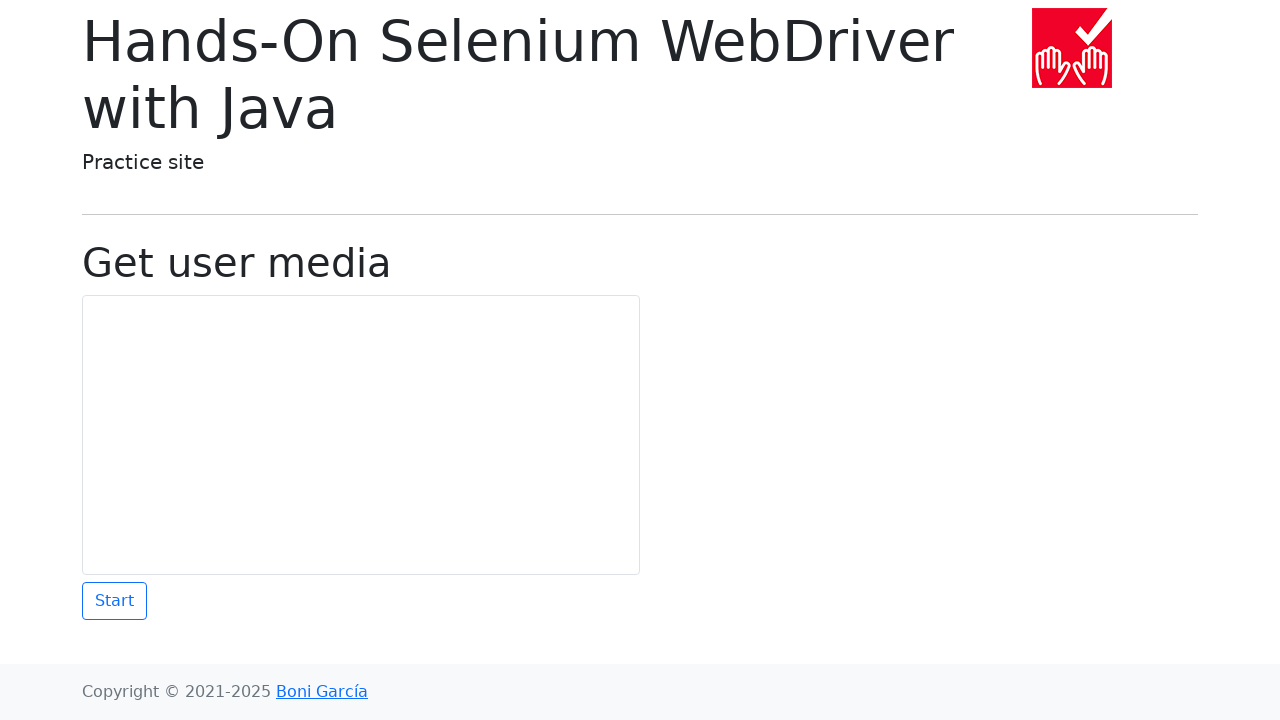

Navigated back to main page
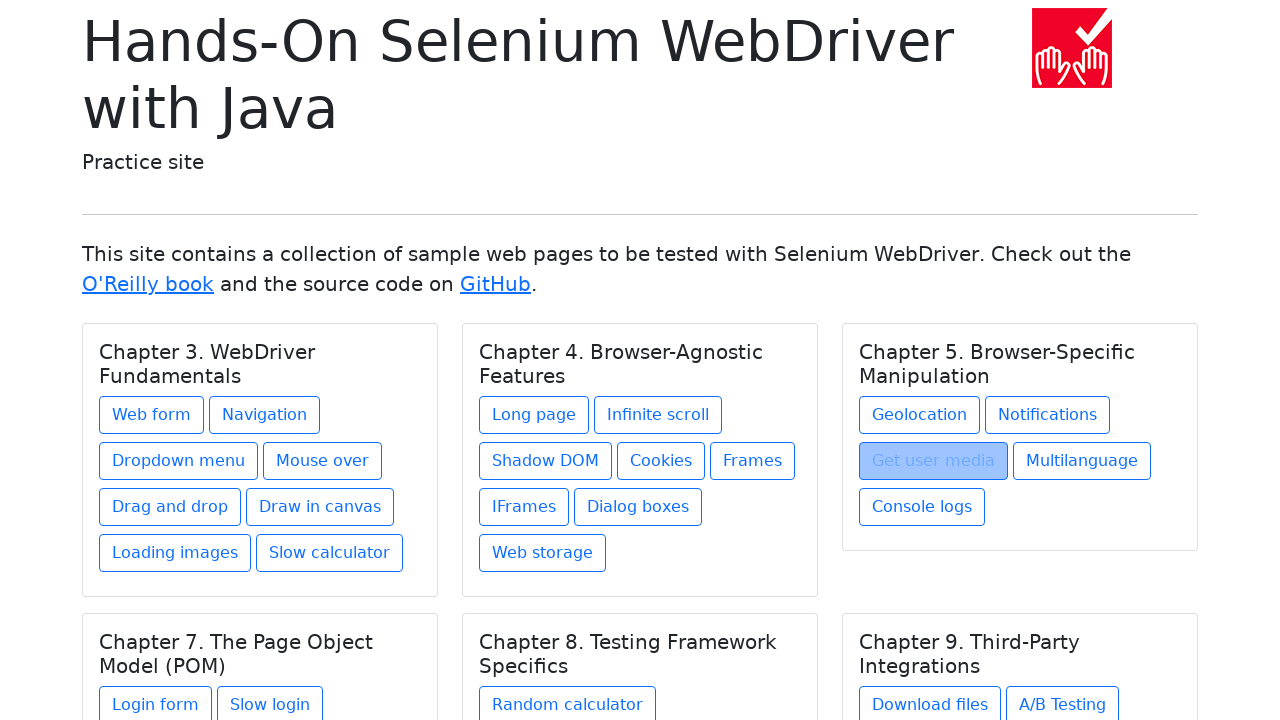

Re-queried link at index 3 in chapter 2
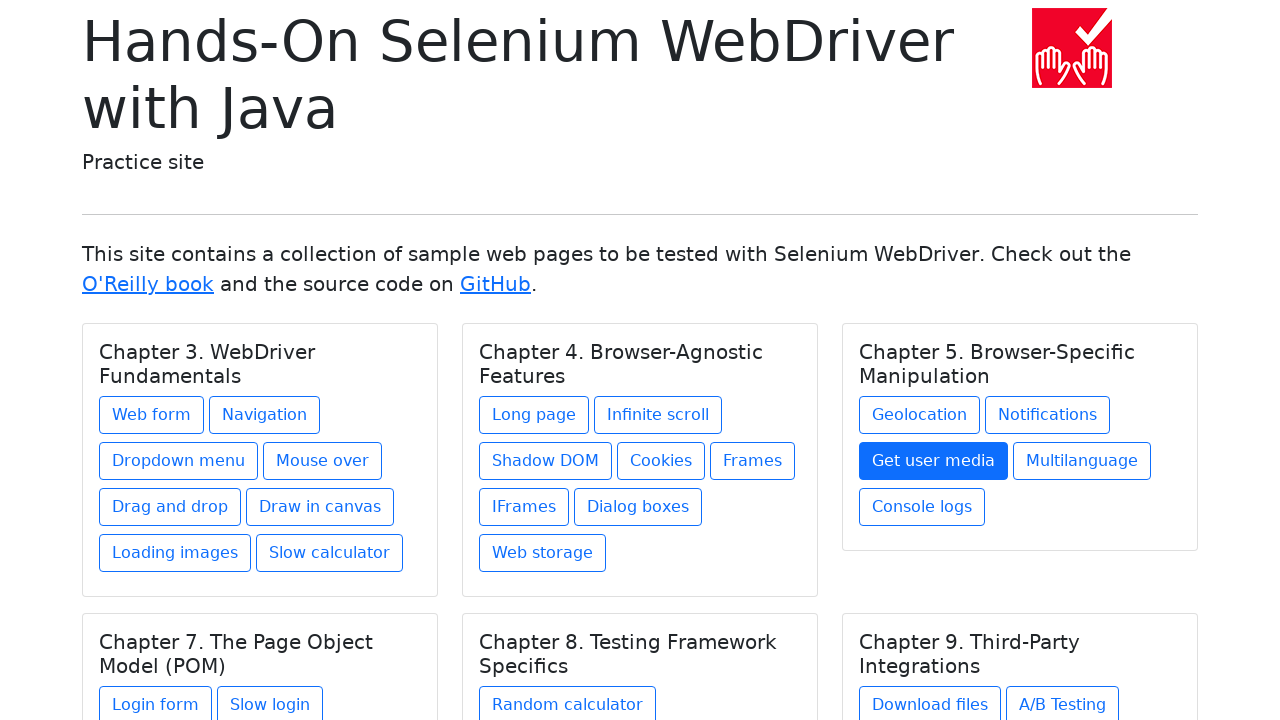

Retrieved link text: Multilanguage
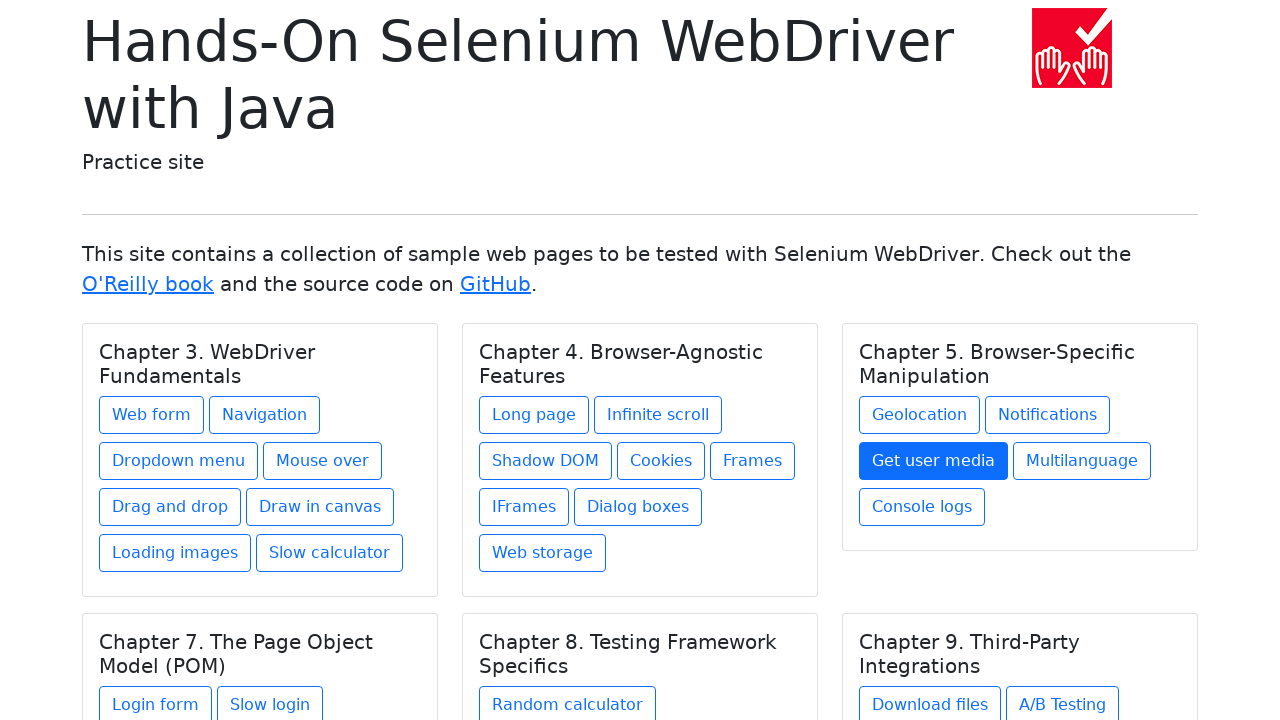

Clicked link 'Multilanguage' in chapter 'Chapter 5. Browser-Specific Manipulation' at (1082, 461) on h5.card-title >> nth=2 >> .. >> a >> nth=3
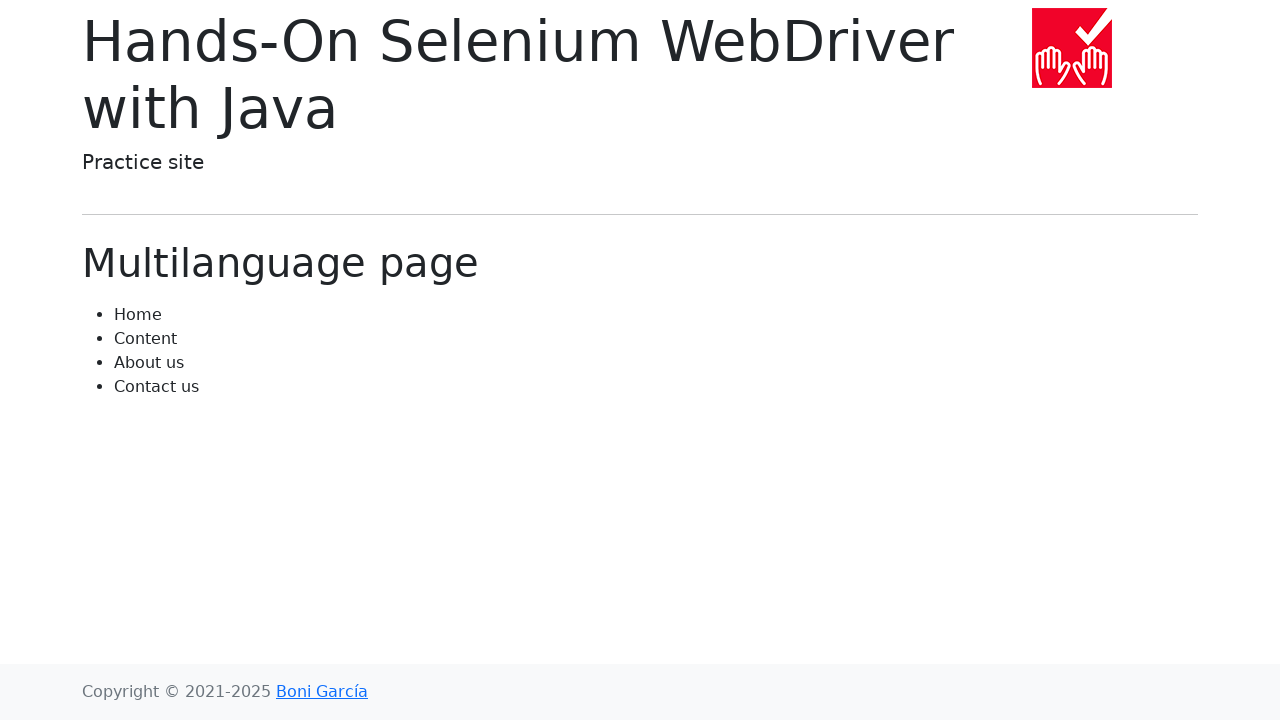

Waited 100ms for page to load
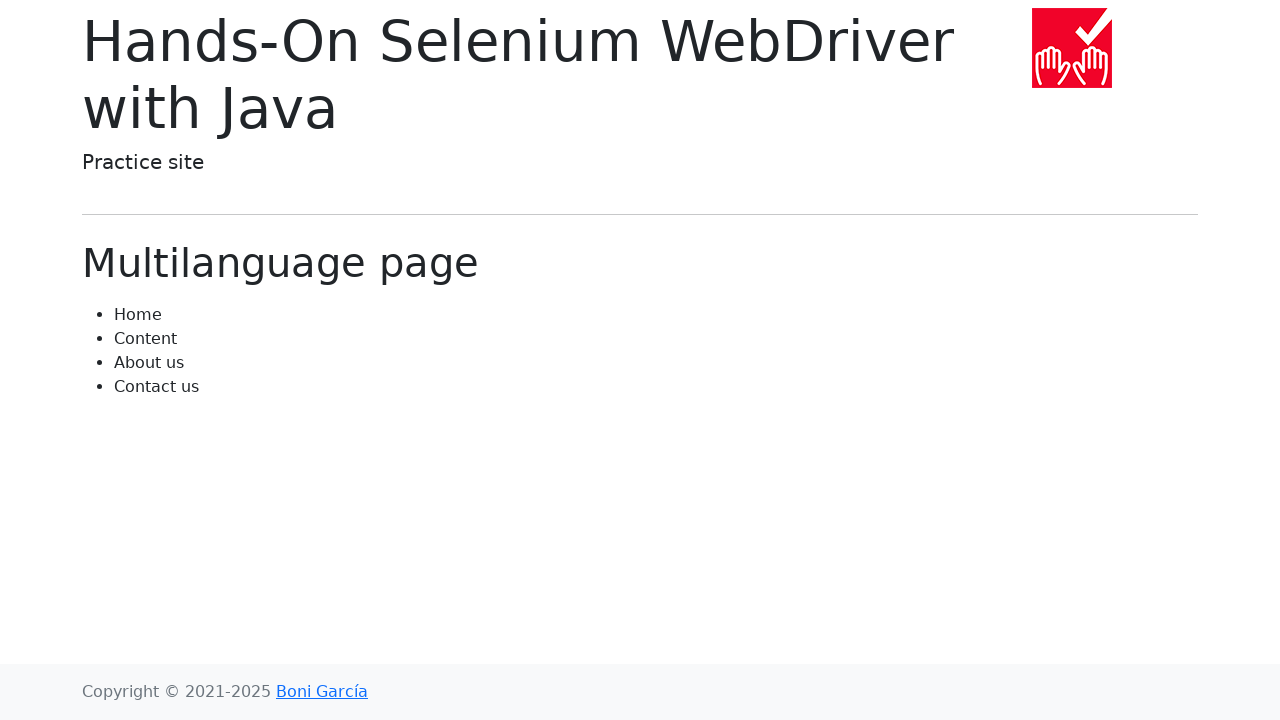

Navigated back to main page
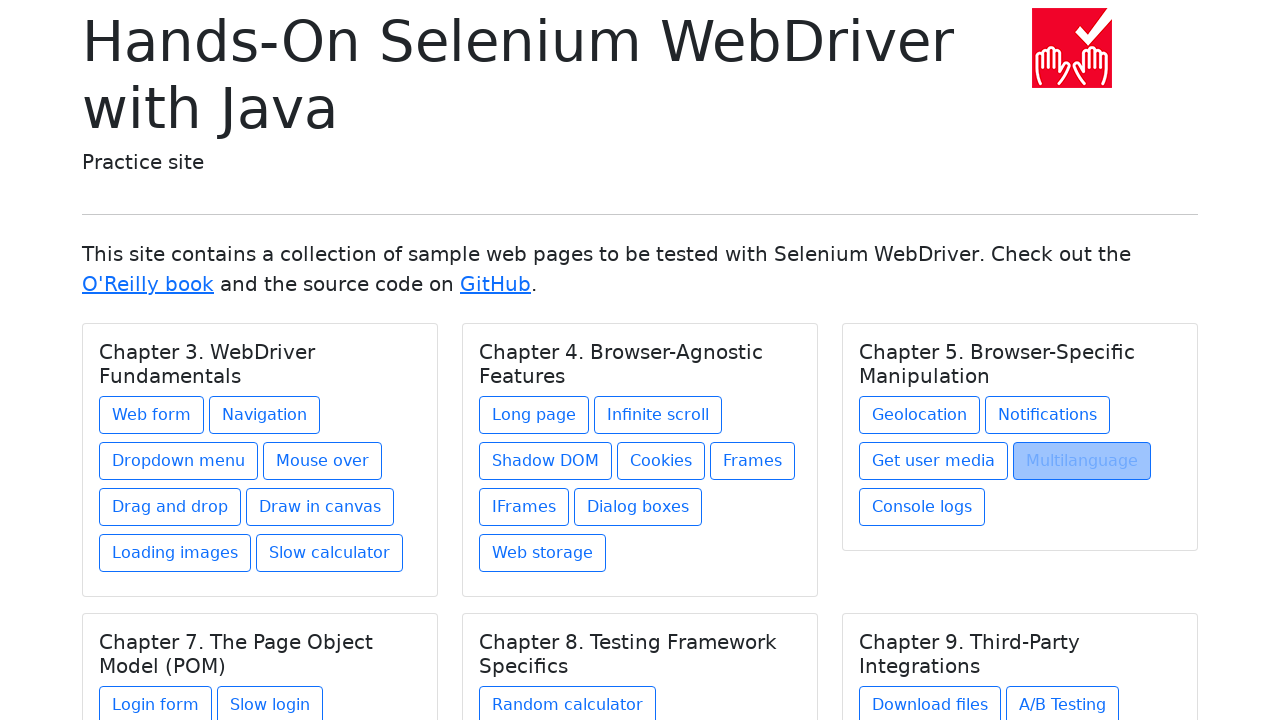

Re-queried link at index 4 in chapter 2
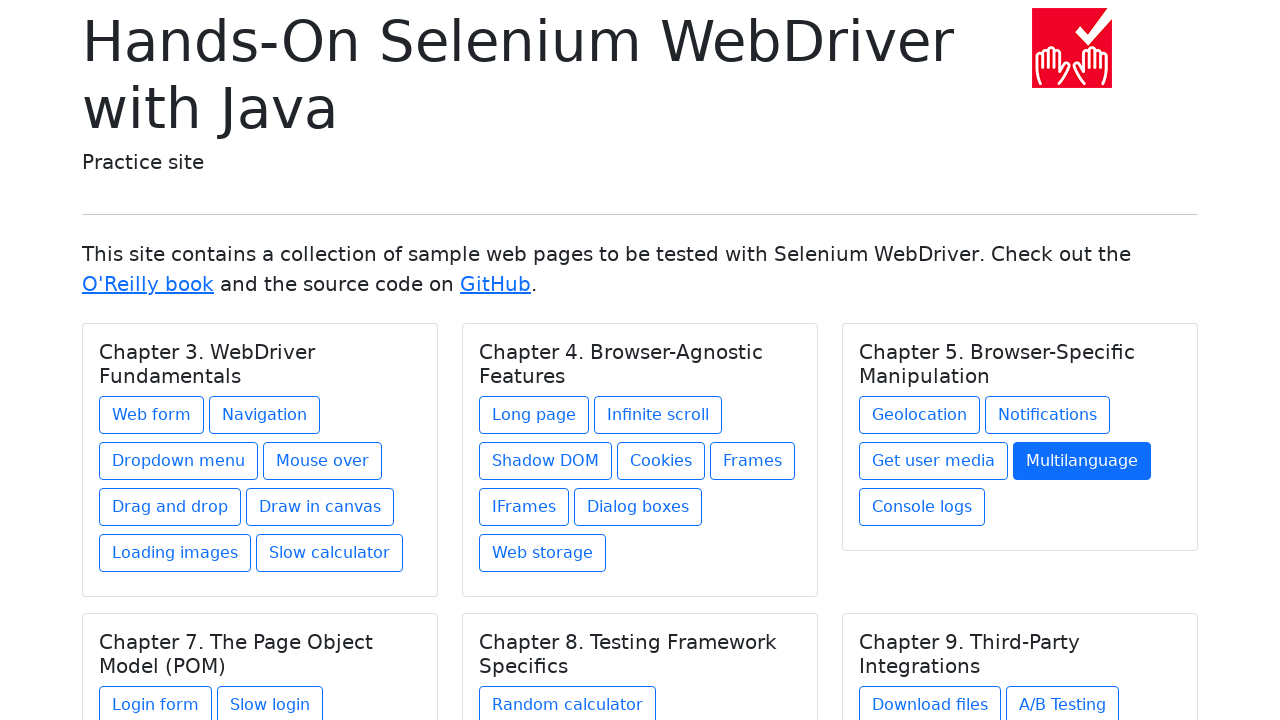

Retrieved link text: Console logs
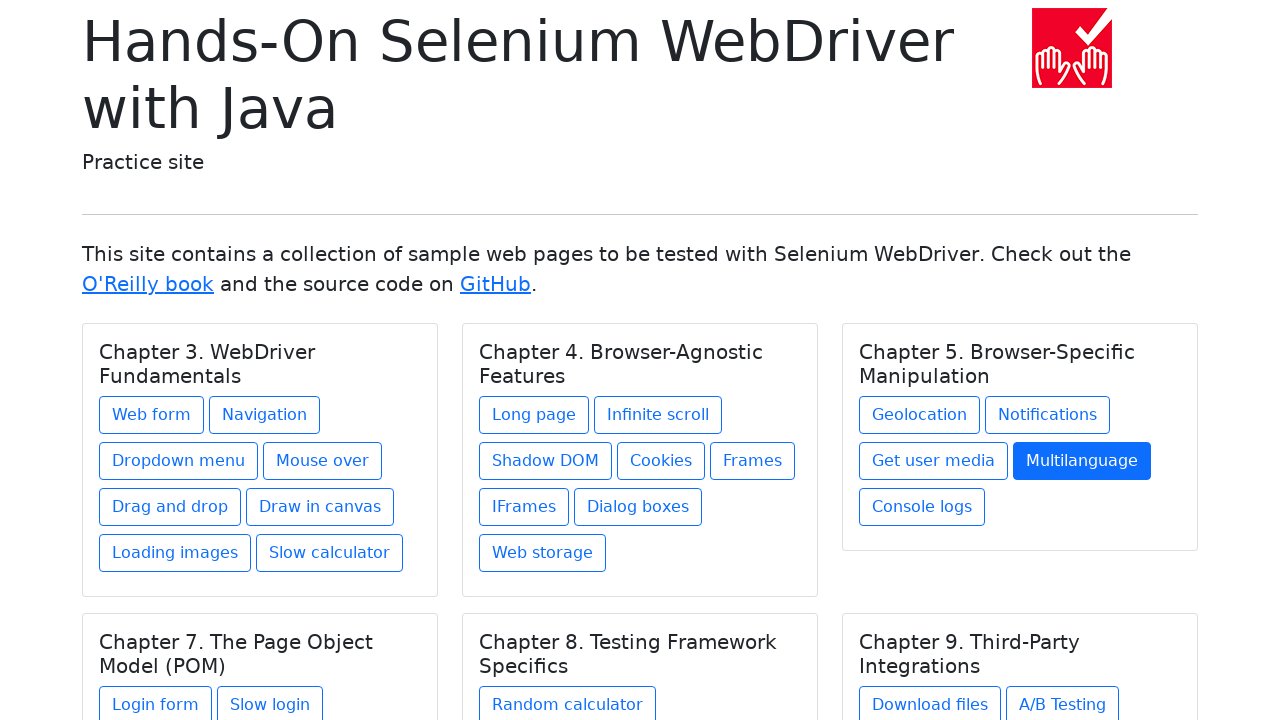

Clicked link 'Console logs' in chapter 'Chapter 5. Browser-Specific Manipulation' at (922, 507) on h5.card-title >> nth=2 >> .. >> a >> nth=4
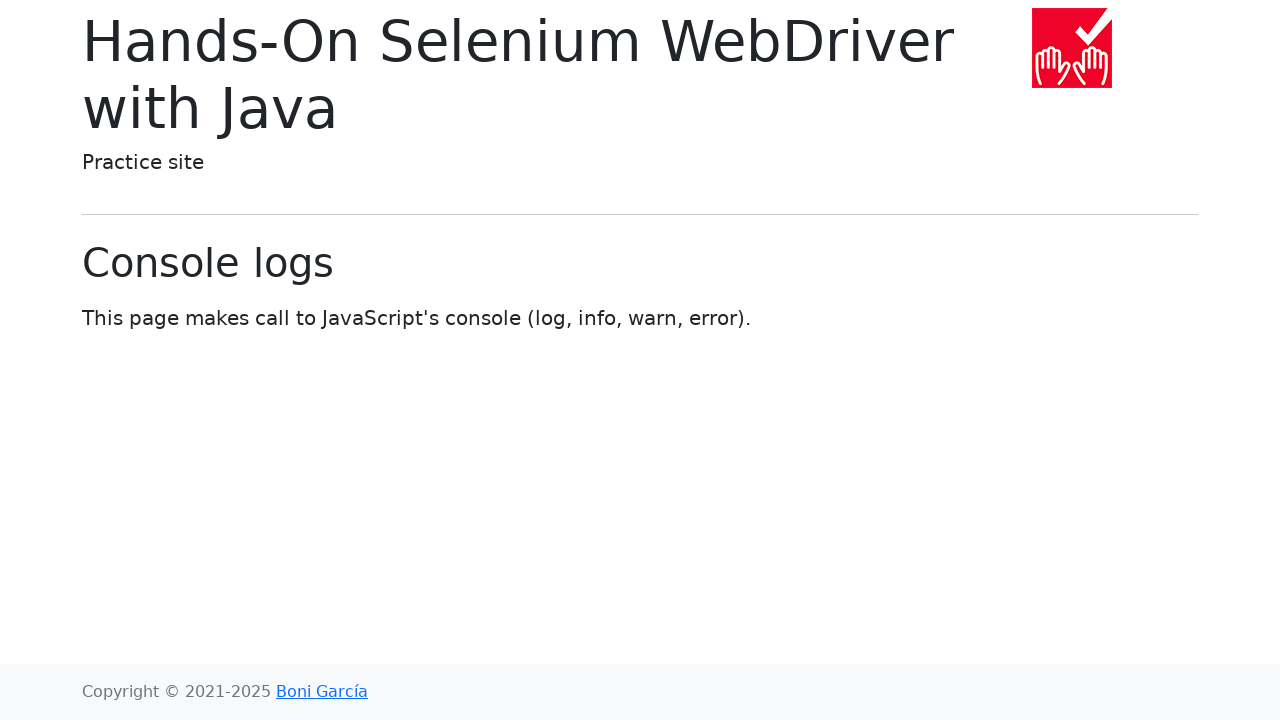

Waited 100ms for page to load
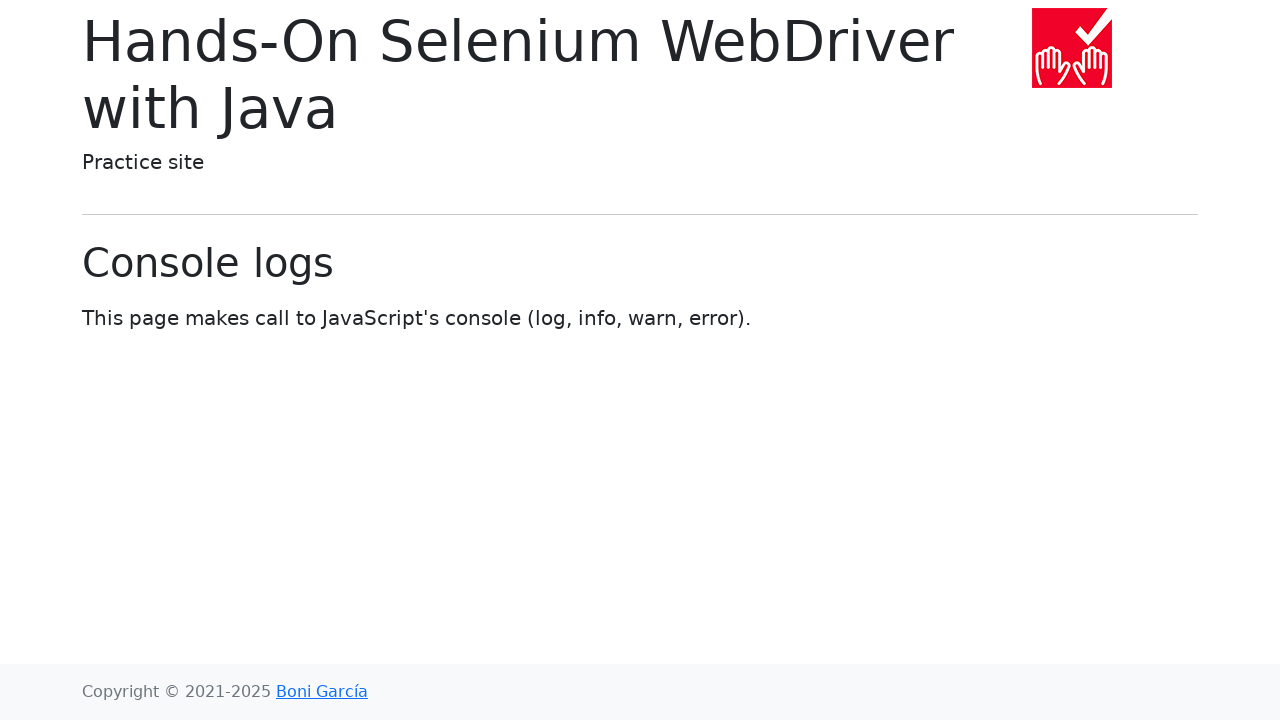

Navigated back to main page
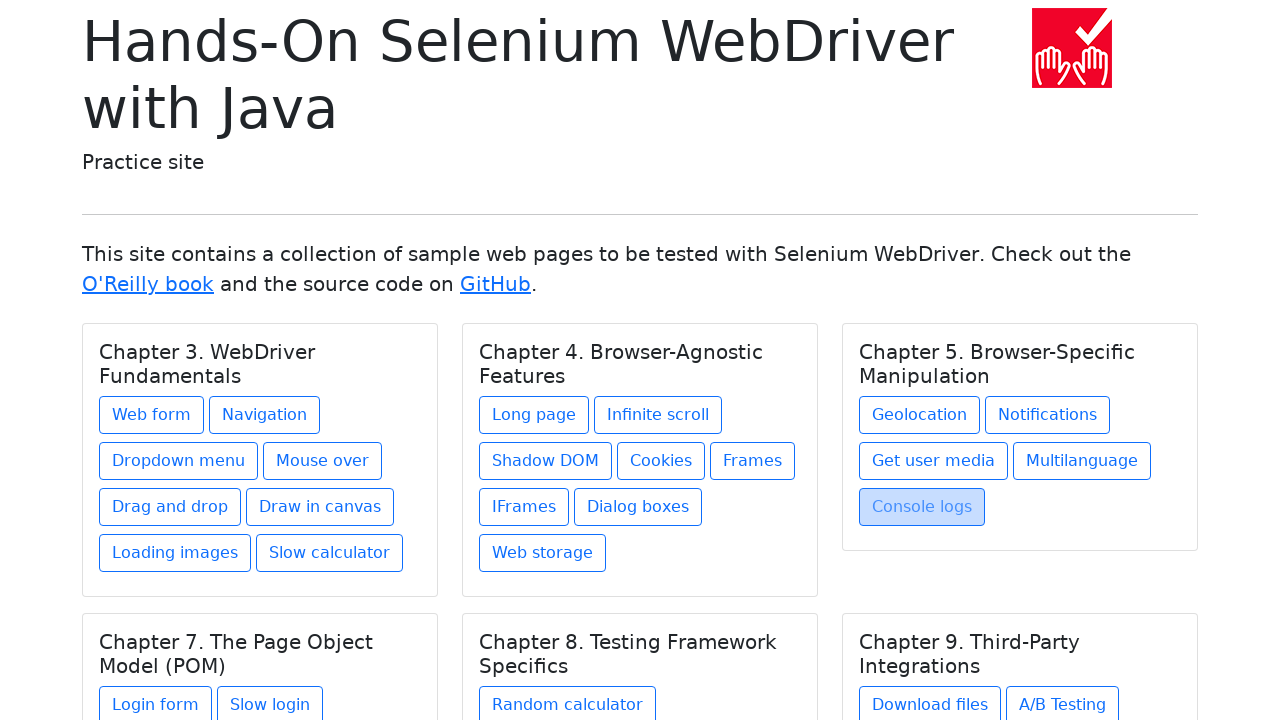

Re-queried chapter at index 3
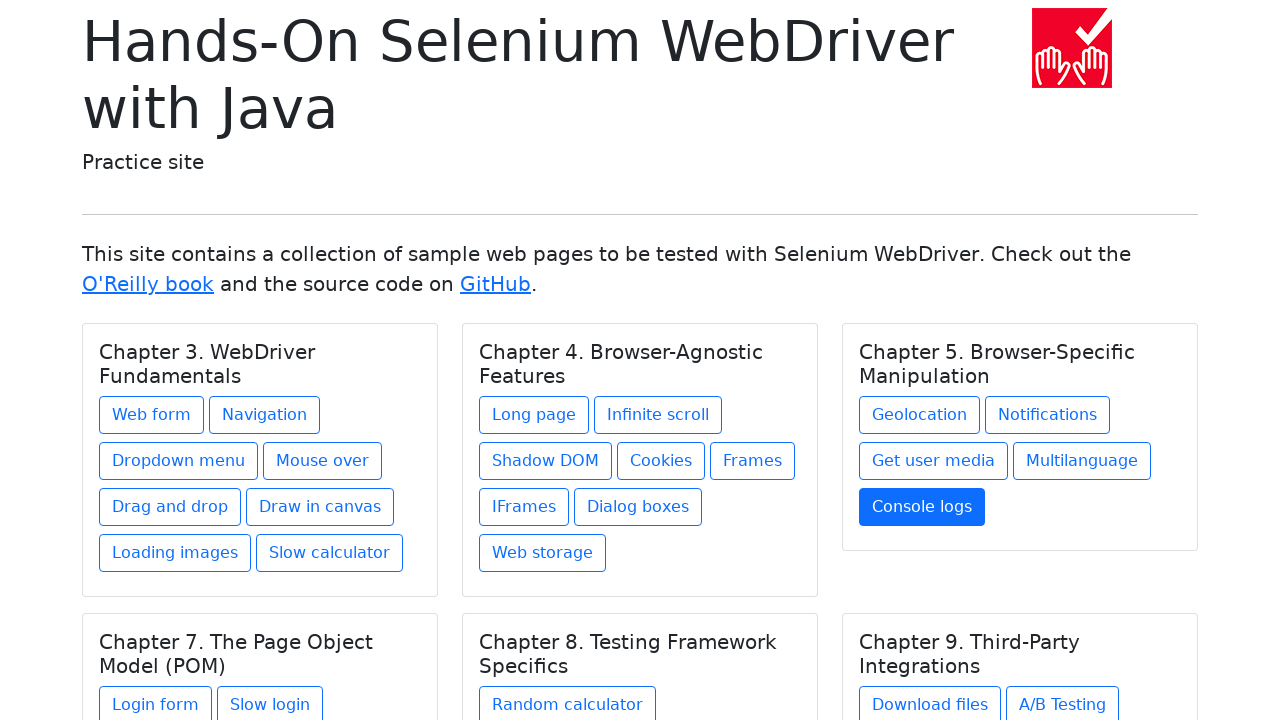

Retrieved chapter text: Chapter 7. The Page Object Model (POM)
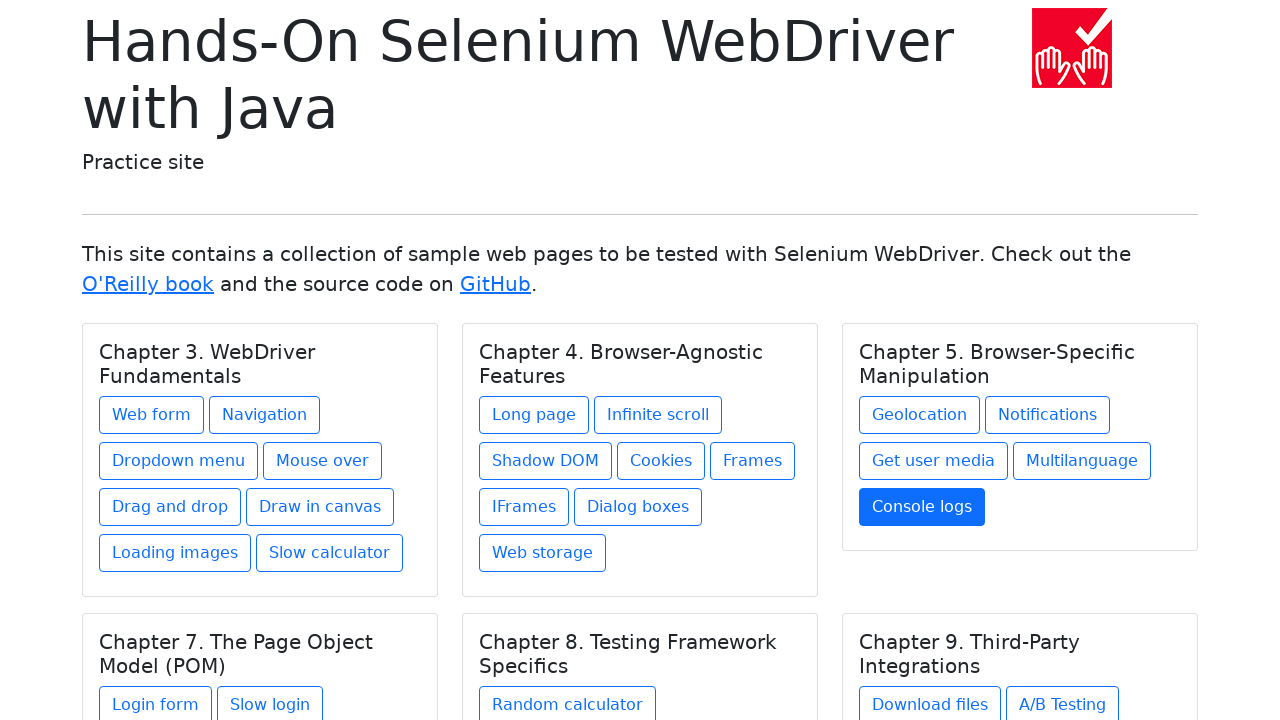

Found 2 links in chapter 'Chapter 7. The Page Object Model (POM)'
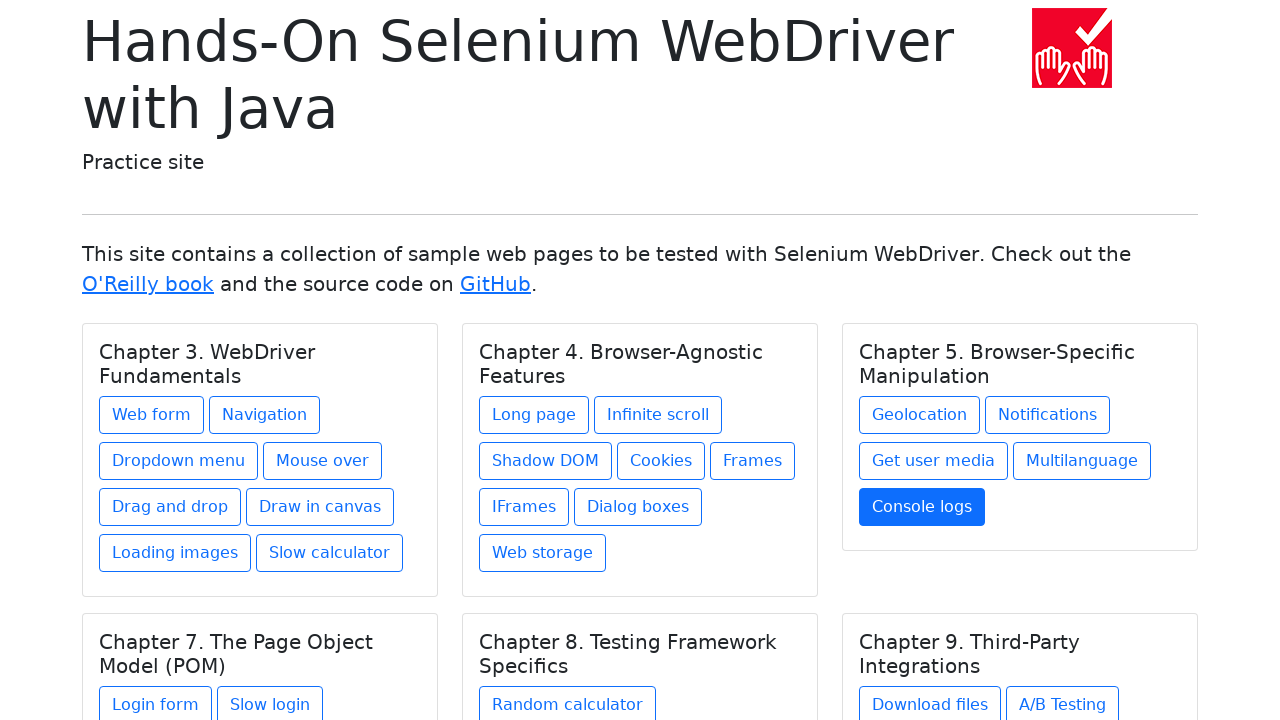

Re-queried link at index 0 in chapter 3
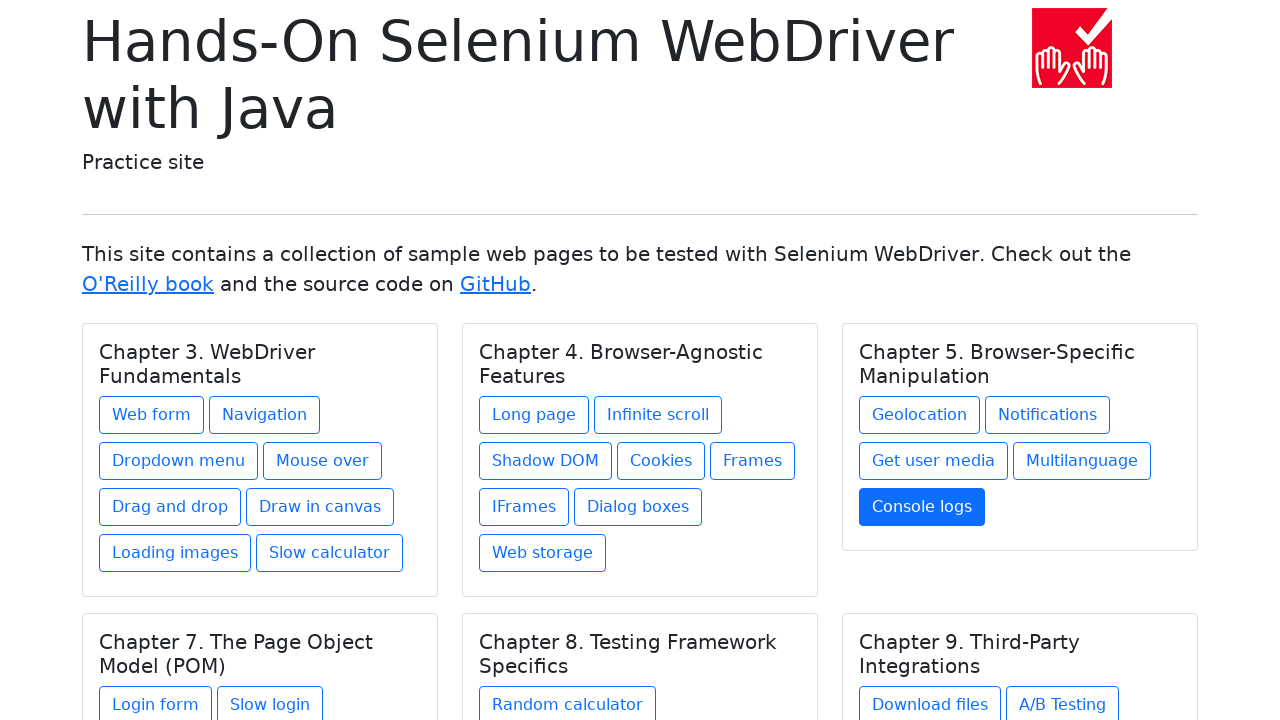

Retrieved link text: Login form
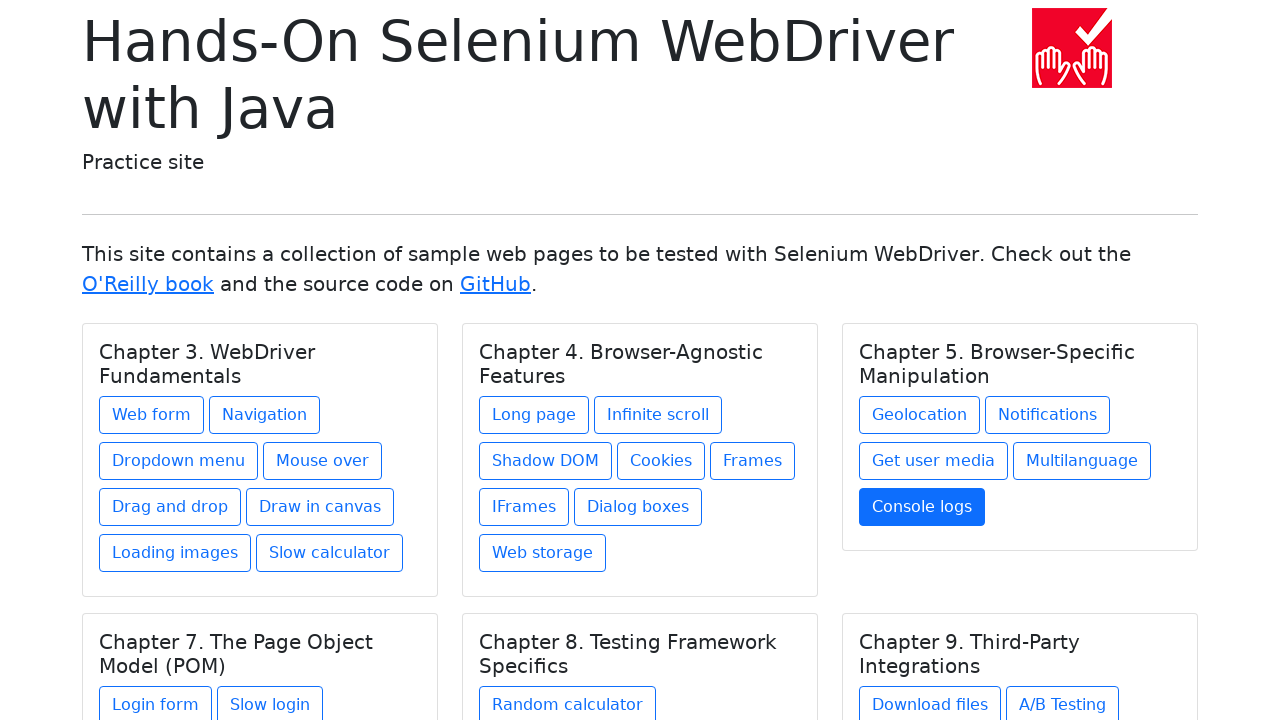

Clicked link 'Login form' in chapter 'Chapter 7. The Page Object Model (POM)' at (156, 701) on h5.card-title >> nth=3 >> .. >> a >> nth=0
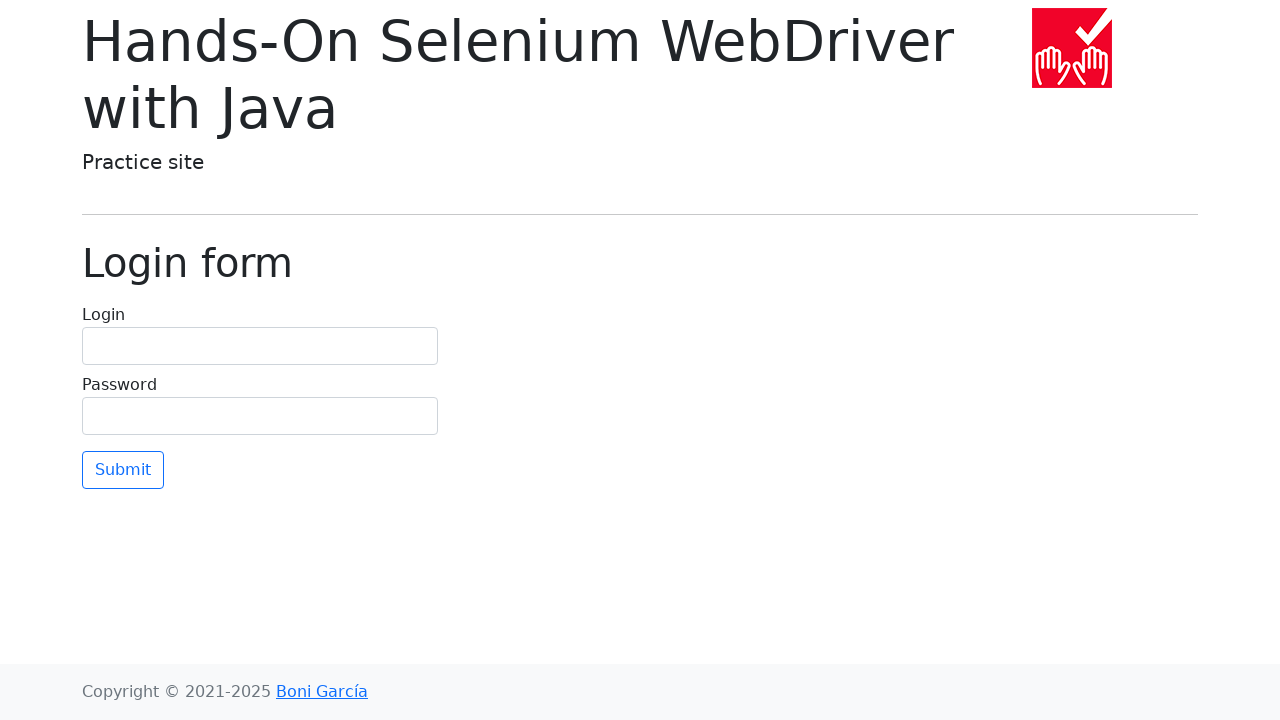

Waited 100ms for page to load
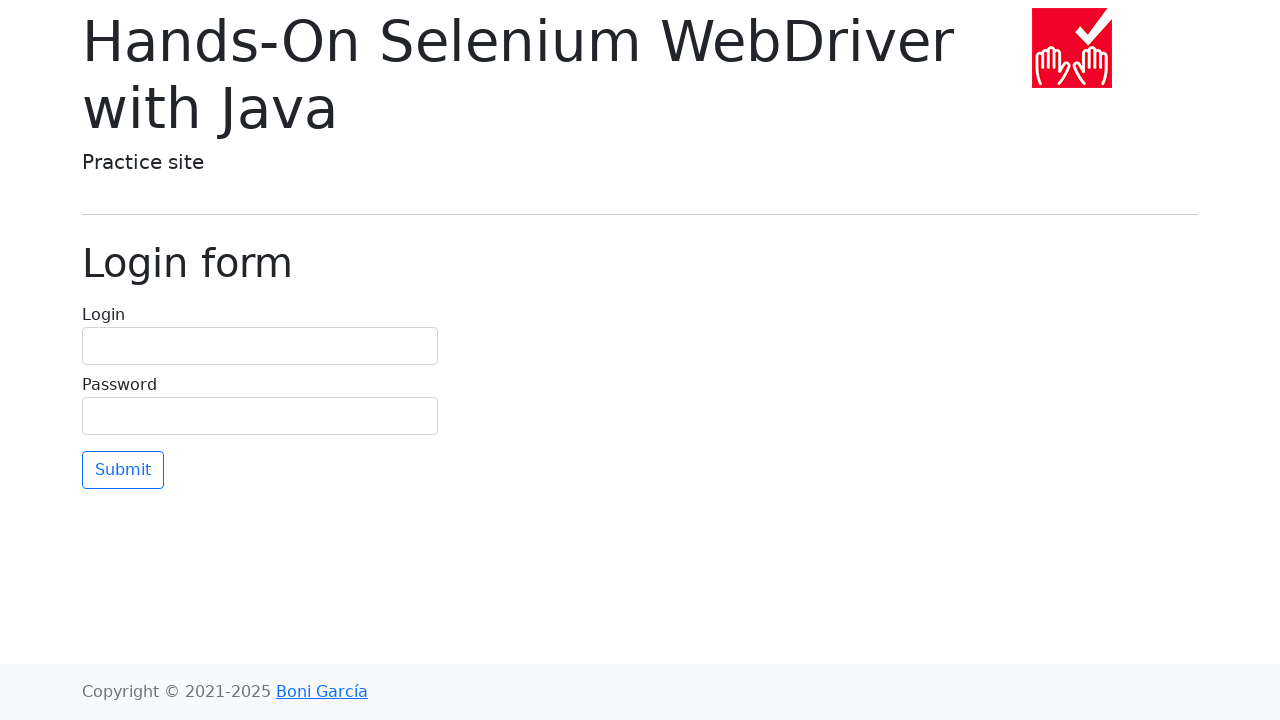

Navigated back to main page
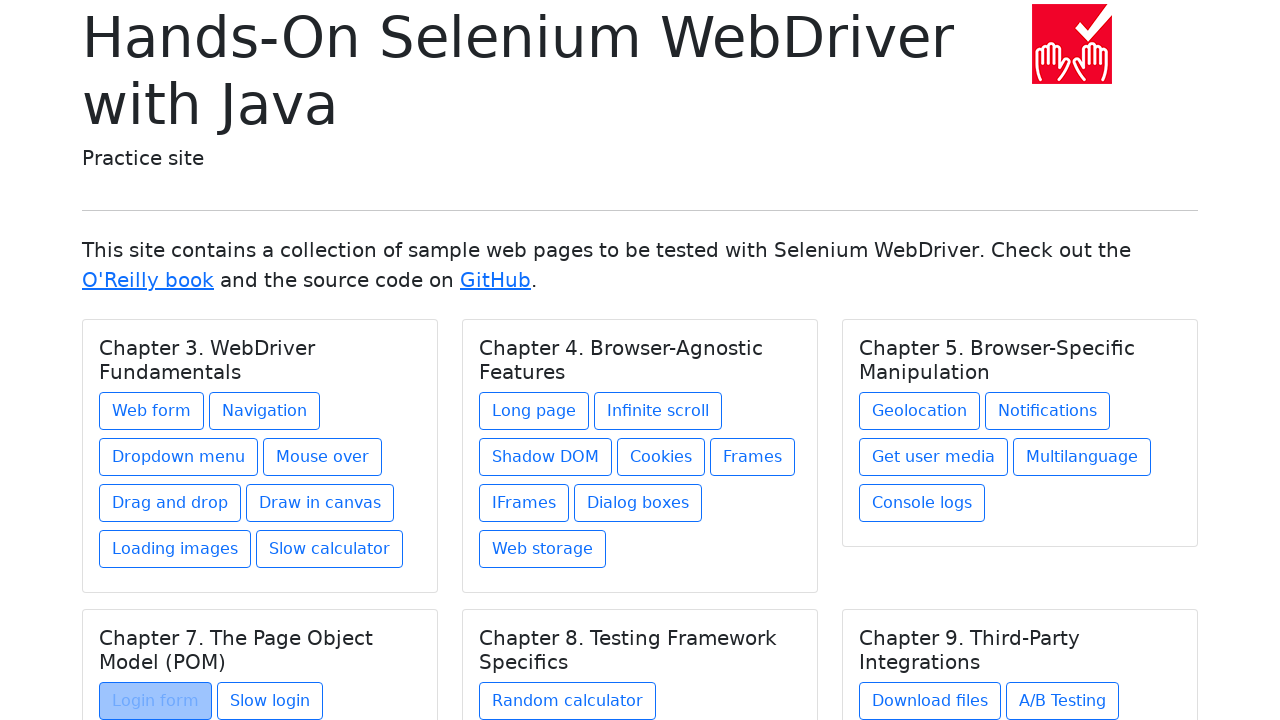

Re-queried link at index 1 in chapter 3
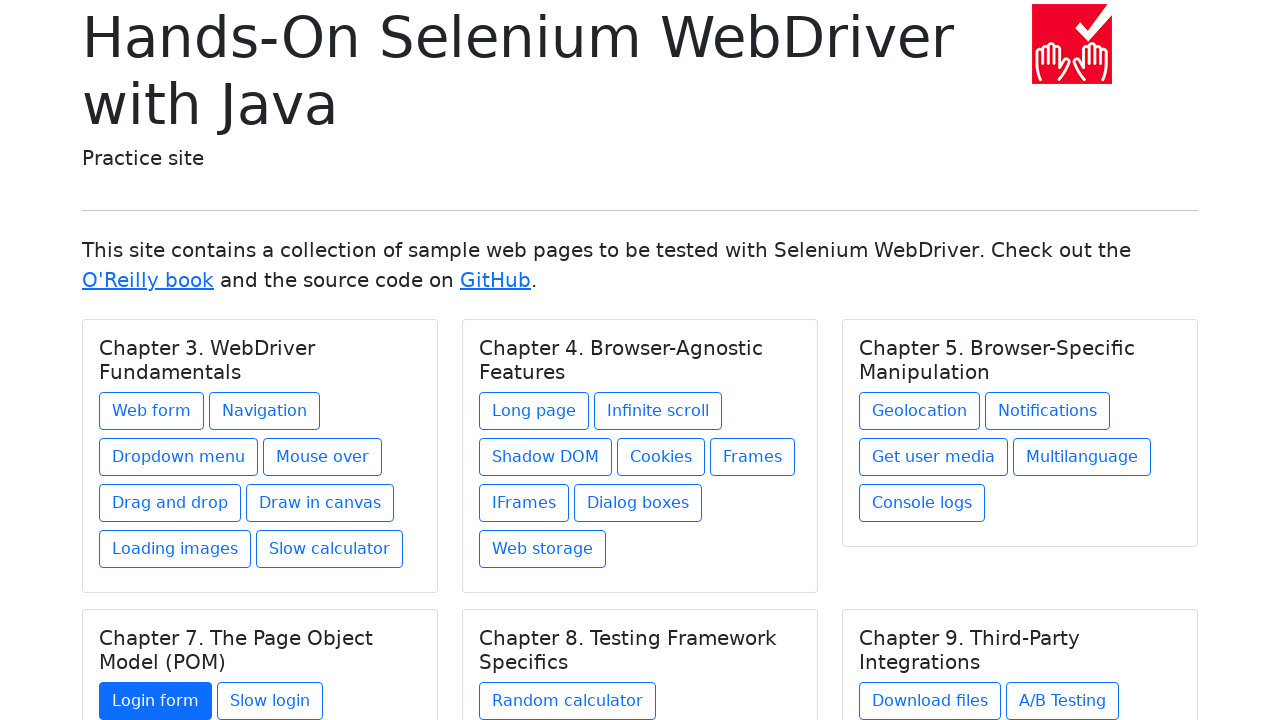

Retrieved link text: Slow login
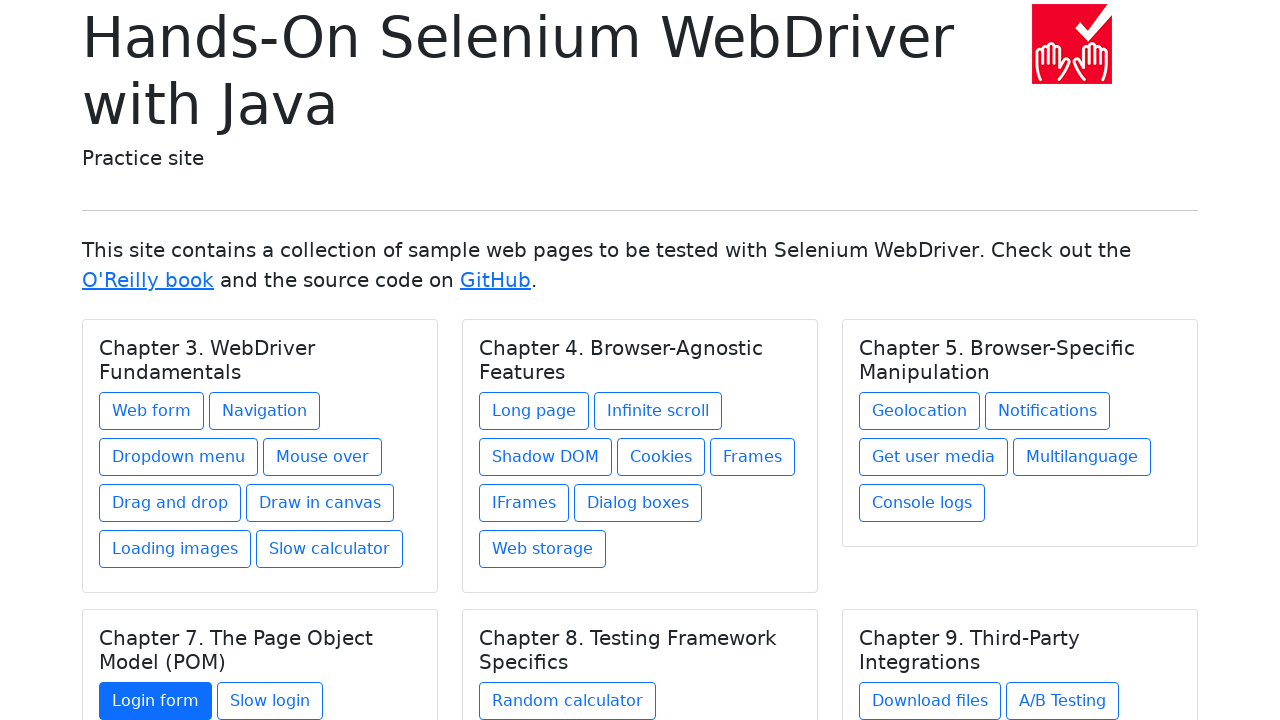

Clicked link 'Slow login' in chapter 'Chapter 7. The Page Object Model (POM)' at (270, 701) on h5.card-title >> nth=3 >> .. >> a >> nth=1
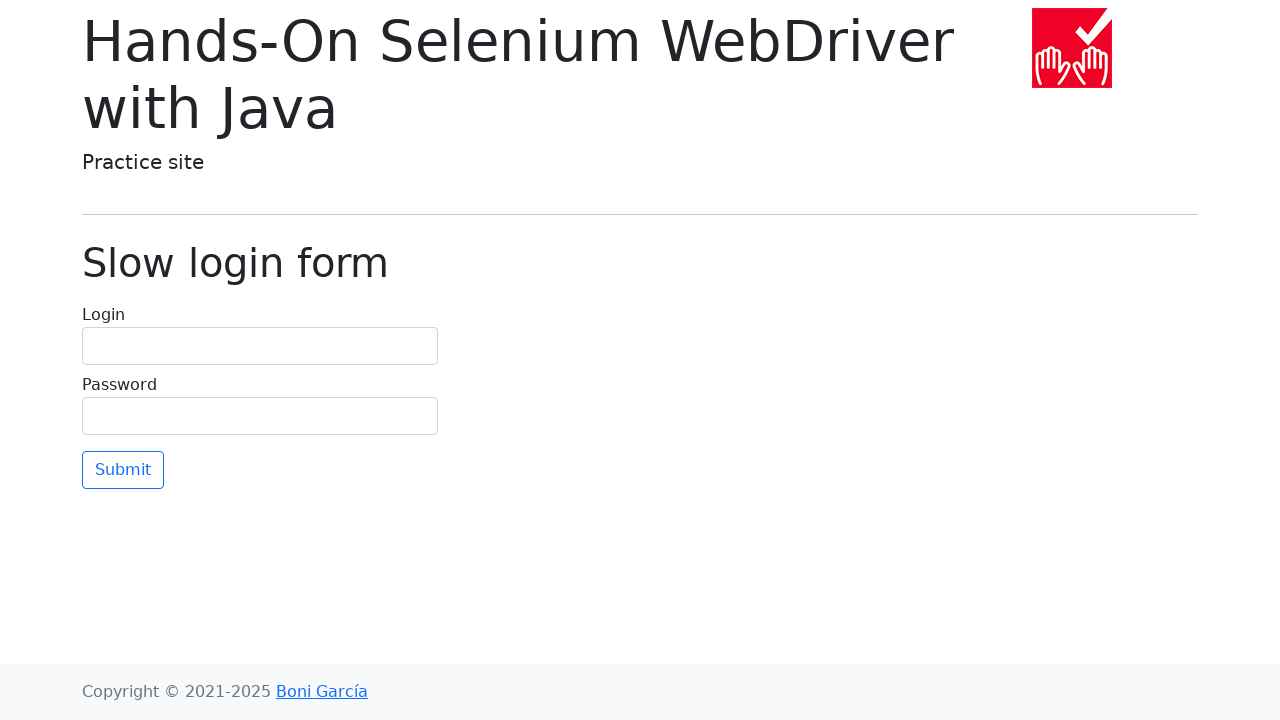

Waited 100ms for page to load
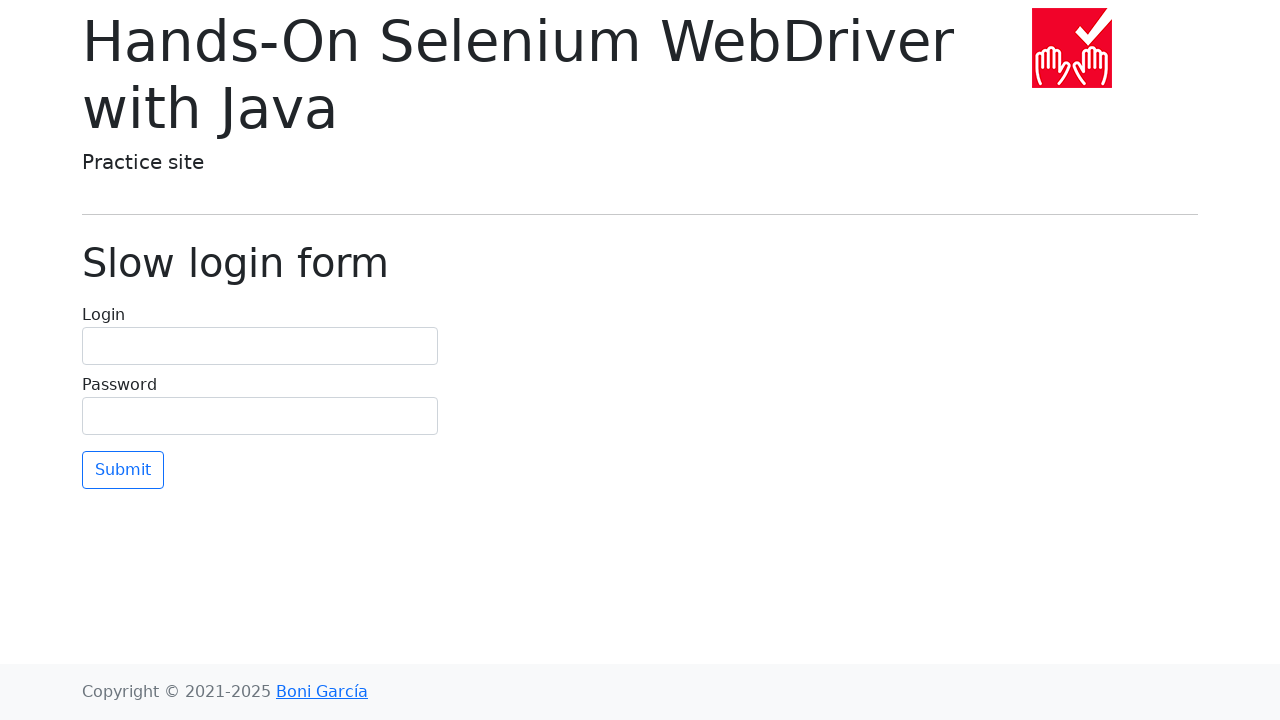

Navigated back to main page
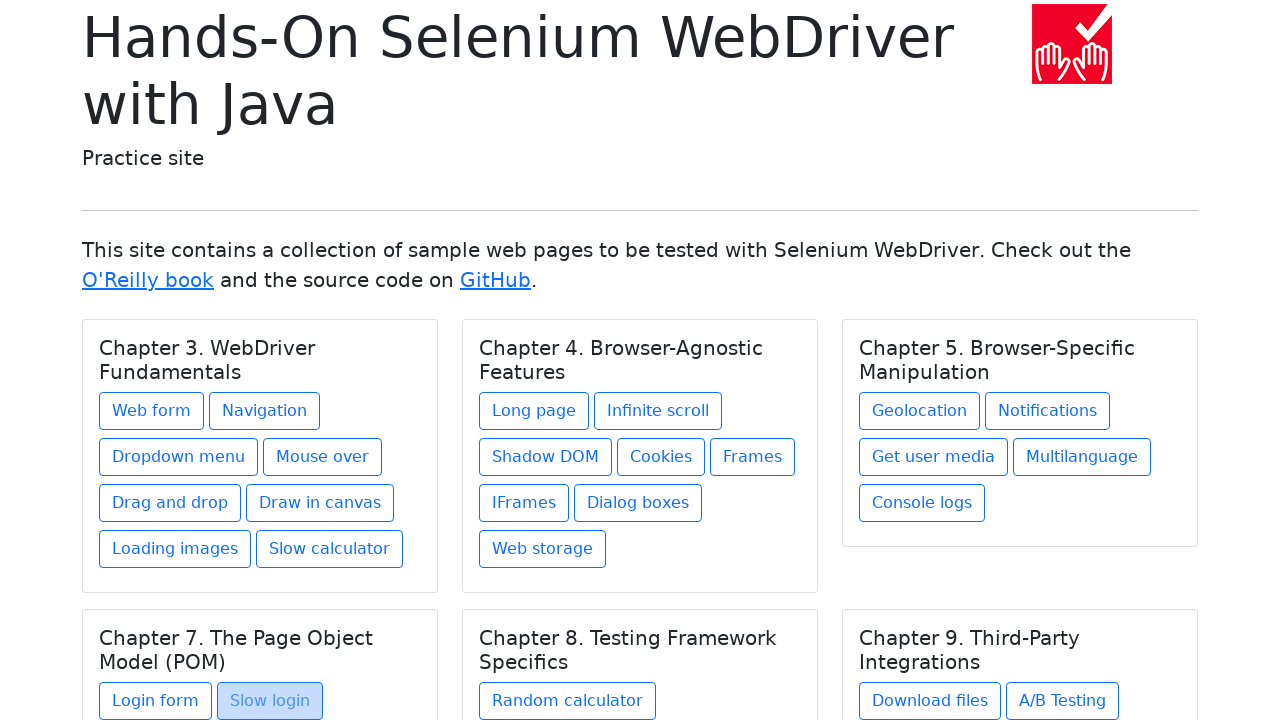

Re-queried chapter at index 4
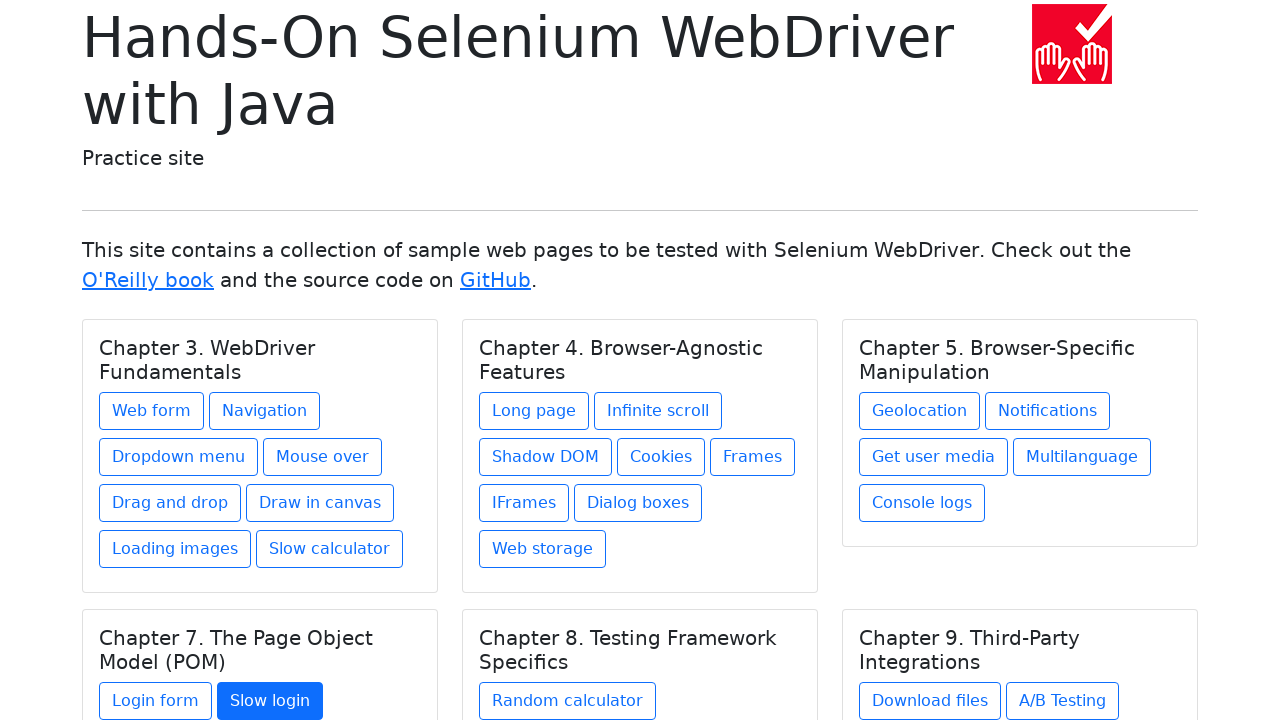

Retrieved chapter text: Chapter 8. Testing Framework Specifics
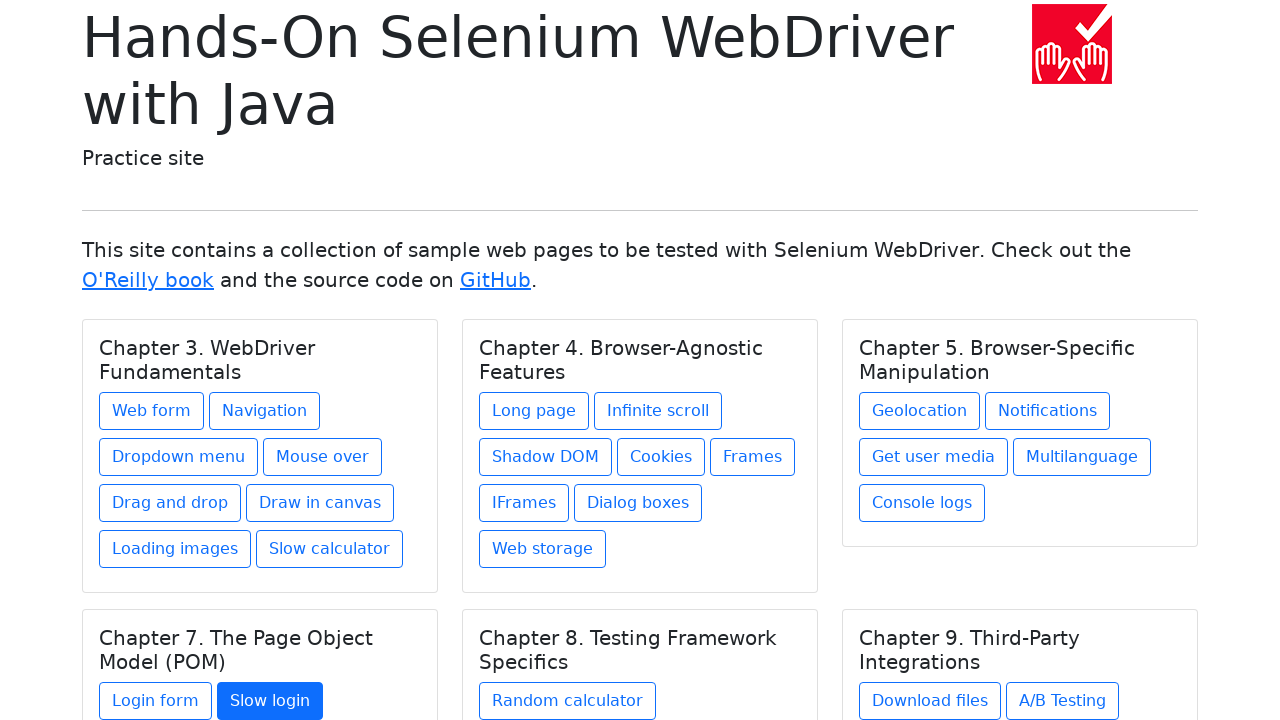

Found 1 links in chapter 'Chapter 8. Testing Framework Specifics'
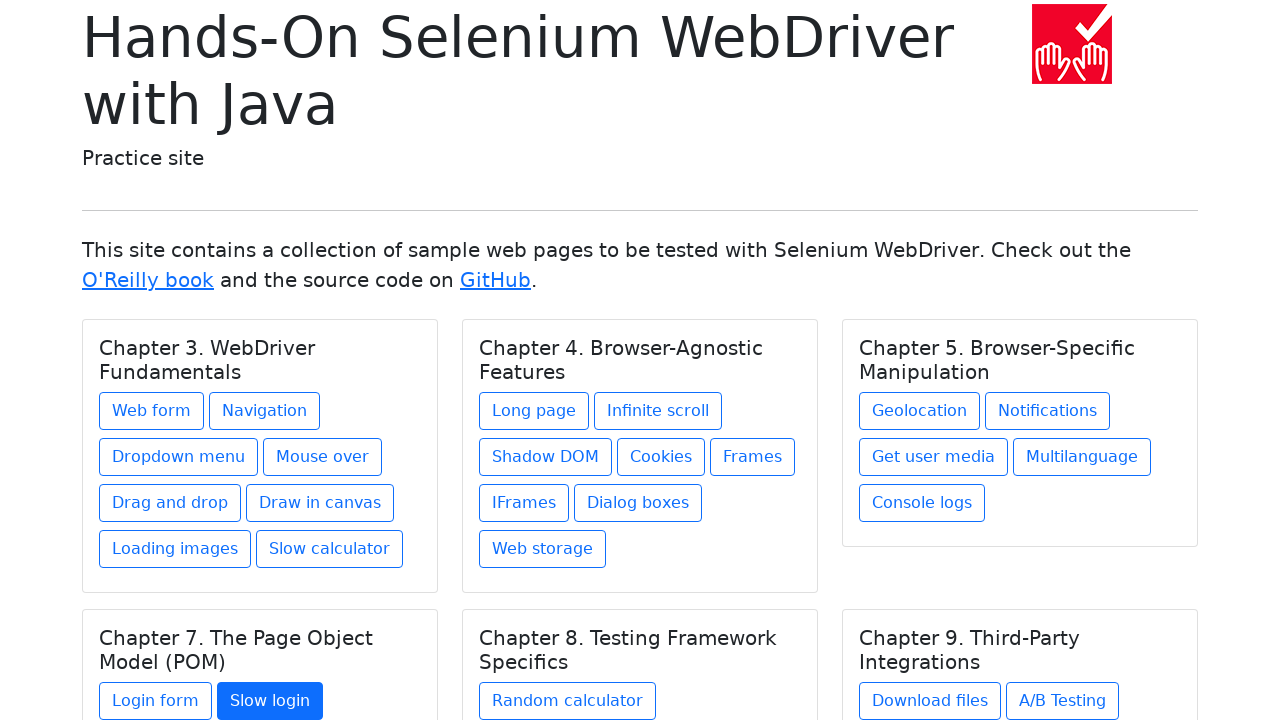

Re-queried link at index 0 in chapter 4
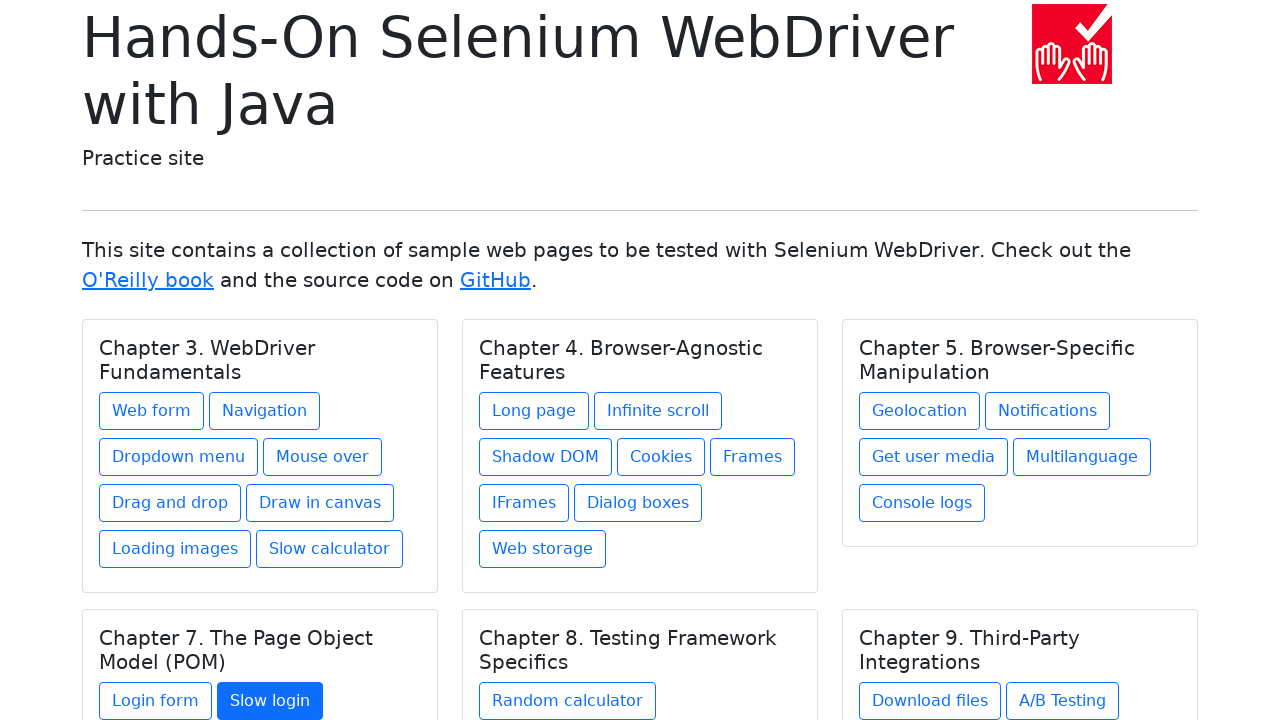

Retrieved link text: Random calculator
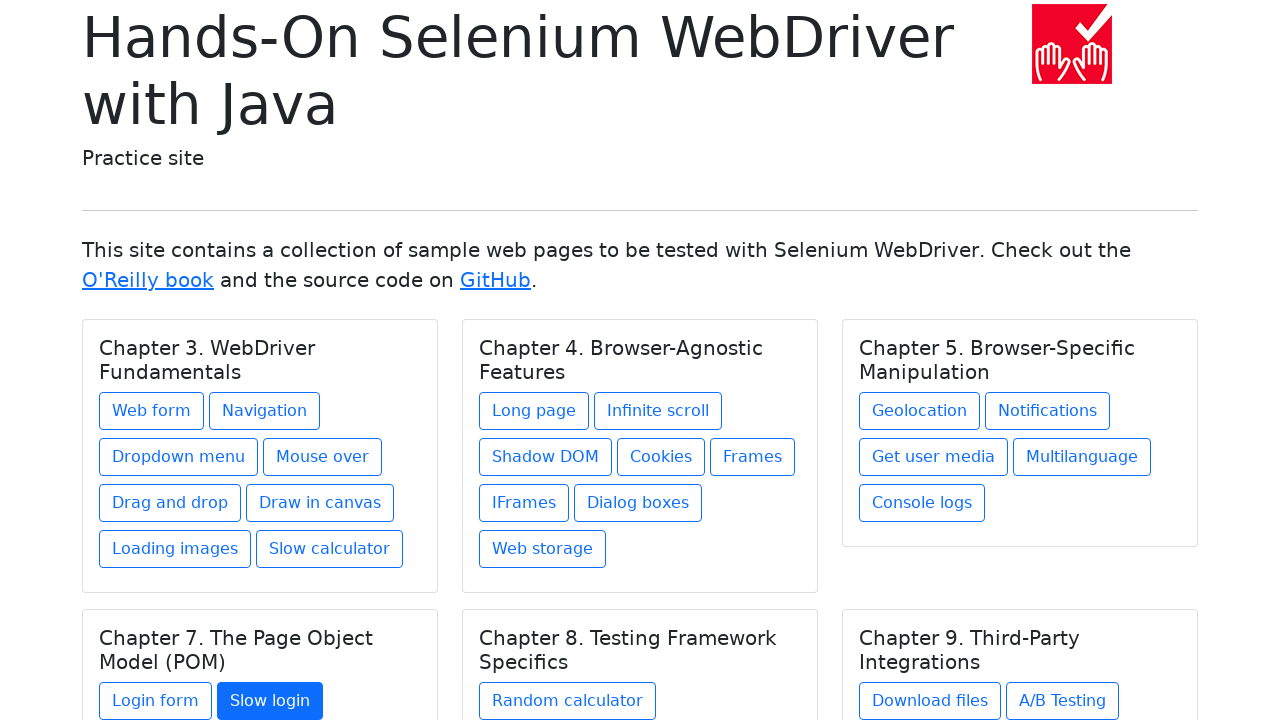

Clicked link 'Random calculator' in chapter 'Chapter 8. Testing Framework Specifics' at (568, 701) on h5.card-title >> nth=4 >> .. >> a >> nth=0
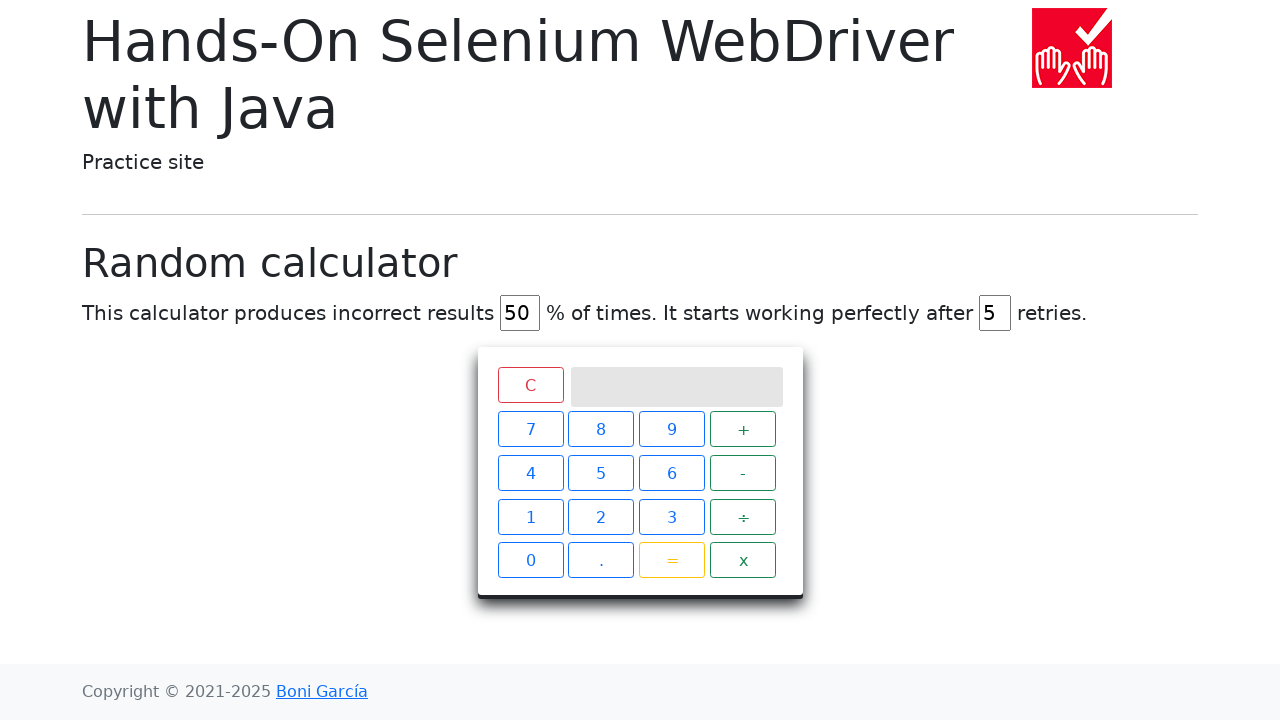

Waited 100ms for page to load
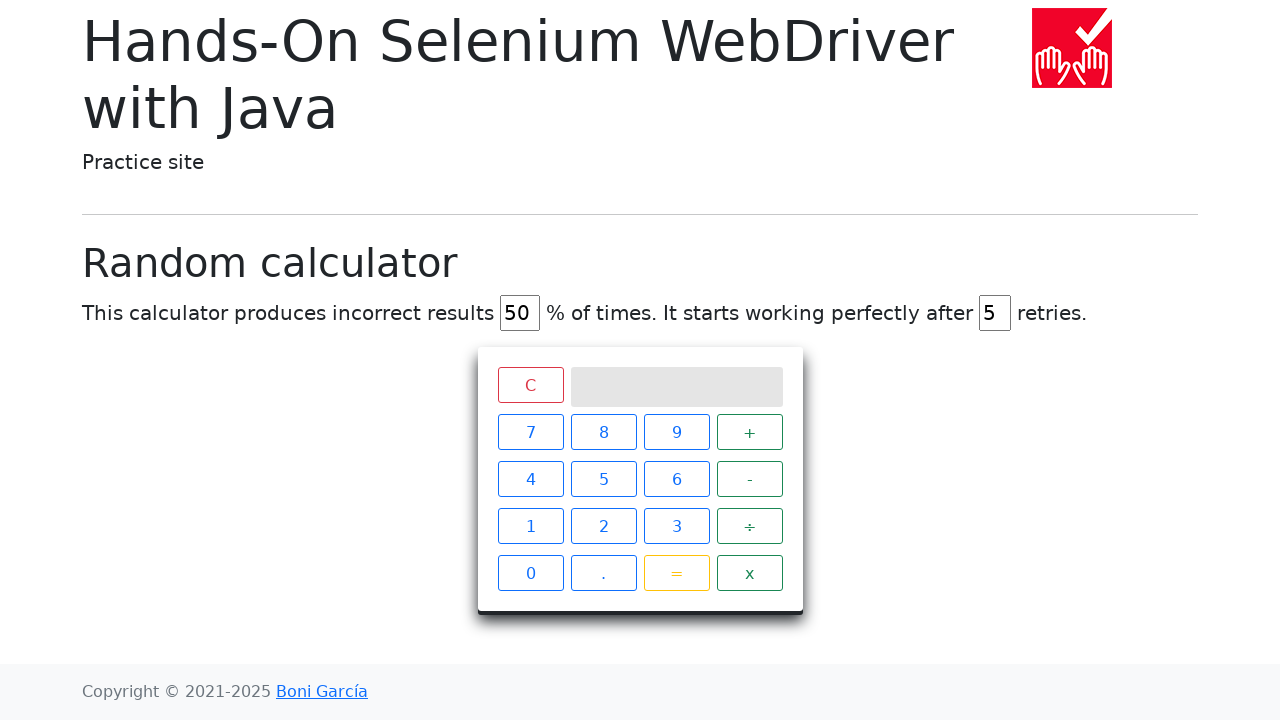

Navigated back to main page
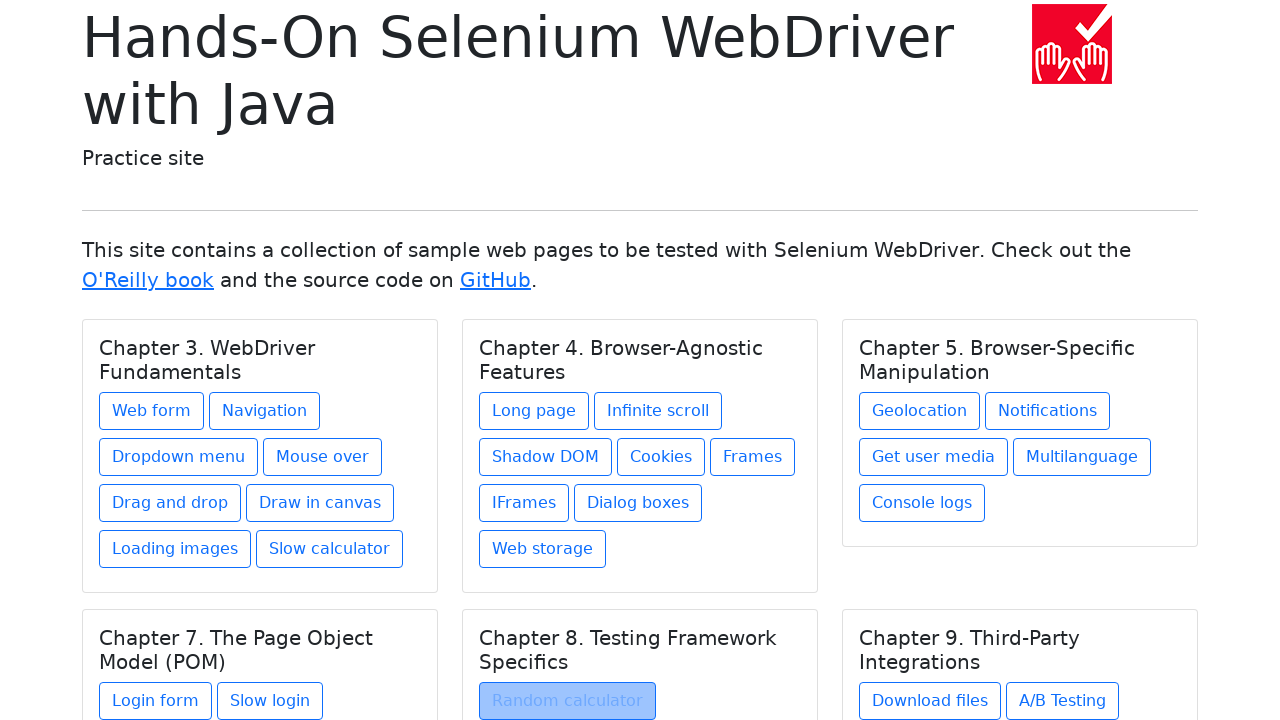

Re-queried chapter at index 5
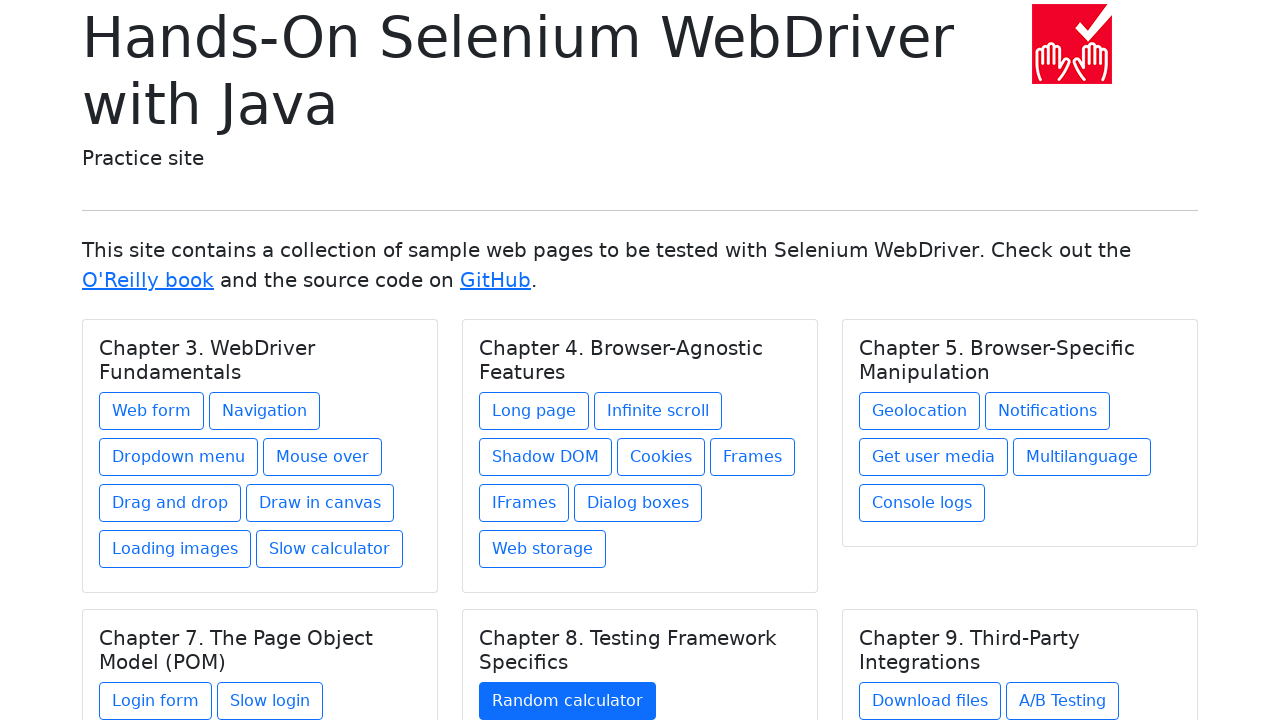

Retrieved chapter text: Chapter 9. Third-Party Integrations
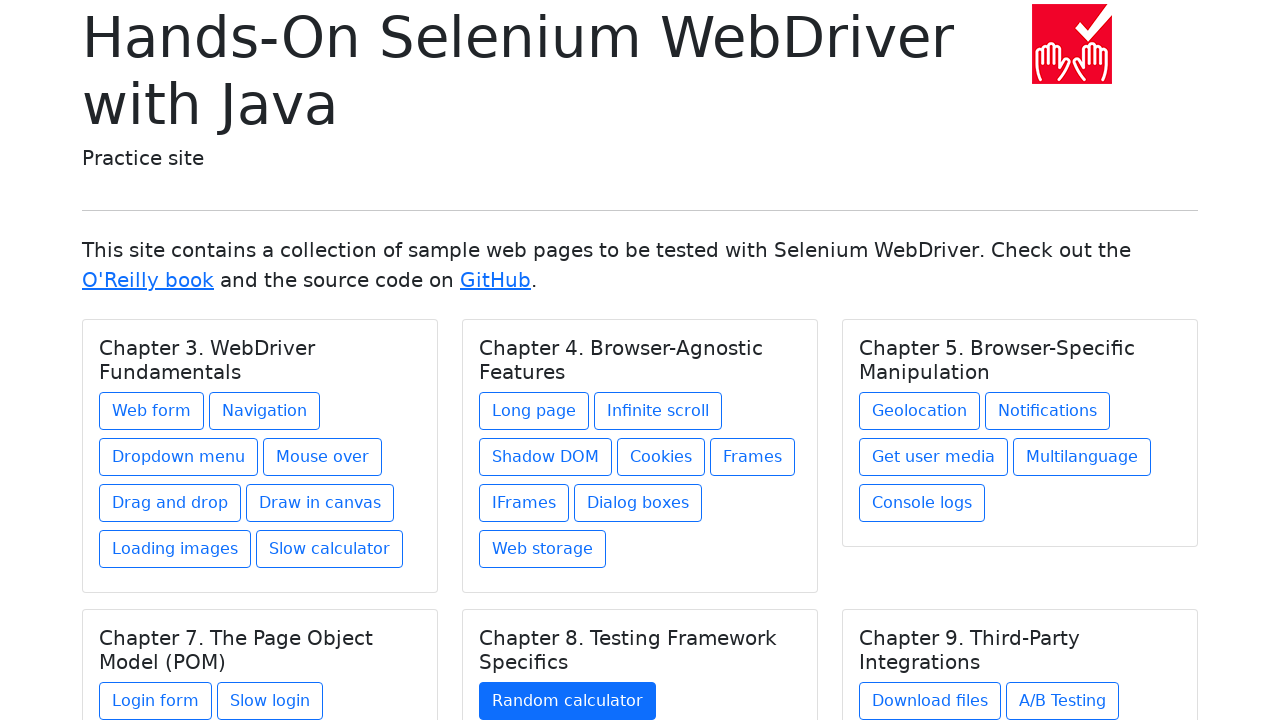

Found 3 links in chapter 'Chapter 9. Third-Party Integrations'
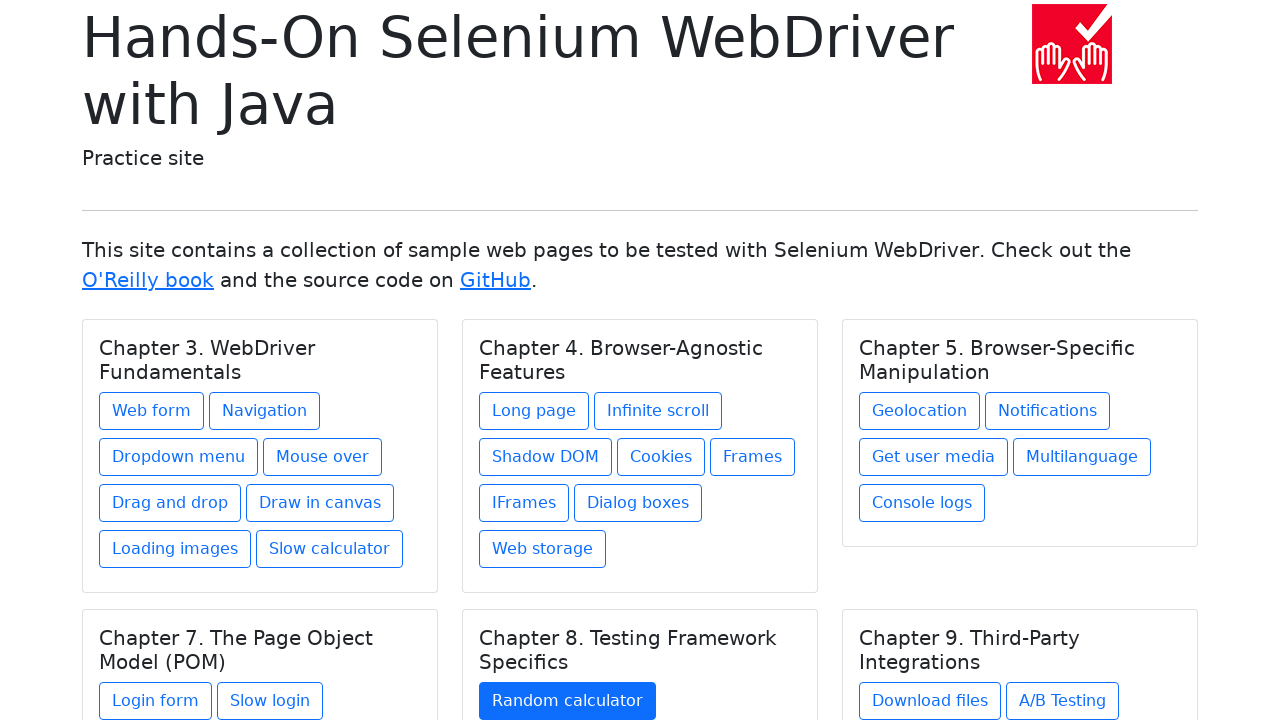

Re-queried link at index 0 in chapter 5
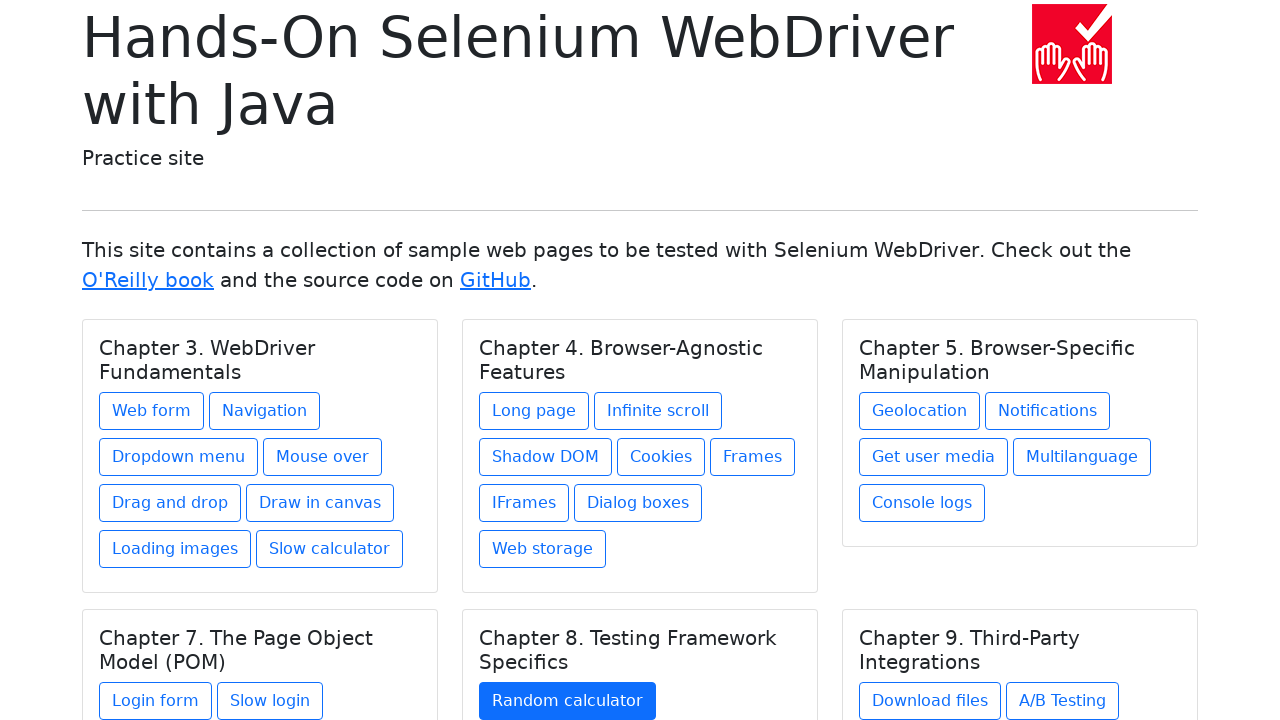

Retrieved link text: Download files
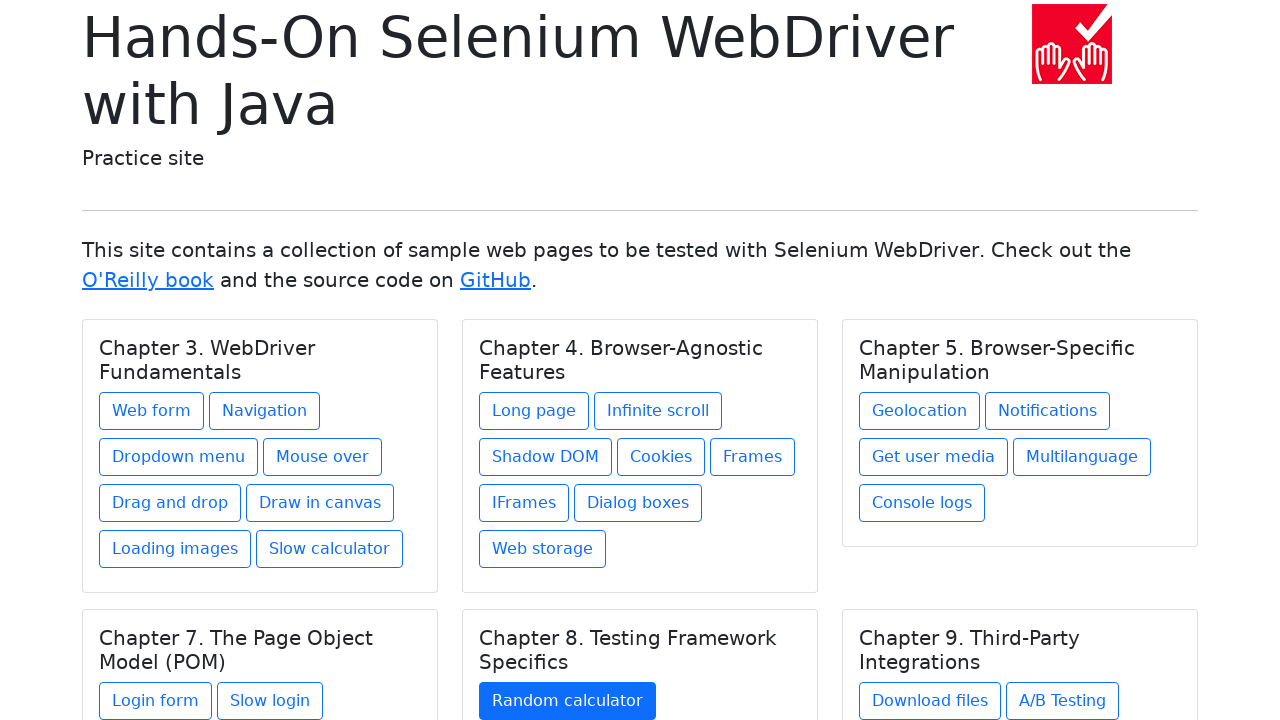

Clicked link 'Download files' in chapter 'Chapter 9. Third-Party Integrations' at (930, 701) on h5.card-title >> nth=5 >> .. >> a >> nth=0
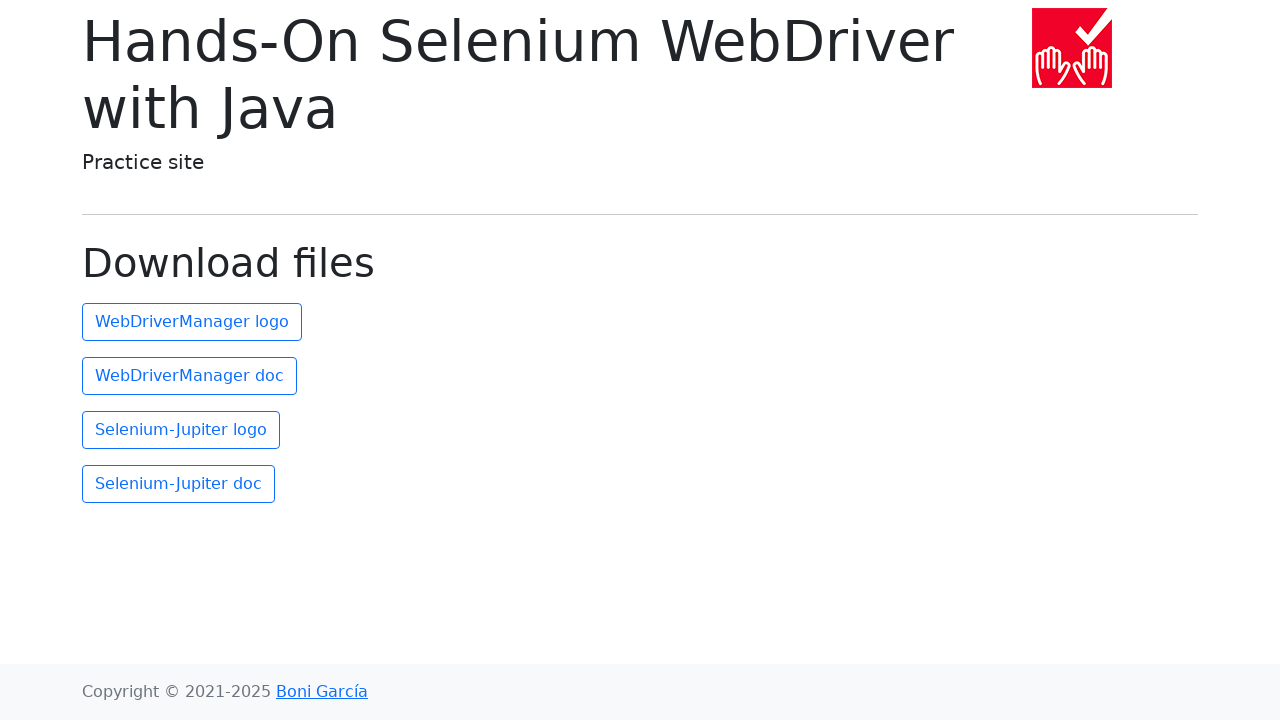

Waited 100ms for page to load
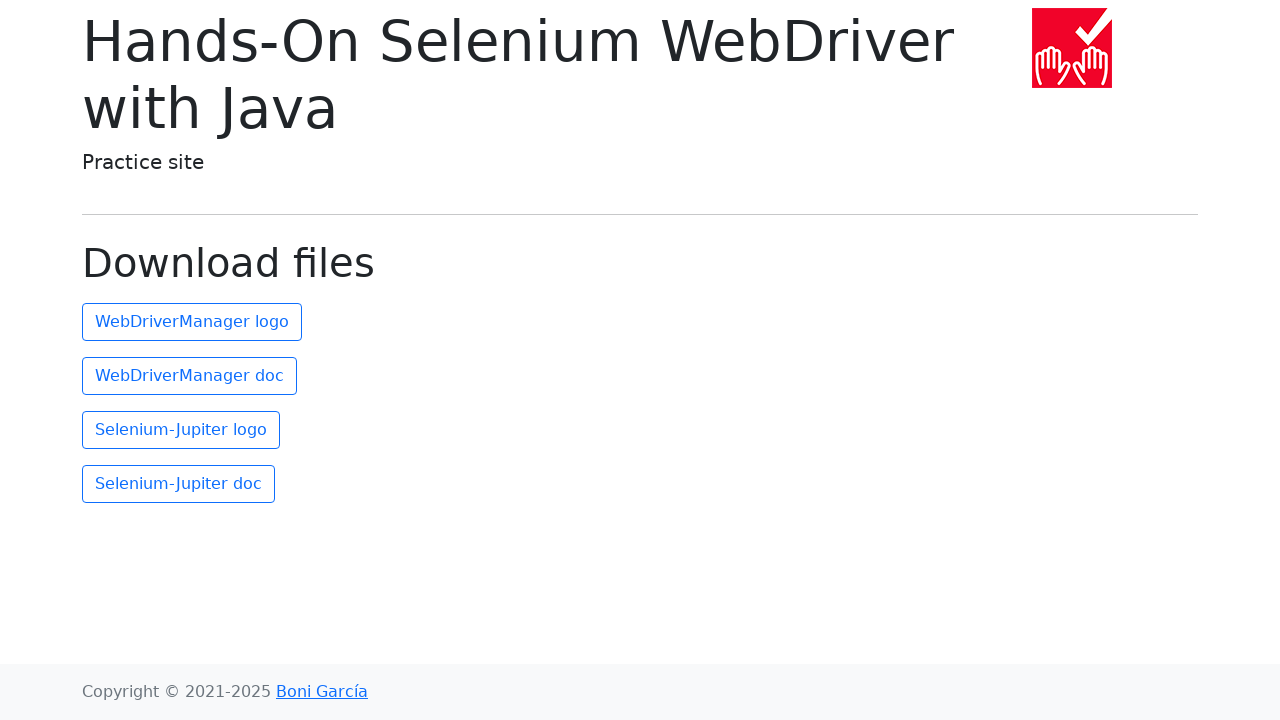

Navigated back to main page
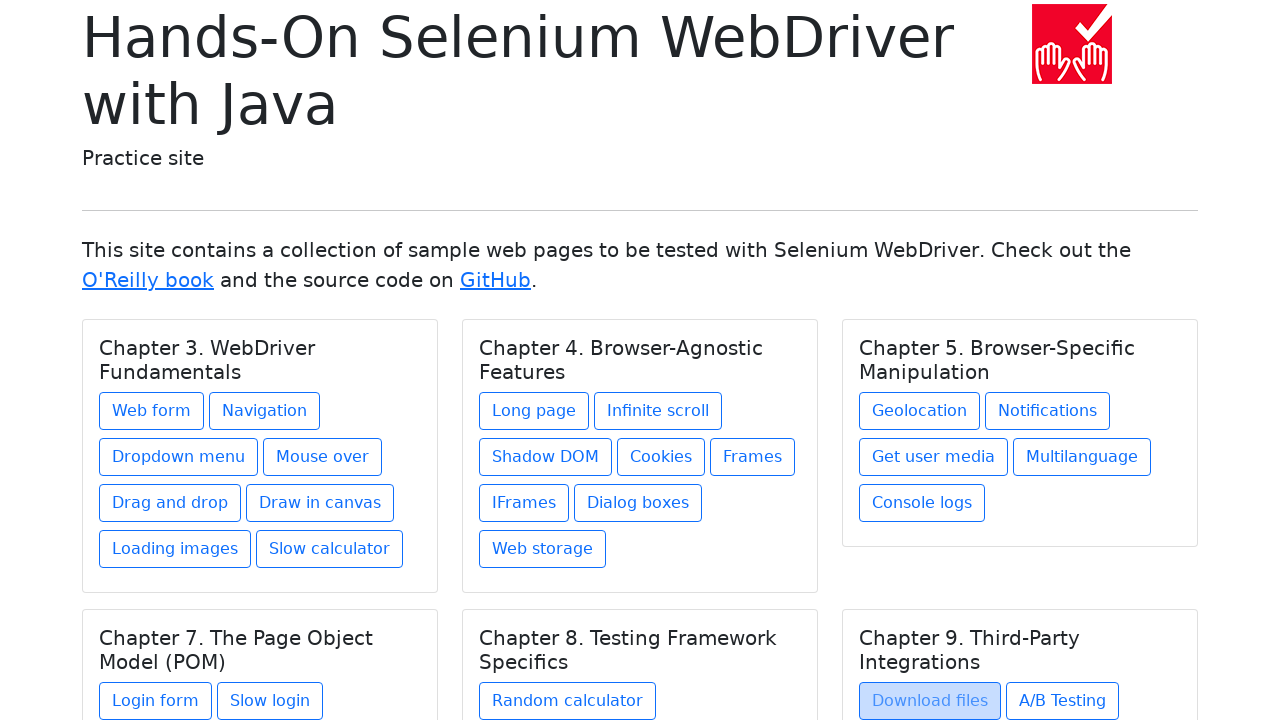

Re-queried link at index 1 in chapter 5
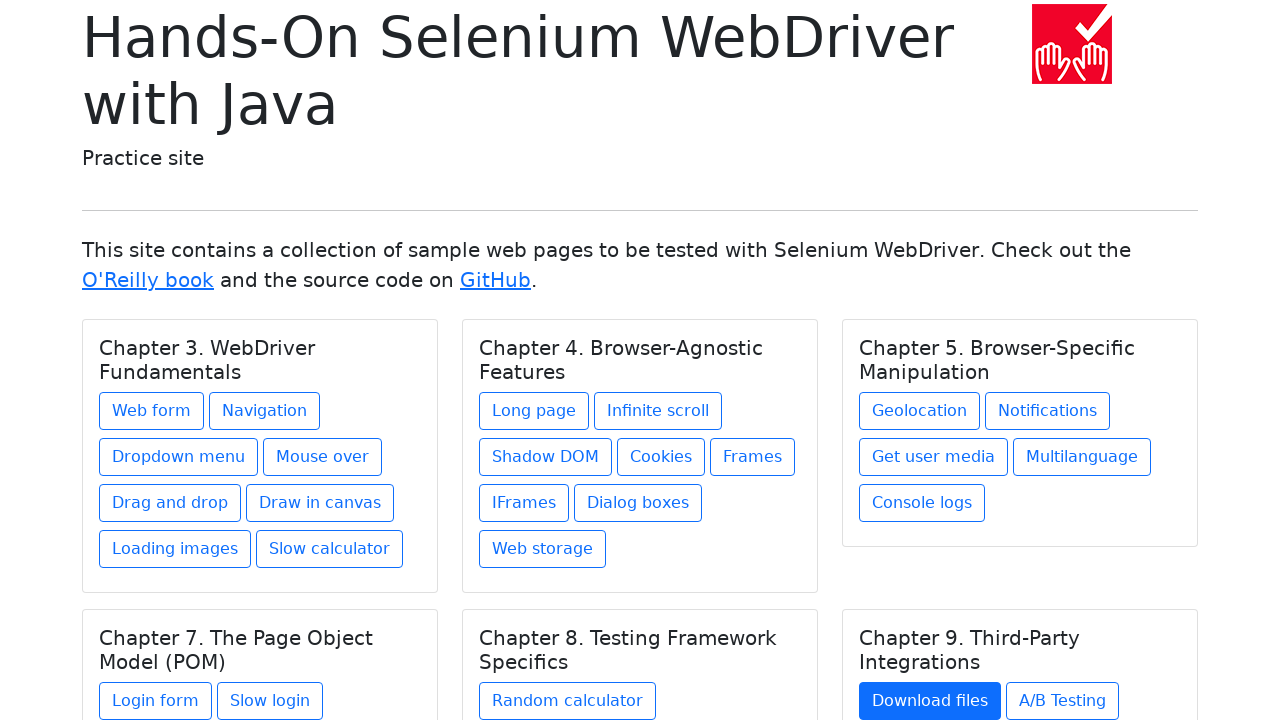

Retrieved link text: A/B Testing
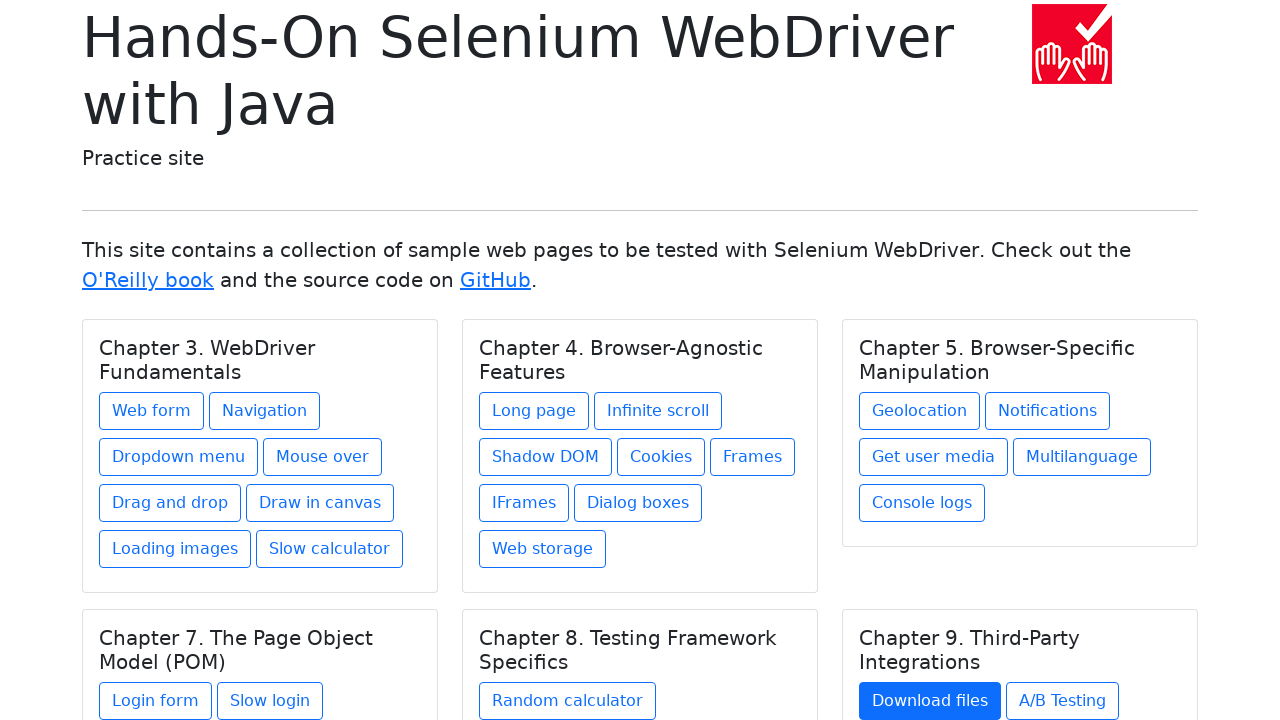

Clicked link 'A/B Testing' in chapter 'Chapter 9. Third-Party Integrations' at (1062, 701) on h5.card-title >> nth=5 >> .. >> a >> nth=1
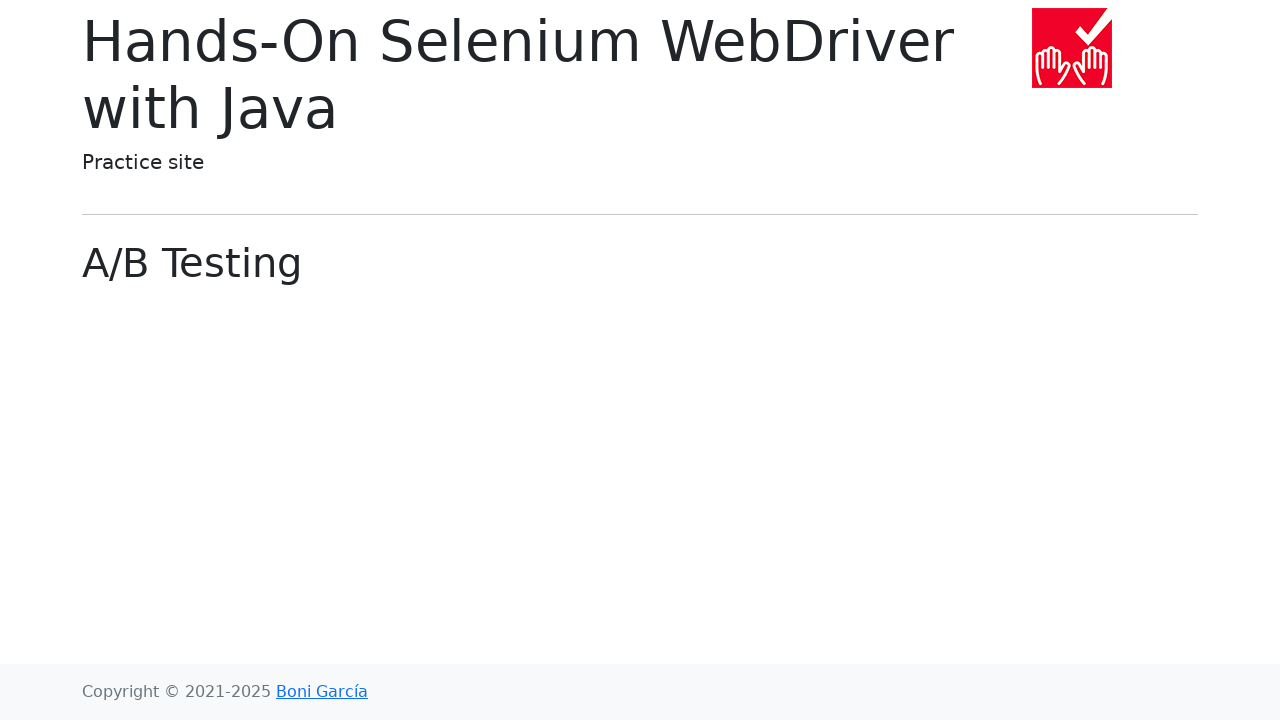

Waited 100ms for page to load
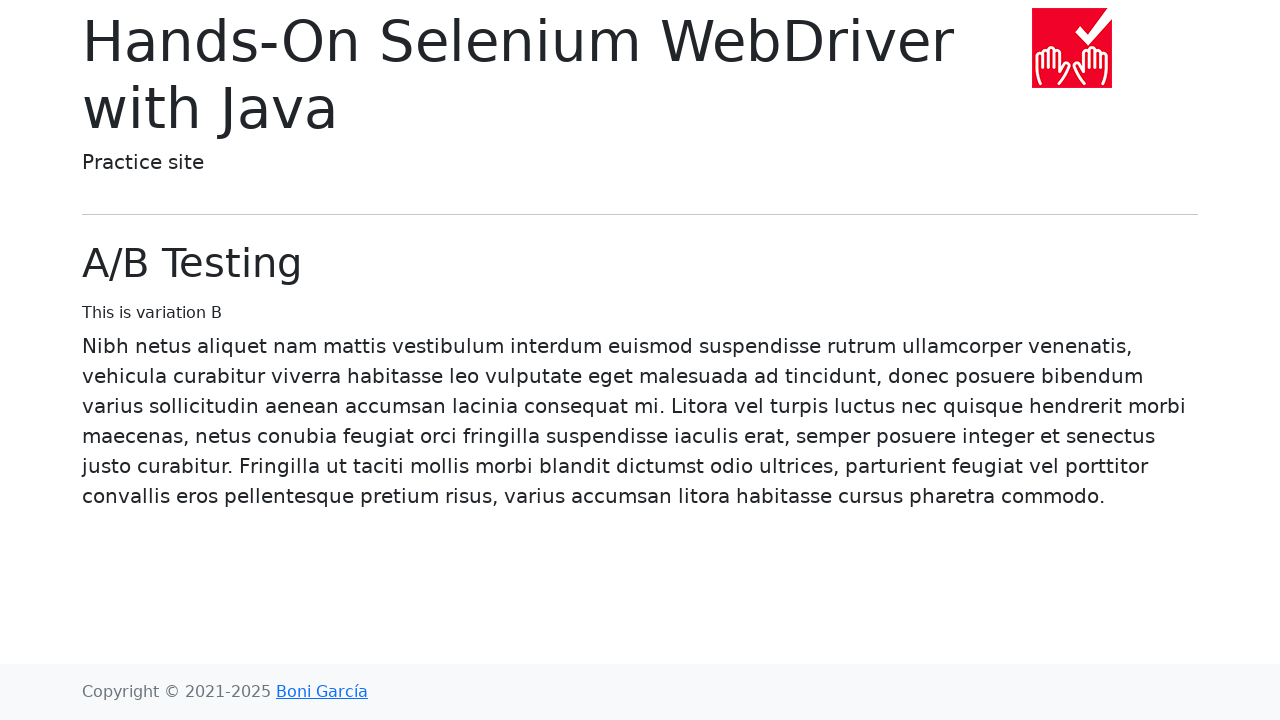

Navigated back to main page
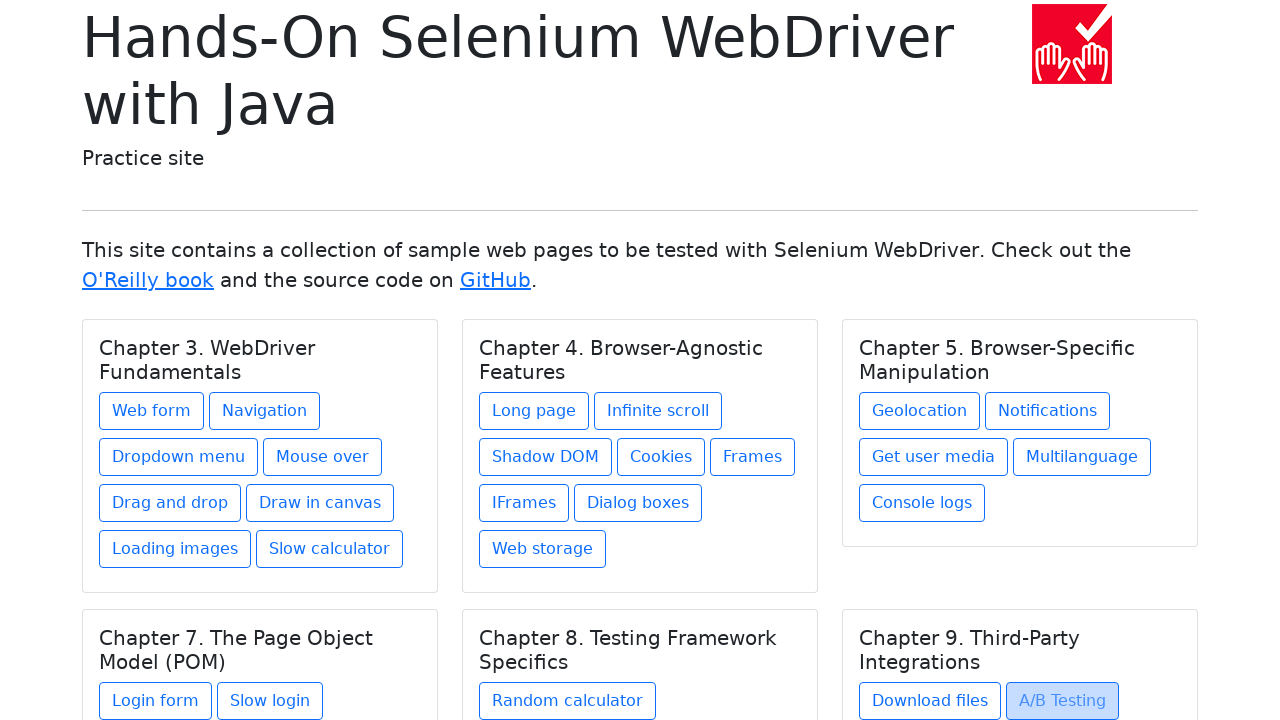

Re-queried link at index 2 in chapter 5
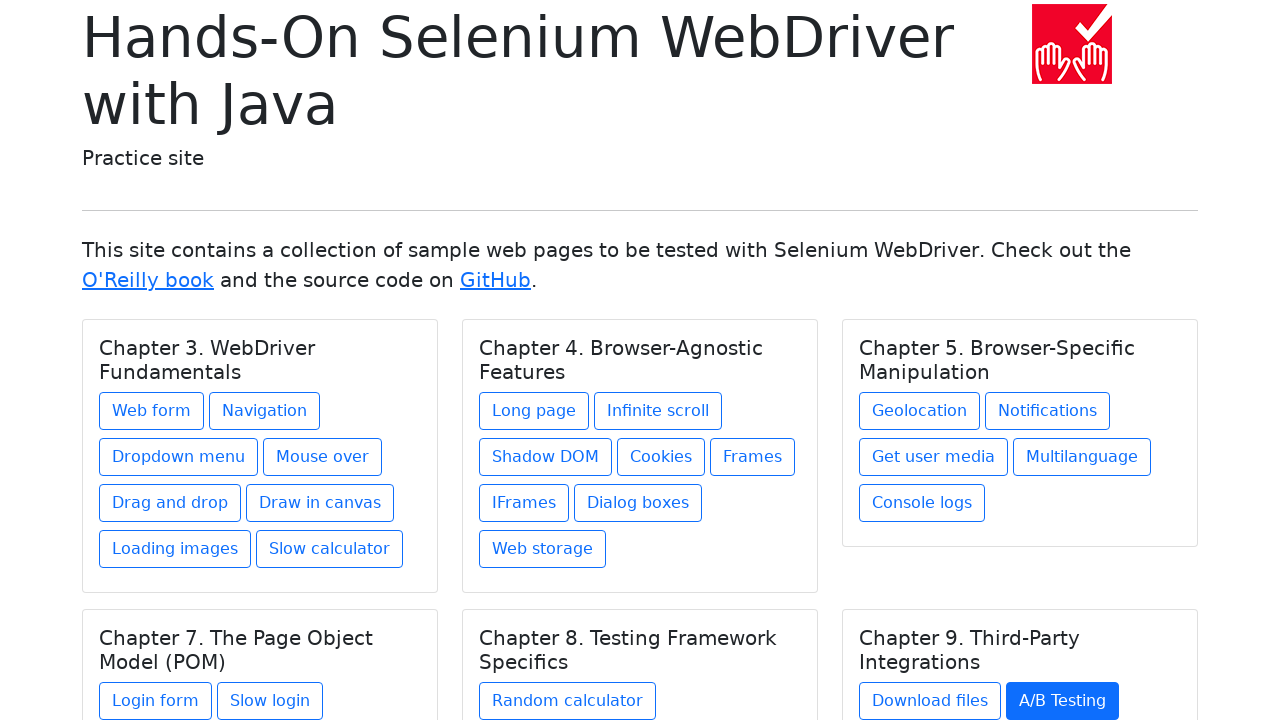

Retrieved link text: Data types
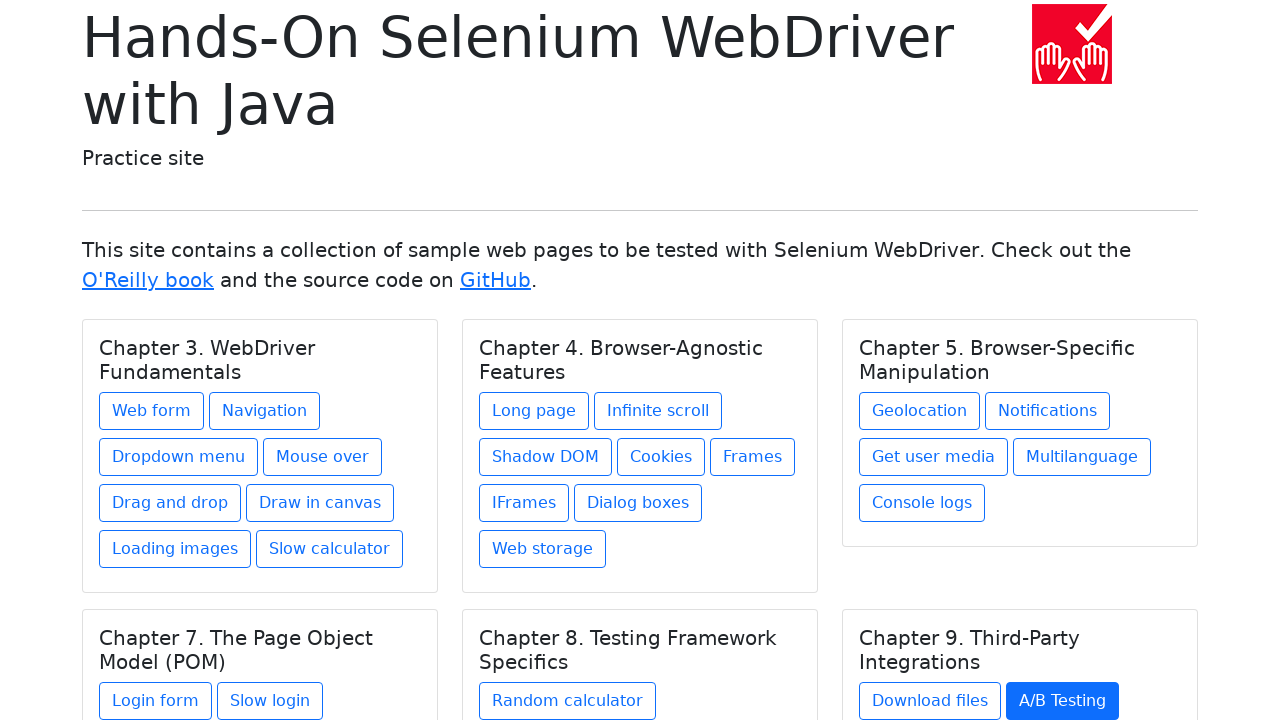

Clicked link 'Data types' in chapter 'Chapter 9. Third-Party Integrations' at (915, 612) on h5.card-title >> nth=5 >> .. >> a >> nth=2
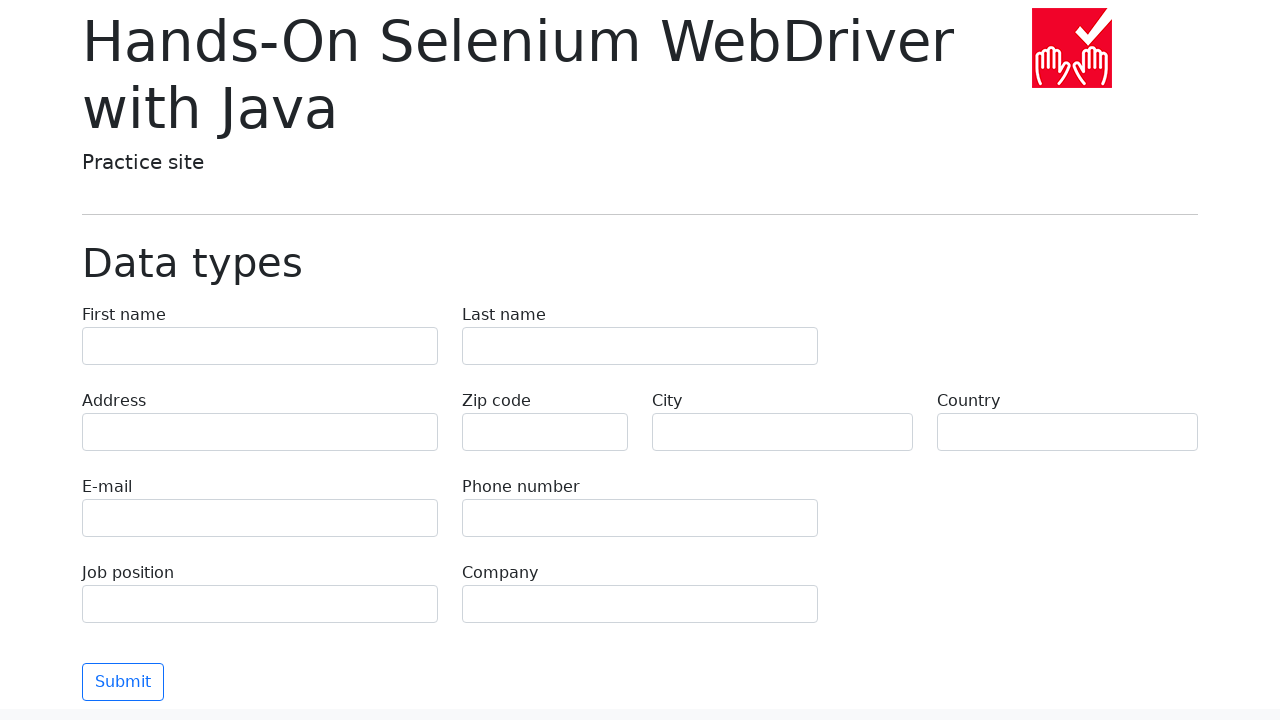

Waited 100ms for page to load
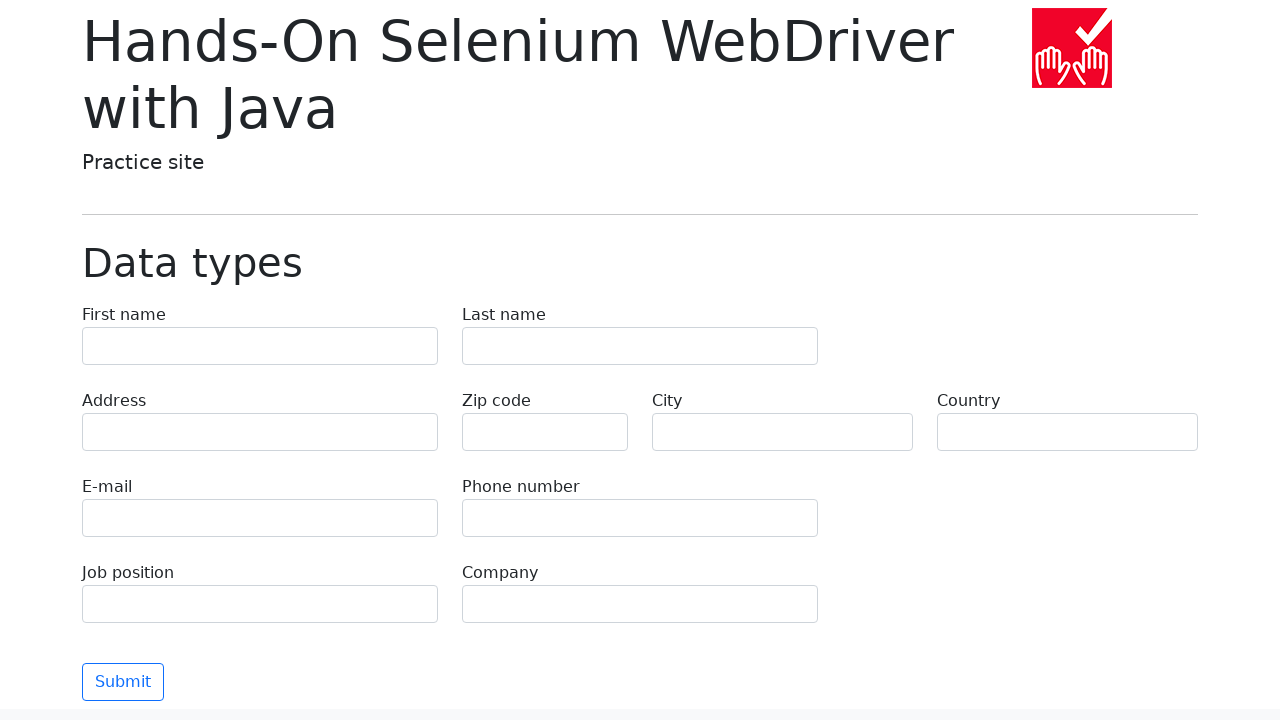

Navigated back to main page
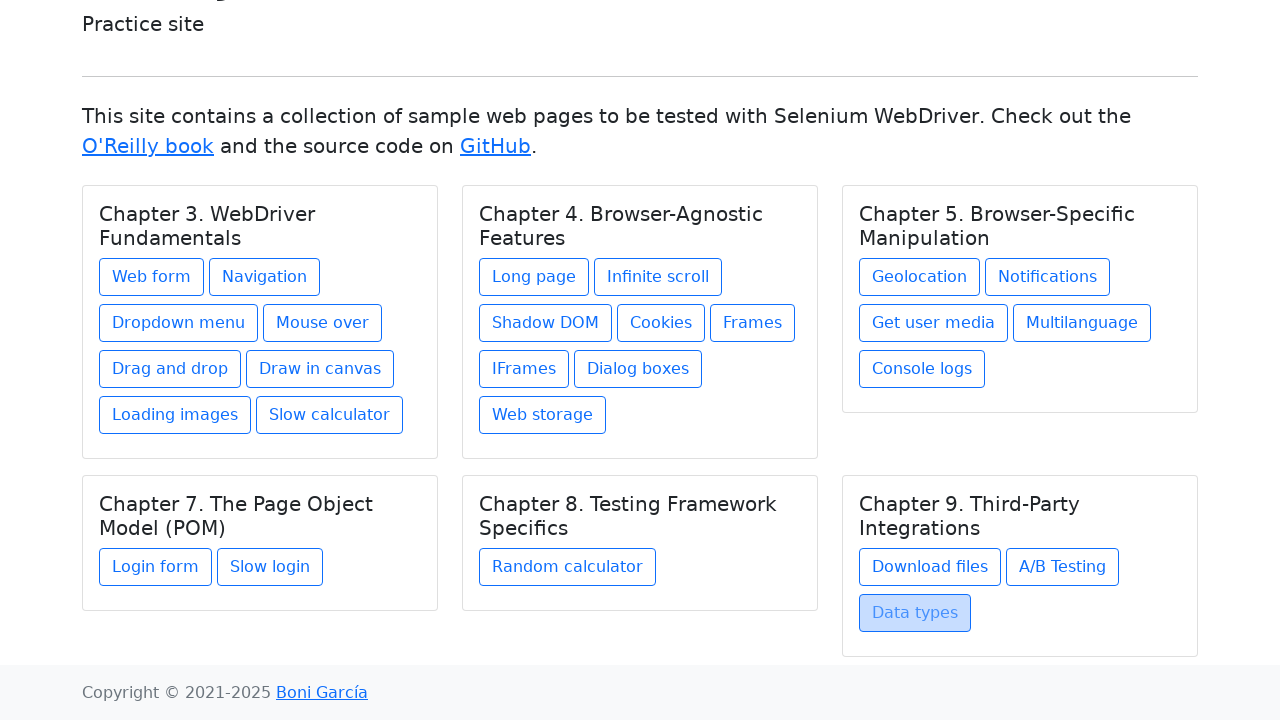

Verified total chapter count: 6 chapters found
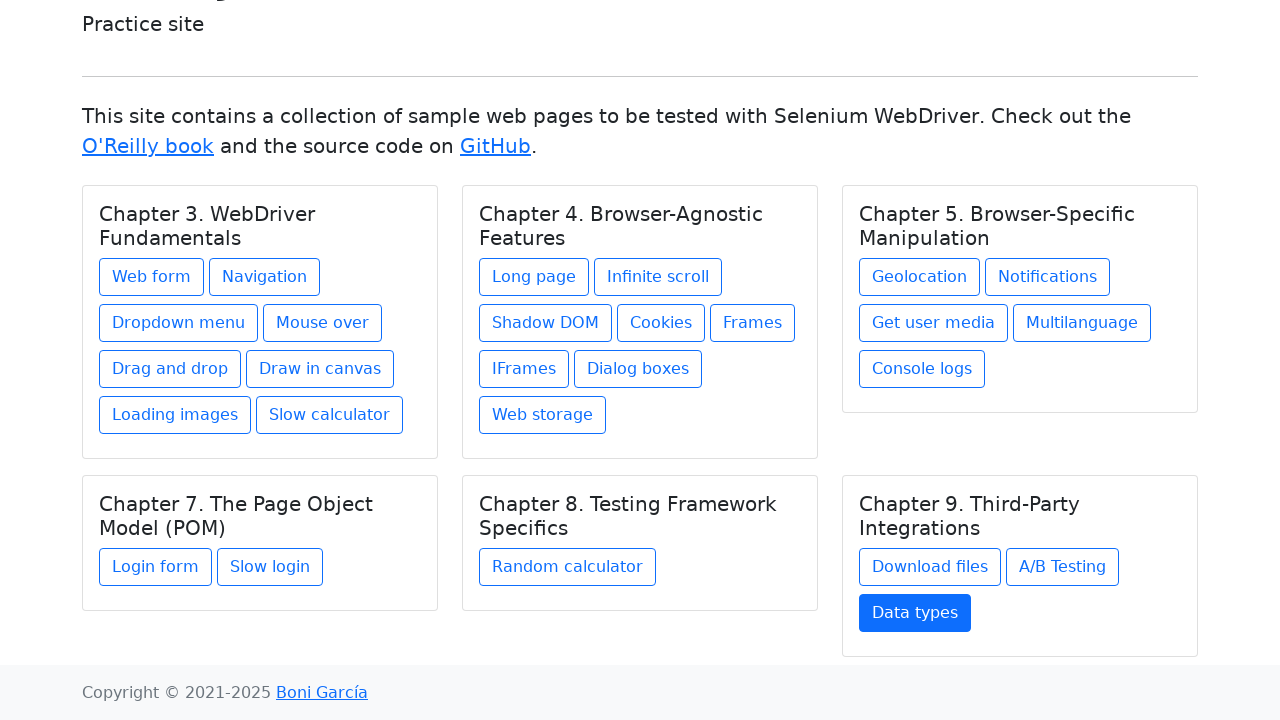

Verified total link count: 27 links found
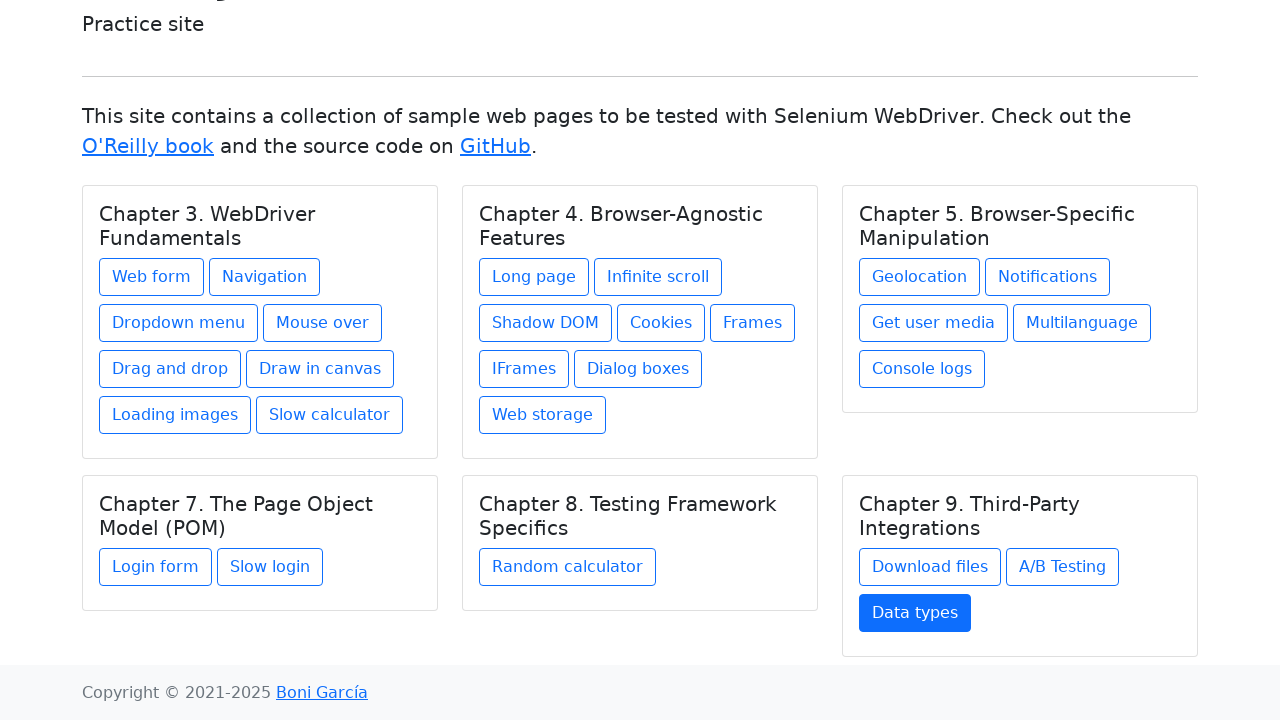

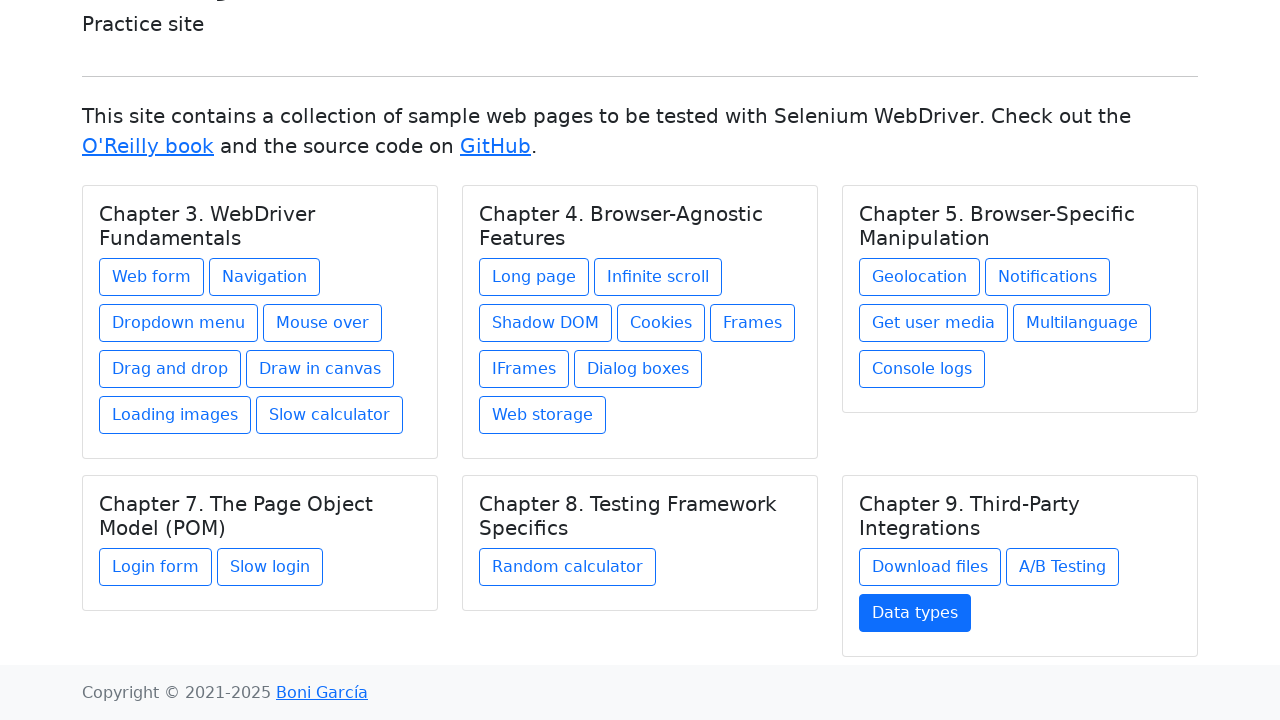